Tests a To-Do list application by navigating to the todo page, adding 100 todo items, and then deleting all odd-numbered items.

Starting URL: https://material.playwrightvn.com/

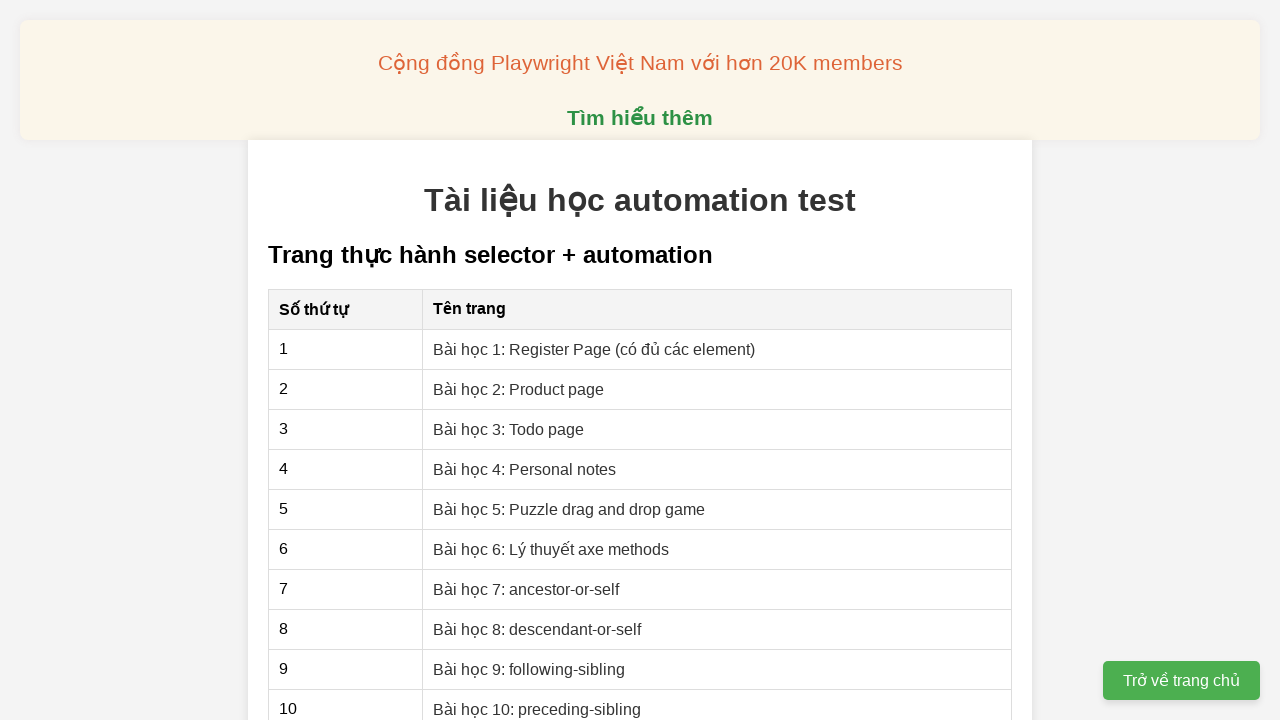

Clicked on 'Bài học 3: Todo page' link at (509, 429) on xpath=//a[text()='Bài học 3: Todo page']
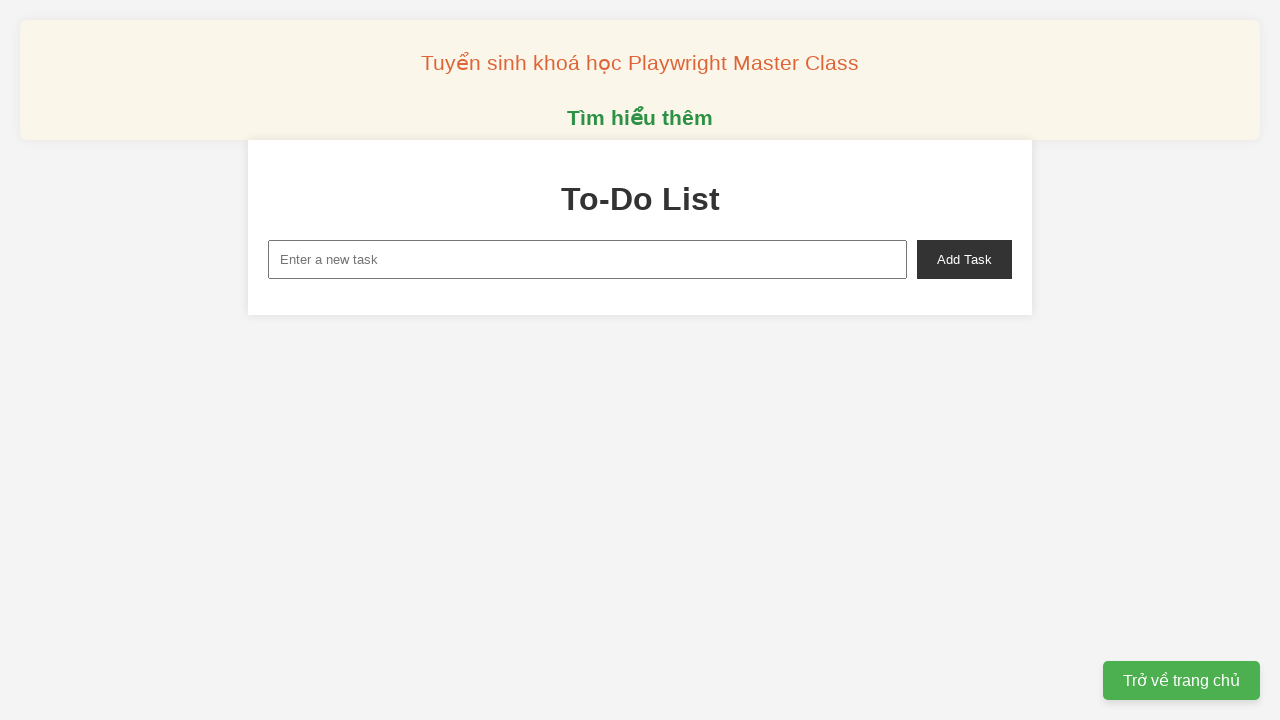

Filled new task input with 'Todo 1' on xpath=//input[@id='new-task']
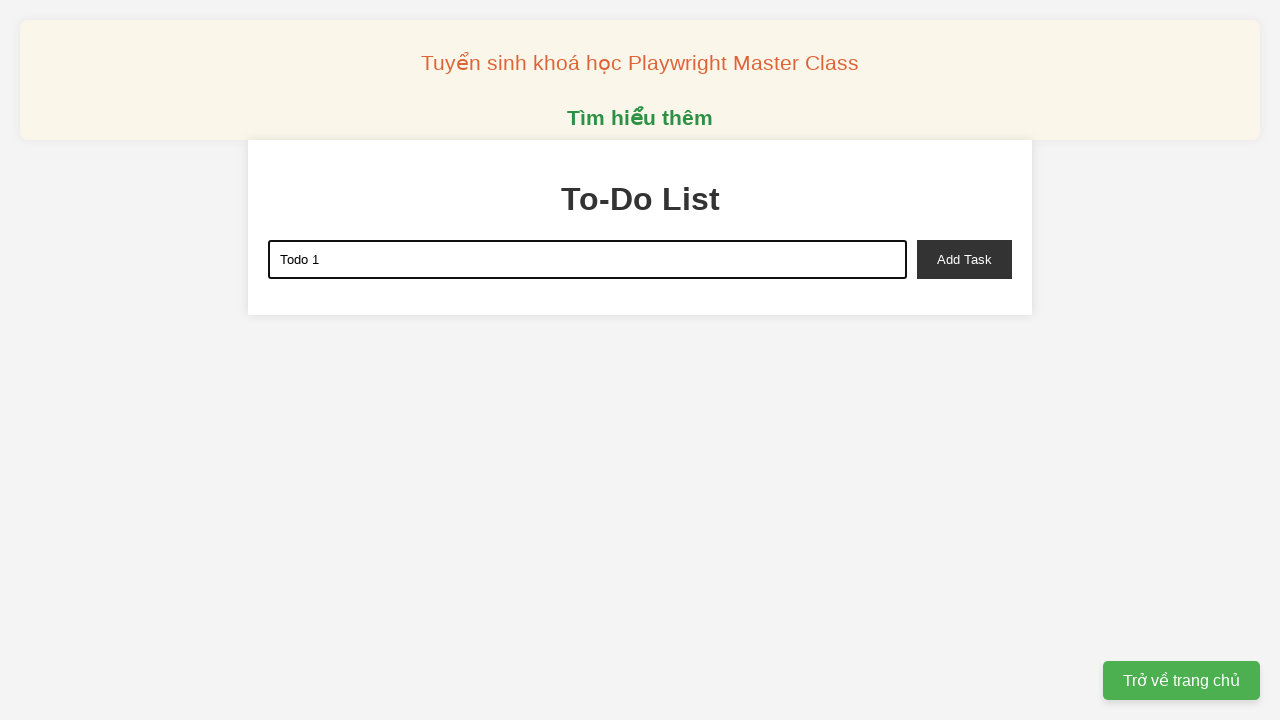

Clicked add task button to add 'Todo 1' at (964, 259) on xpath=//button[@id='add-task']
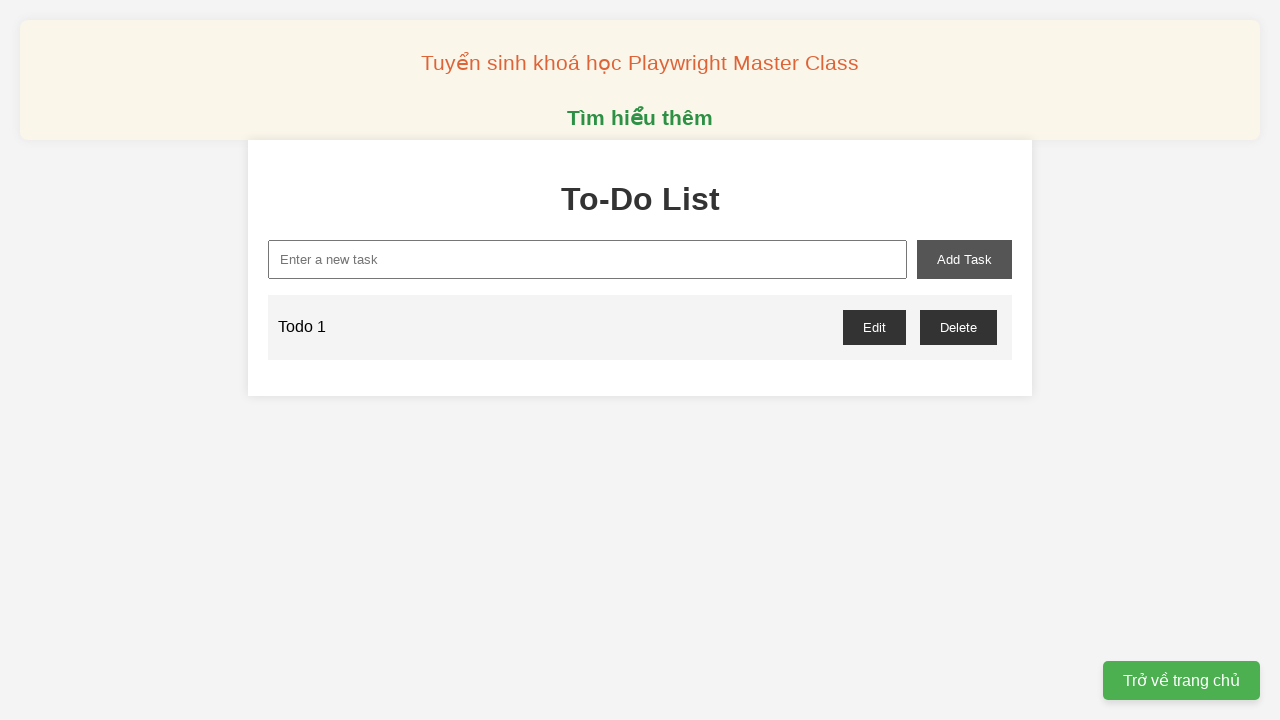

Filled new task input with 'Todo 2' on xpath=//input[@id='new-task']
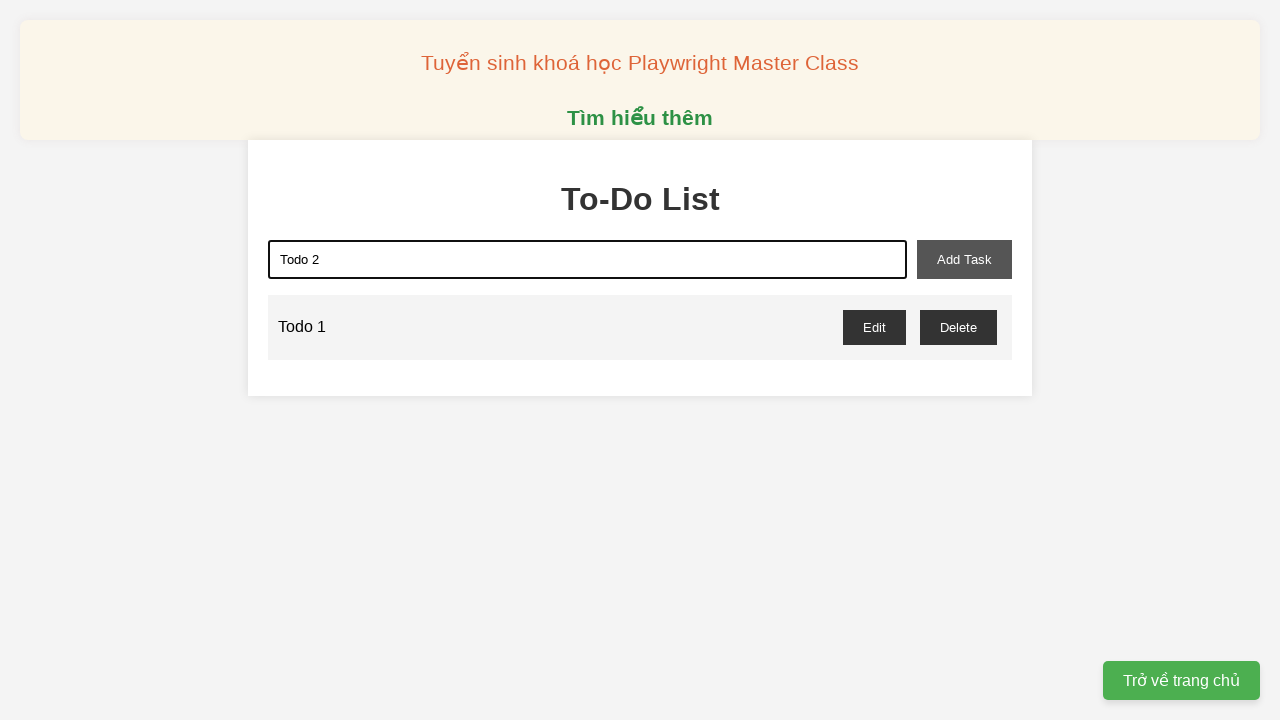

Clicked add task button to add 'Todo 2' at (964, 259) on xpath=//button[@id='add-task']
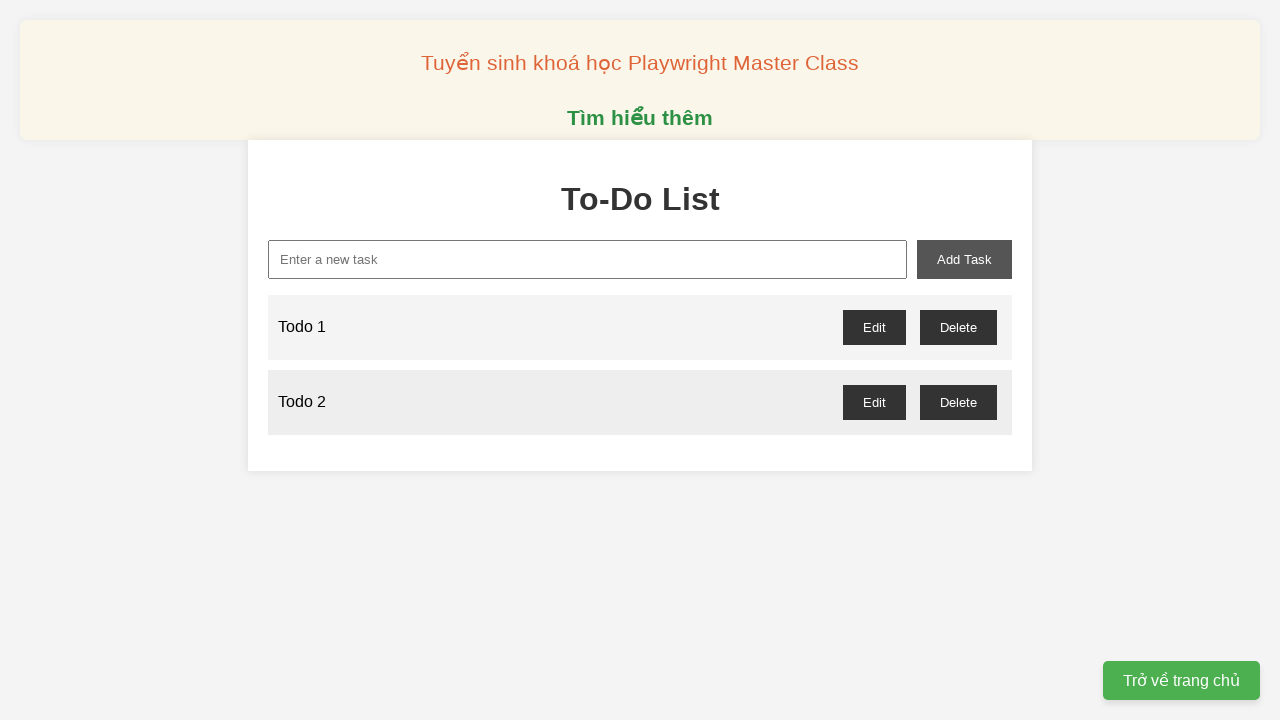

Filled new task input with 'Todo 3' on xpath=//input[@id='new-task']
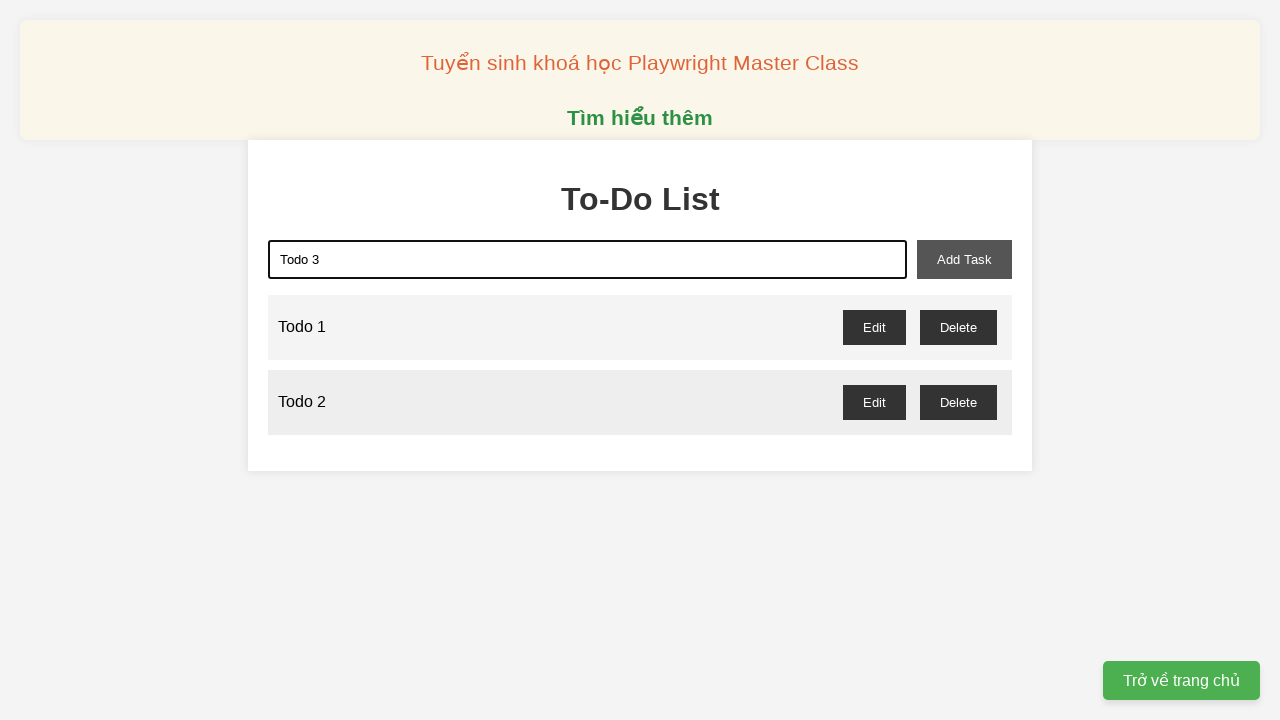

Clicked add task button to add 'Todo 3' at (964, 259) on xpath=//button[@id='add-task']
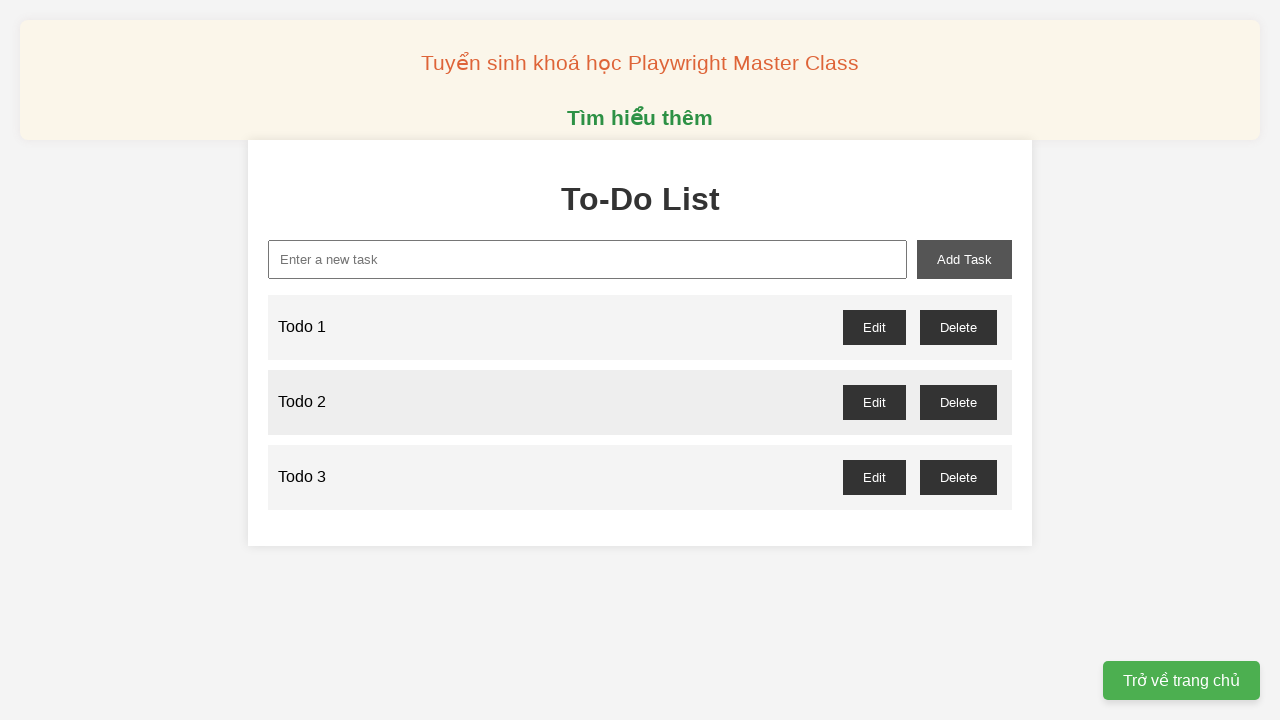

Filled new task input with 'Todo 4' on xpath=//input[@id='new-task']
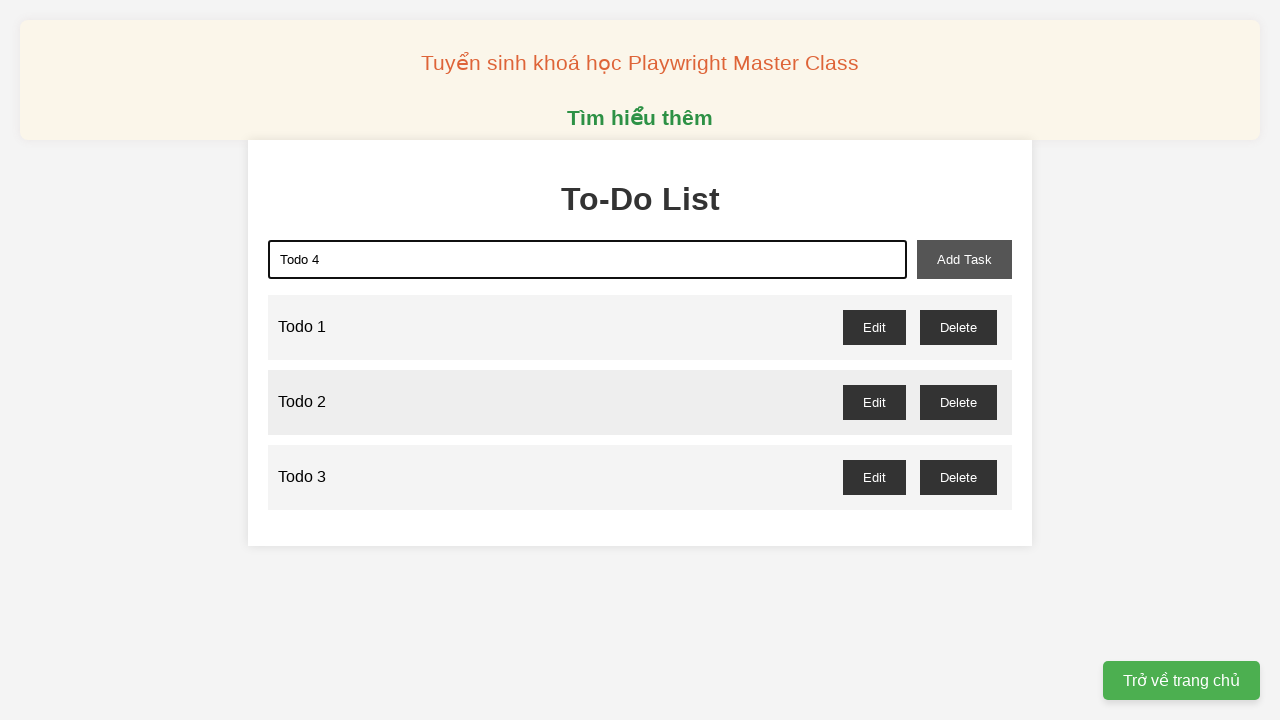

Clicked add task button to add 'Todo 4' at (964, 259) on xpath=//button[@id='add-task']
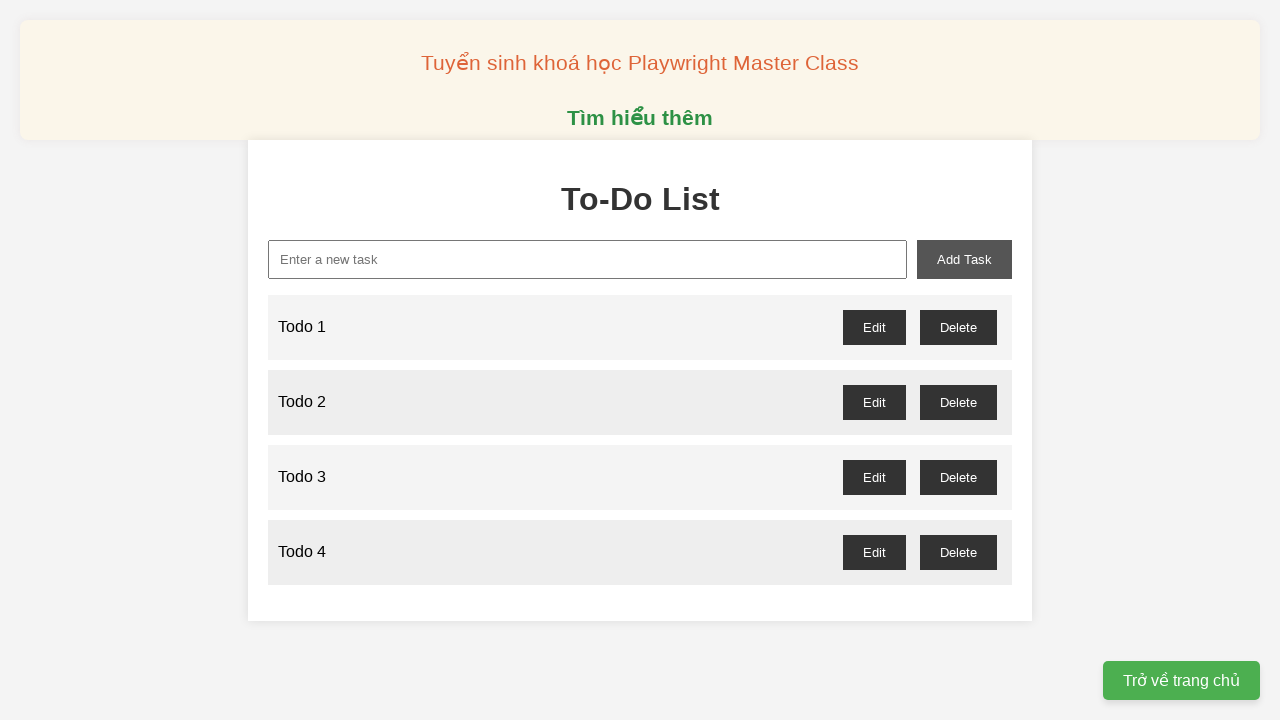

Filled new task input with 'Todo 5' on xpath=//input[@id='new-task']
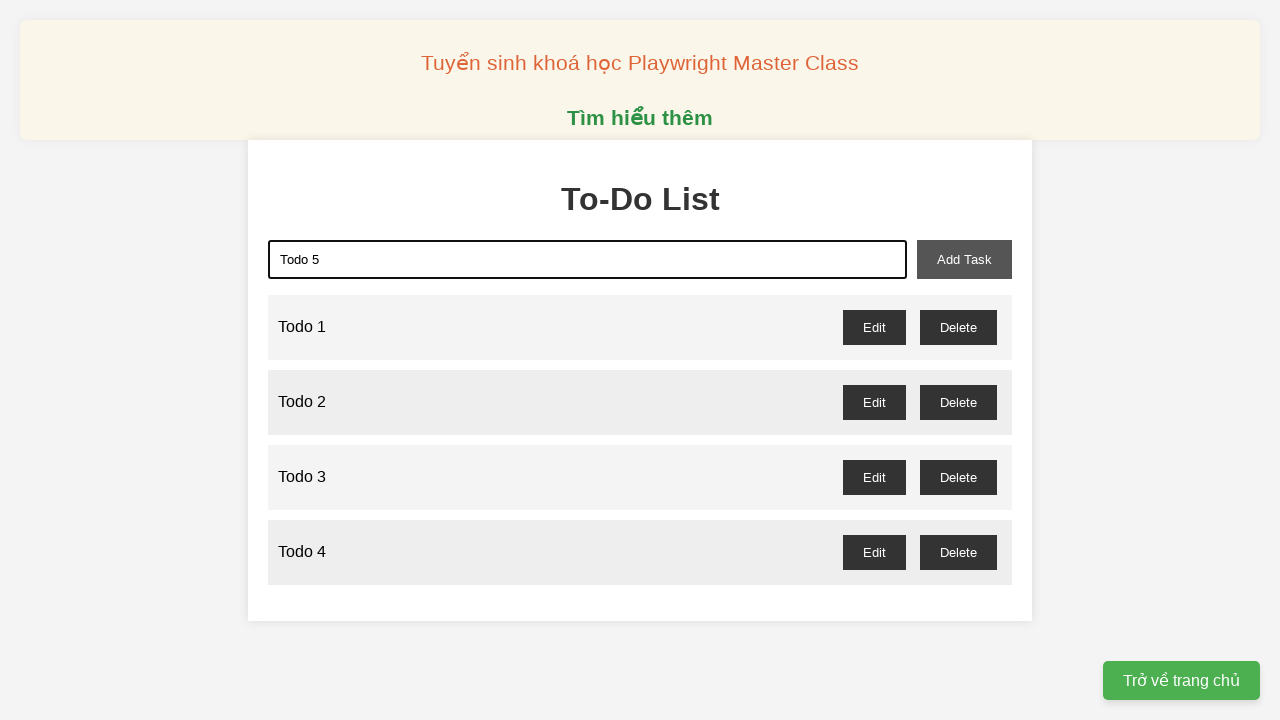

Clicked add task button to add 'Todo 5' at (964, 259) on xpath=//button[@id='add-task']
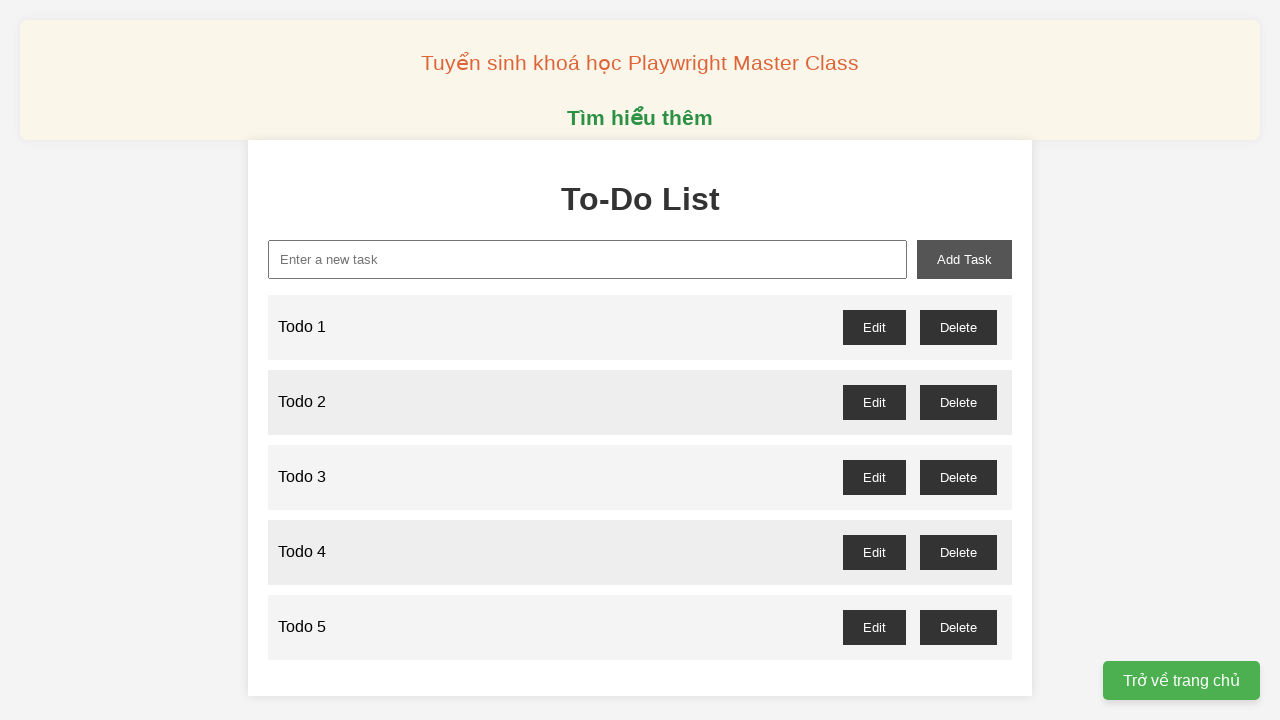

Filled new task input with 'Todo 6' on xpath=//input[@id='new-task']
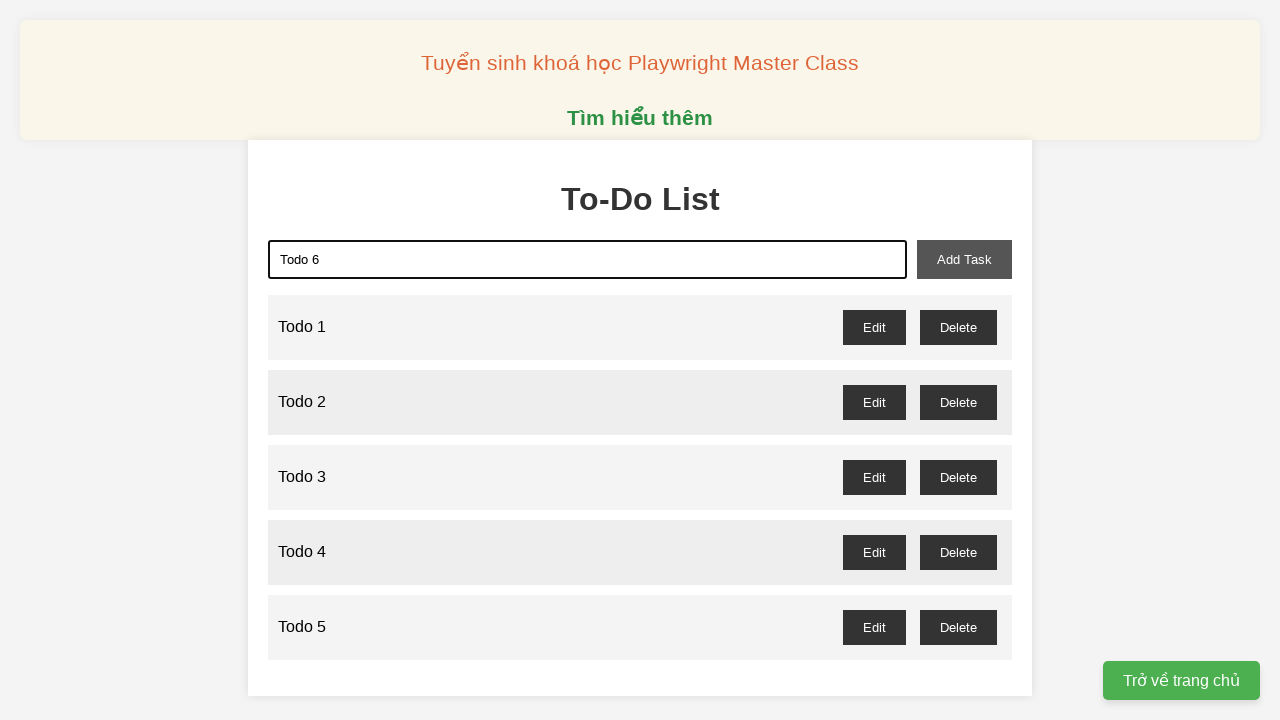

Clicked add task button to add 'Todo 6' at (964, 259) on xpath=//button[@id='add-task']
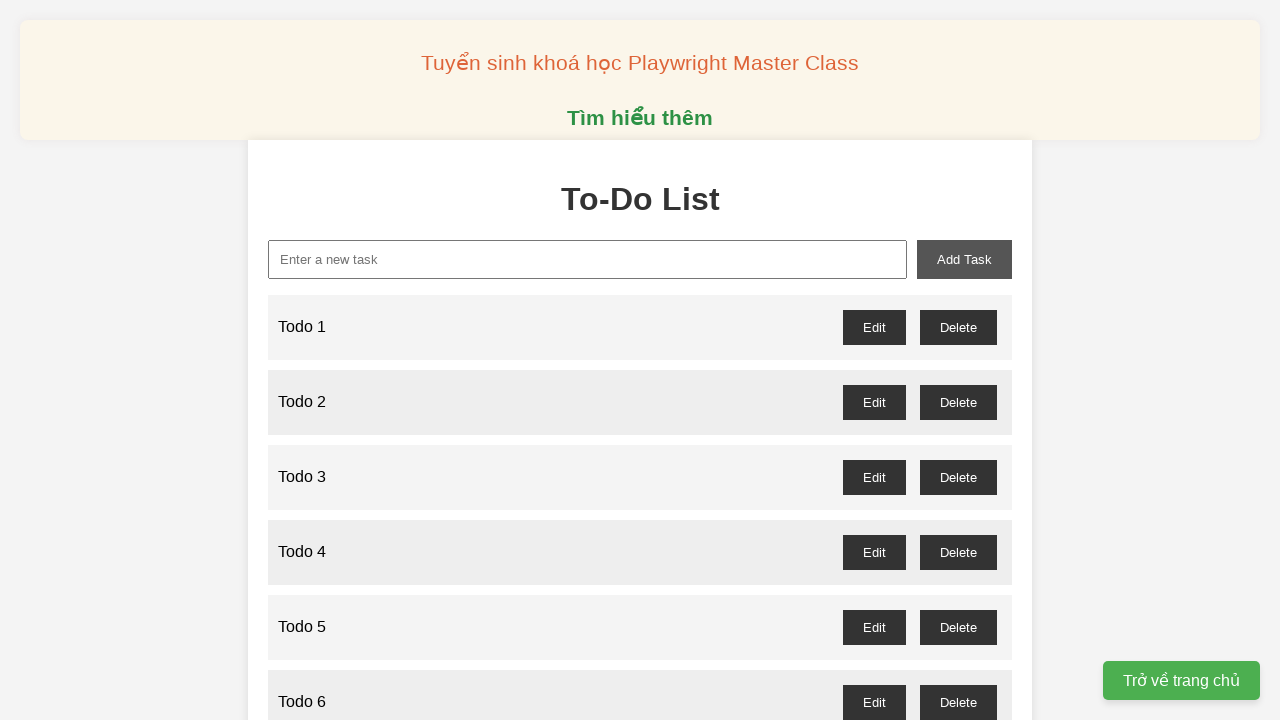

Filled new task input with 'Todo 7' on xpath=//input[@id='new-task']
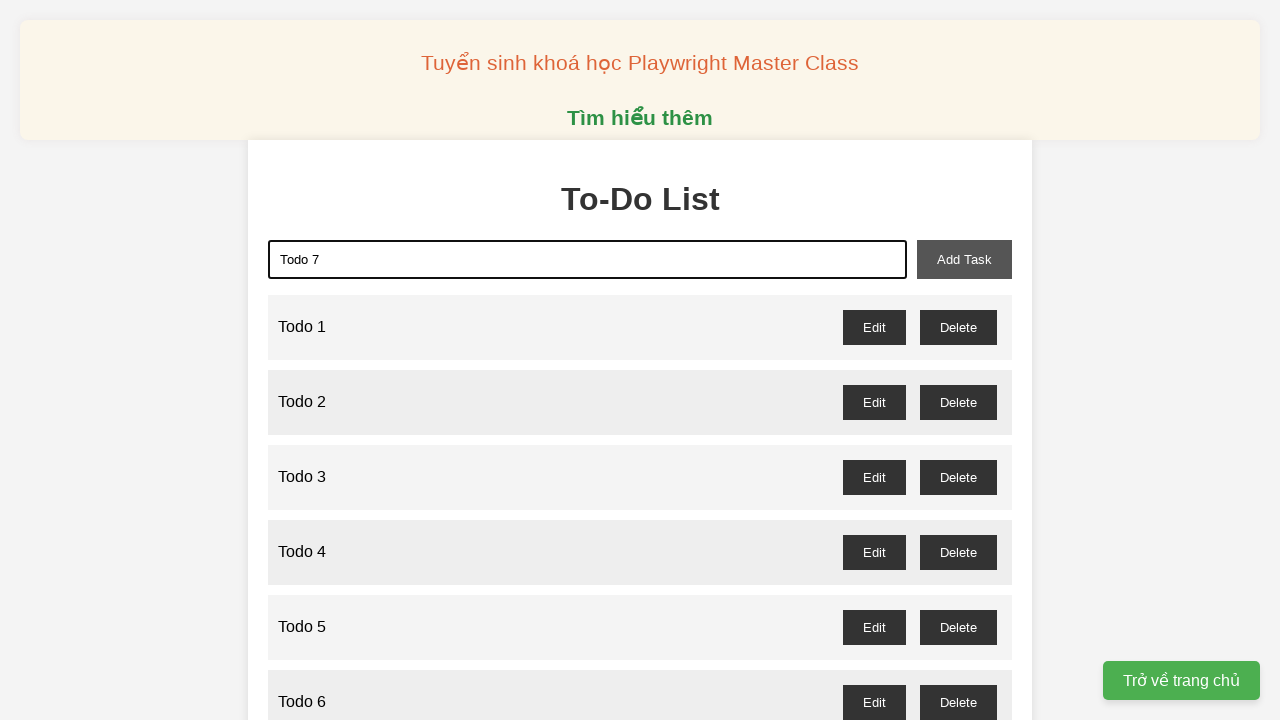

Clicked add task button to add 'Todo 7' at (964, 259) on xpath=//button[@id='add-task']
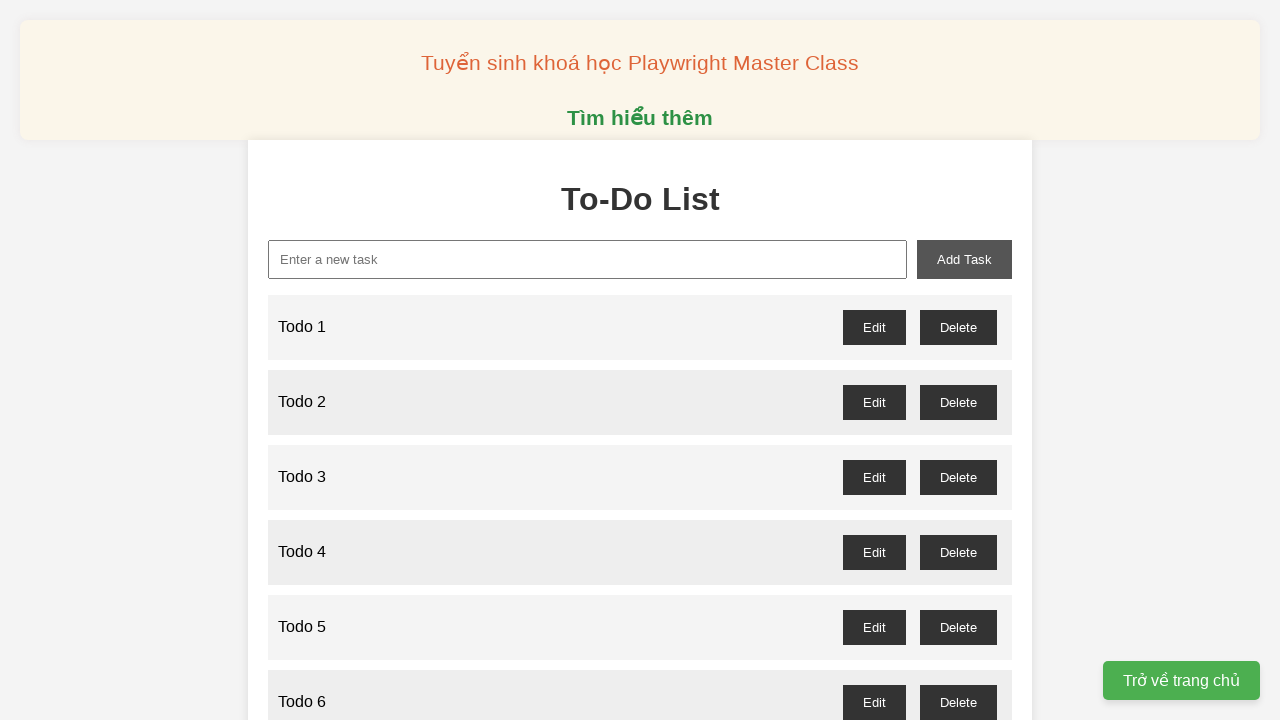

Filled new task input with 'Todo 8' on xpath=//input[@id='new-task']
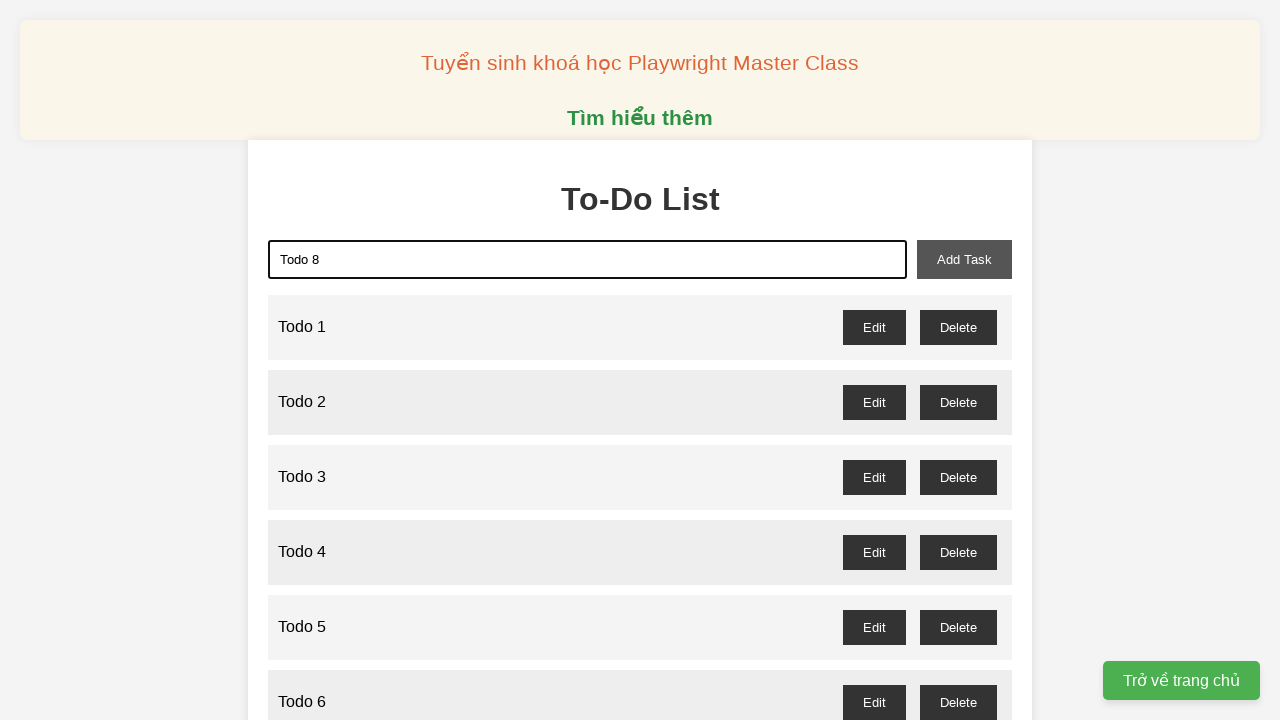

Clicked add task button to add 'Todo 8' at (964, 259) on xpath=//button[@id='add-task']
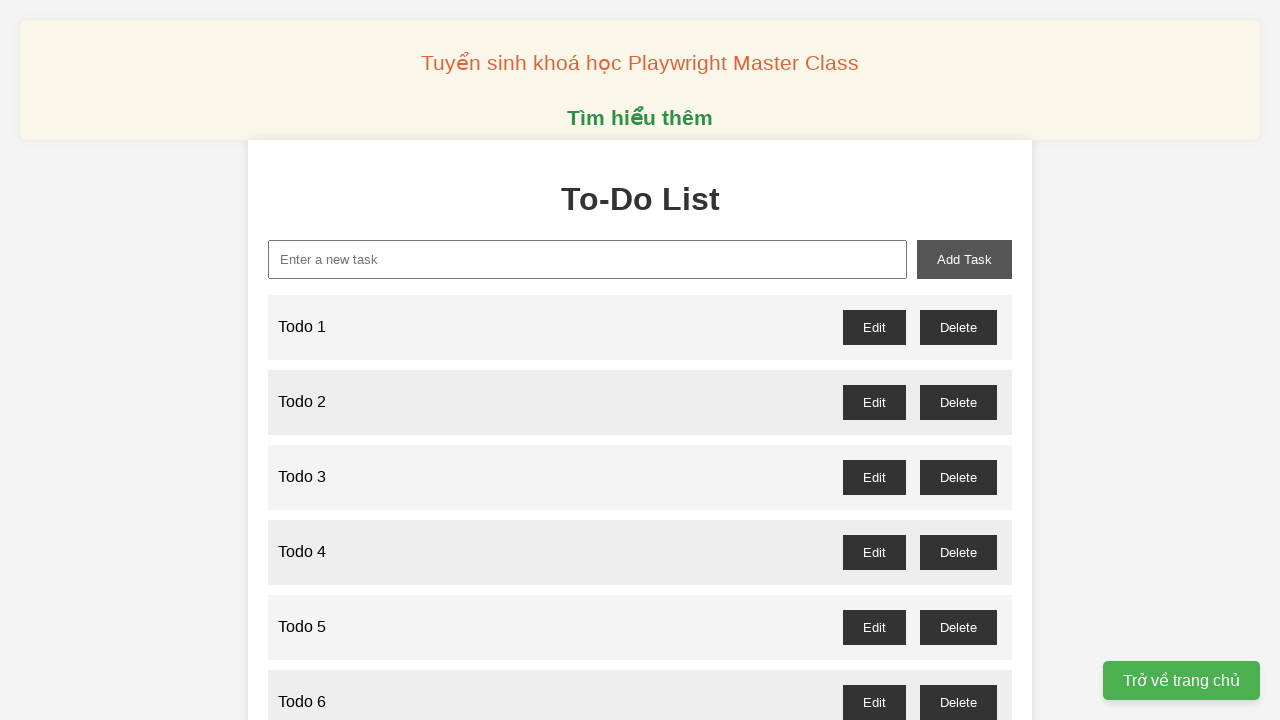

Filled new task input with 'Todo 9' on xpath=//input[@id='new-task']
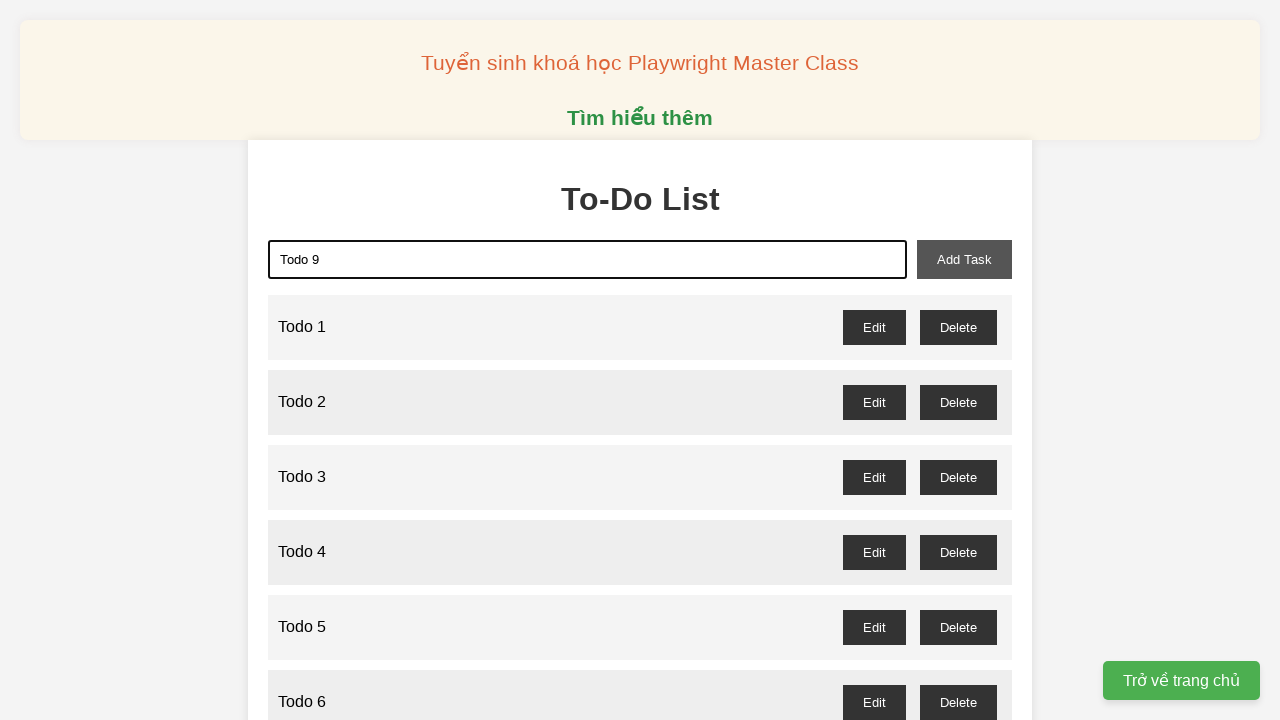

Clicked add task button to add 'Todo 9' at (964, 259) on xpath=//button[@id='add-task']
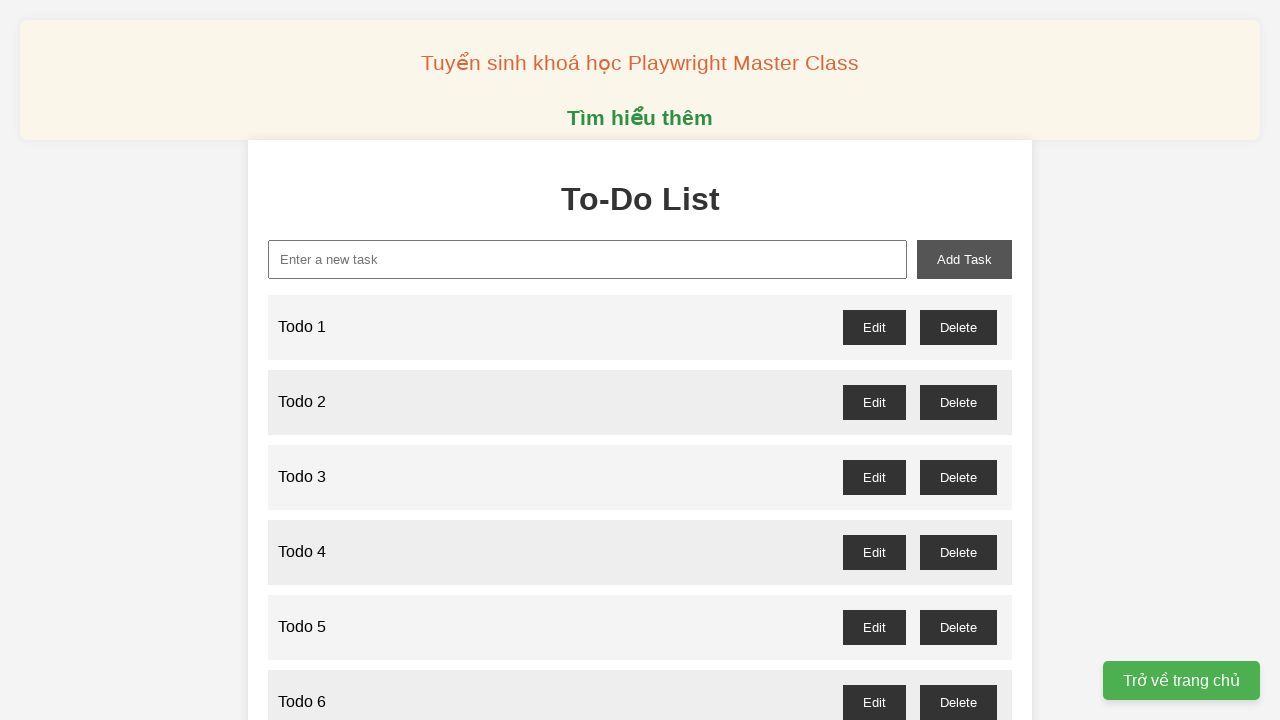

Filled new task input with 'Todo 10' on xpath=//input[@id='new-task']
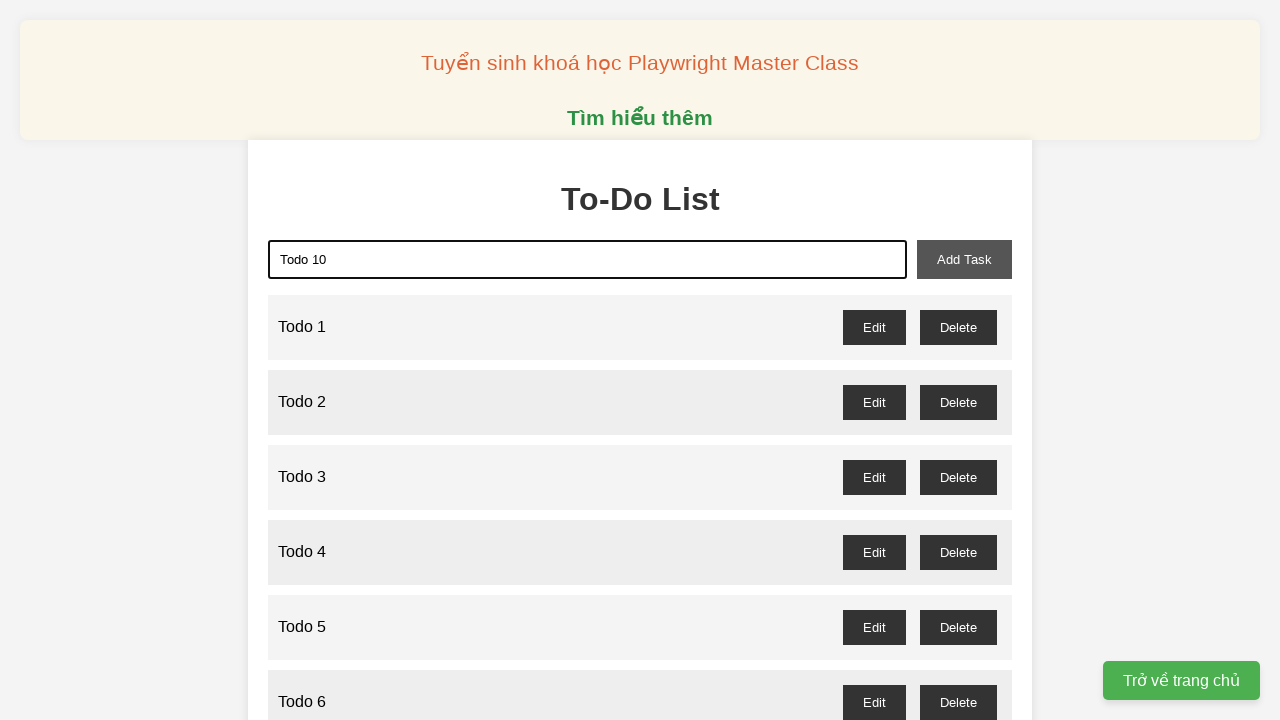

Clicked add task button to add 'Todo 10' at (964, 259) on xpath=//button[@id='add-task']
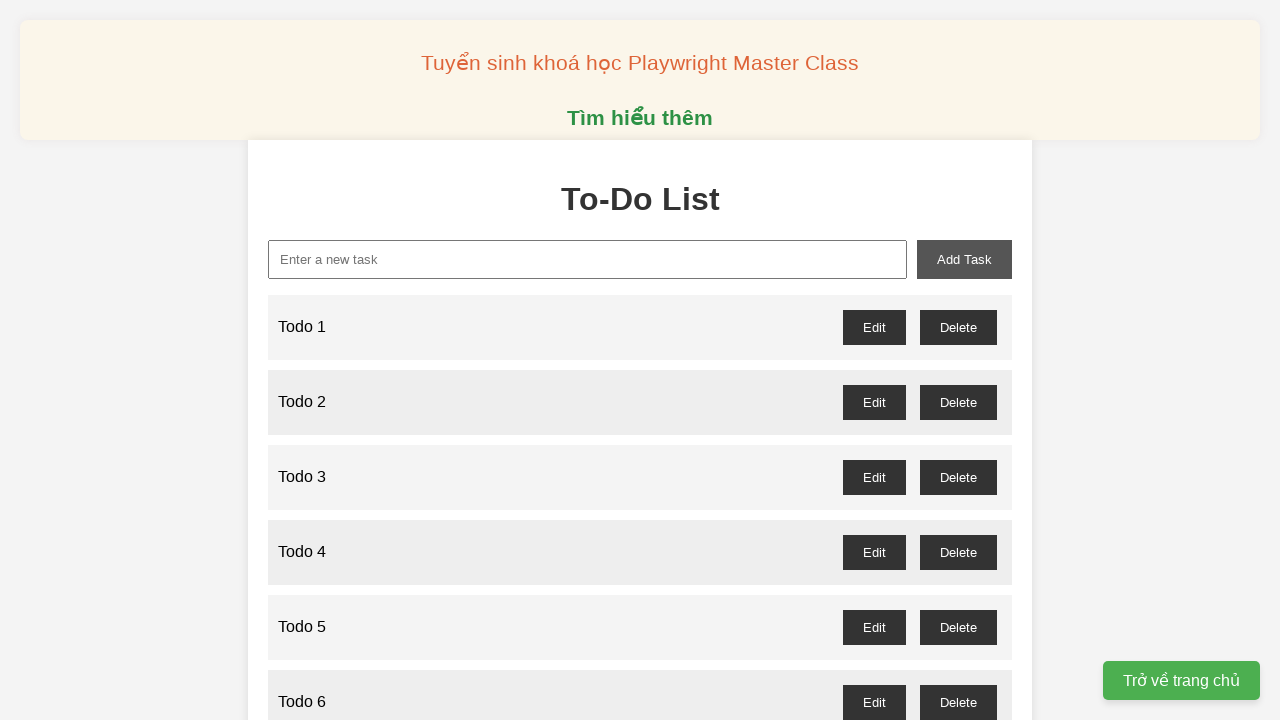

Filled new task input with 'Todo 11' on xpath=//input[@id='new-task']
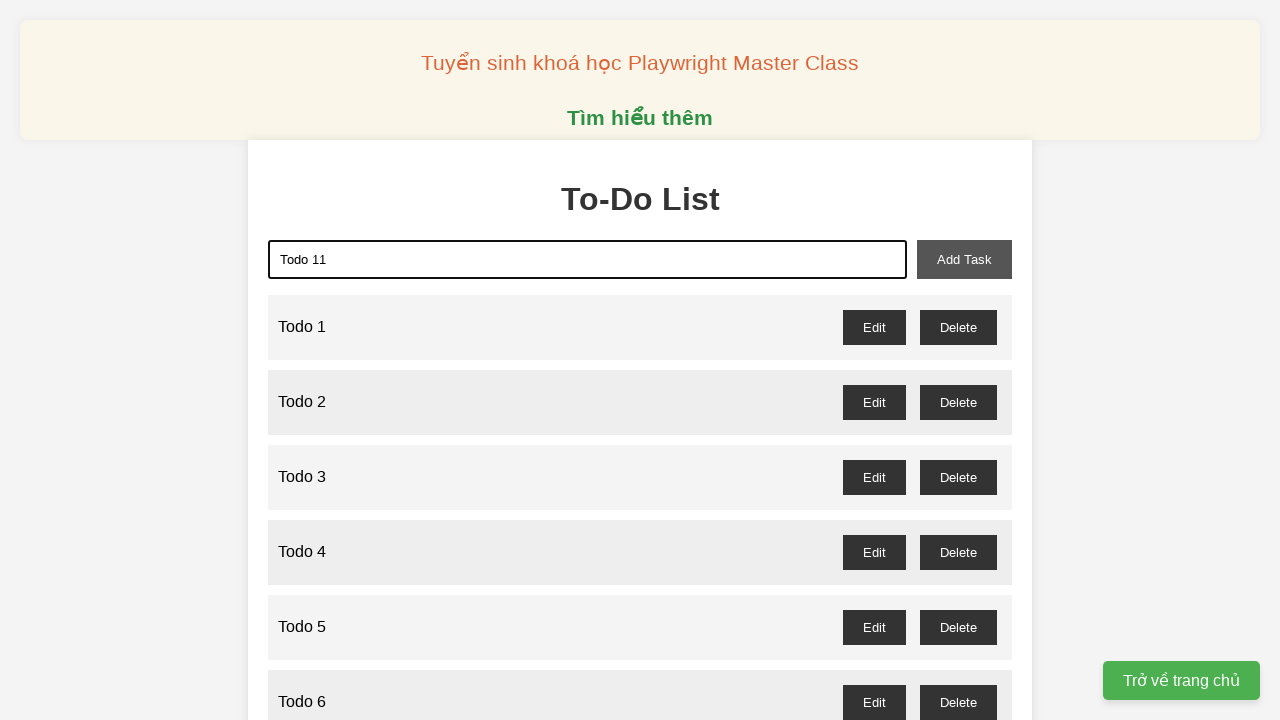

Clicked add task button to add 'Todo 11' at (964, 259) on xpath=//button[@id='add-task']
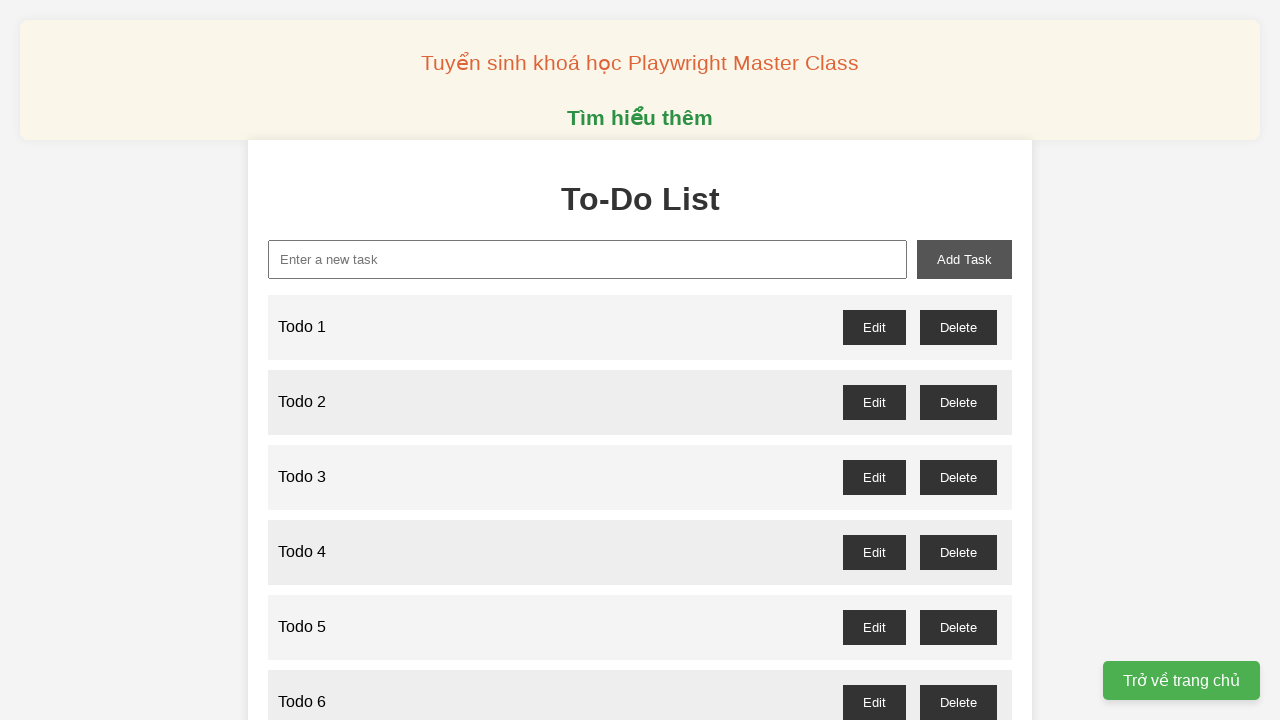

Filled new task input with 'Todo 12' on xpath=//input[@id='new-task']
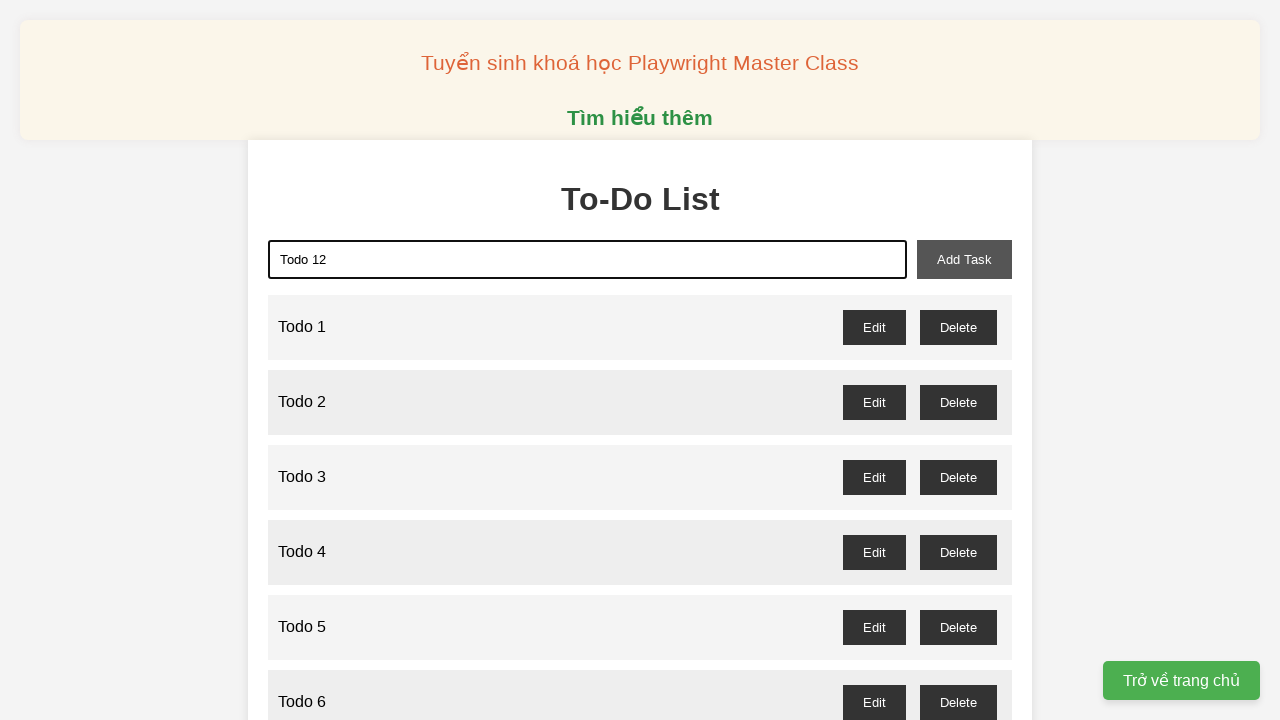

Clicked add task button to add 'Todo 12' at (964, 259) on xpath=//button[@id='add-task']
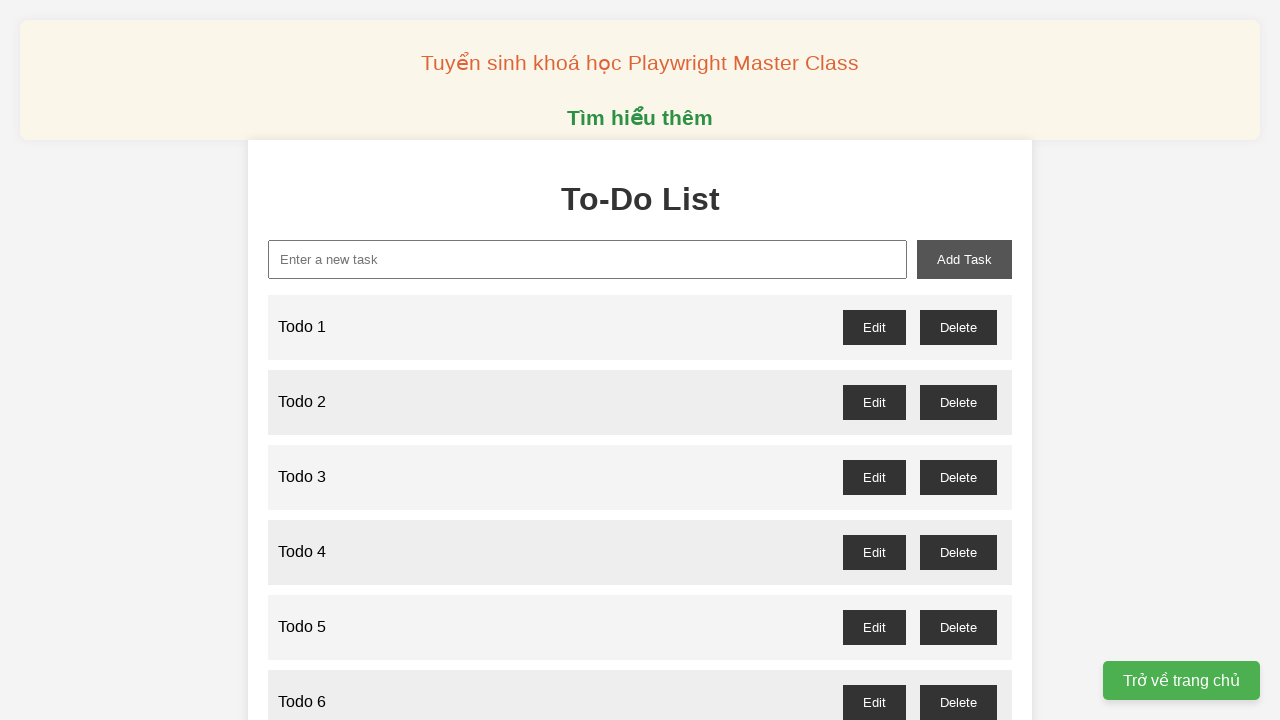

Filled new task input with 'Todo 13' on xpath=//input[@id='new-task']
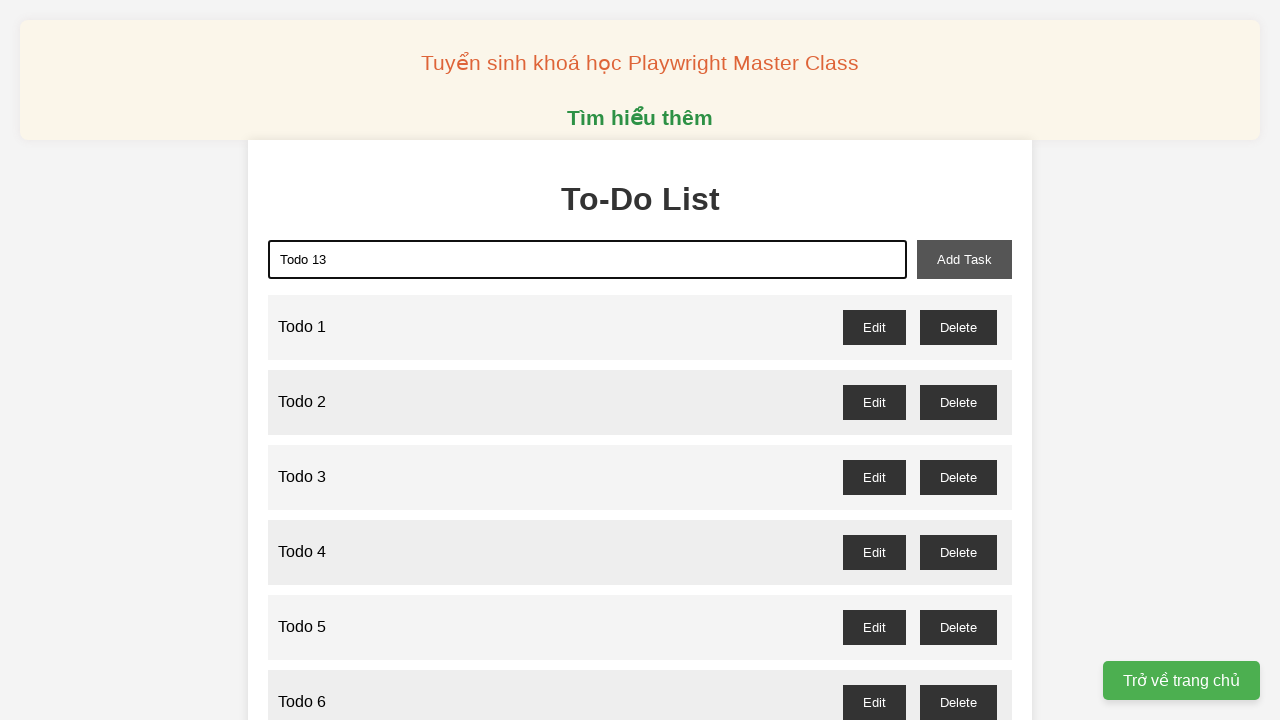

Clicked add task button to add 'Todo 13' at (964, 259) on xpath=//button[@id='add-task']
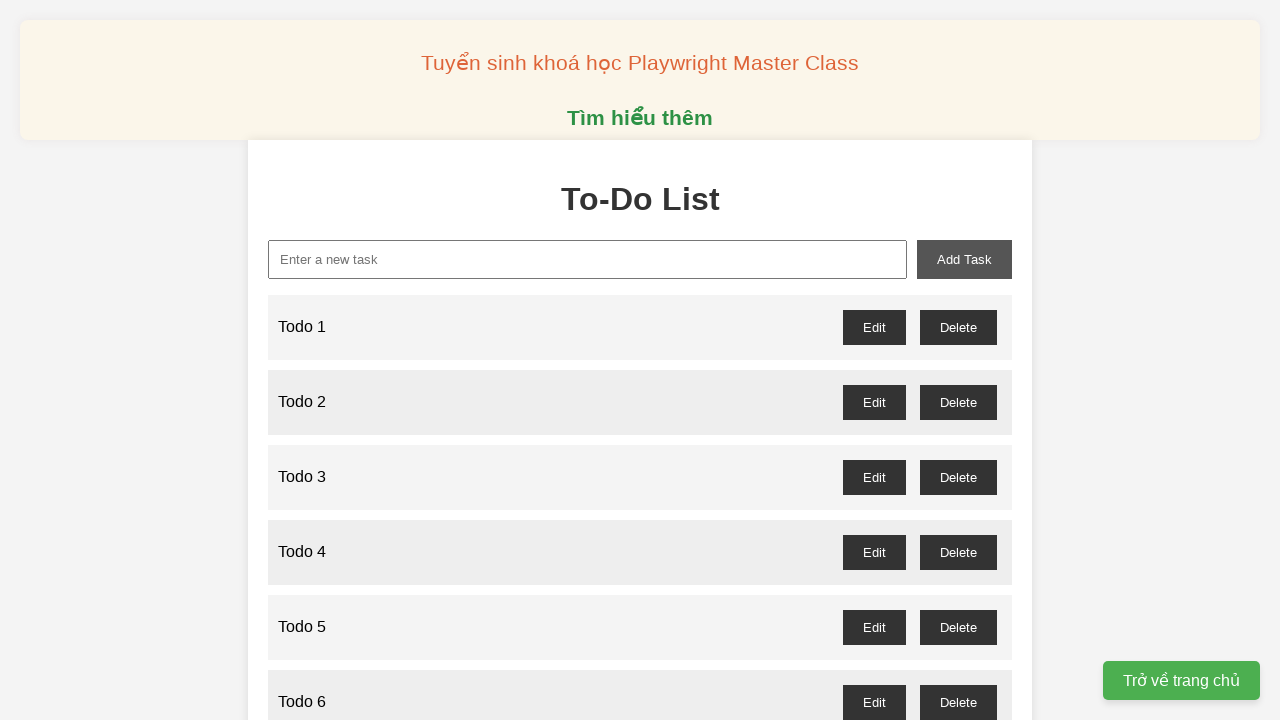

Filled new task input with 'Todo 14' on xpath=//input[@id='new-task']
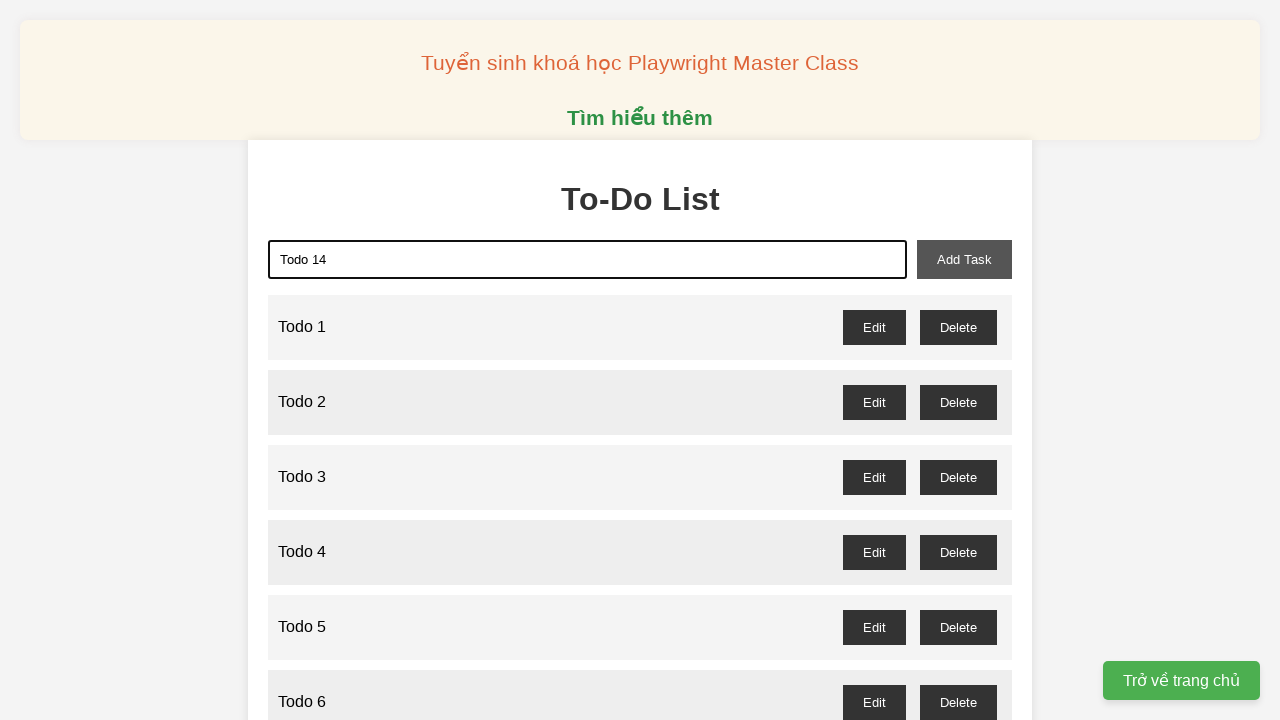

Clicked add task button to add 'Todo 14' at (964, 259) on xpath=//button[@id='add-task']
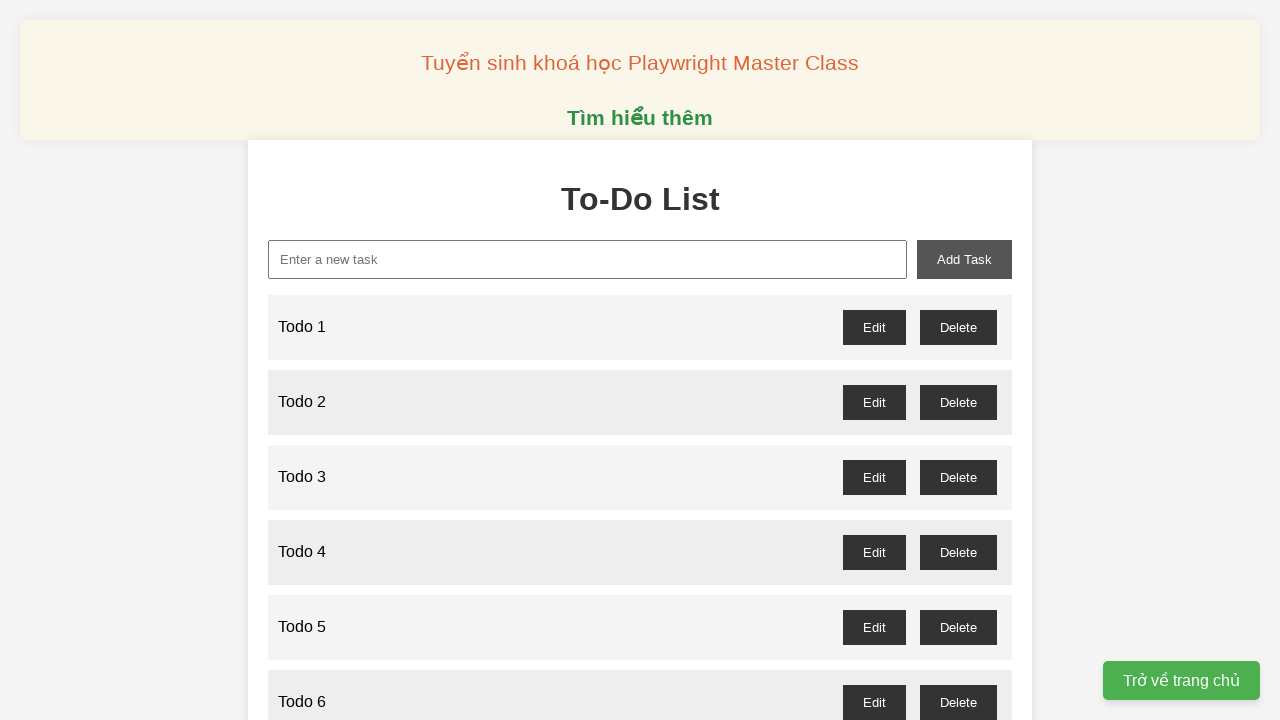

Filled new task input with 'Todo 15' on xpath=//input[@id='new-task']
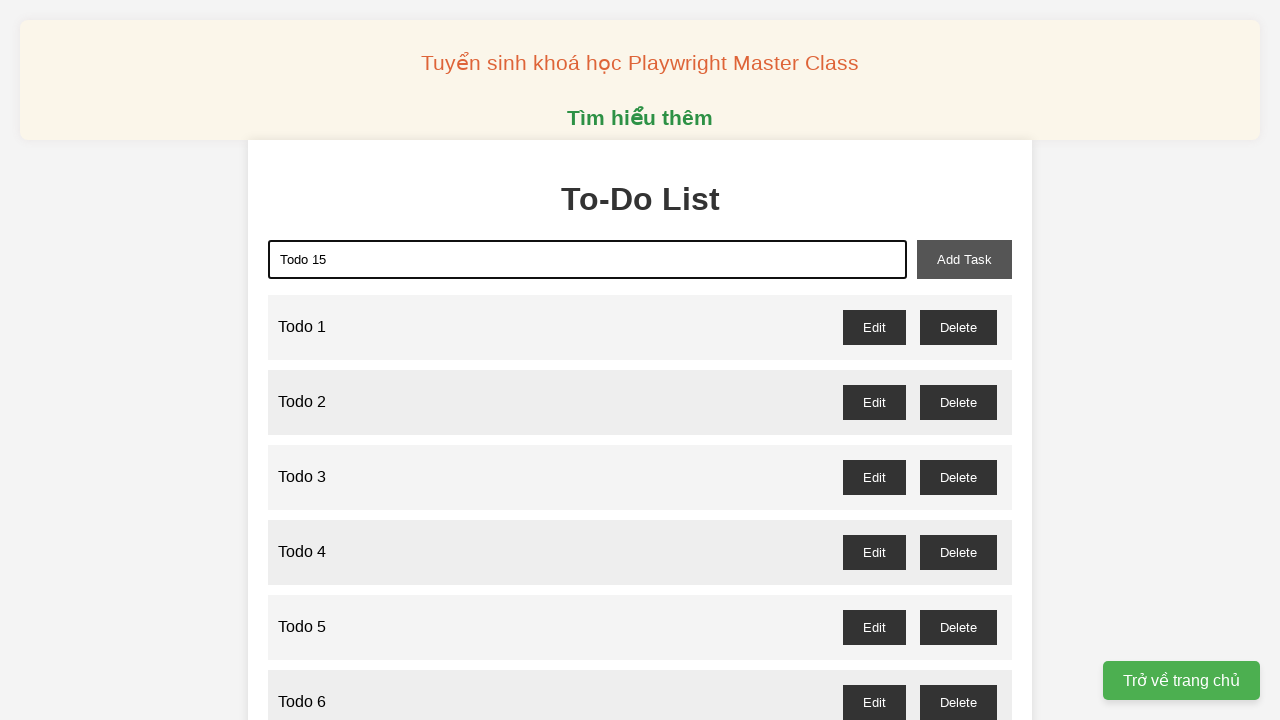

Clicked add task button to add 'Todo 15' at (964, 259) on xpath=//button[@id='add-task']
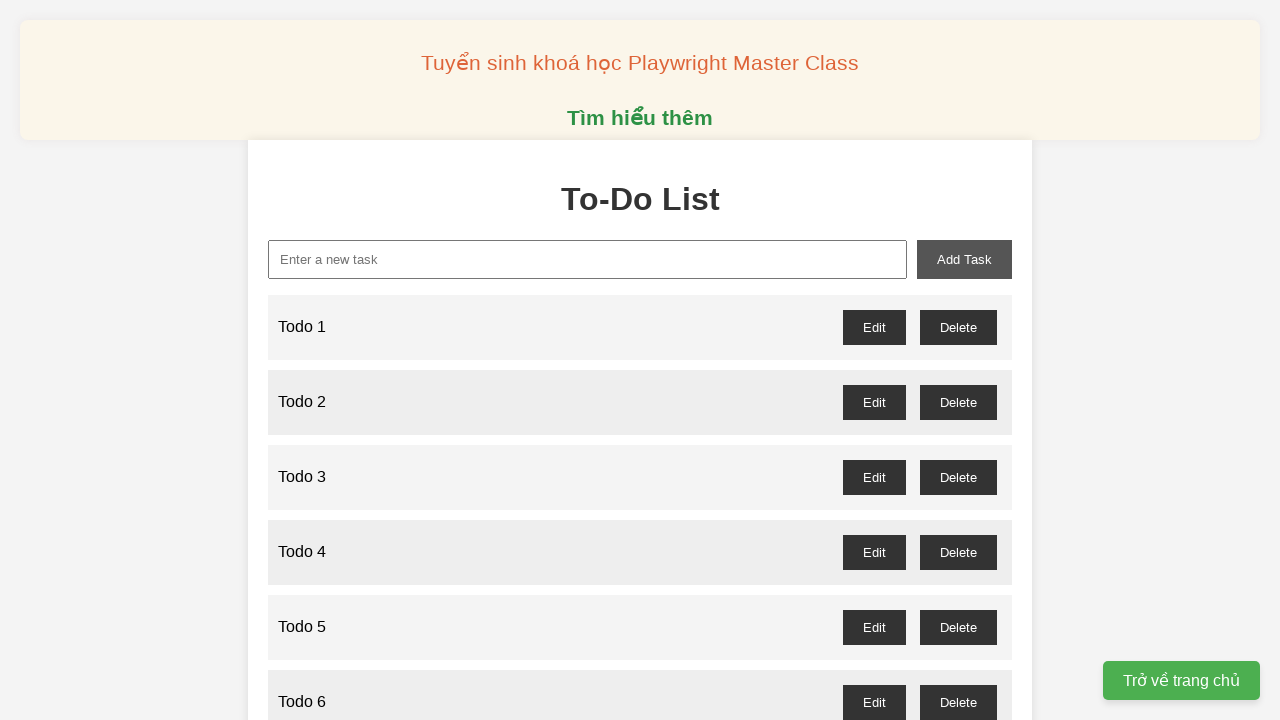

Filled new task input with 'Todo 16' on xpath=//input[@id='new-task']
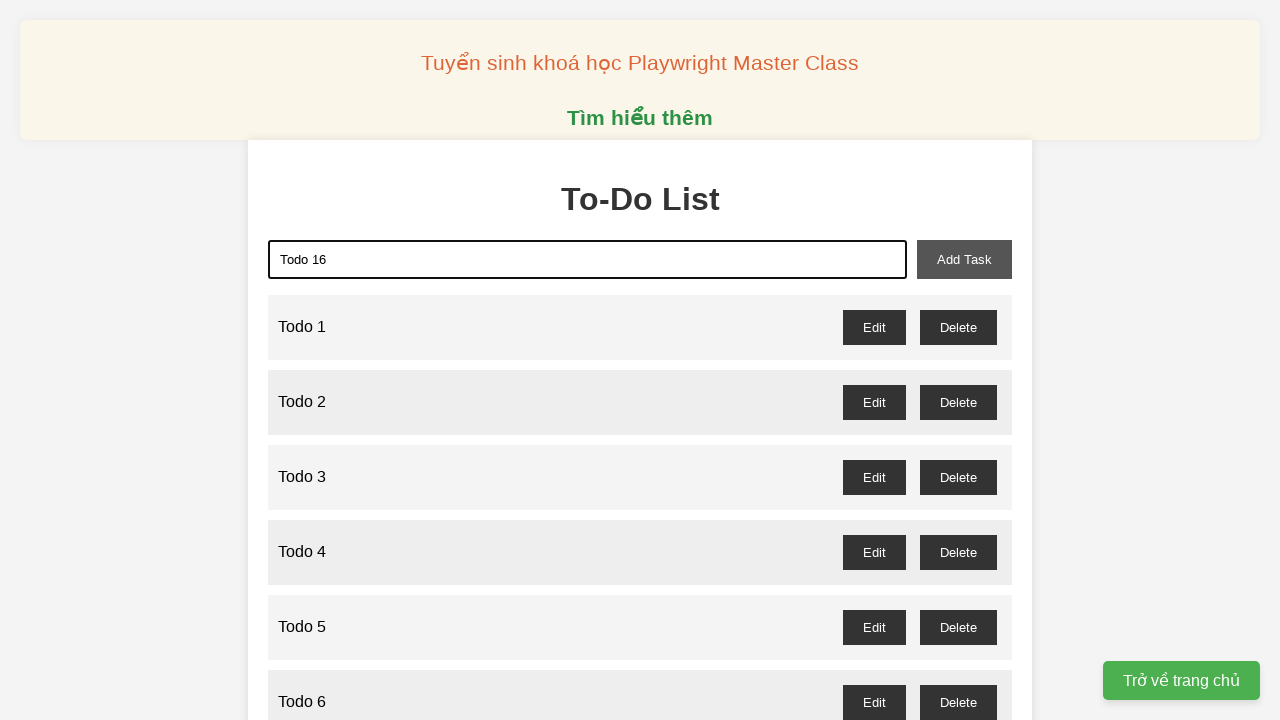

Clicked add task button to add 'Todo 16' at (964, 259) on xpath=//button[@id='add-task']
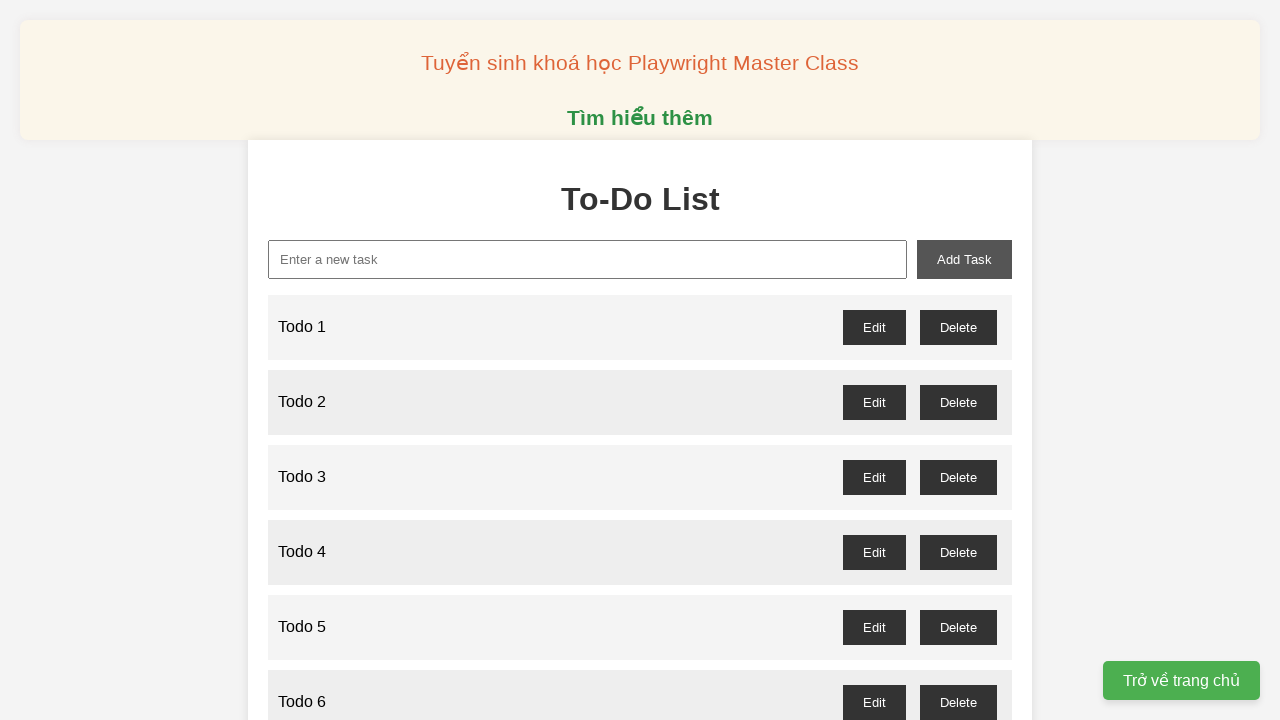

Filled new task input with 'Todo 17' on xpath=//input[@id='new-task']
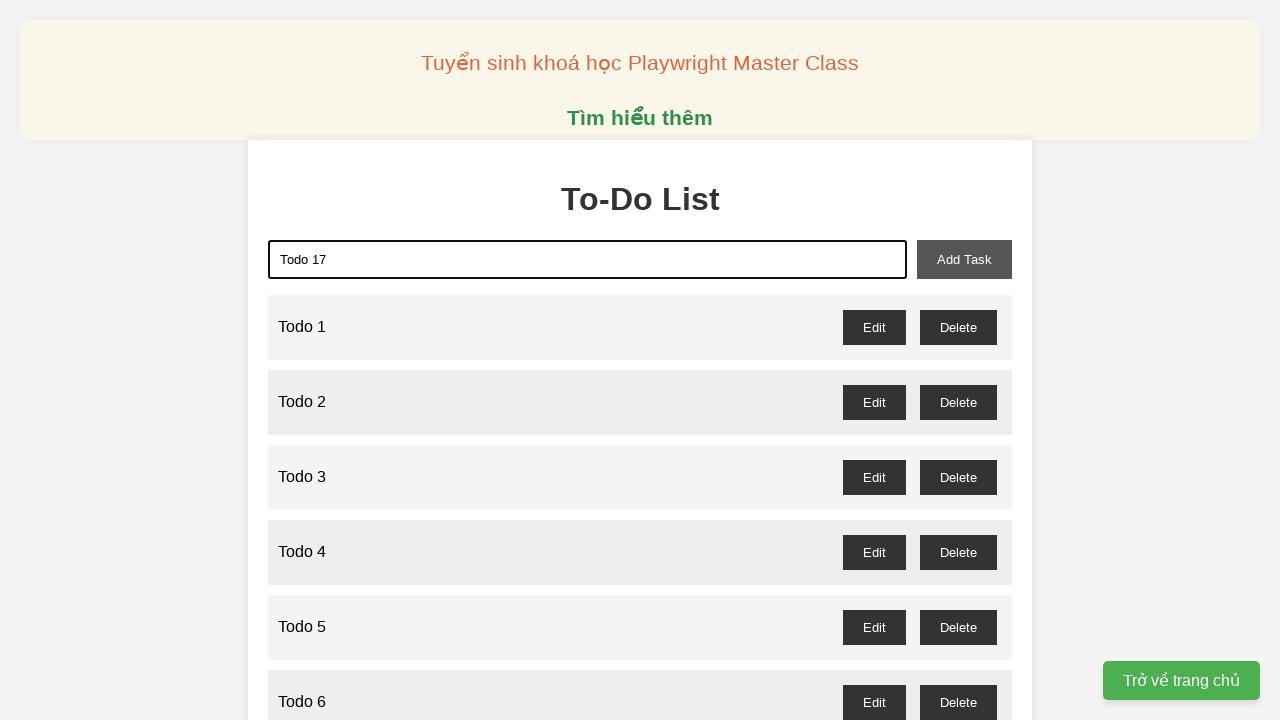

Clicked add task button to add 'Todo 17' at (964, 259) on xpath=//button[@id='add-task']
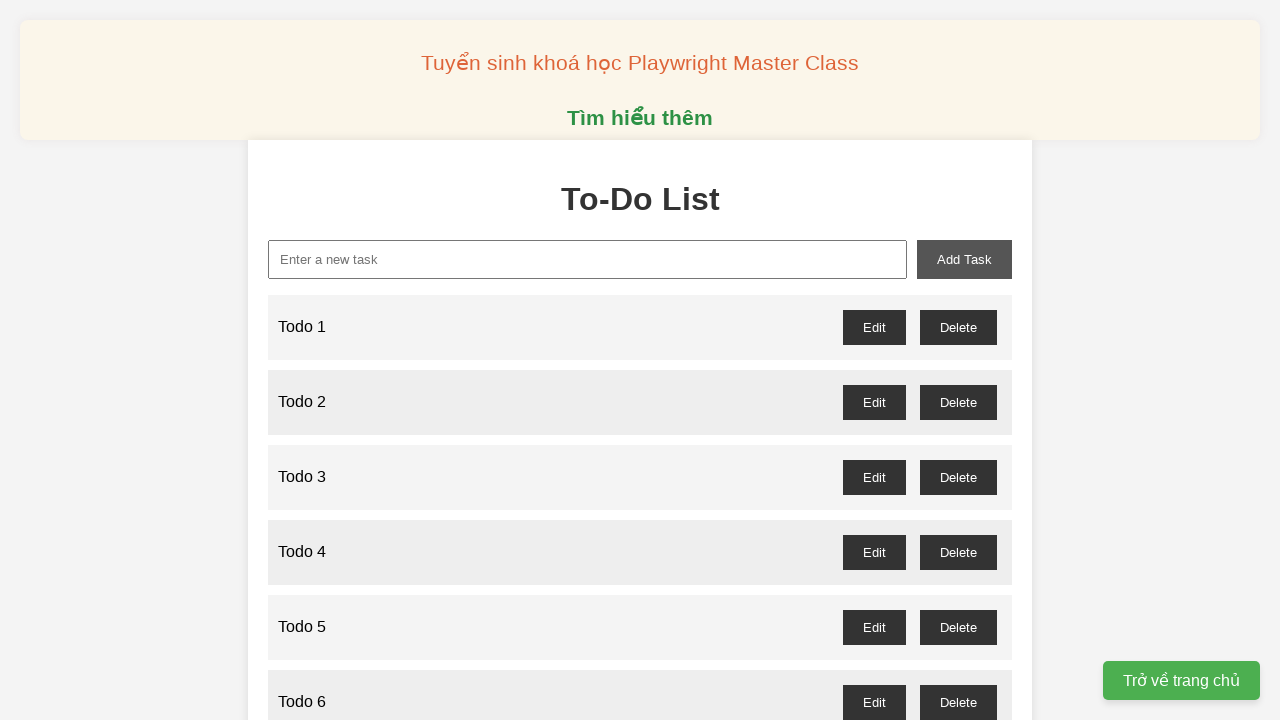

Filled new task input with 'Todo 18' on xpath=//input[@id='new-task']
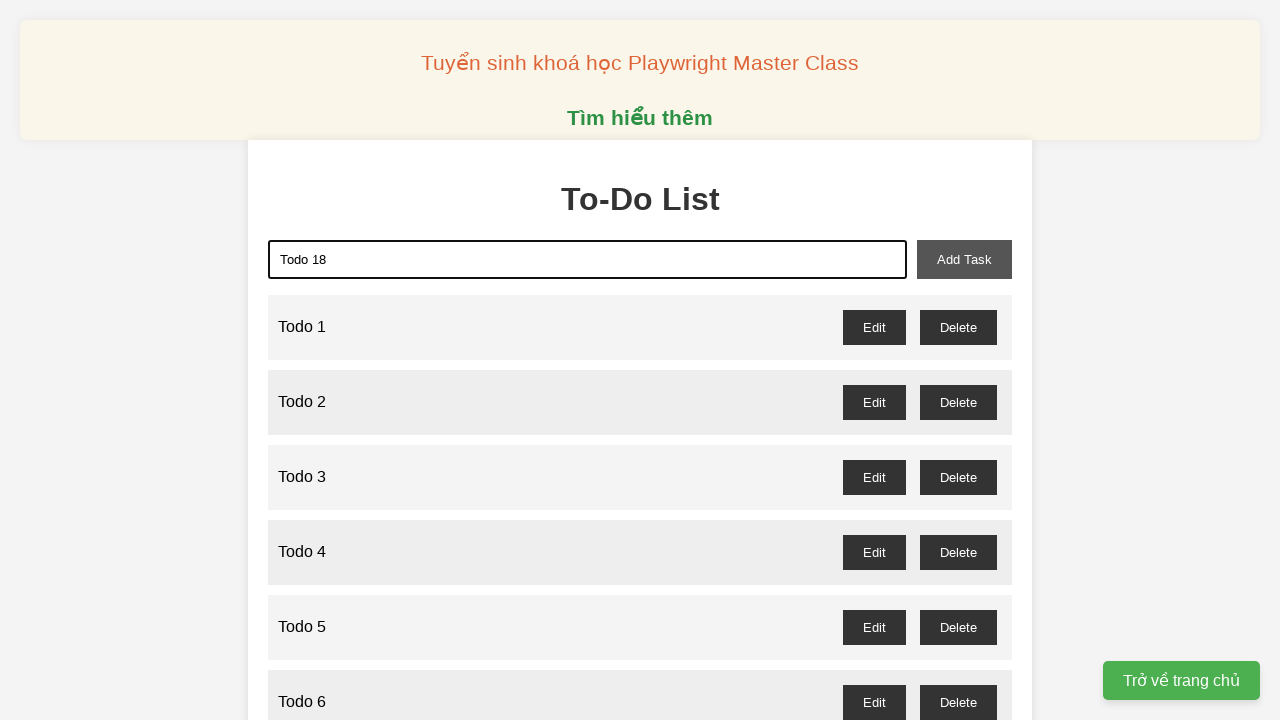

Clicked add task button to add 'Todo 18' at (964, 259) on xpath=//button[@id='add-task']
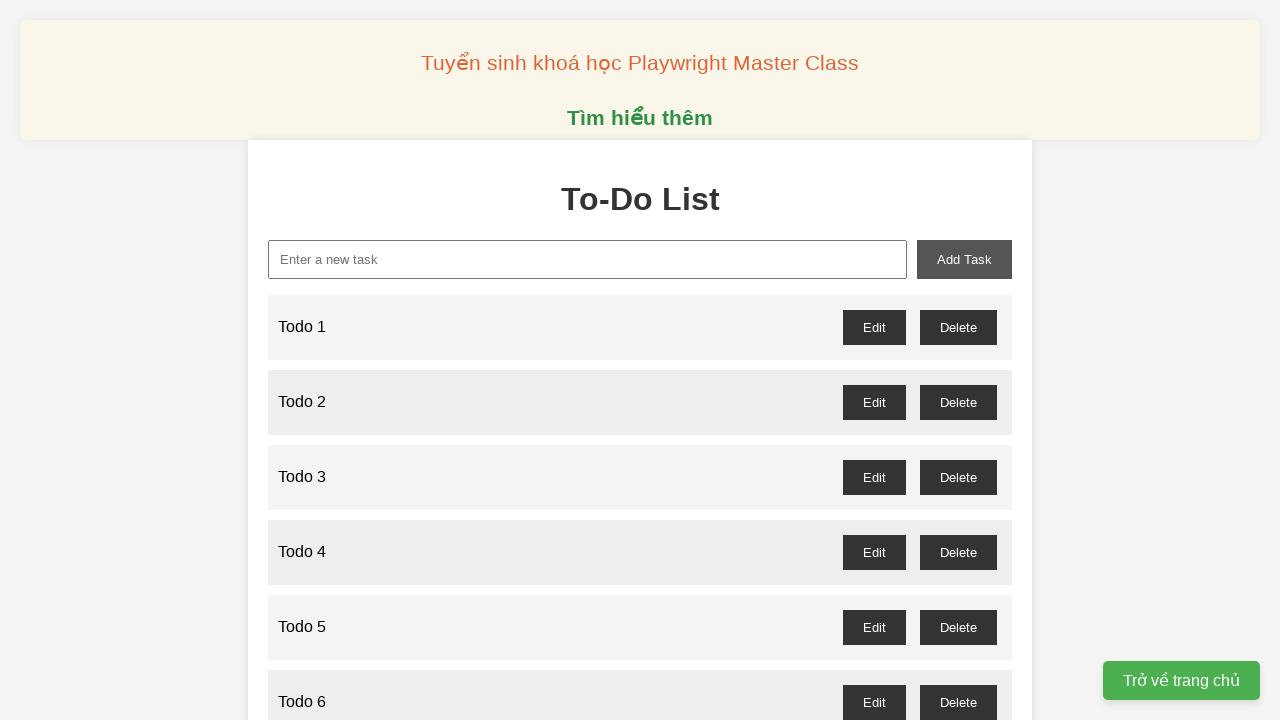

Filled new task input with 'Todo 19' on xpath=//input[@id='new-task']
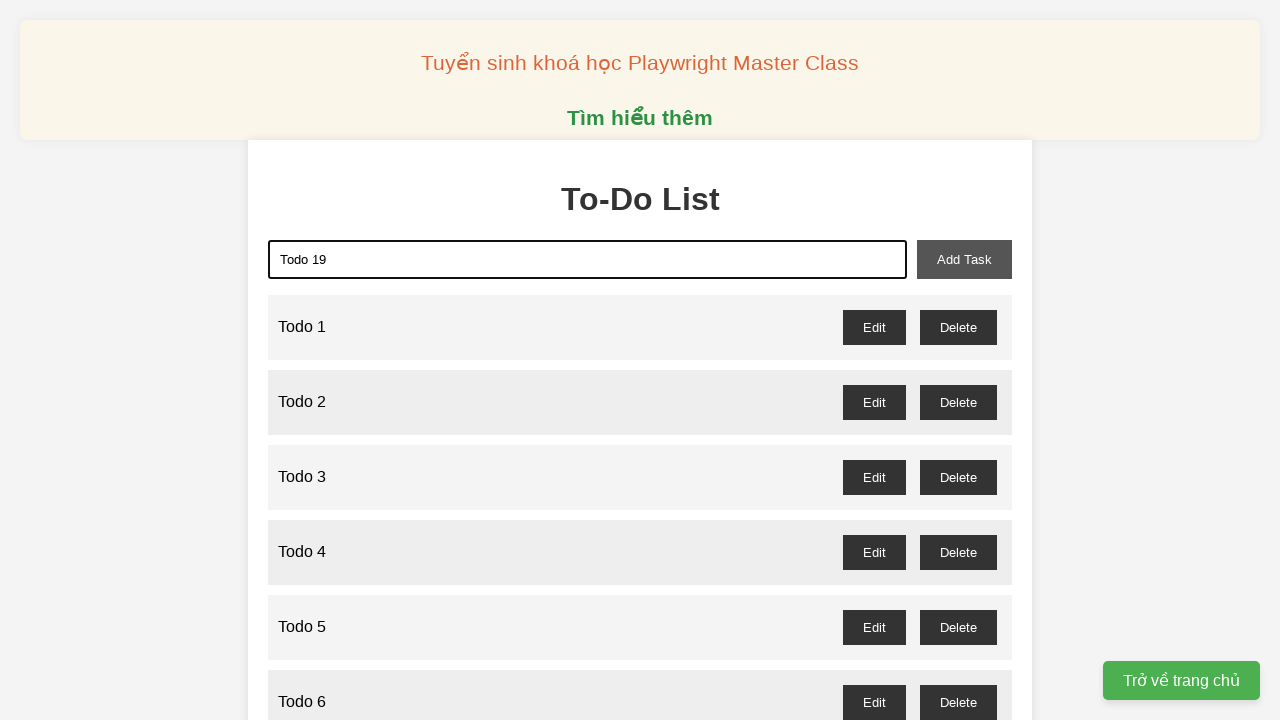

Clicked add task button to add 'Todo 19' at (964, 259) on xpath=//button[@id='add-task']
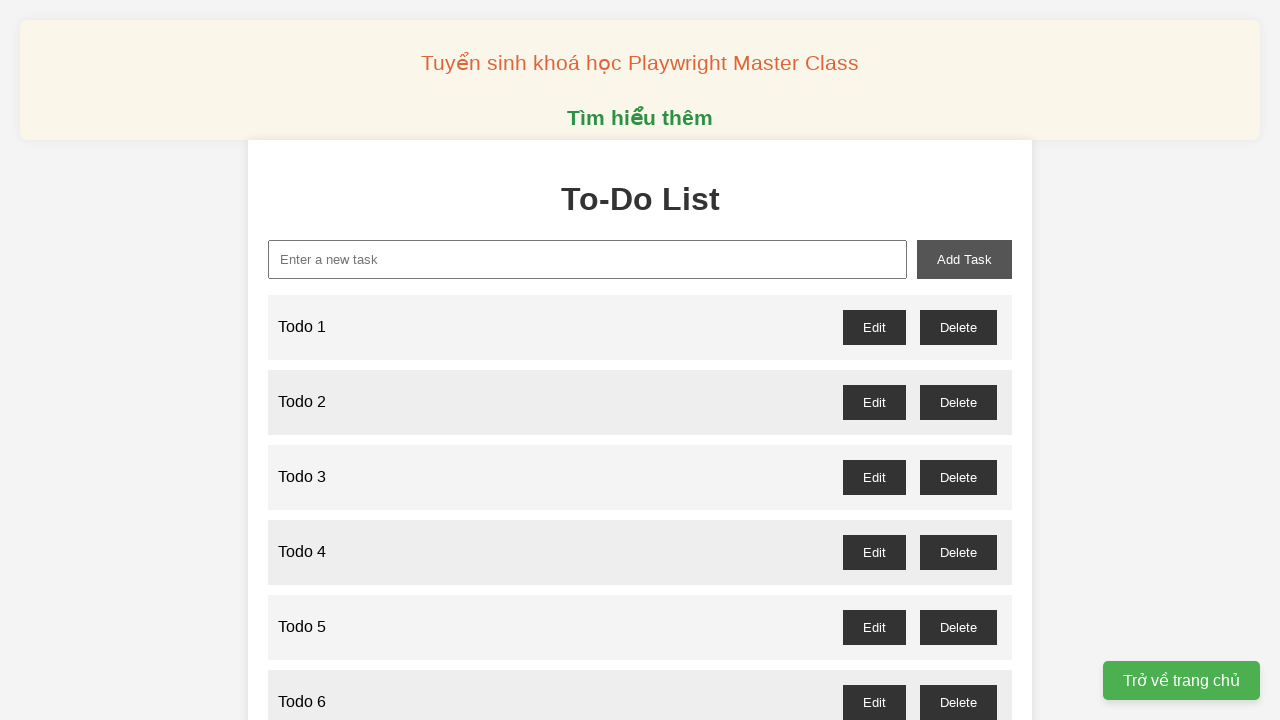

Filled new task input with 'Todo 20' on xpath=//input[@id='new-task']
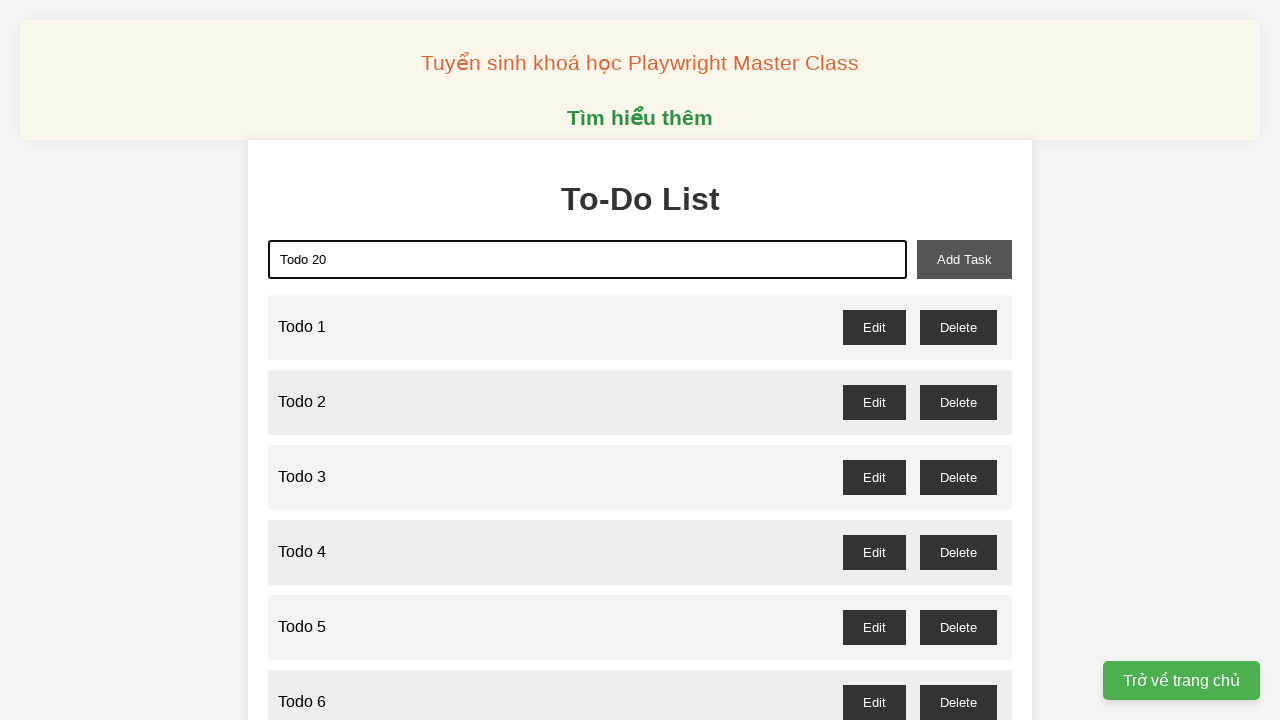

Clicked add task button to add 'Todo 20' at (964, 259) on xpath=//button[@id='add-task']
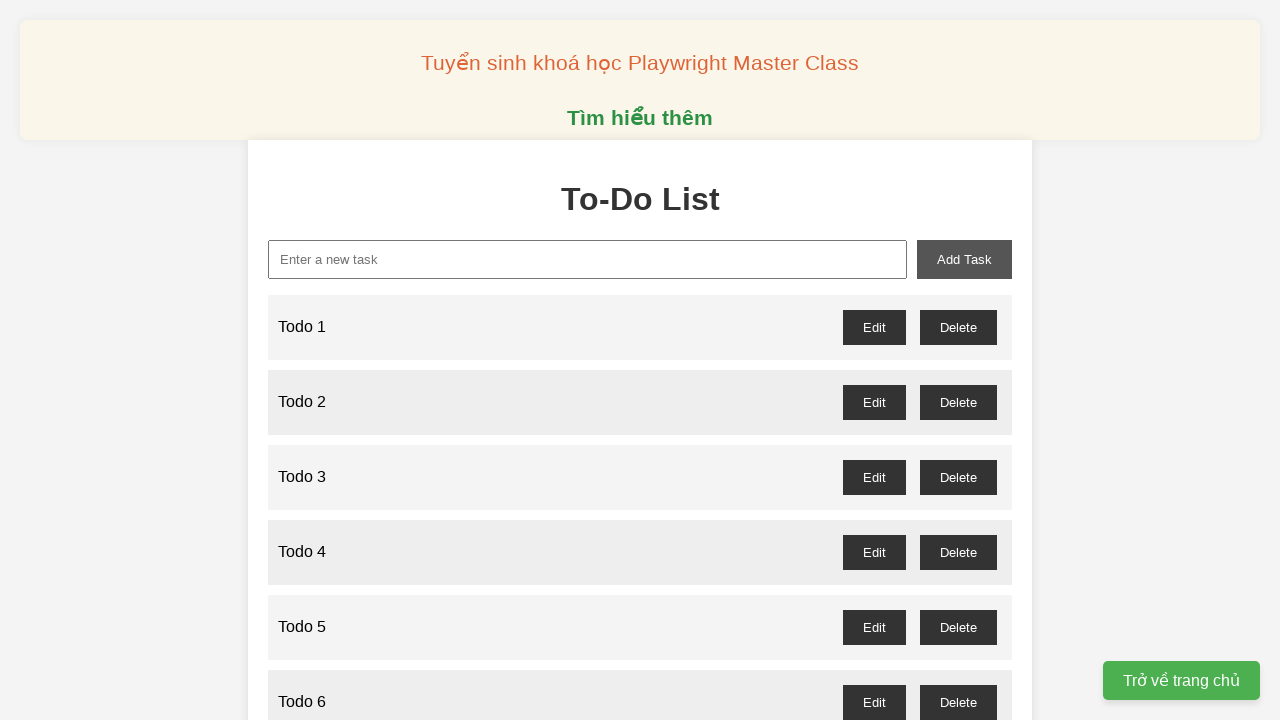

Filled new task input with 'Todo 21' on xpath=//input[@id='new-task']
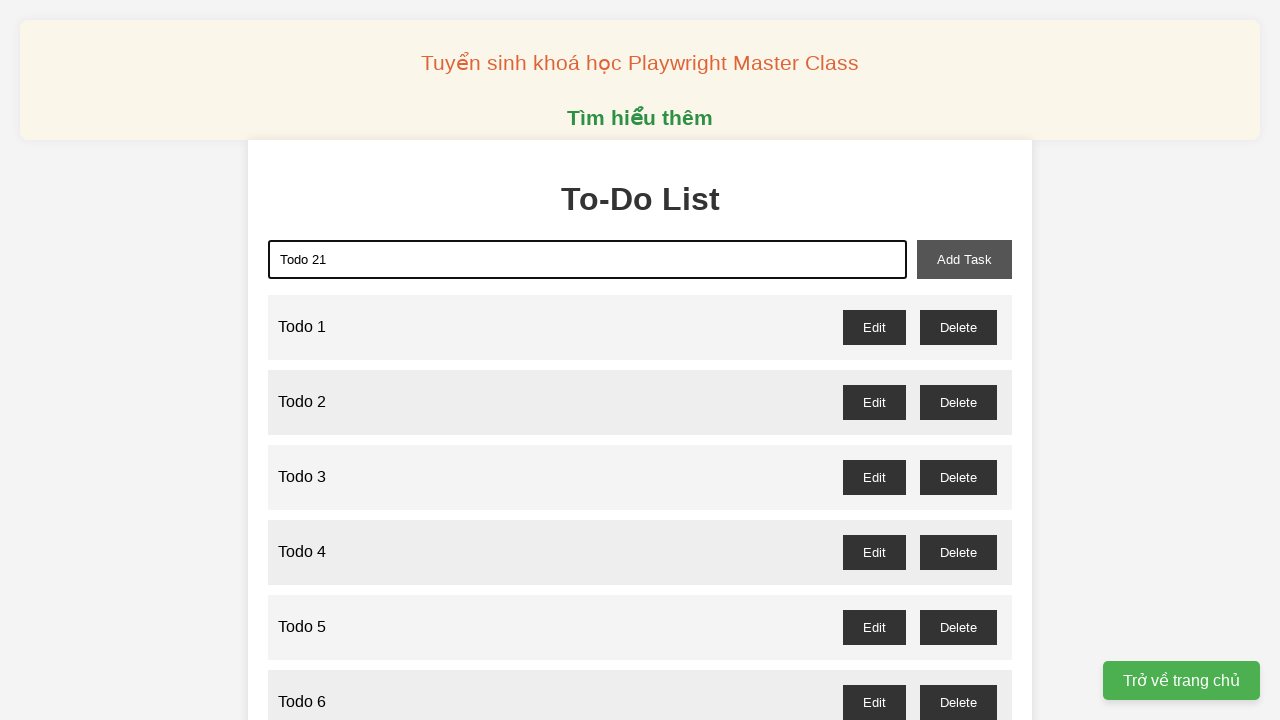

Clicked add task button to add 'Todo 21' at (964, 259) on xpath=//button[@id='add-task']
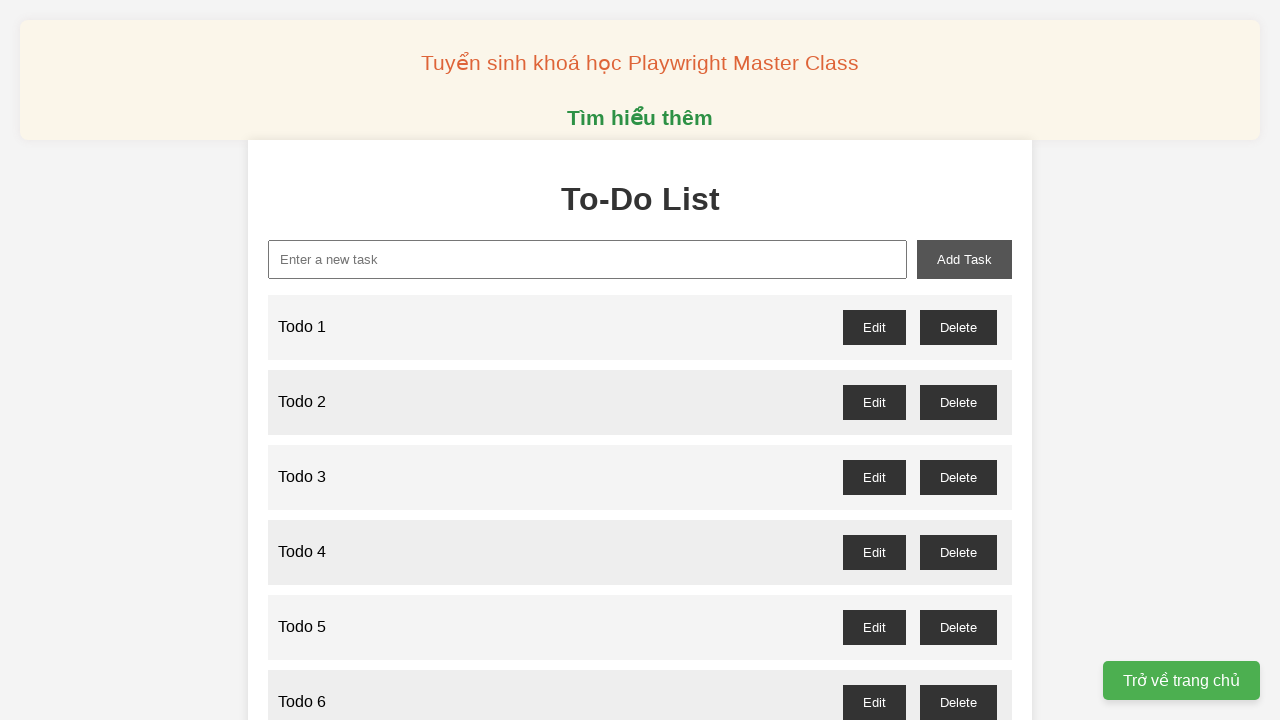

Filled new task input with 'Todo 22' on xpath=//input[@id='new-task']
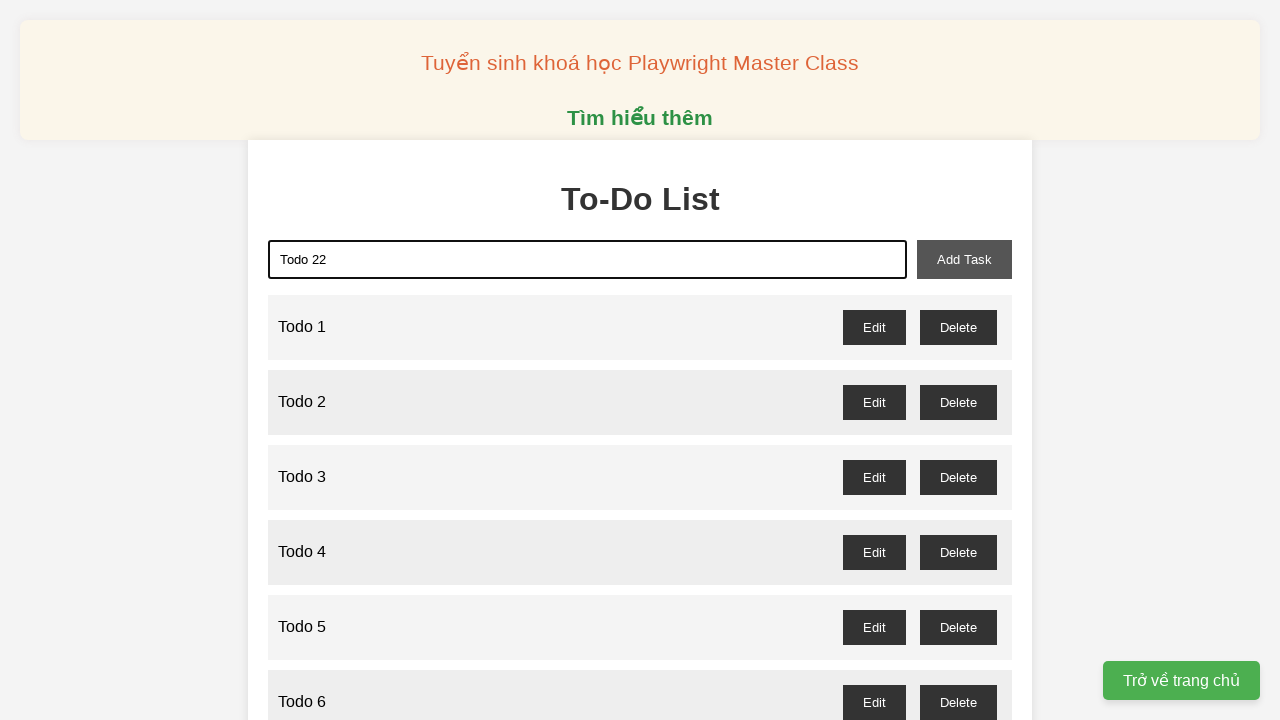

Clicked add task button to add 'Todo 22' at (964, 259) on xpath=//button[@id='add-task']
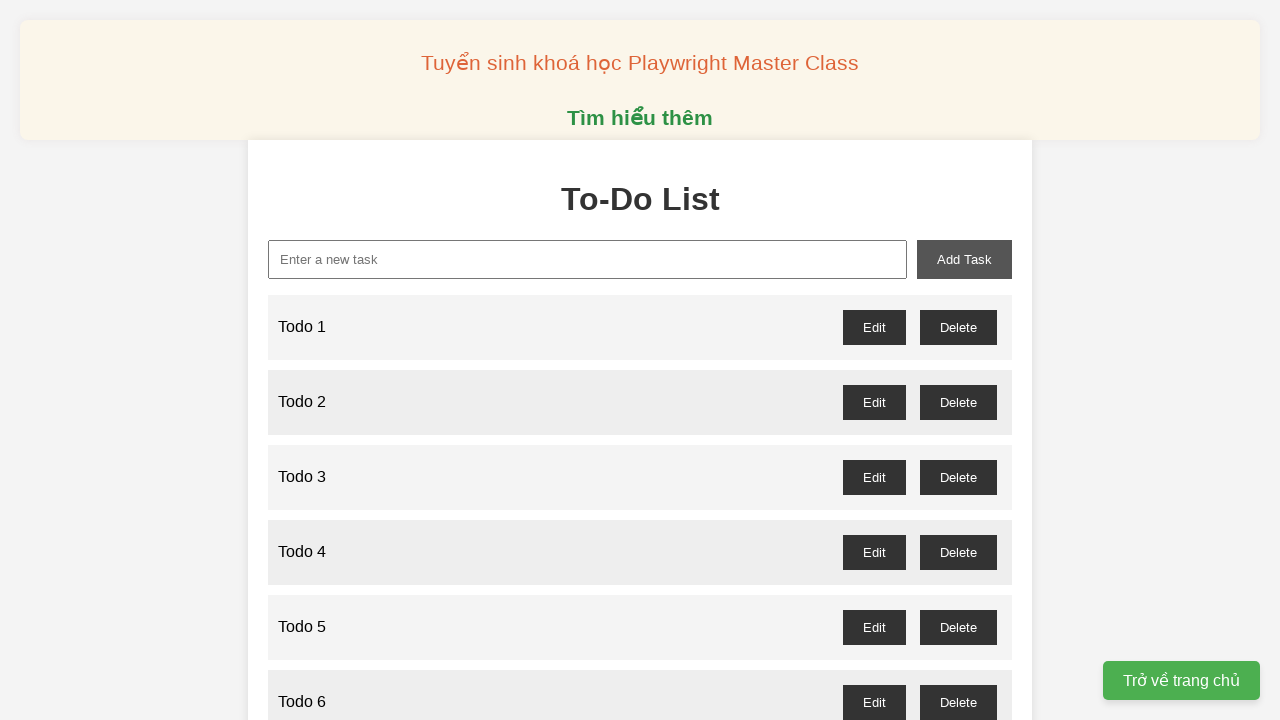

Filled new task input with 'Todo 23' on xpath=//input[@id='new-task']
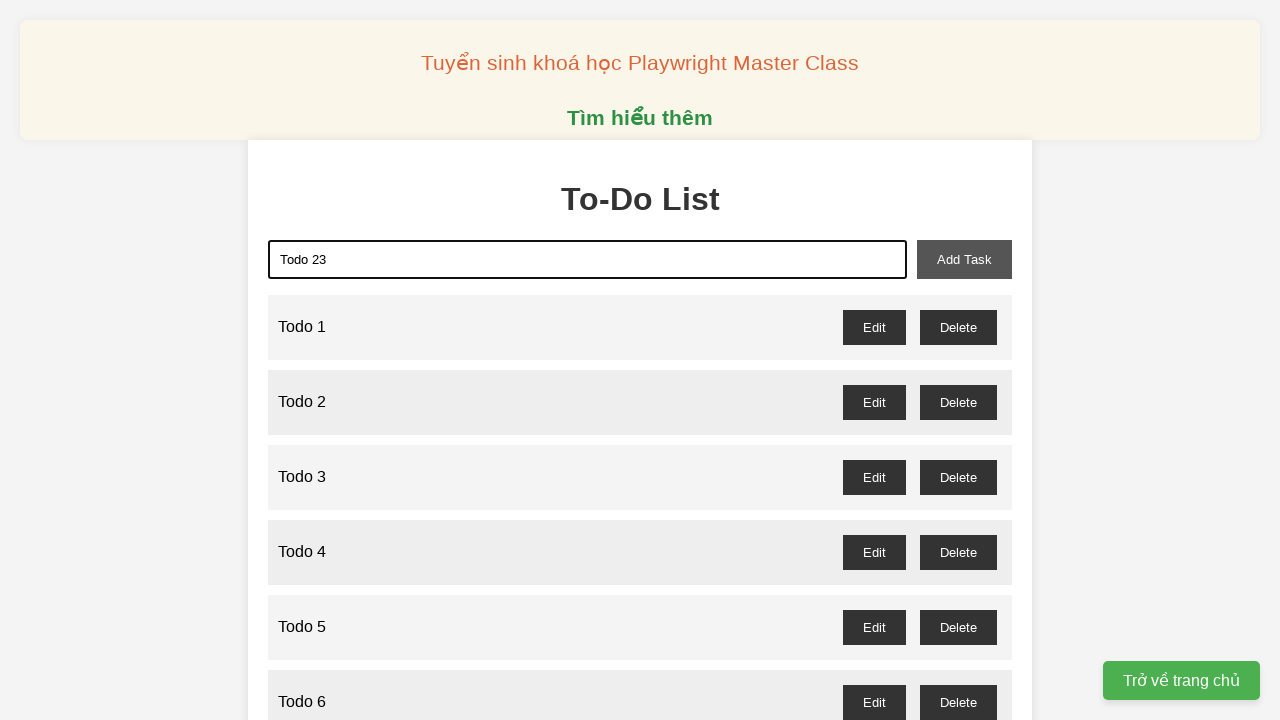

Clicked add task button to add 'Todo 23' at (964, 259) on xpath=//button[@id='add-task']
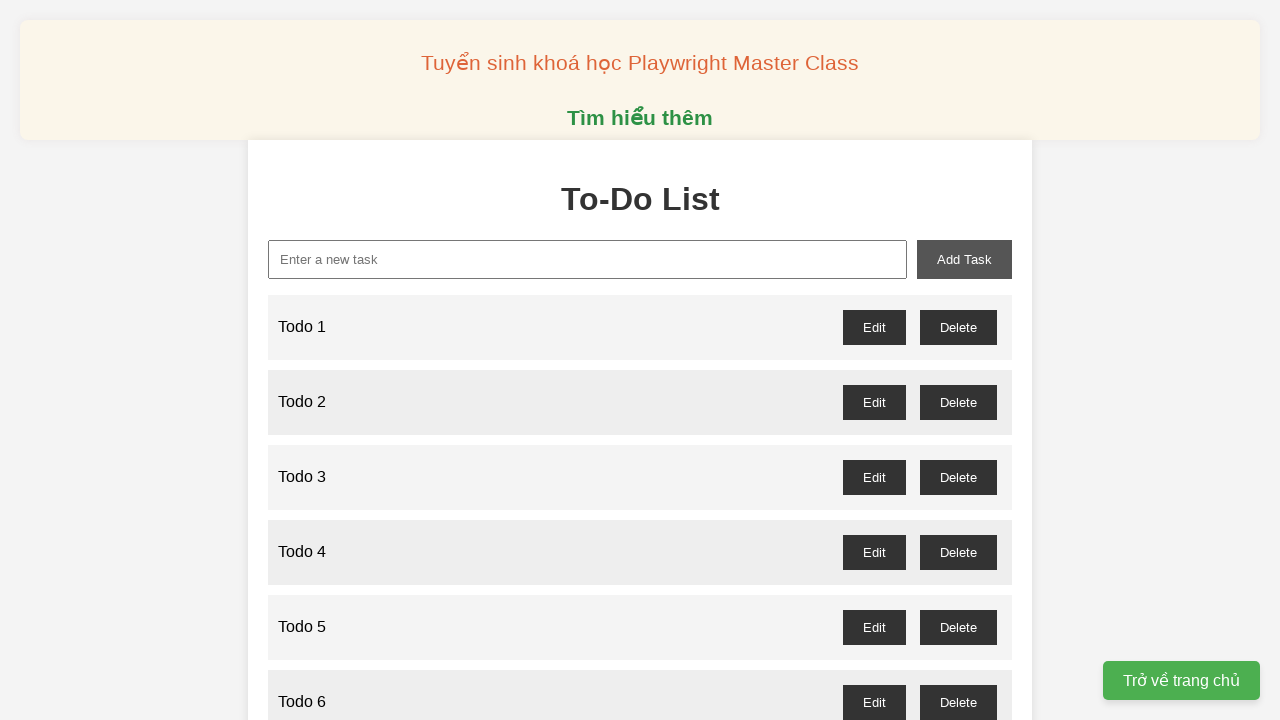

Filled new task input with 'Todo 24' on xpath=//input[@id='new-task']
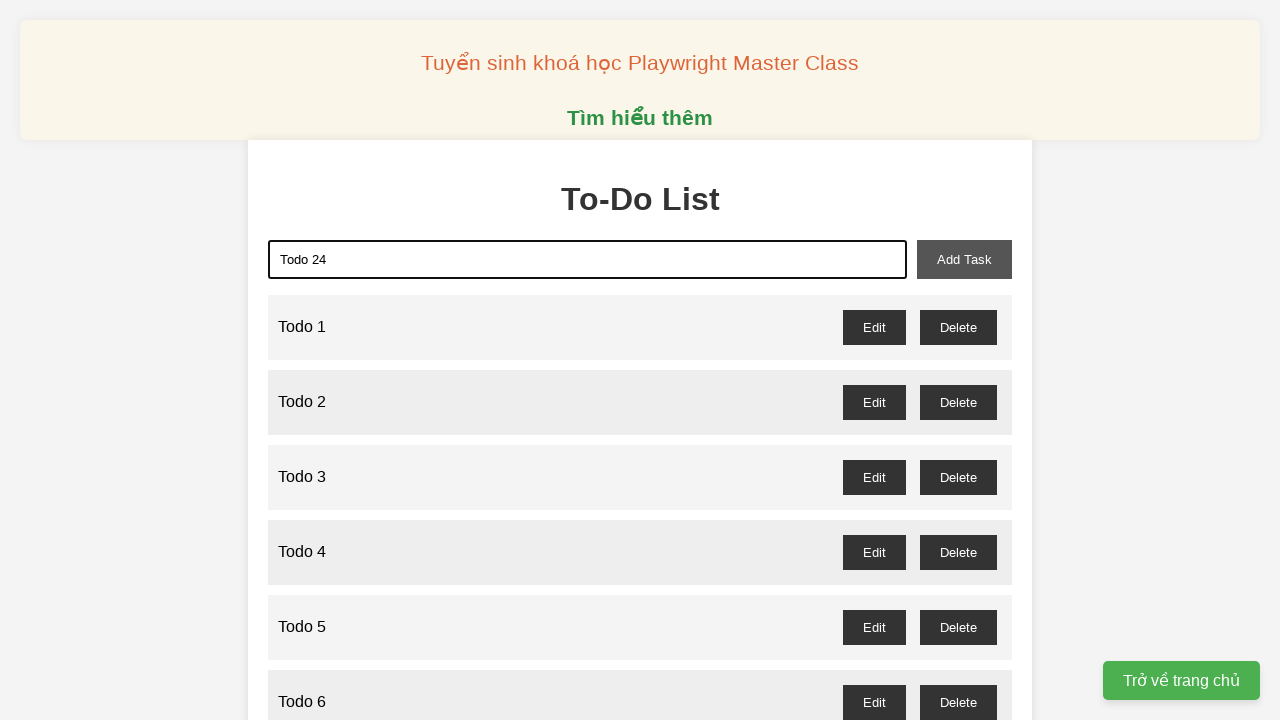

Clicked add task button to add 'Todo 24' at (964, 259) on xpath=//button[@id='add-task']
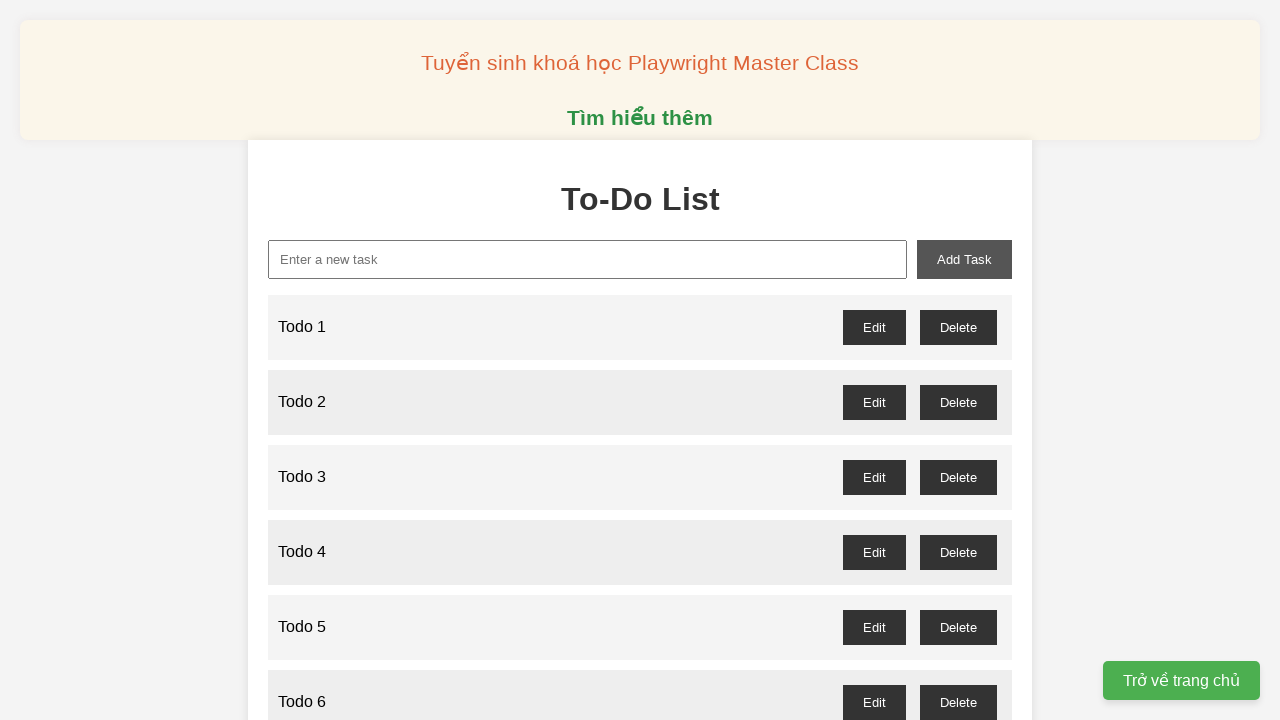

Filled new task input with 'Todo 25' on xpath=//input[@id='new-task']
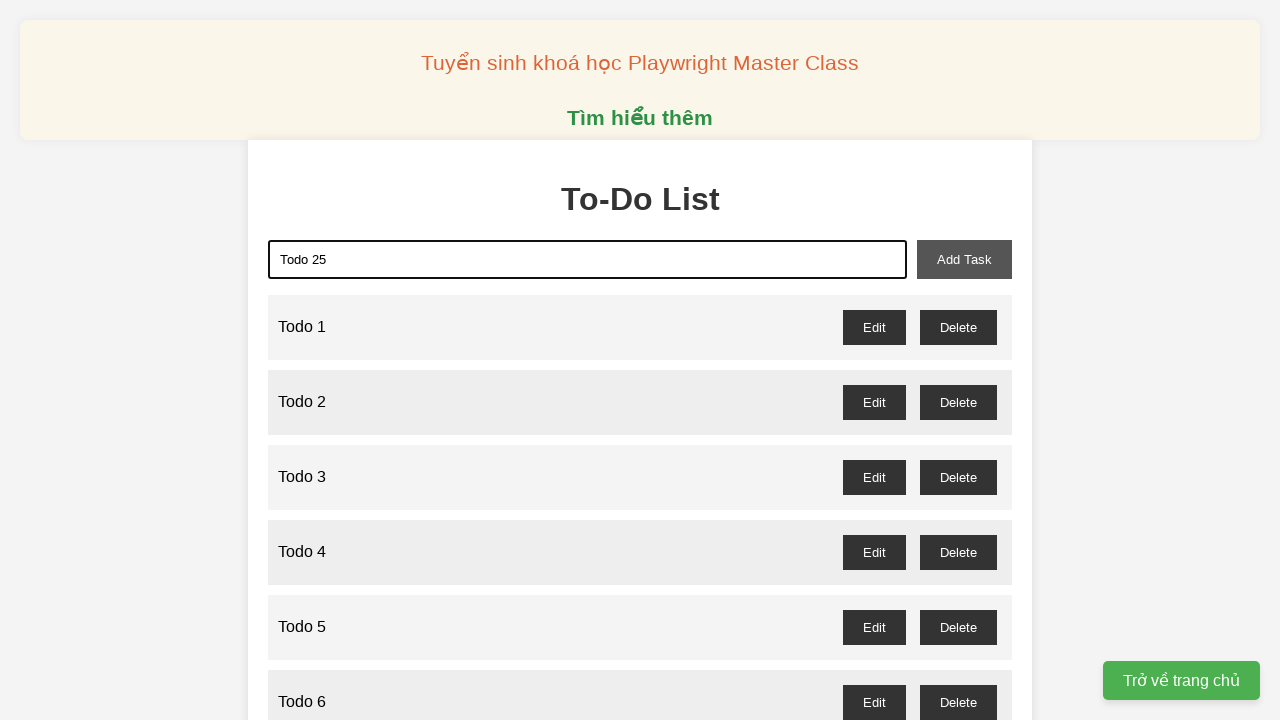

Clicked add task button to add 'Todo 25' at (964, 259) on xpath=//button[@id='add-task']
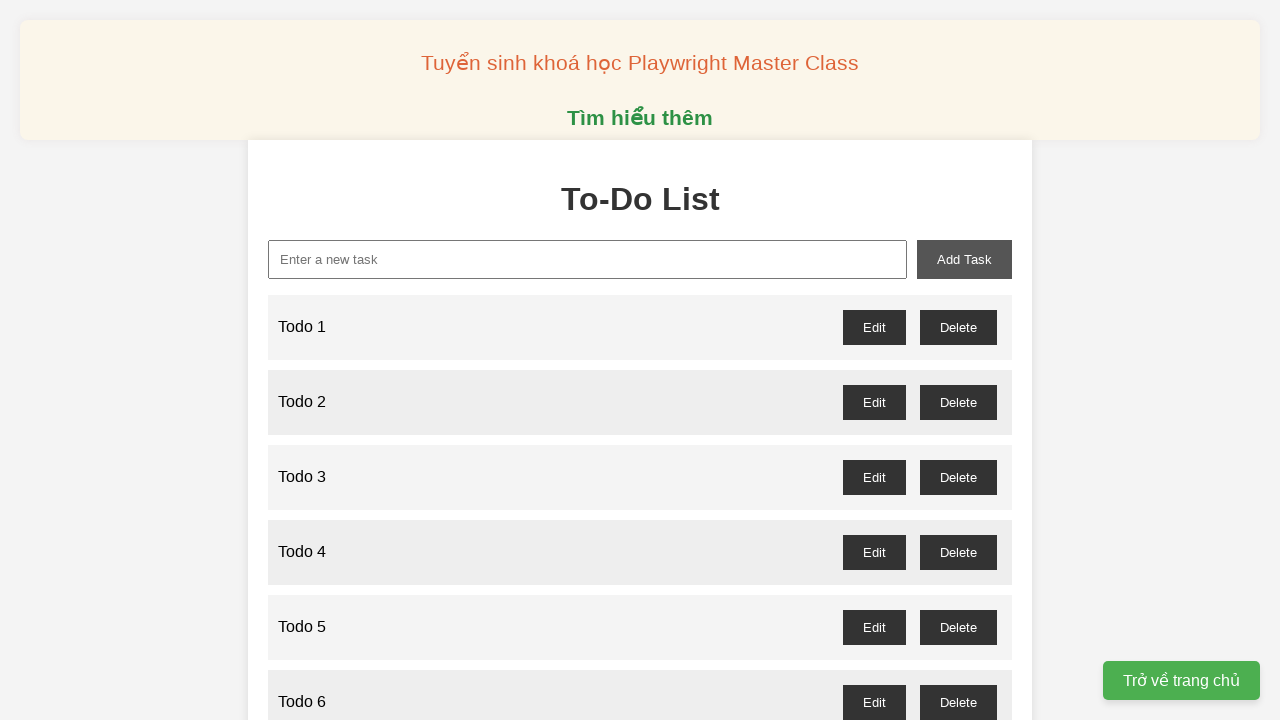

Filled new task input with 'Todo 26' on xpath=//input[@id='new-task']
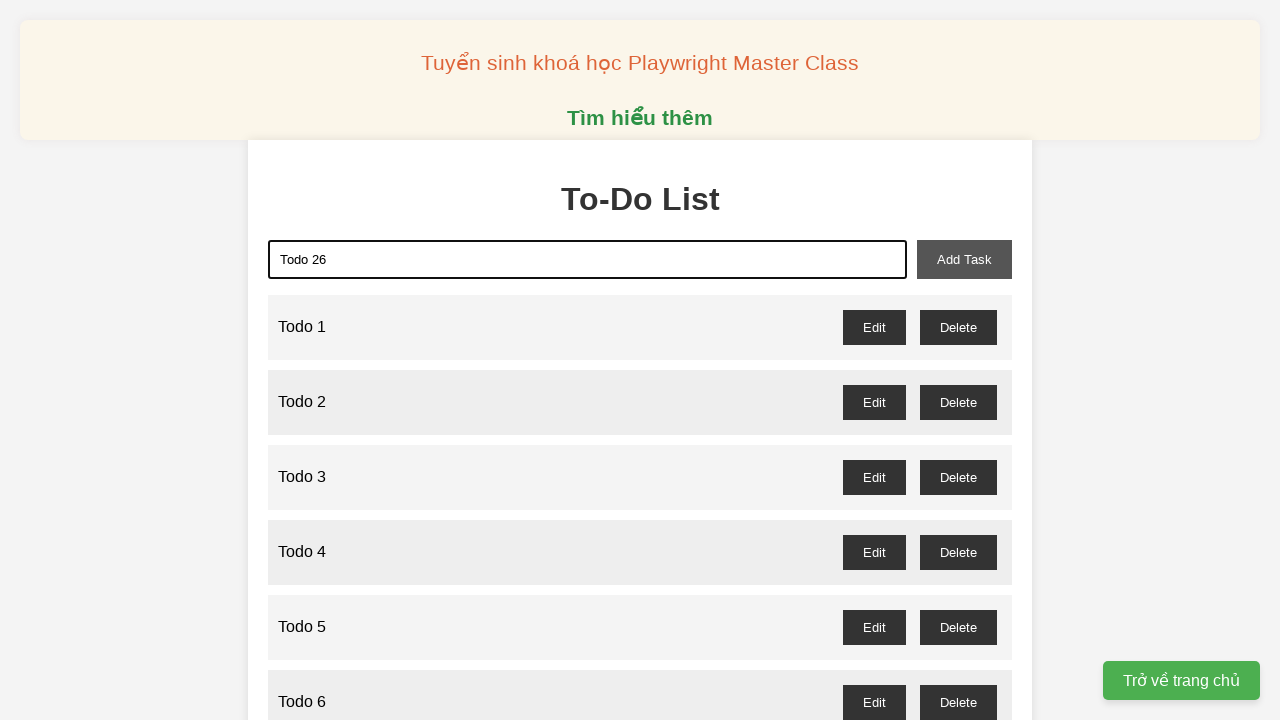

Clicked add task button to add 'Todo 26' at (964, 259) on xpath=//button[@id='add-task']
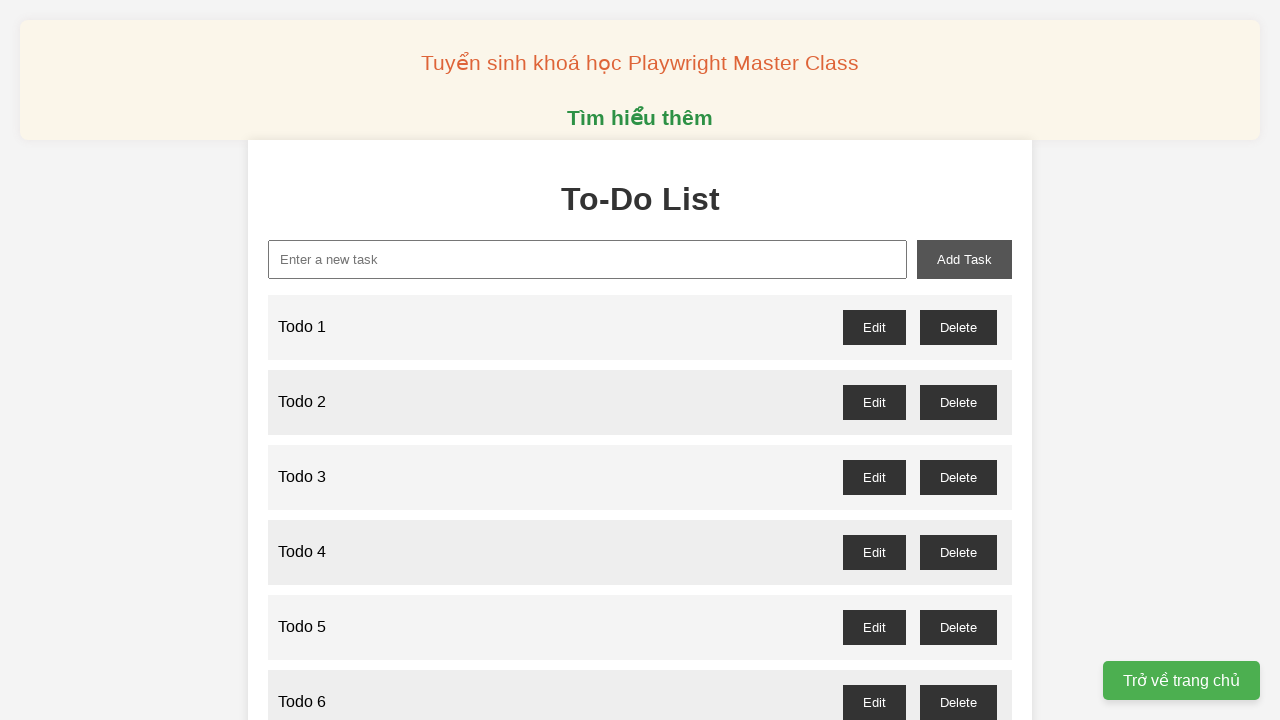

Filled new task input with 'Todo 27' on xpath=//input[@id='new-task']
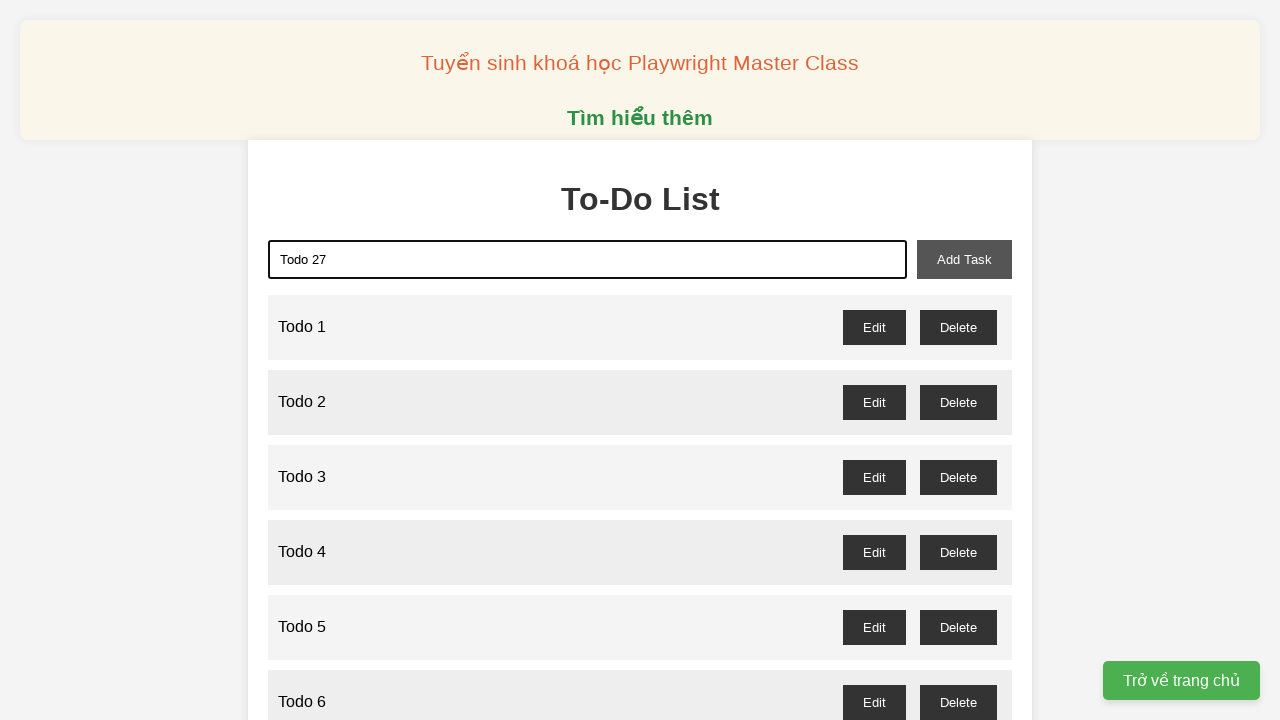

Clicked add task button to add 'Todo 27' at (964, 259) on xpath=//button[@id='add-task']
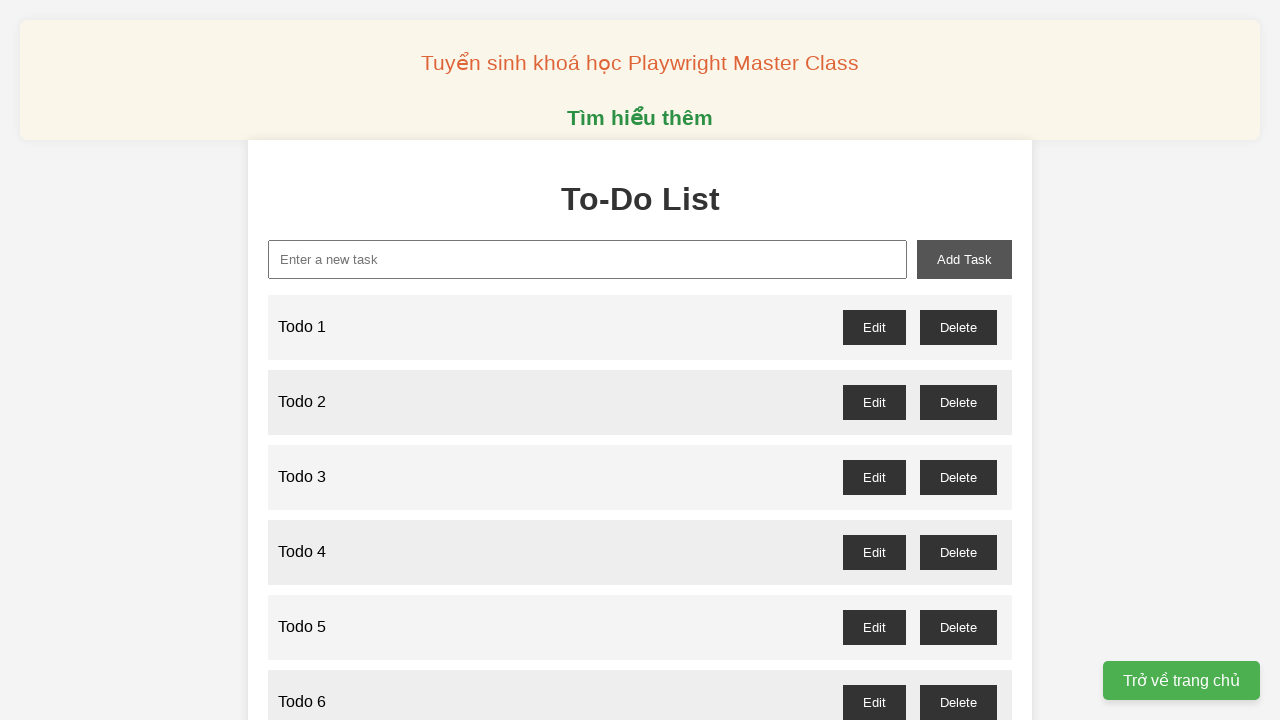

Filled new task input with 'Todo 28' on xpath=//input[@id='new-task']
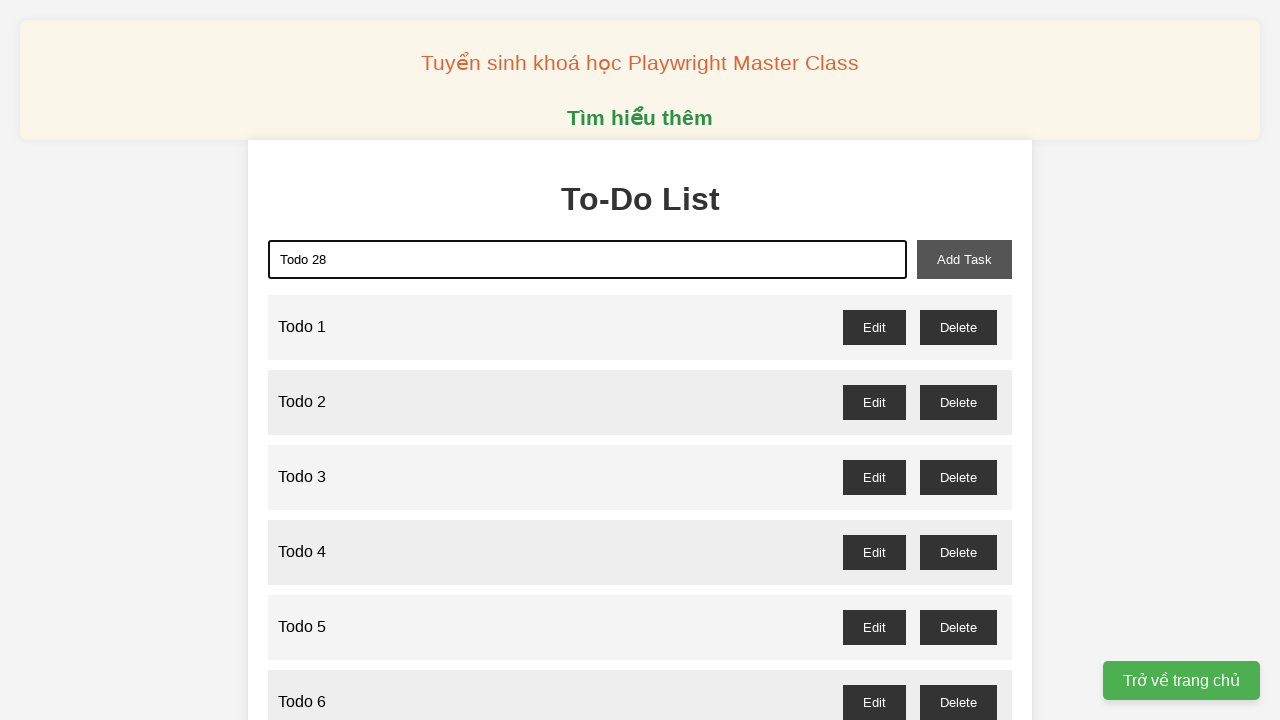

Clicked add task button to add 'Todo 28' at (964, 259) on xpath=//button[@id='add-task']
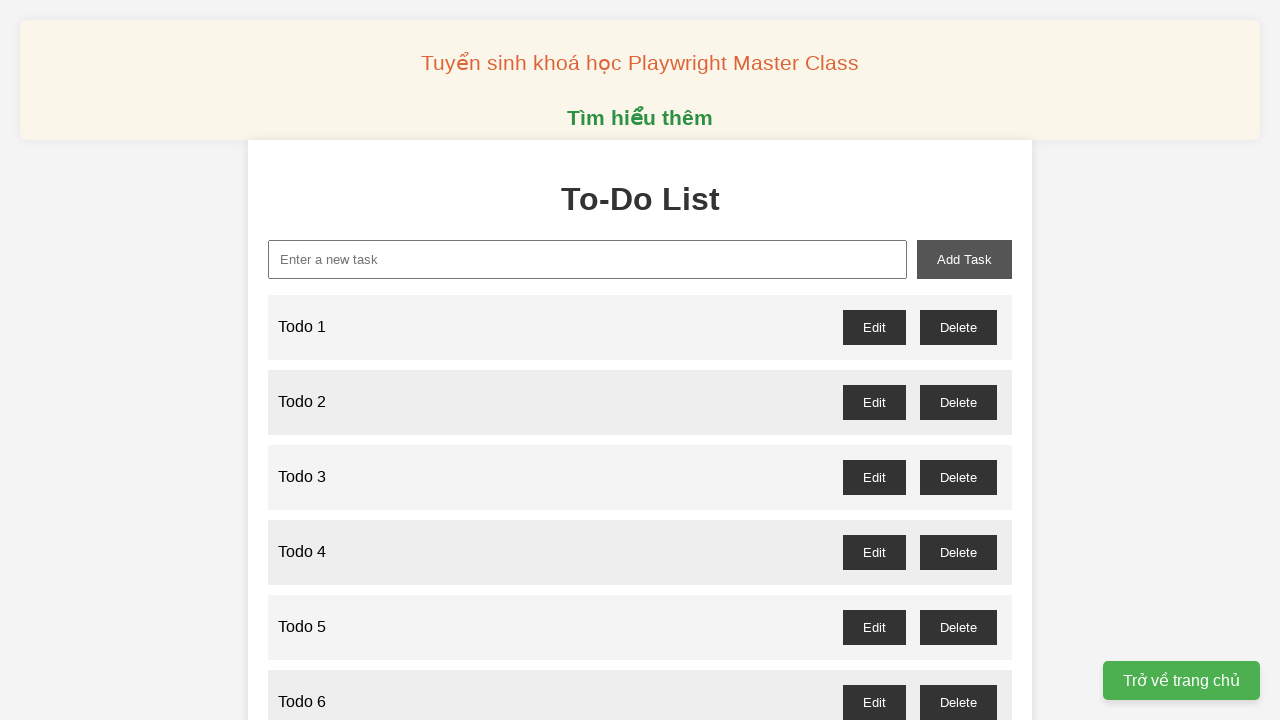

Filled new task input with 'Todo 29' on xpath=//input[@id='new-task']
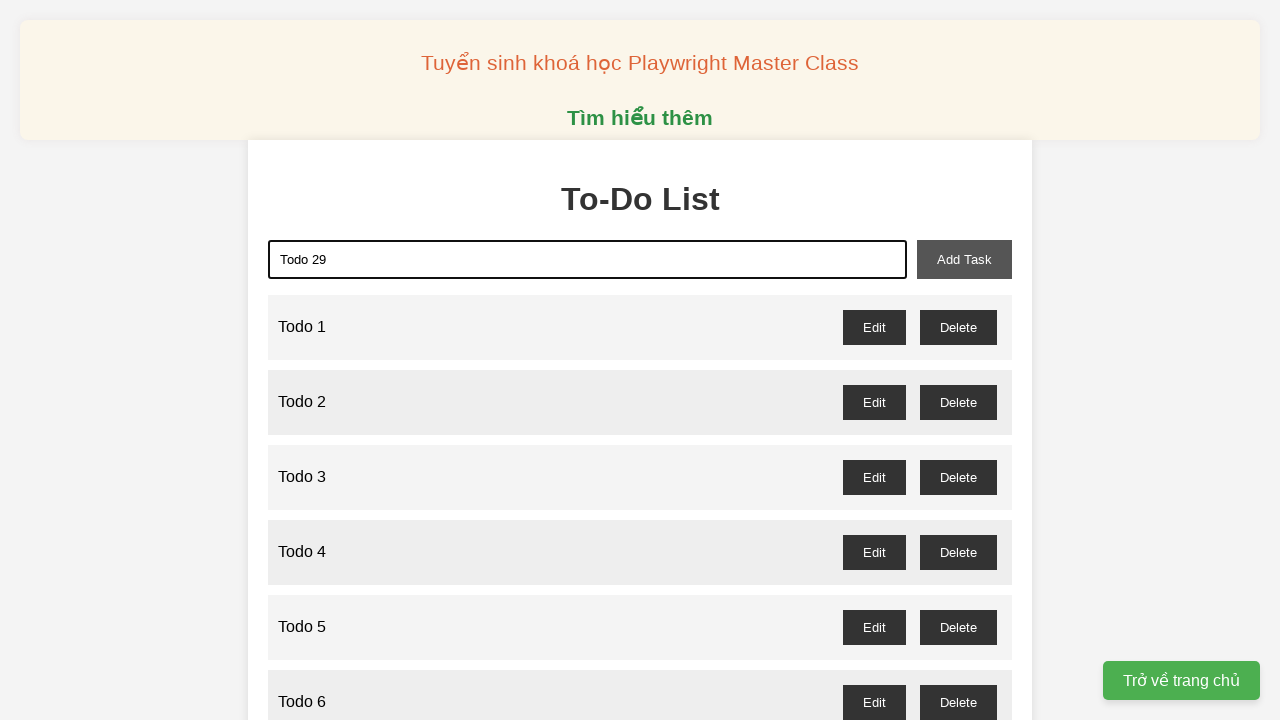

Clicked add task button to add 'Todo 29' at (964, 259) on xpath=//button[@id='add-task']
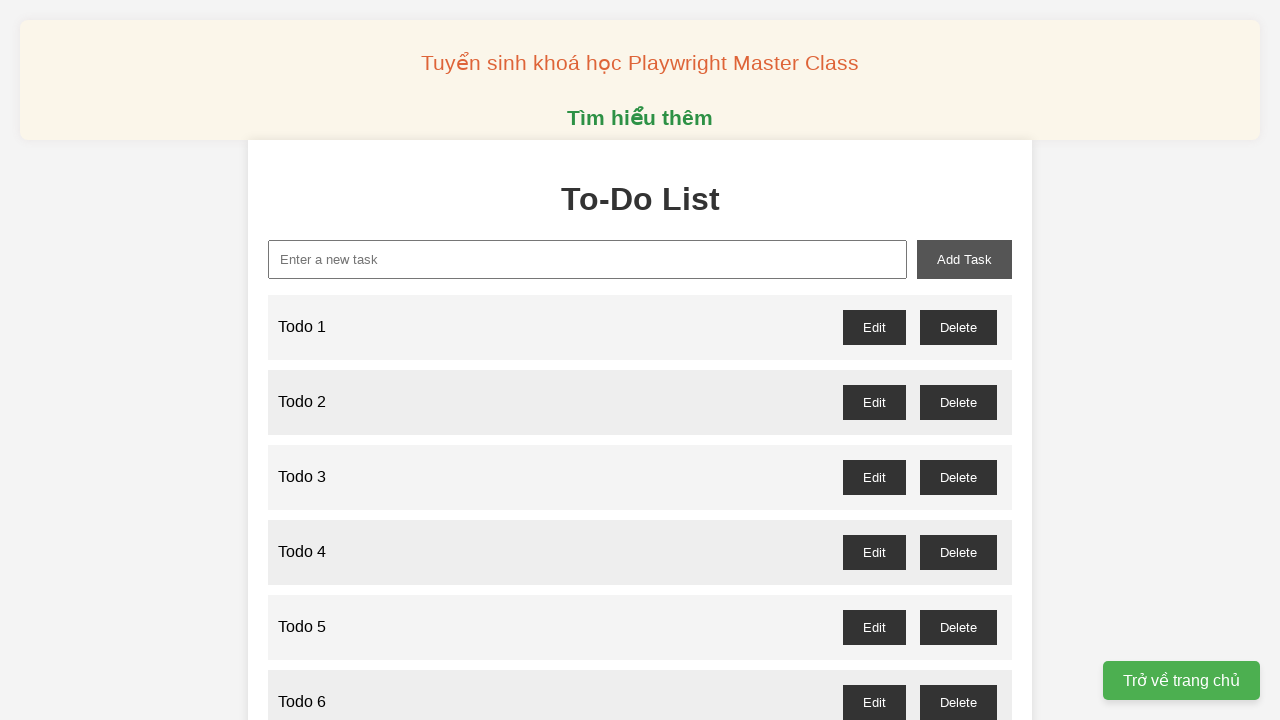

Filled new task input with 'Todo 30' on xpath=//input[@id='new-task']
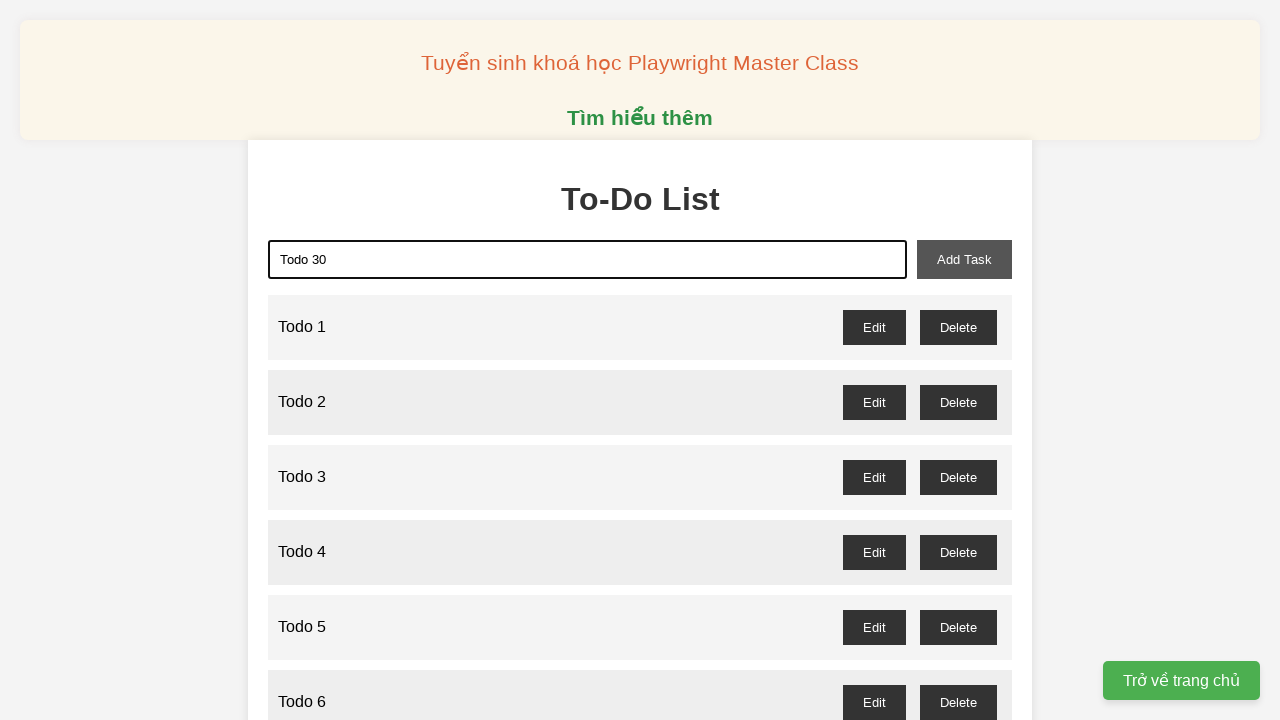

Clicked add task button to add 'Todo 30' at (964, 259) on xpath=//button[@id='add-task']
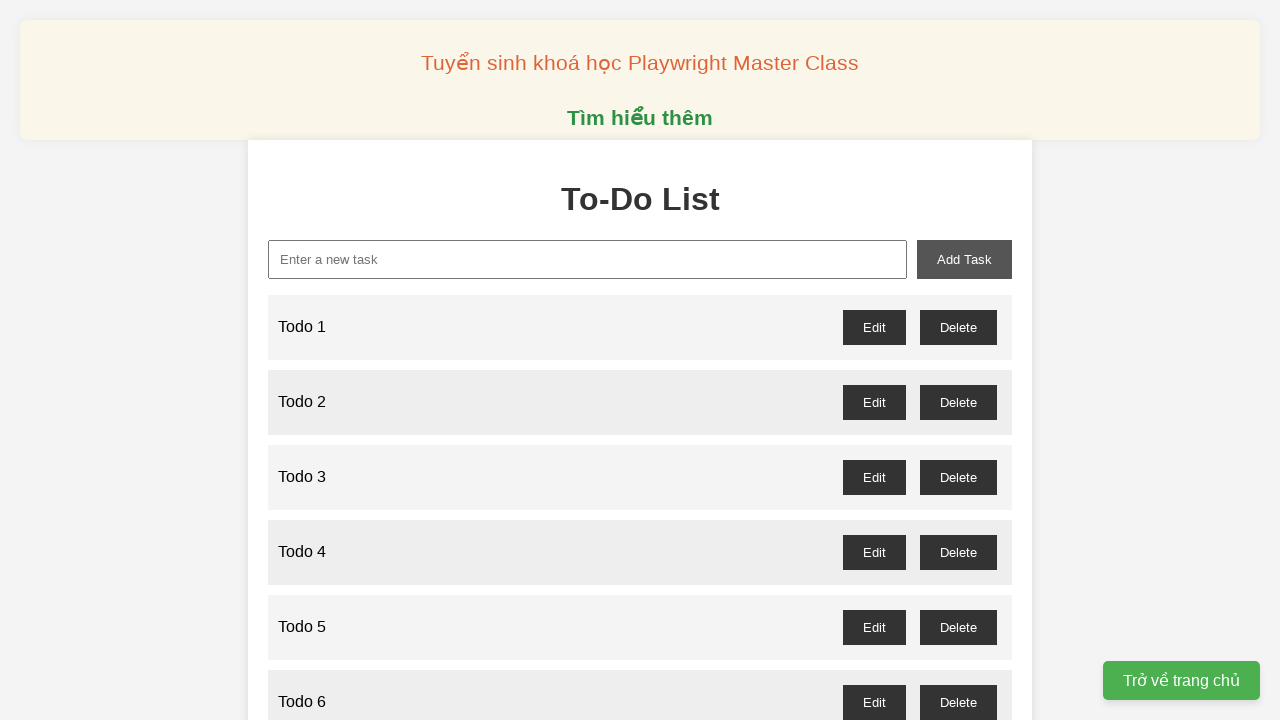

Filled new task input with 'Todo 31' on xpath=//input[@id='new-task']
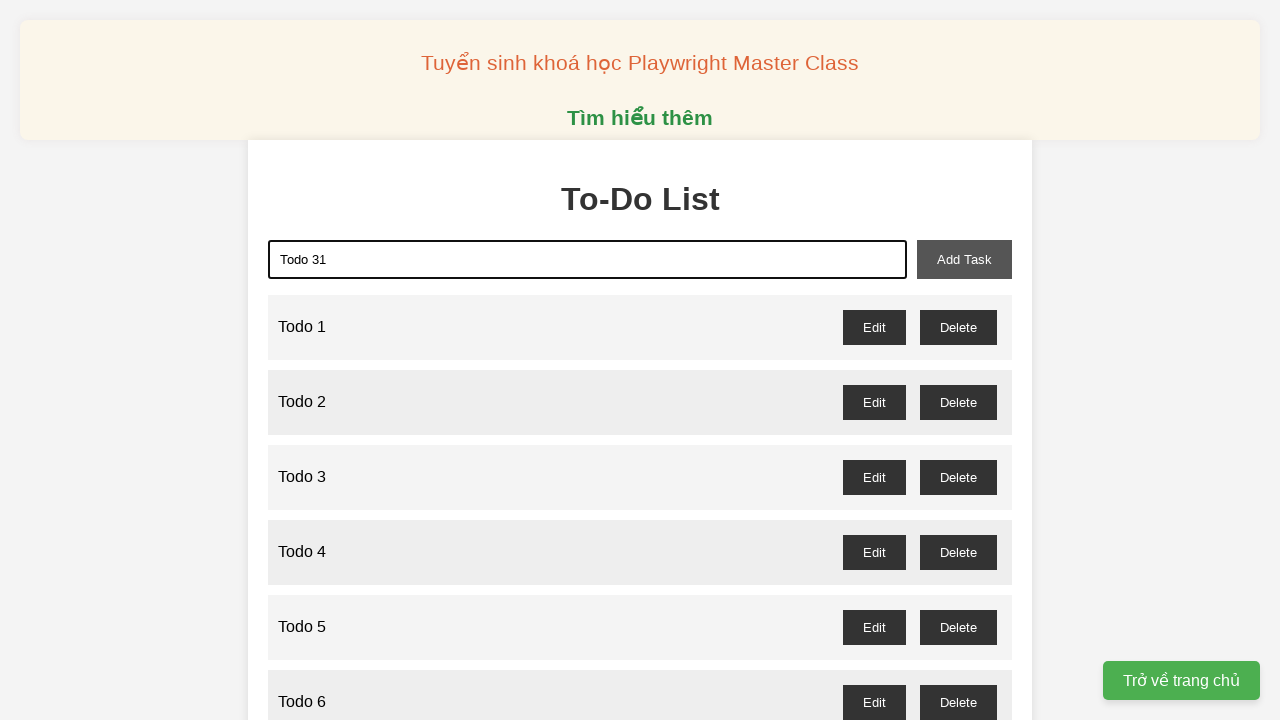

Clicked add task button to add 'Todo 31' at (964, 259) on xpath=//button[@id='add-task']
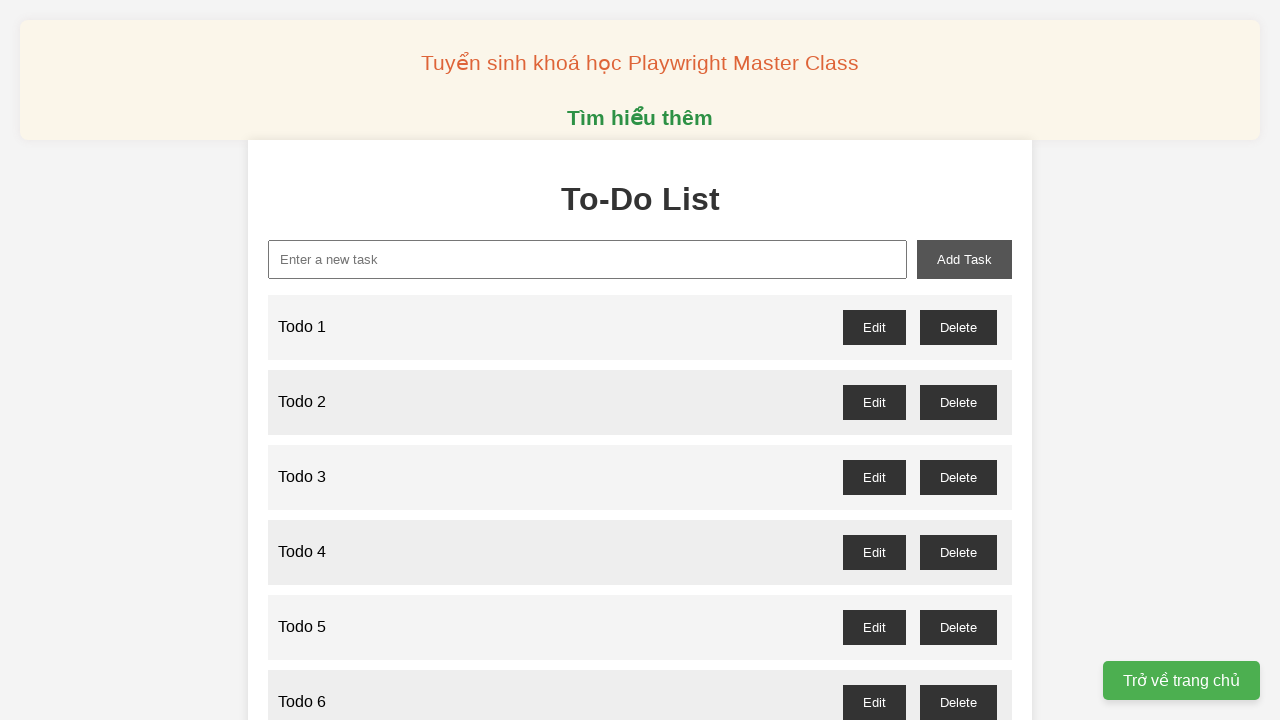

Filled new task input with 'Todo 32' on xpath=//input[@id='new-task']
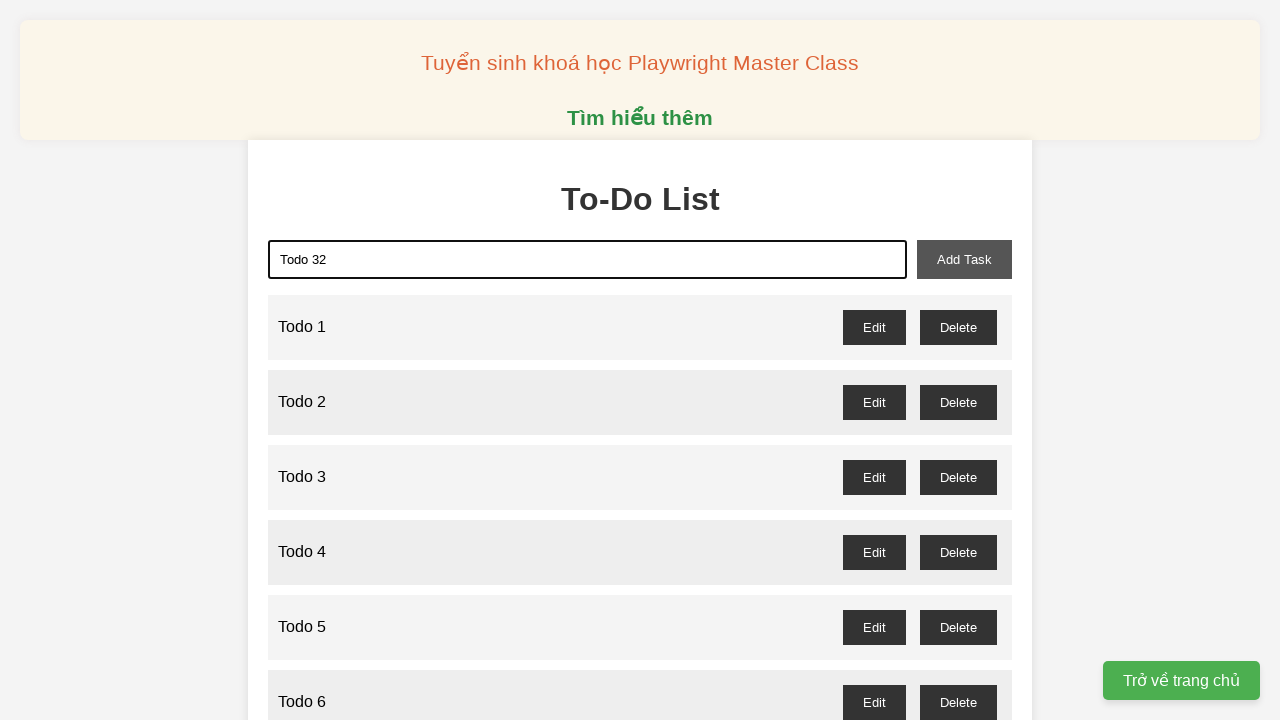

Clicked add task button to add 'Todo 32' at (964, 259) on xpath=//button[@id='add-task']
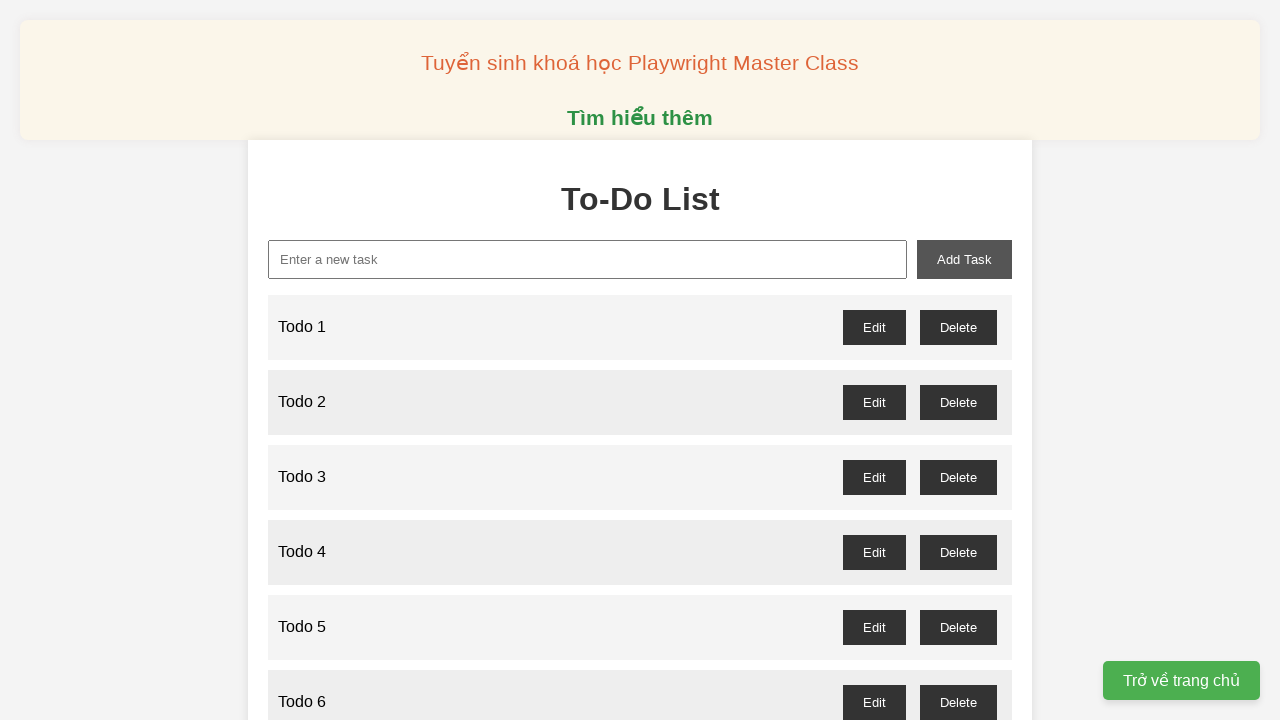

Filled new task input with 'Todo 33' on xpath=//input[@id='new-task']
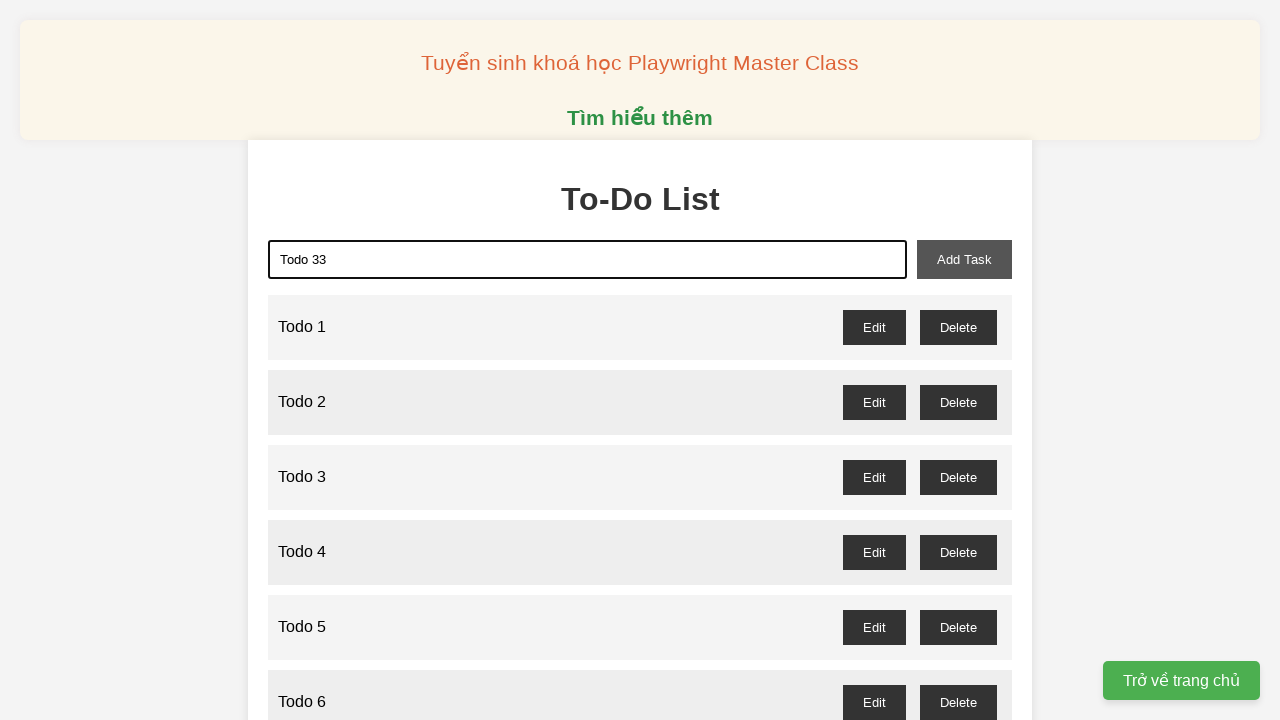

Clicked add task button to add 'Todo 33' at (964, 259) on xpath=//button[@id='add-task']
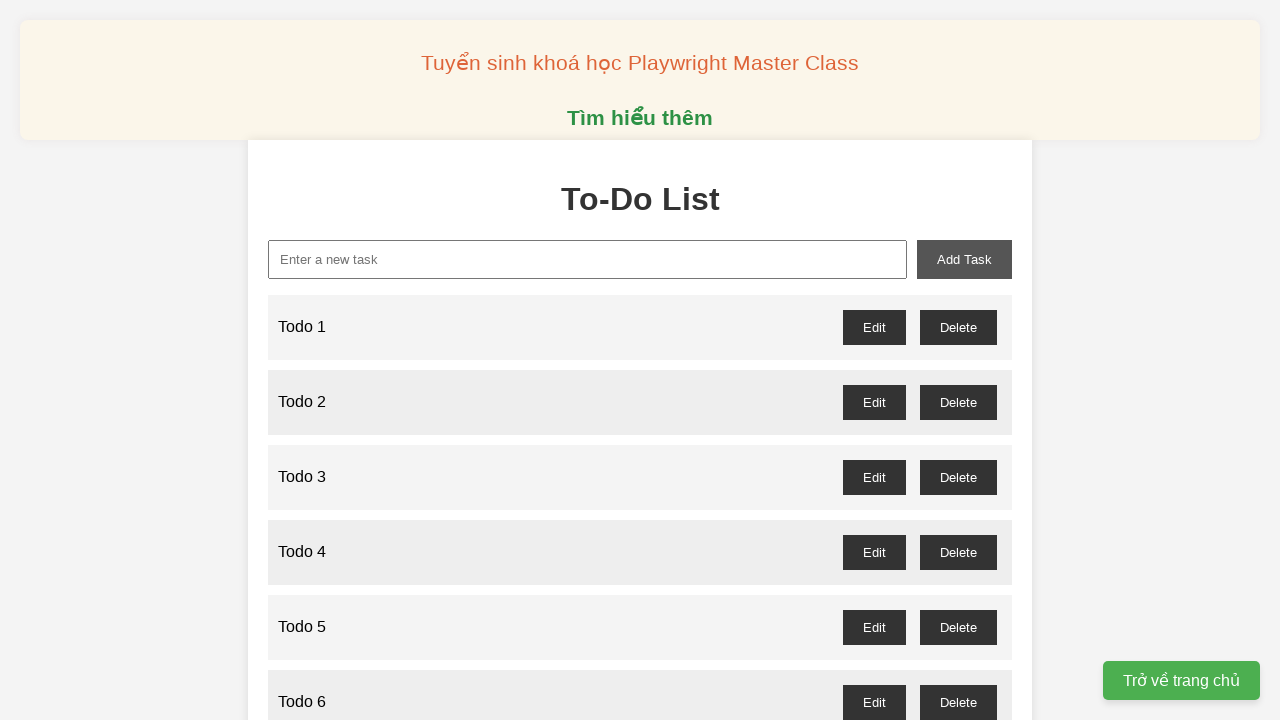

Filled new task input with 'Todo 34' on xpath=//input[@id='new-task']
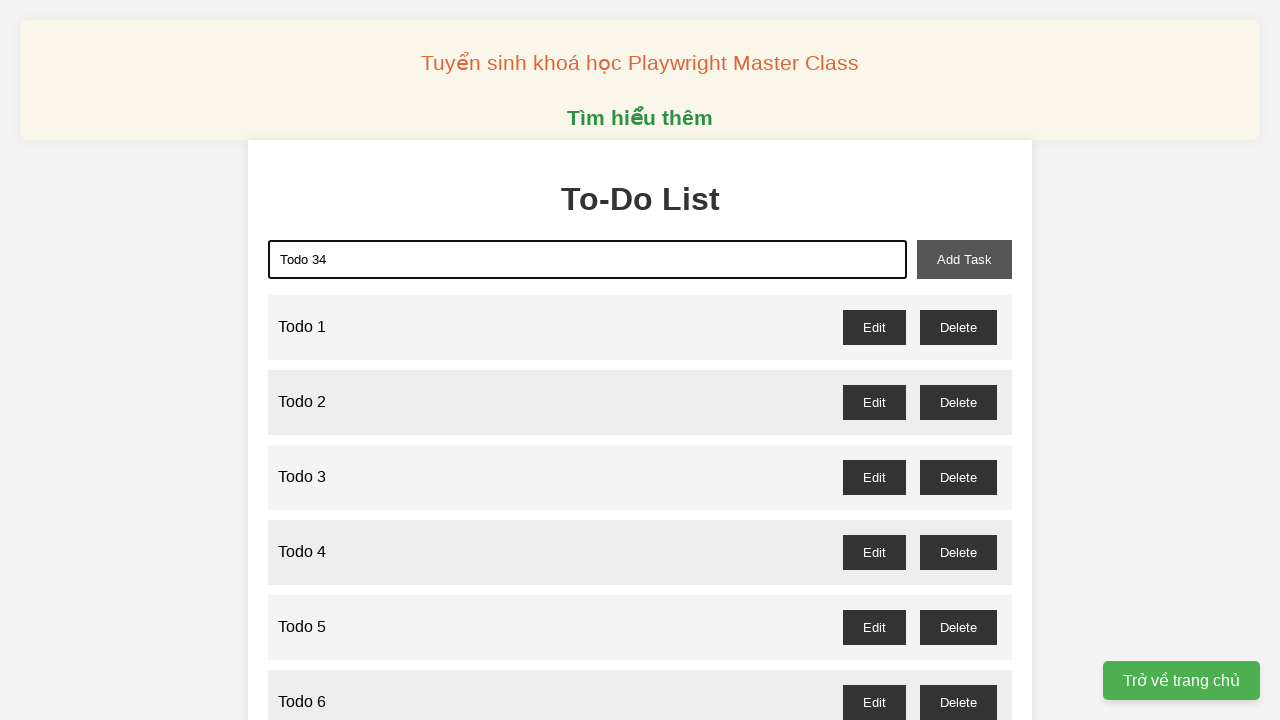

Clicked add task button to add 'Todo 34' at (964, 259) on xpath=//button[@id='add-task']
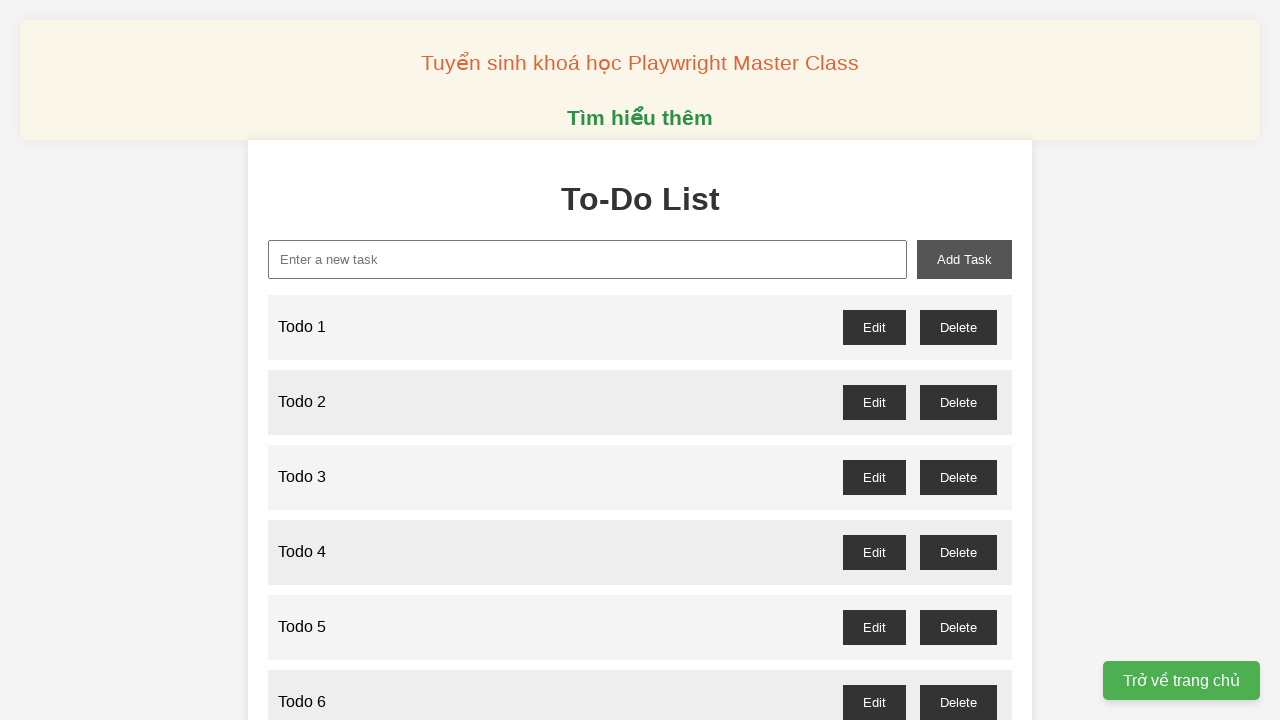

Filled new task input with 'Todo 35' on xpath=//input[@id='new-task']
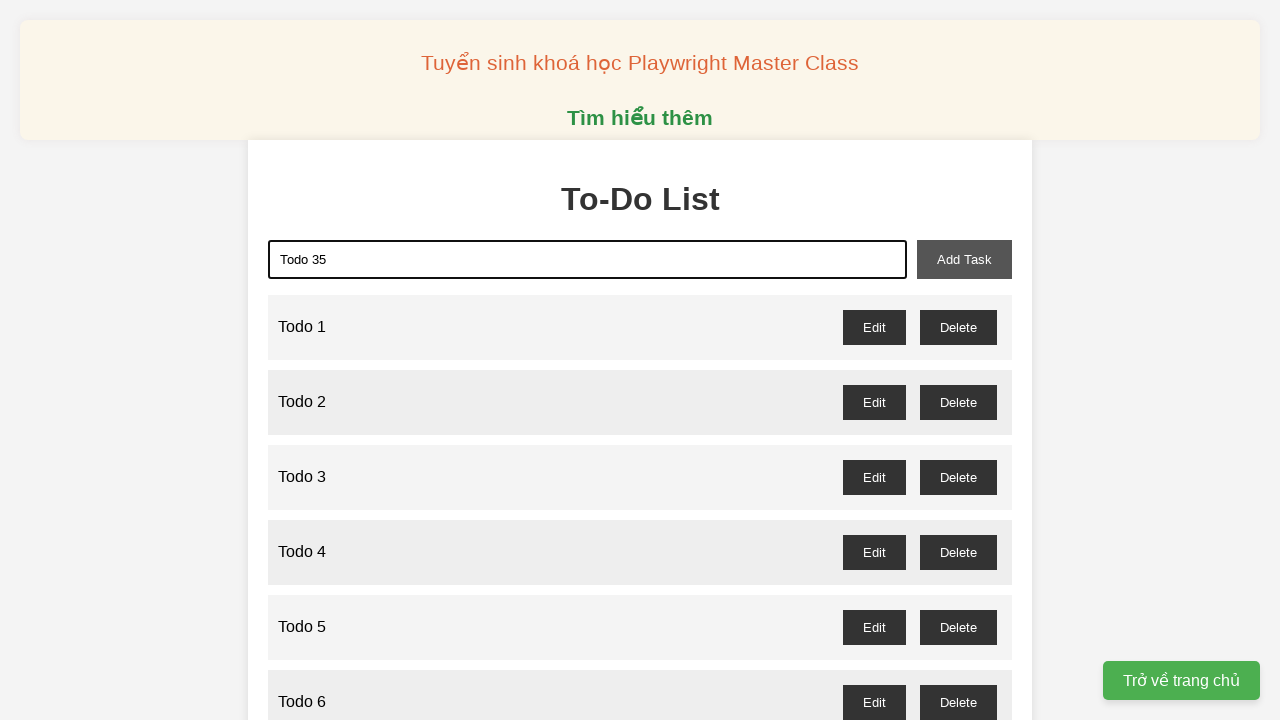

Clicked add task button to add 'Todo 35' at (964, 259) on xpath=//button[@id='add-task']
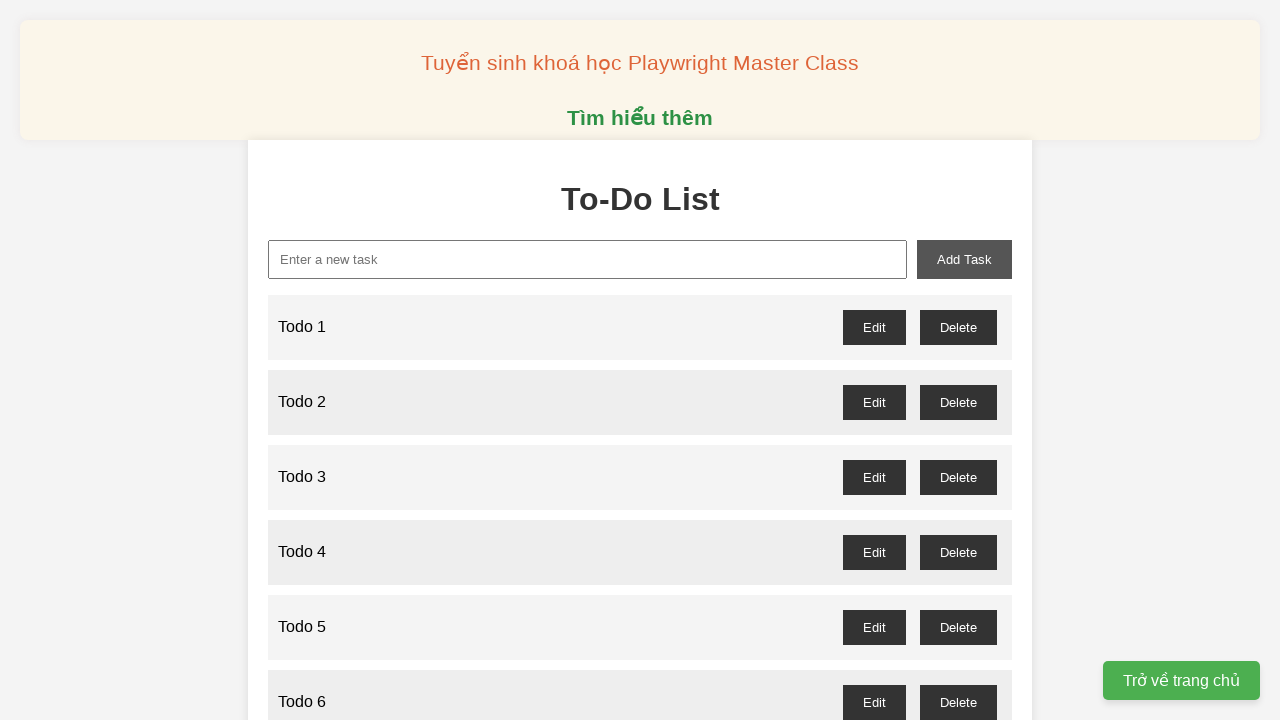

Filled new task input with 'Todo 36' on xpath=//input[@id='new-task']
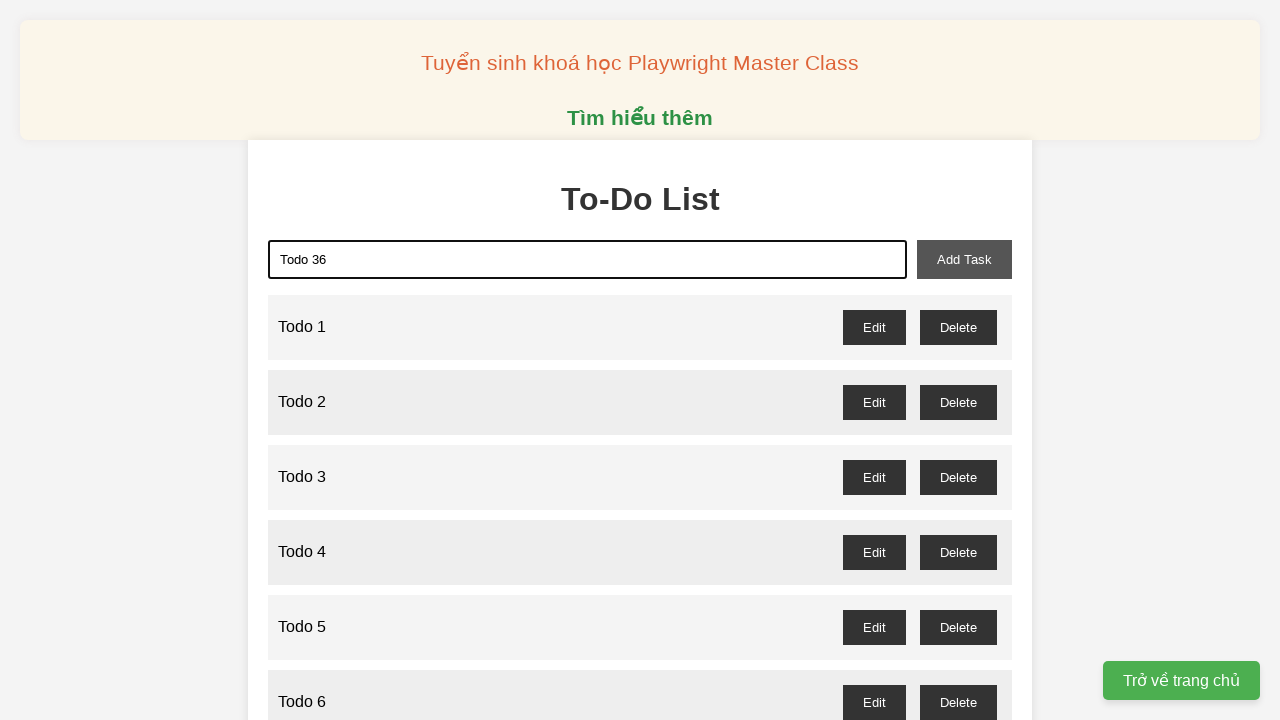

Clicked add task button to add 'Todo 36' at (964, 259) on xpath=//button[@id='add-task']
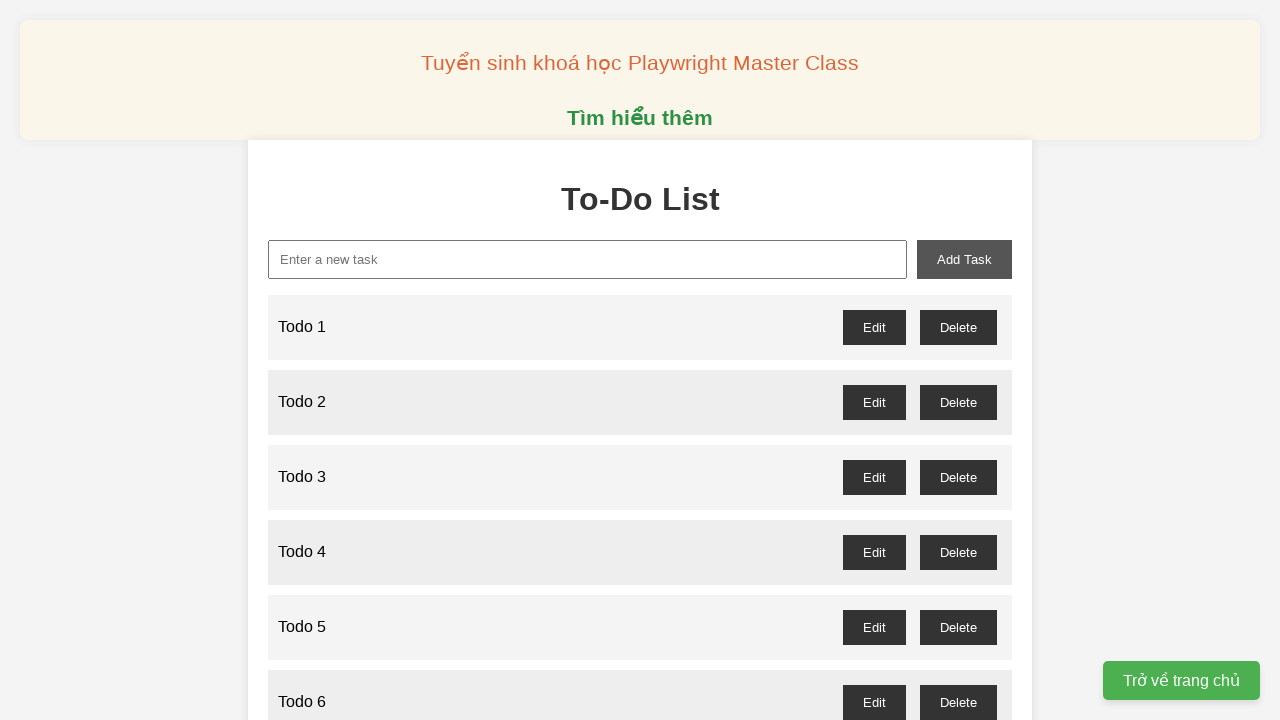

Filled new task input with 'Todo 37' on xpath=//input[@id='new-task']
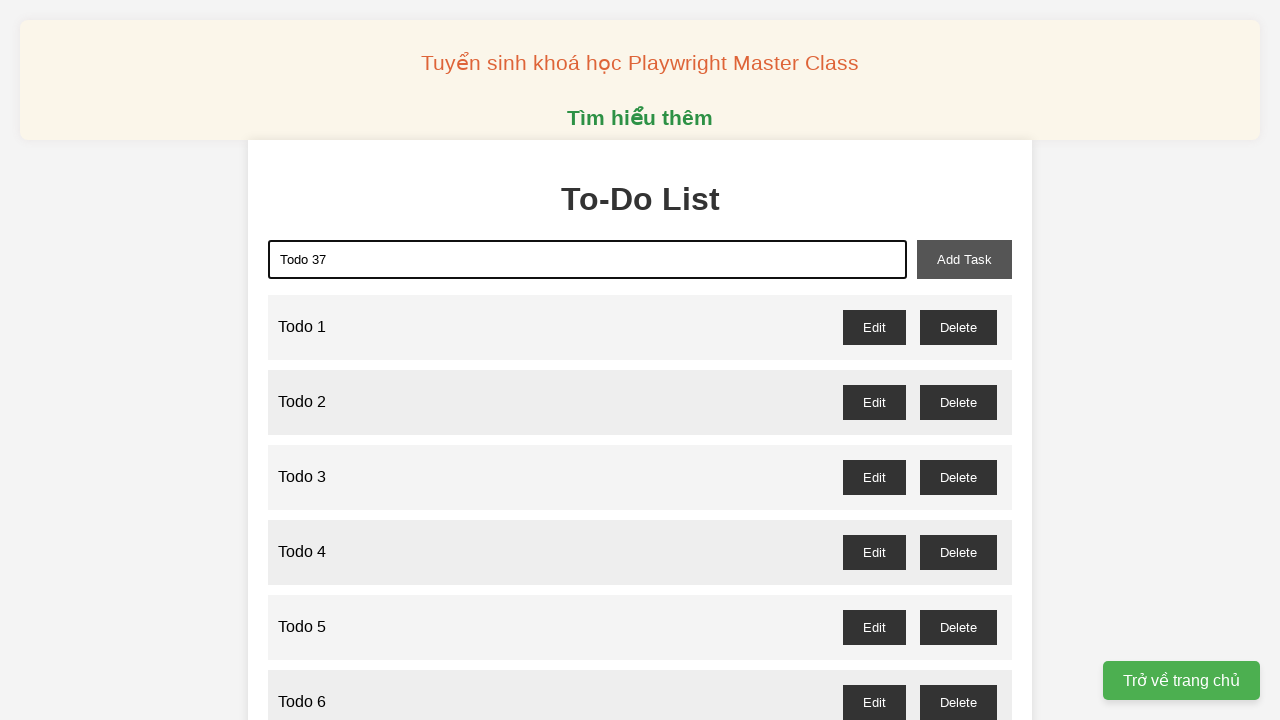

Clicked add task button to add 'Todo 37' at (964, 259) on xpath=//button[@id='add-task']
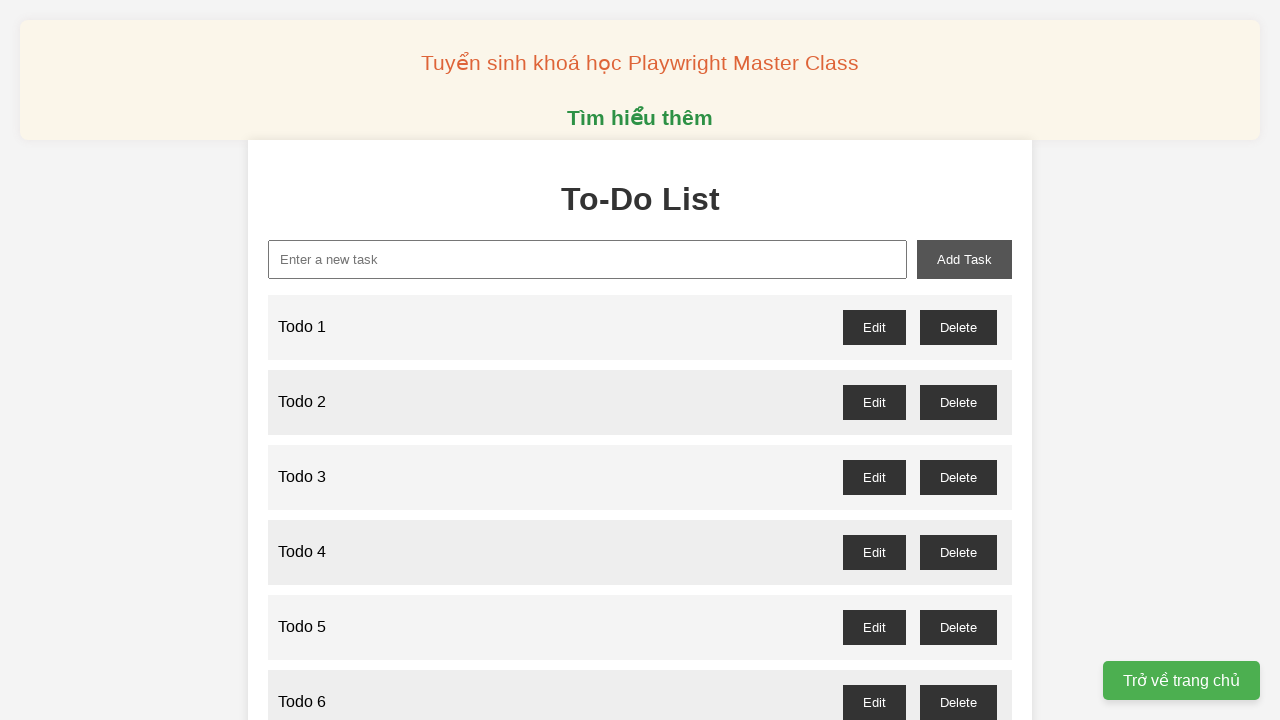

Filled new task input with 'Todo 38' on xpath=//input[@id='new-task']
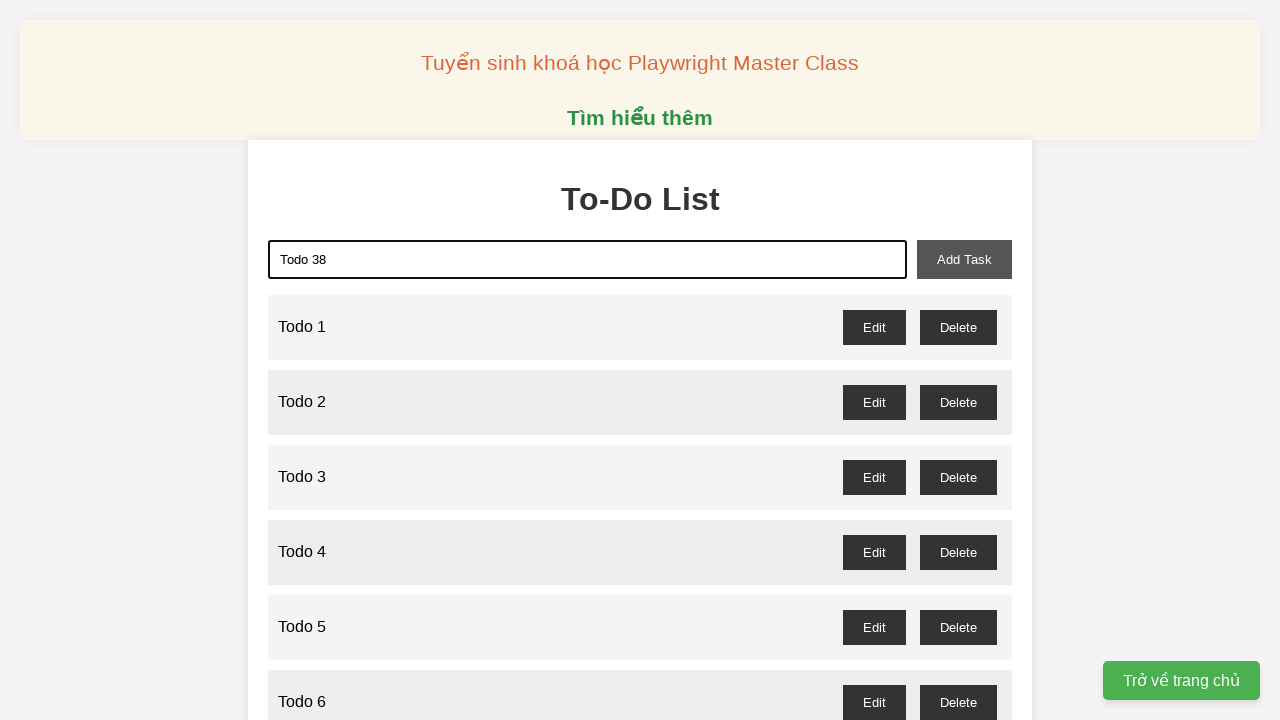

Clicked add task button to add 'Todo 38' at (964, 259) on xpath=//button[@id='add-task']
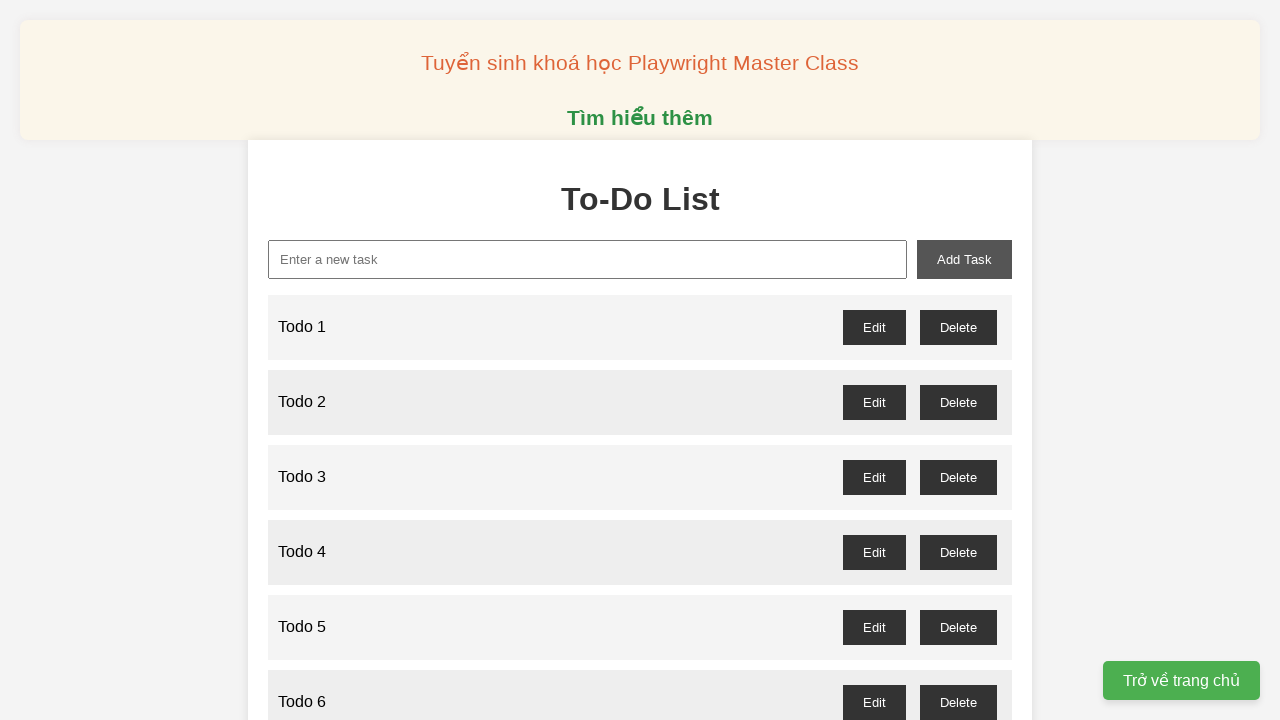

Filled new task input with 'Todo 39' on xpath=//input[@id='new-task']
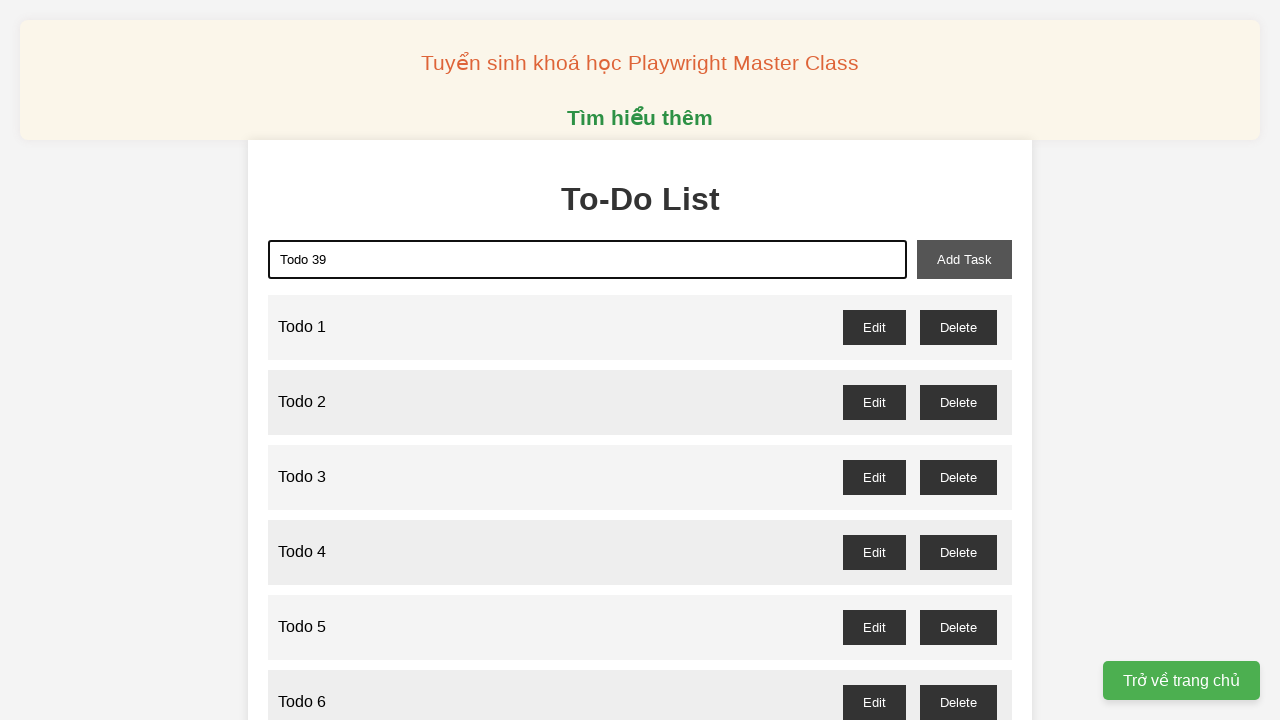

Clicked add task button to add 'Todo 39' at (964, 259) on xpath=//button[@id='add-task']
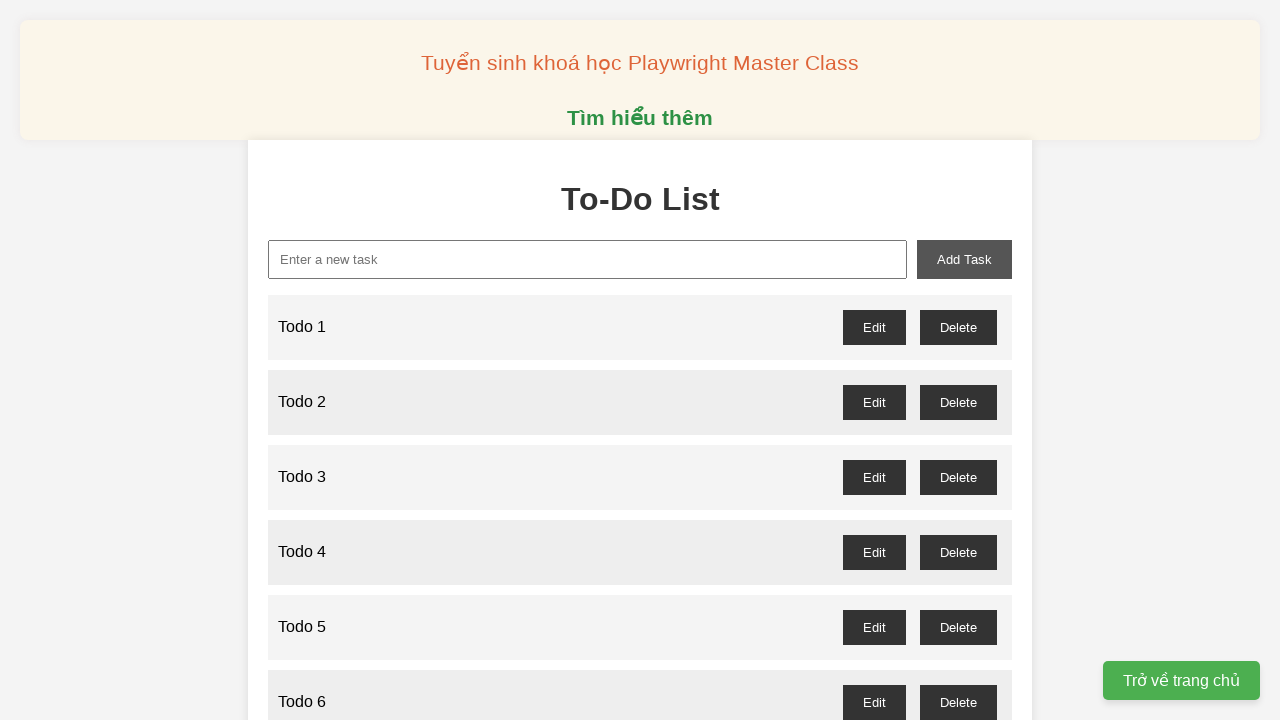

Filled new task input with 'Todo 40' on xpath=//input[@id='new-task']
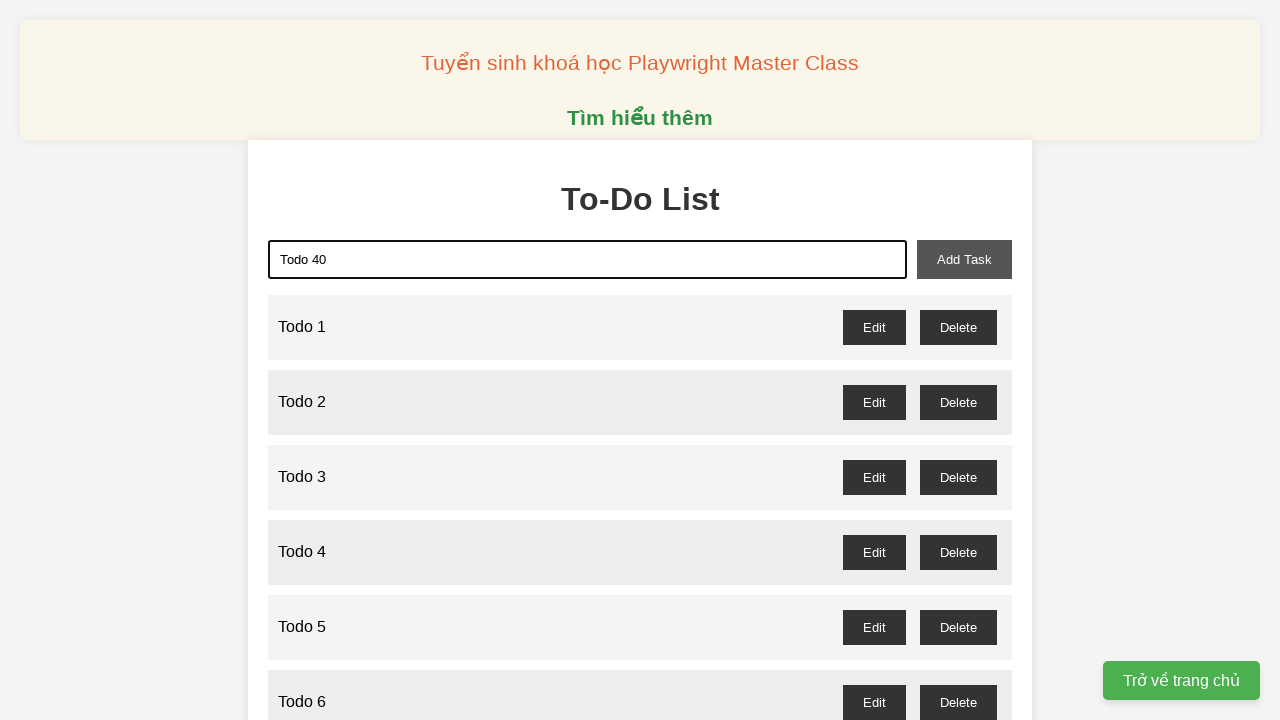

Clicked add task button to add 'Todo 40' at (964, 259) on xpath=//button[@id='add-task']
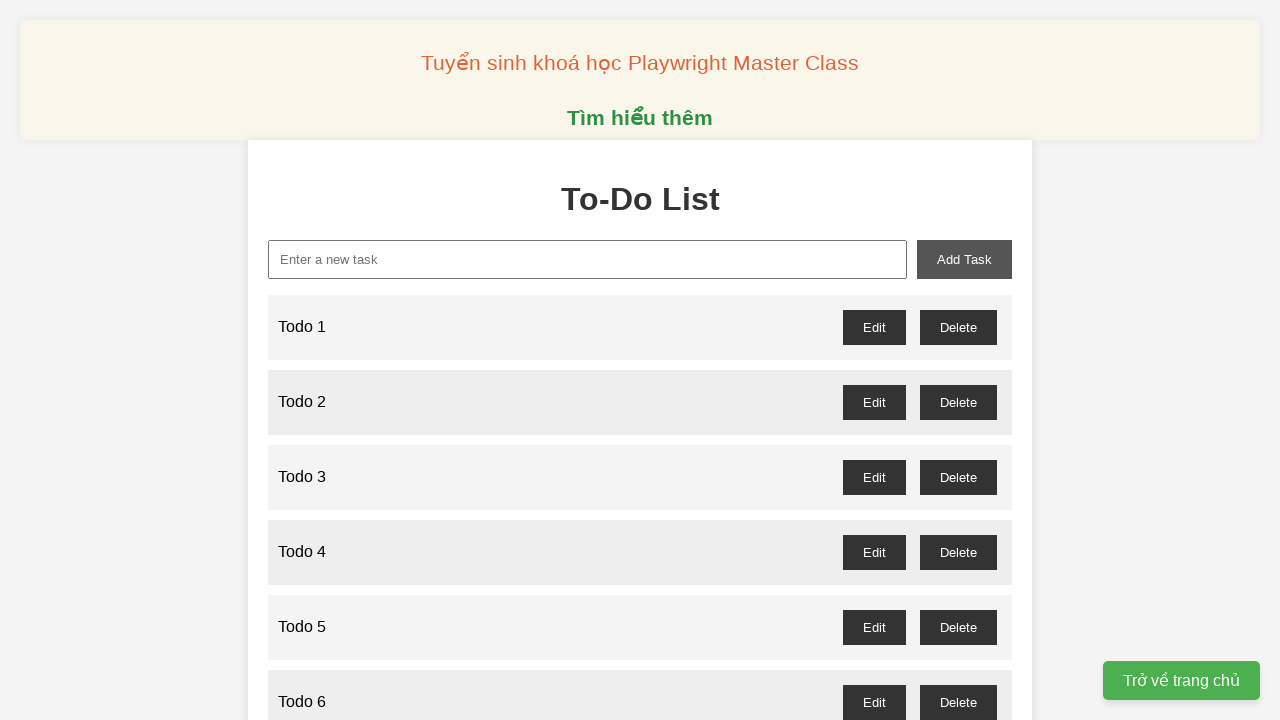

Filled new task input with 'Todo 41' on xpath=//input[@id='new-task']
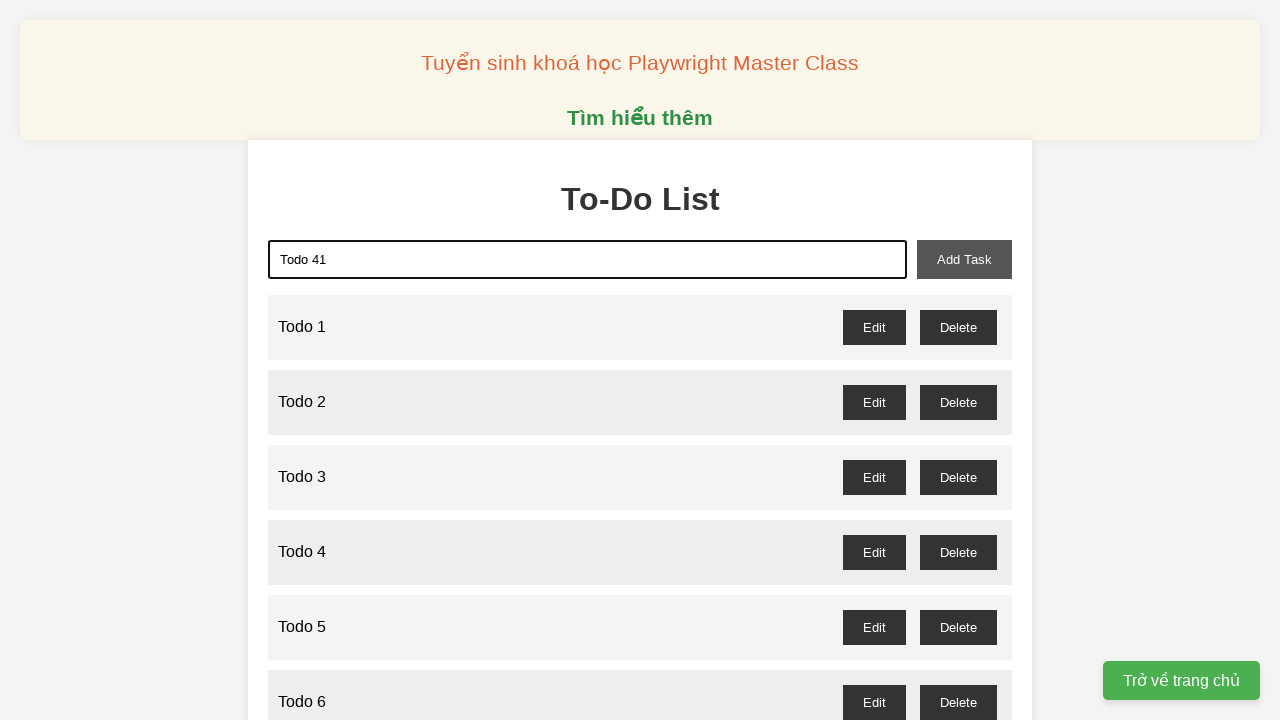

Clicked add task button to add 'Todo 41' at (964, 259) on xpath=//button[@id='add-task']
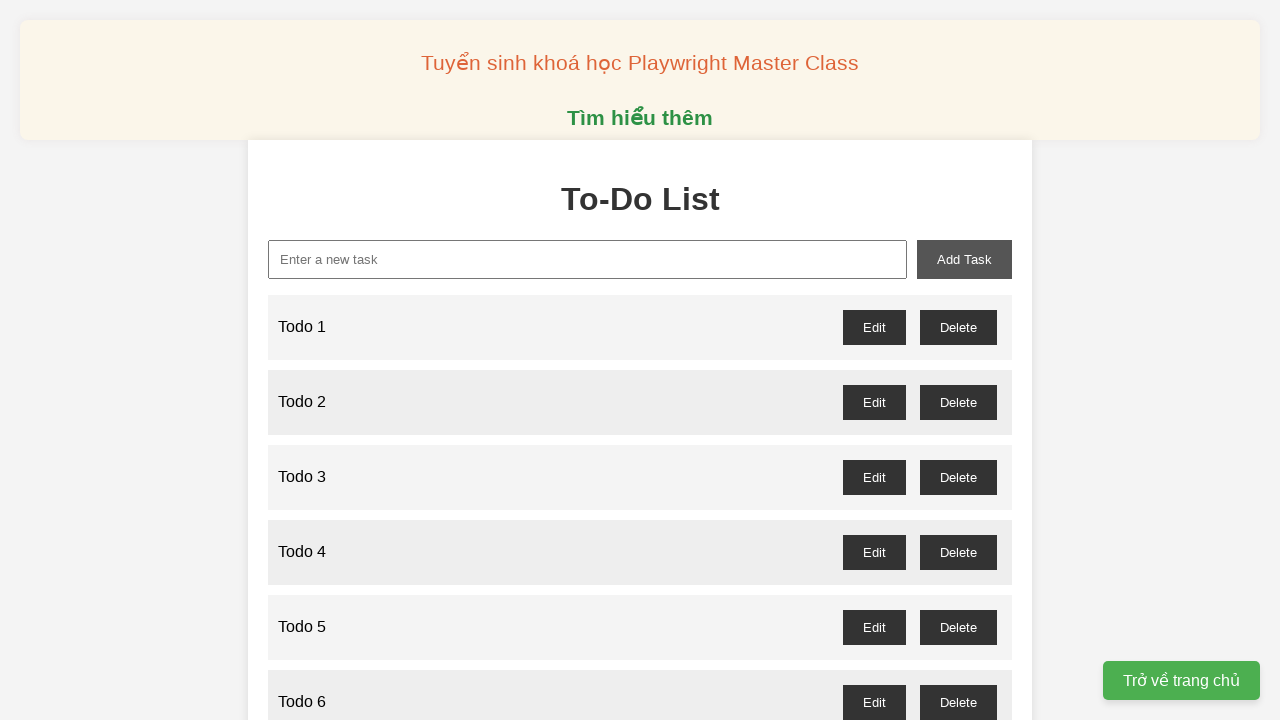

Filled new task input with 'Todo 42' on xpath=//input[@id='new-task']
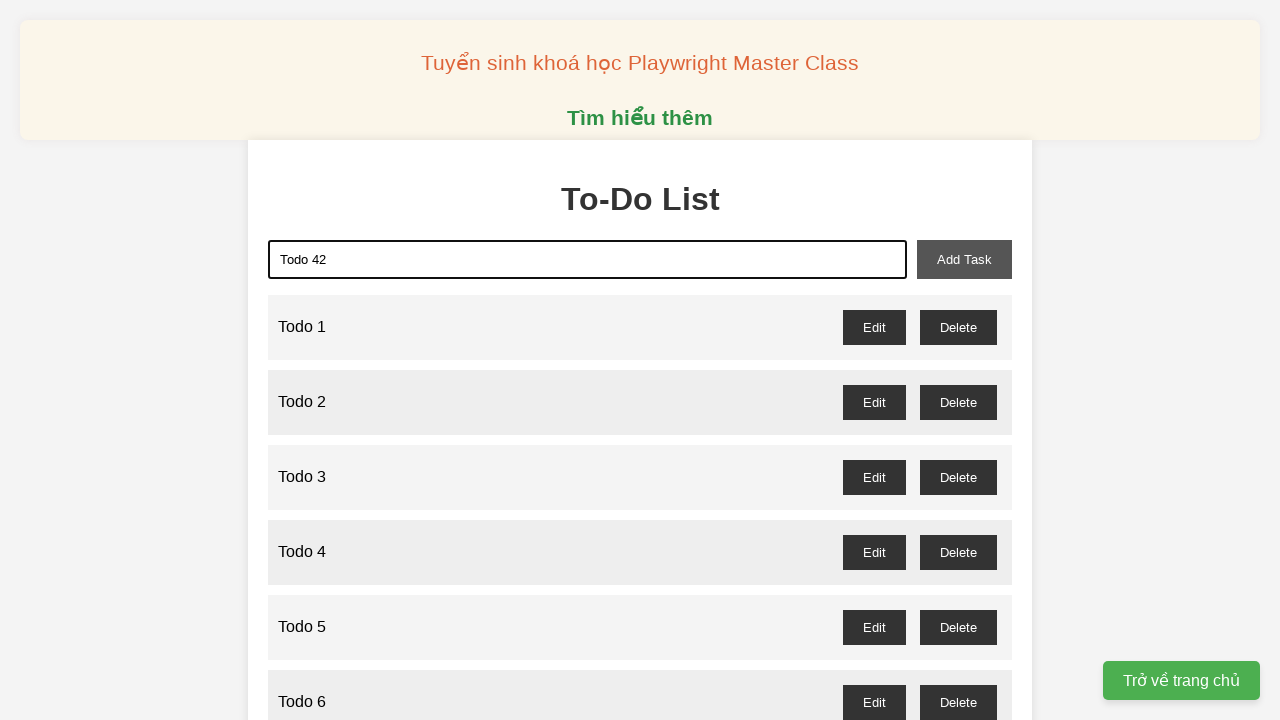

Clicked add task button to add 'Todo 42' at (964, 259) on xpath=//button[@id='add-task']
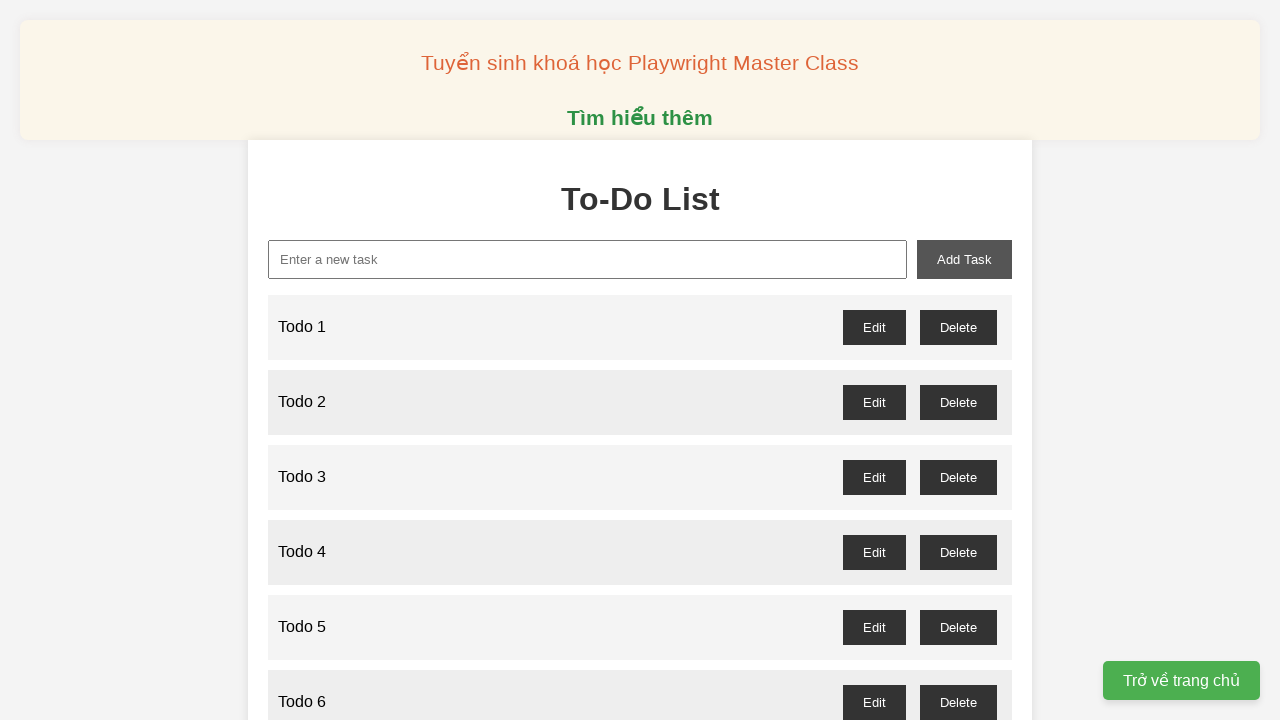

Filled new task input with 'Todo 43' on xpath=//input[@id='new-task']
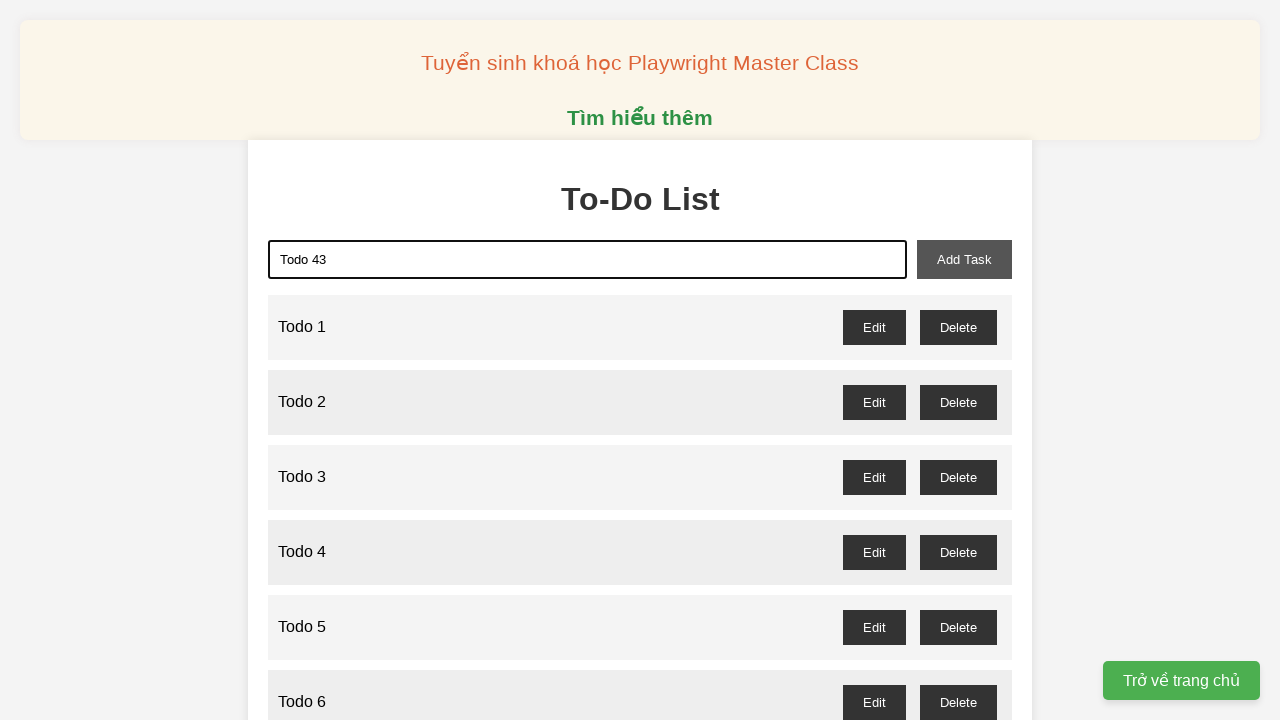

Clicked add task button to add 'Todo 43' at (964, 259) on xpath=//button[@id='add-task']
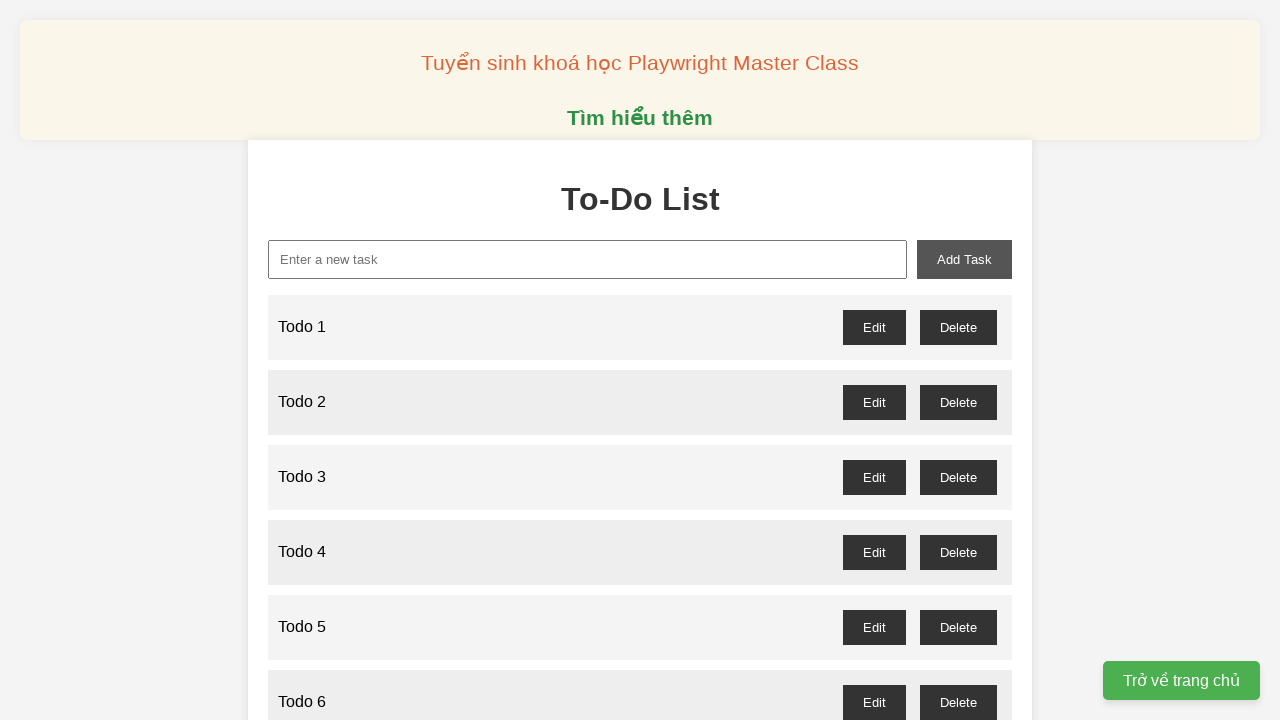

Filled new task input with 'Todo 44' on xpath=//input[@id='new-task']
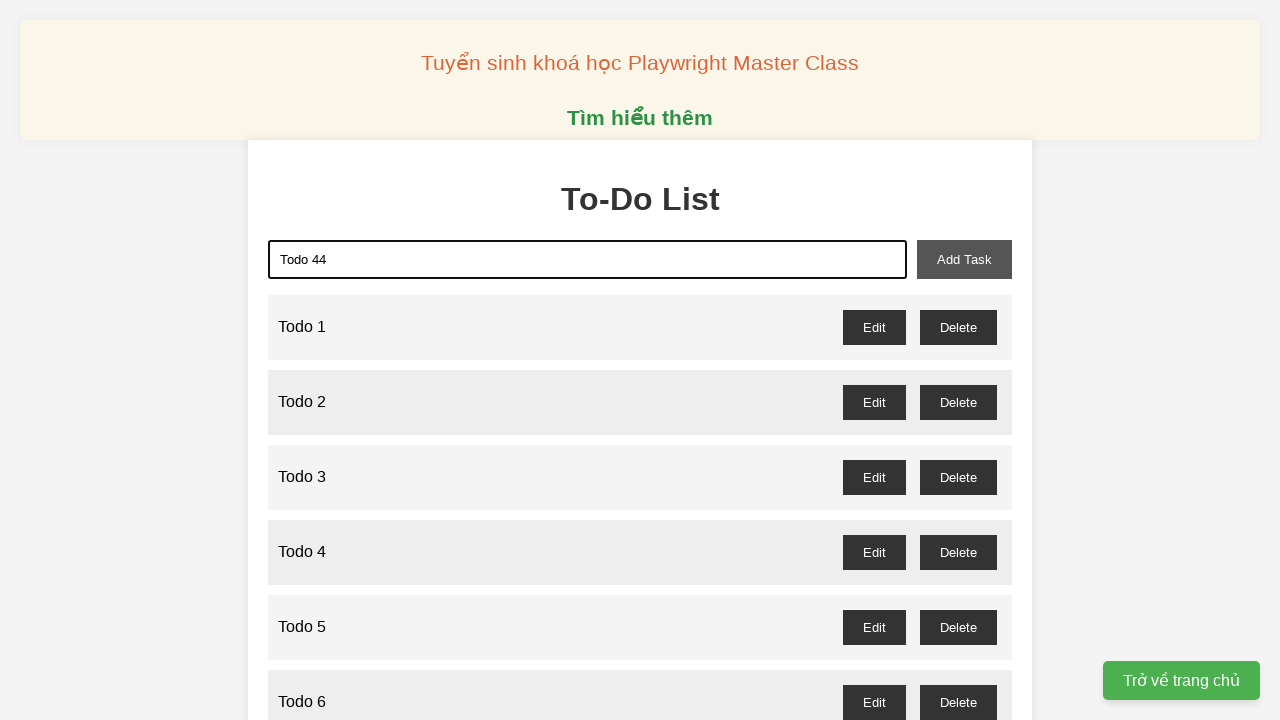

Clicked add task button to add 'Todo 44' at (964, 259) on xpath=//button[@id='add-task']
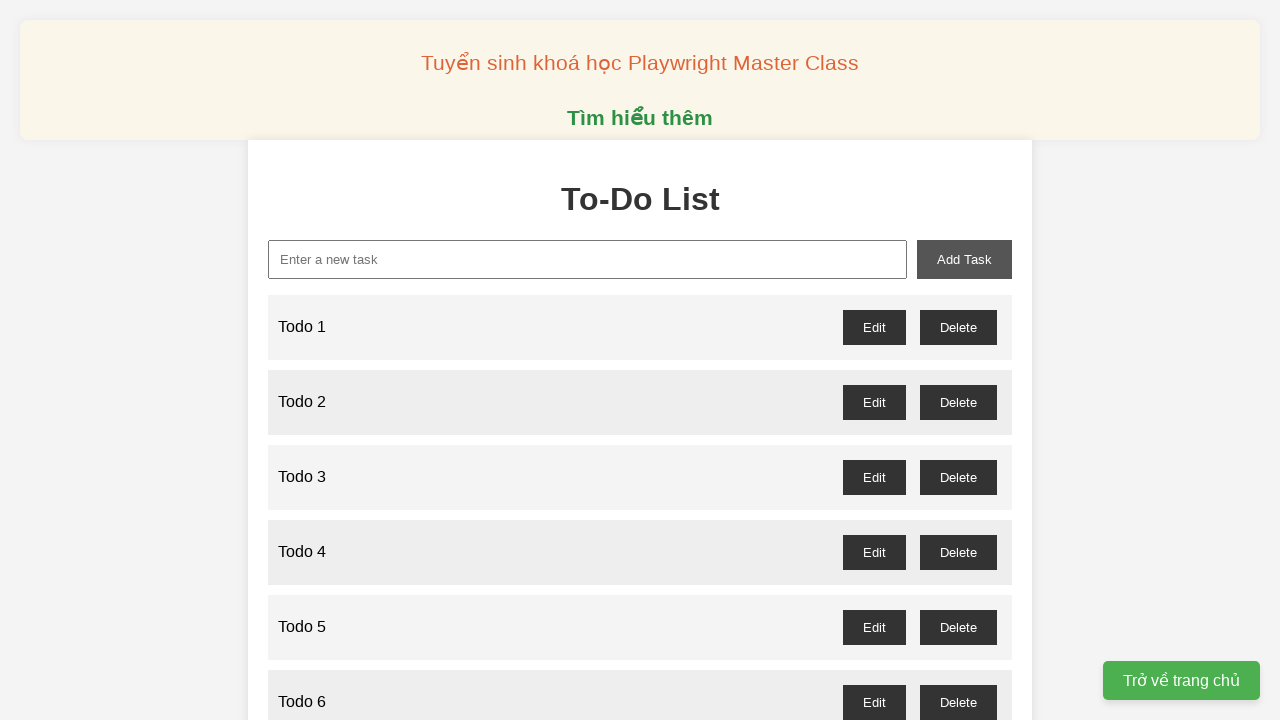

Filled new task input with 'Todo 45' on xpath=//input[@id='new-task']
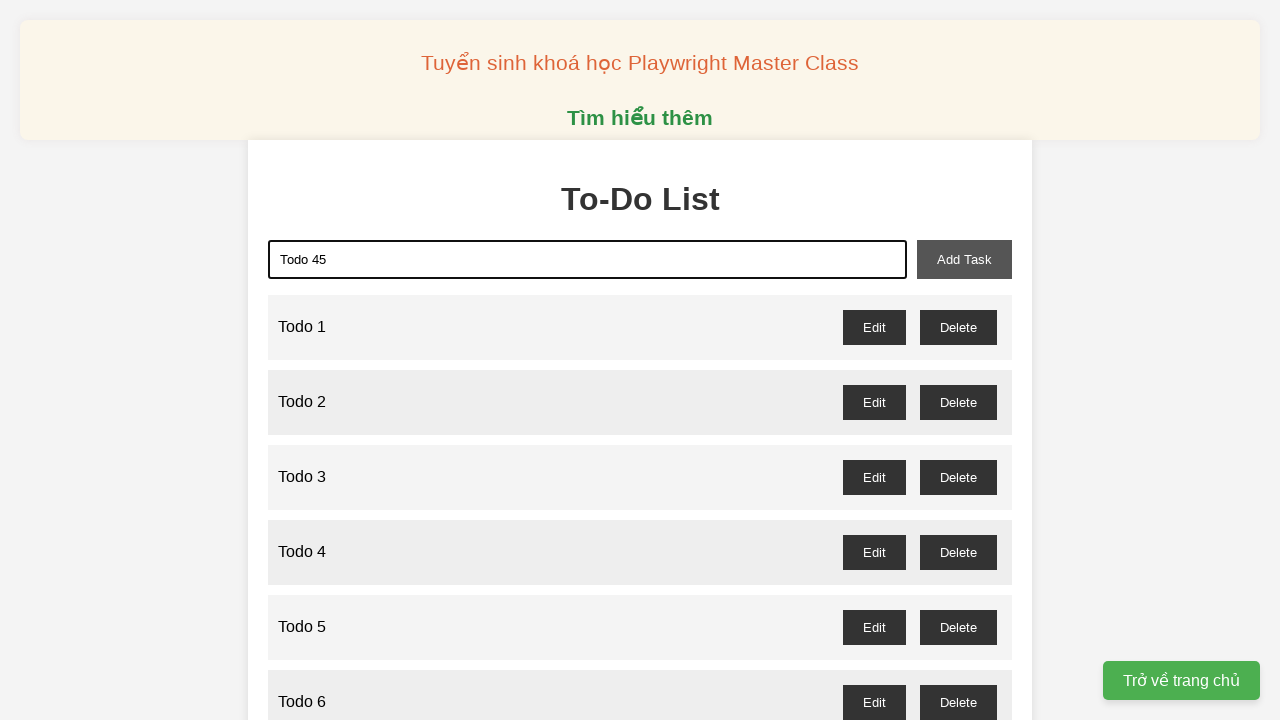

Clicked add task button to add 'Todo 45' at (964, 259) on xpath=//button[@id='add-task']
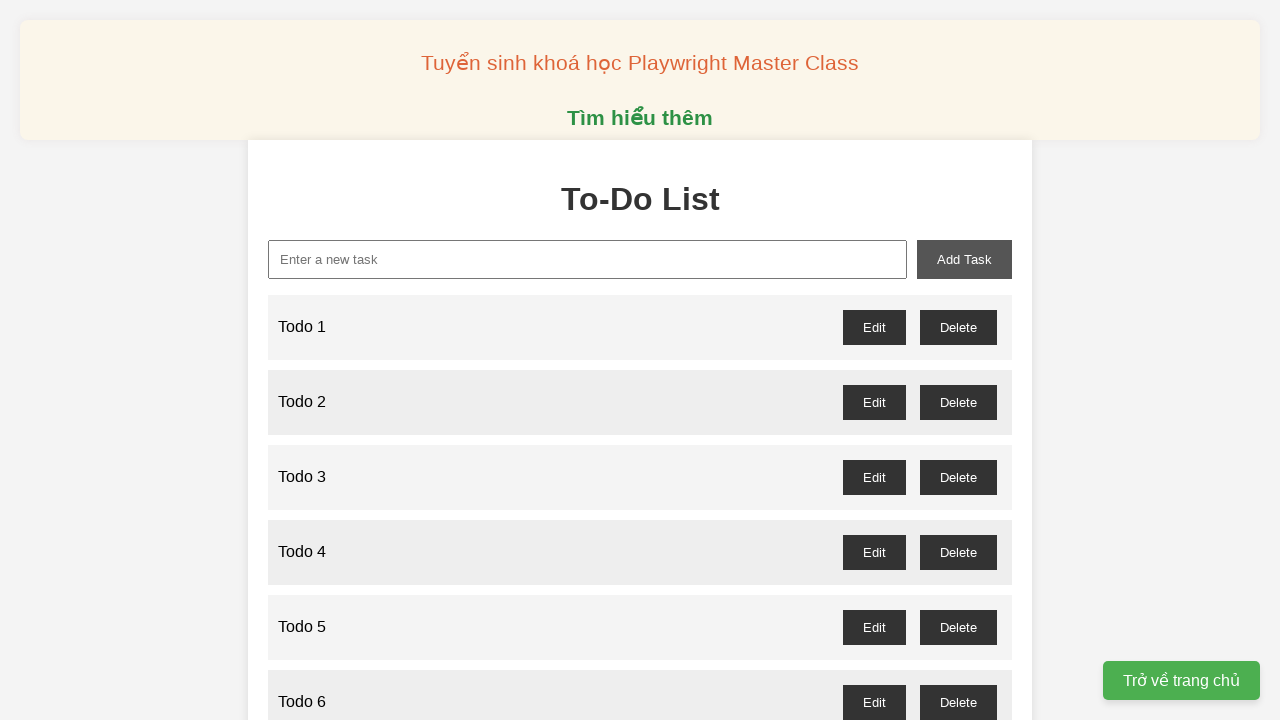

Filled new task input with 'Todo 46' on xpath=//input[@id='new-task']
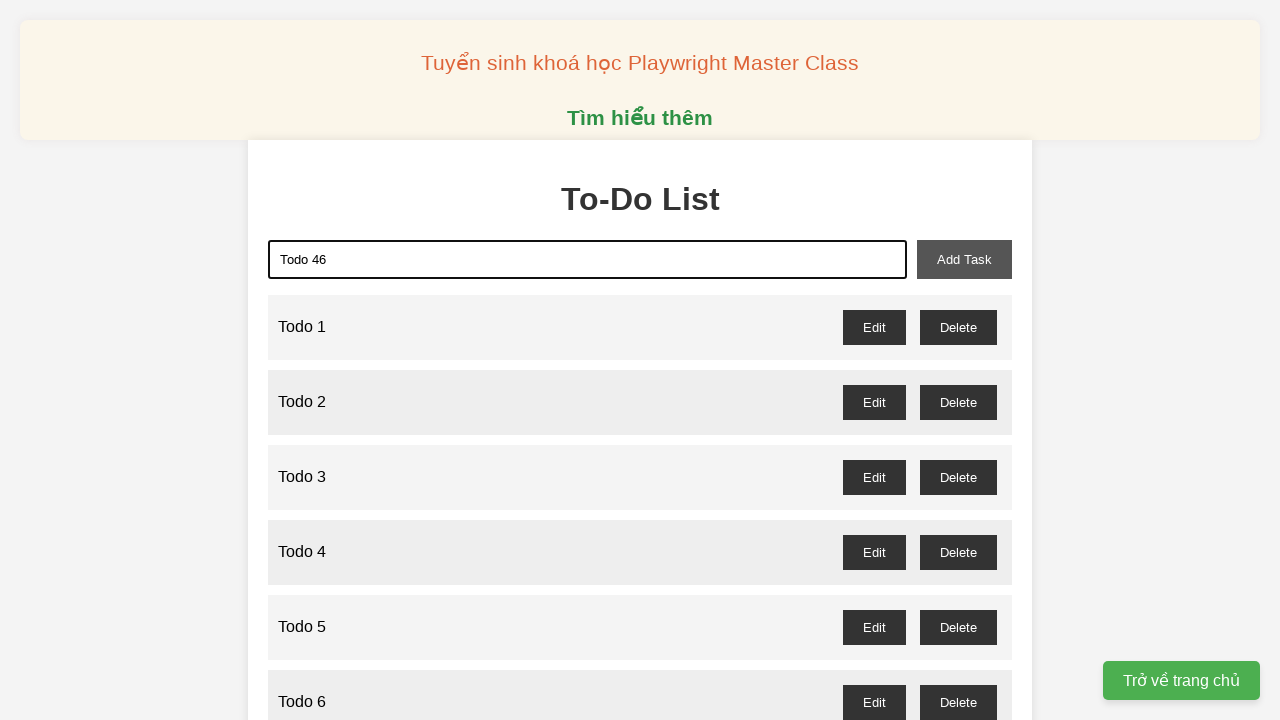

Clicked add task button to add 'Todo 46' at (964, 259) on xpath=//button[@id='add-task']
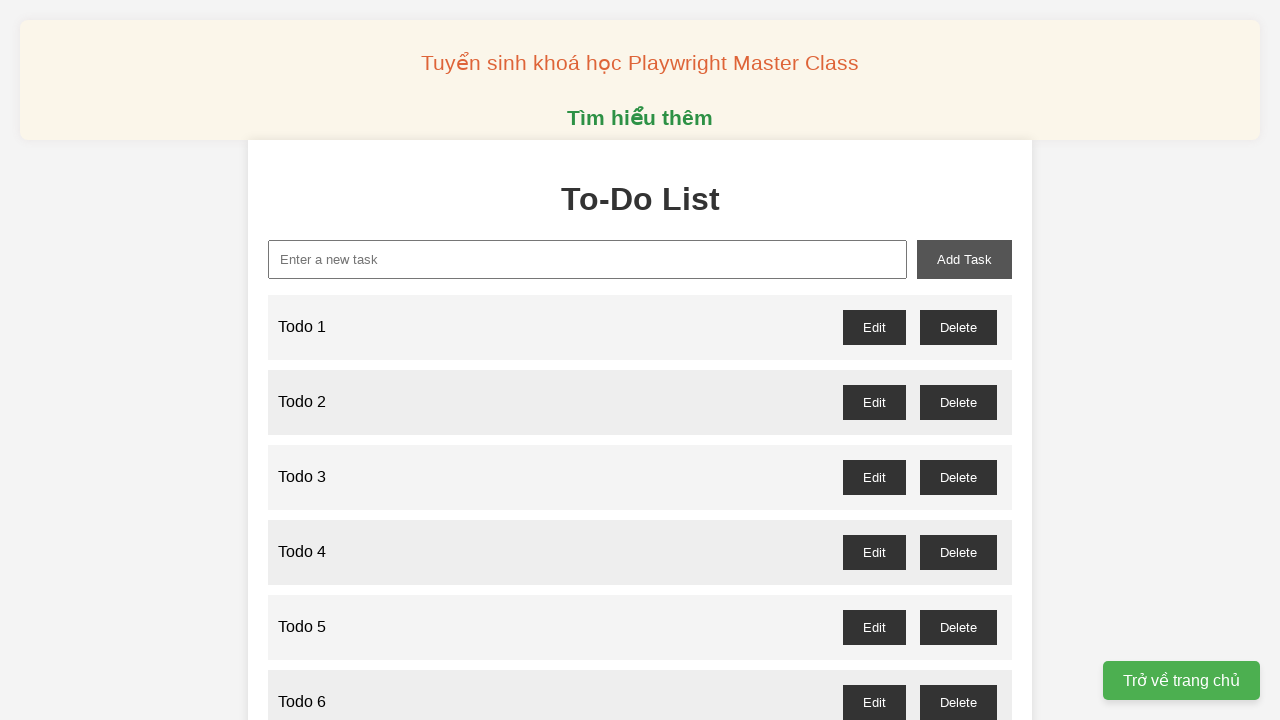

Filled new task input with 'Todo 47' on xpath=//input[@id='new-task']
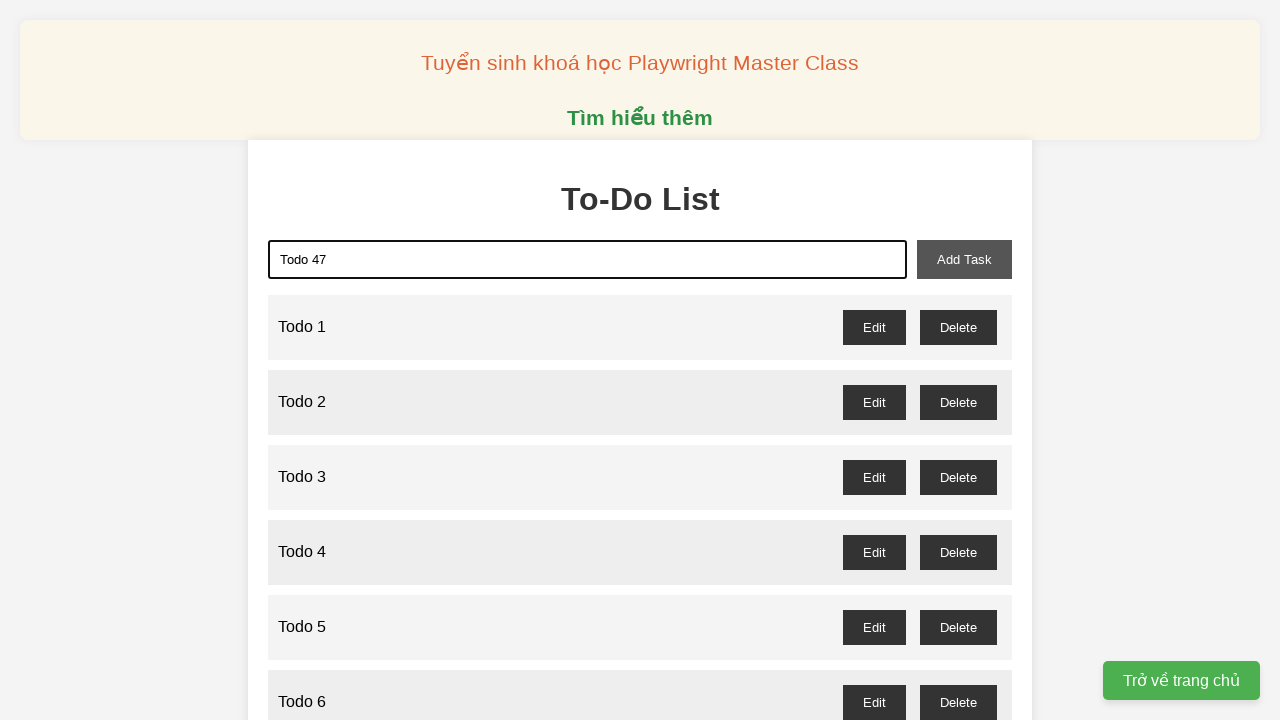

Clicked add task button to add 'Todo 47' at (964, 259) on xpath=//button[@id='add-task']
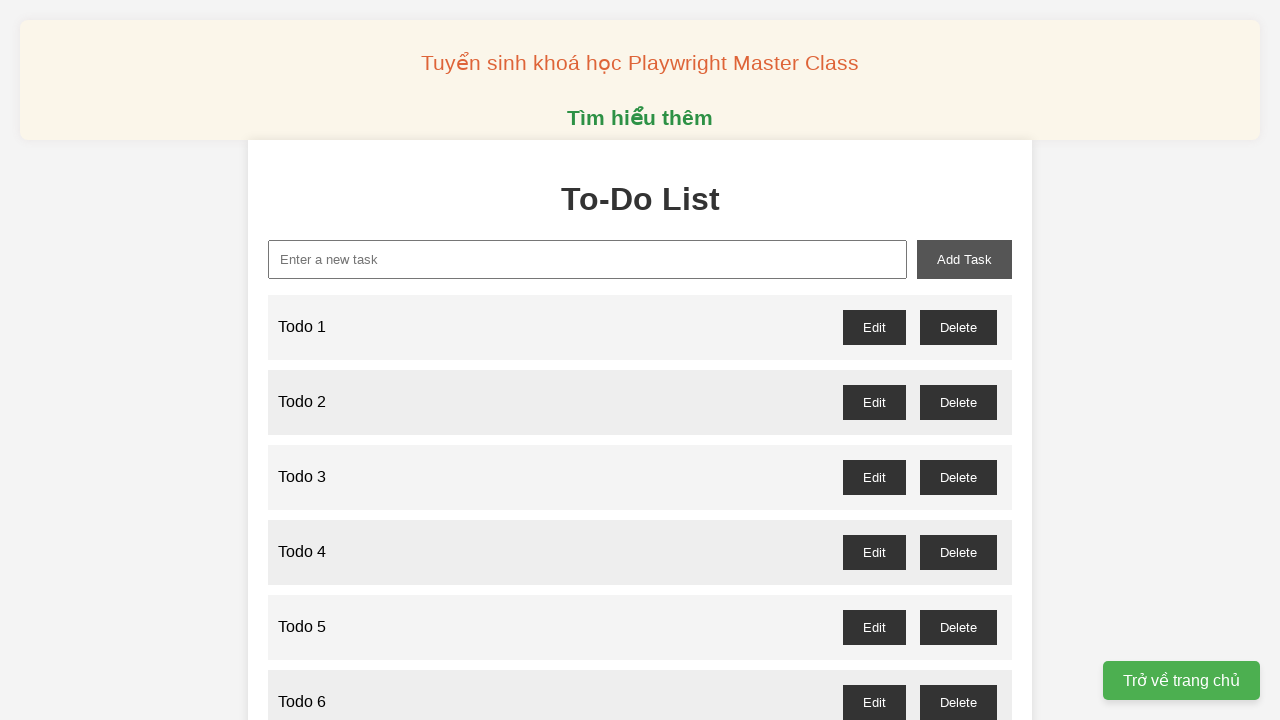

Filled new task input with 'Todo 48' on xpath=//input[@id='new-task']
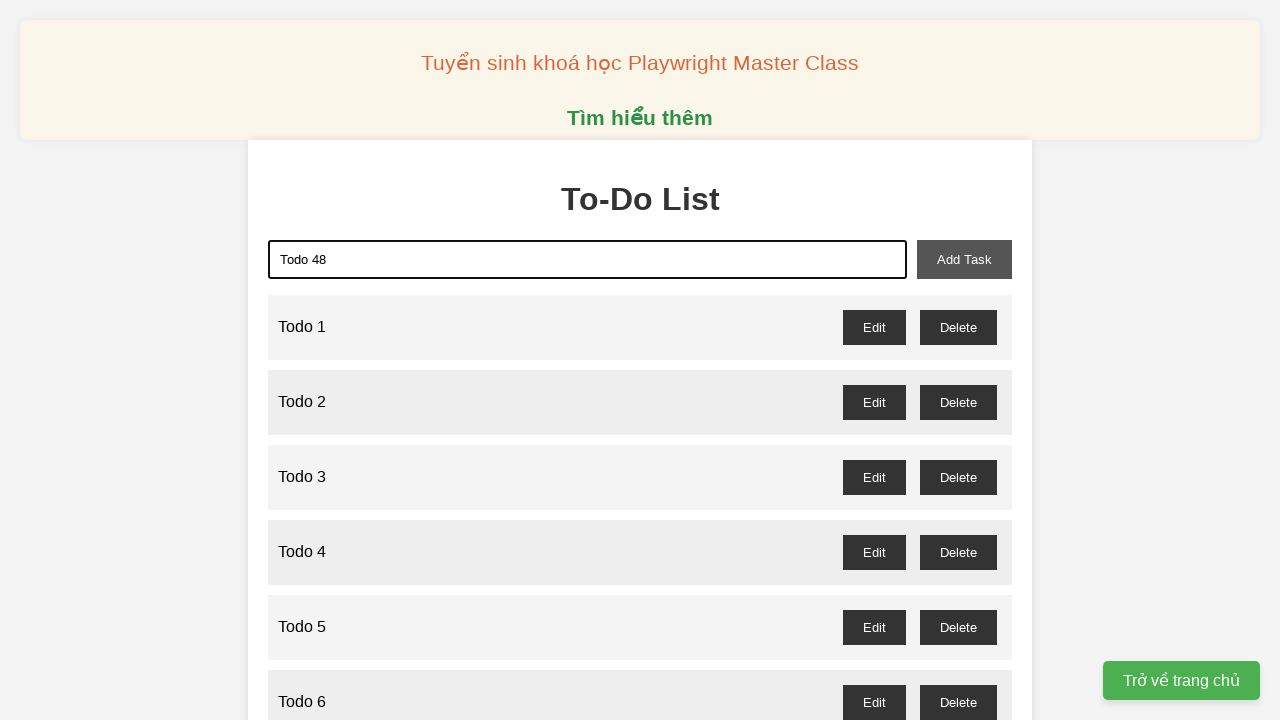

Clicked add task button to add 'Todo 48' at (964, 259) on xpath=//button[@id='add-task']
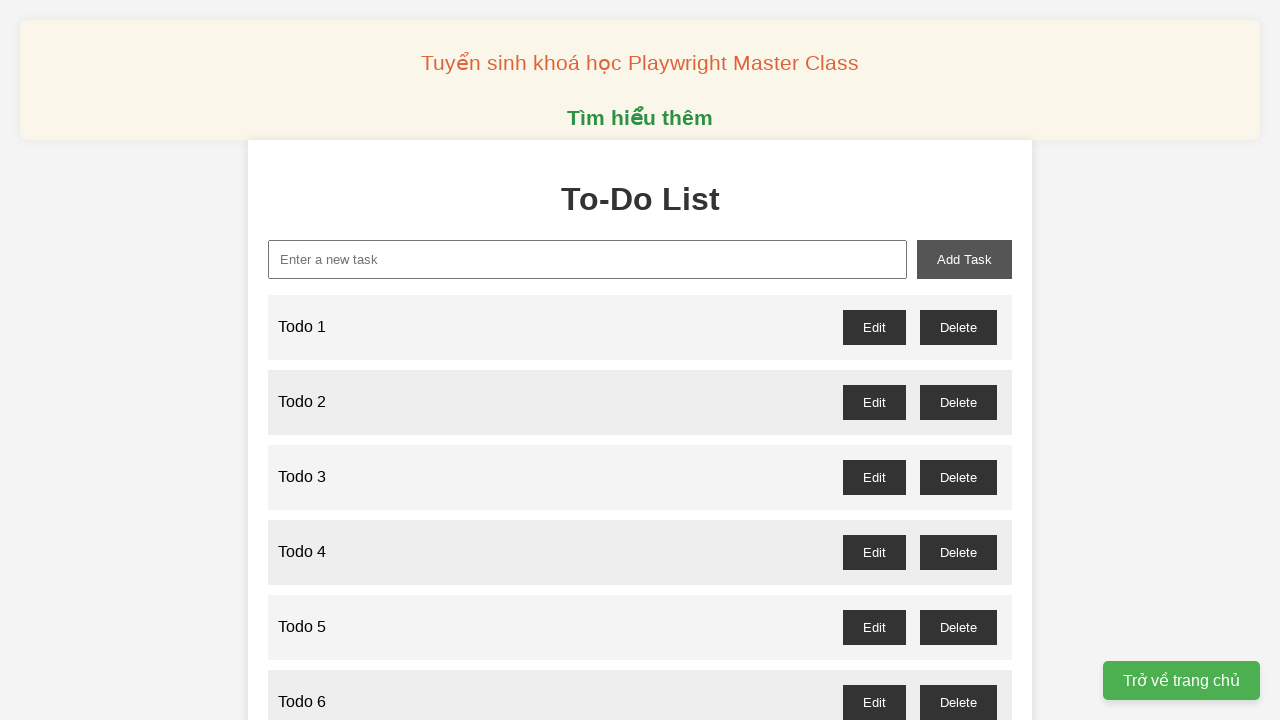

Filled new task input with 'Todo 49' on xpath=//input[@id='new-task']
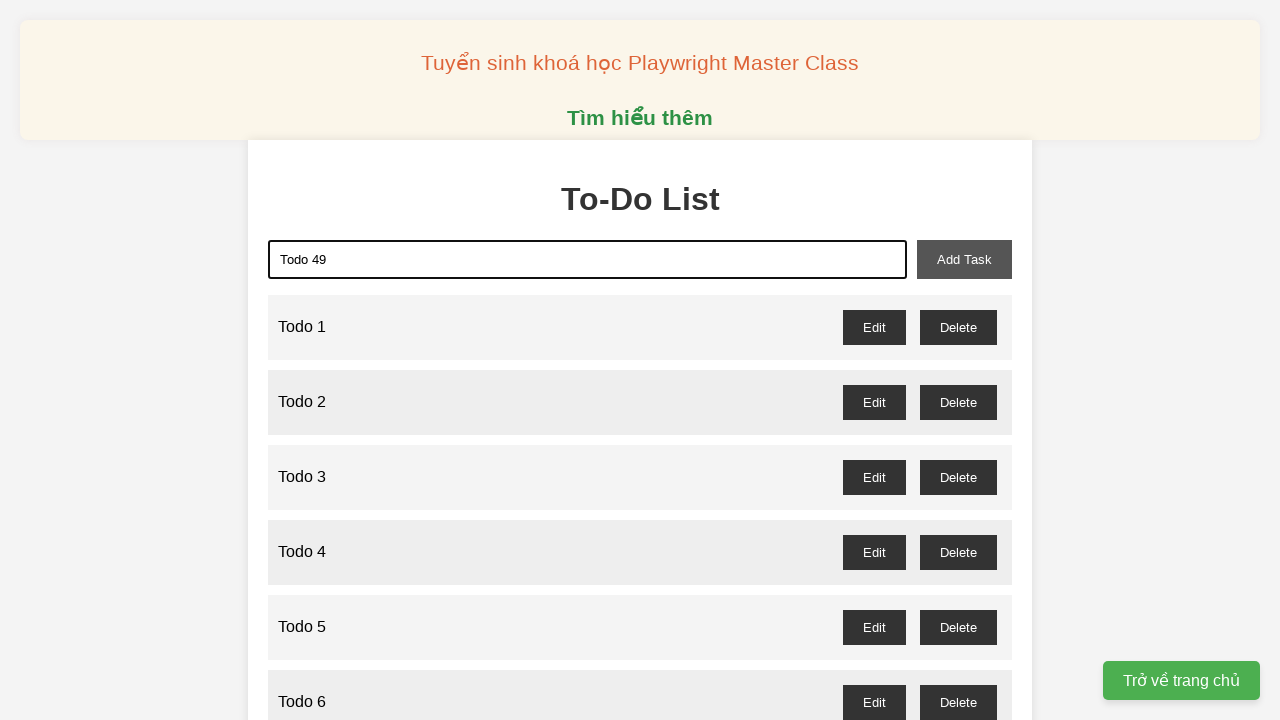

Clicked add task button to add 'Todo 49' at (964, 259) on xpath=//button[@id='add-task']
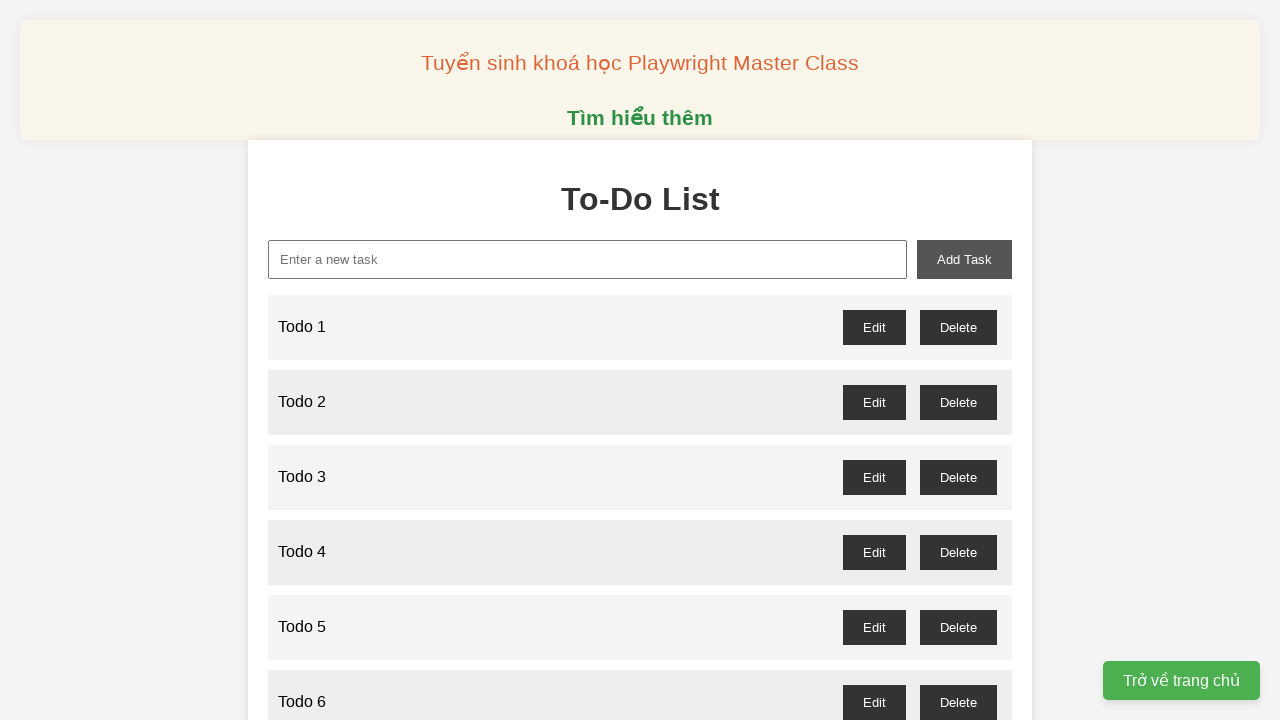

Filled new task input with 'Todo 50' on xpath=//input[@id='new-task']
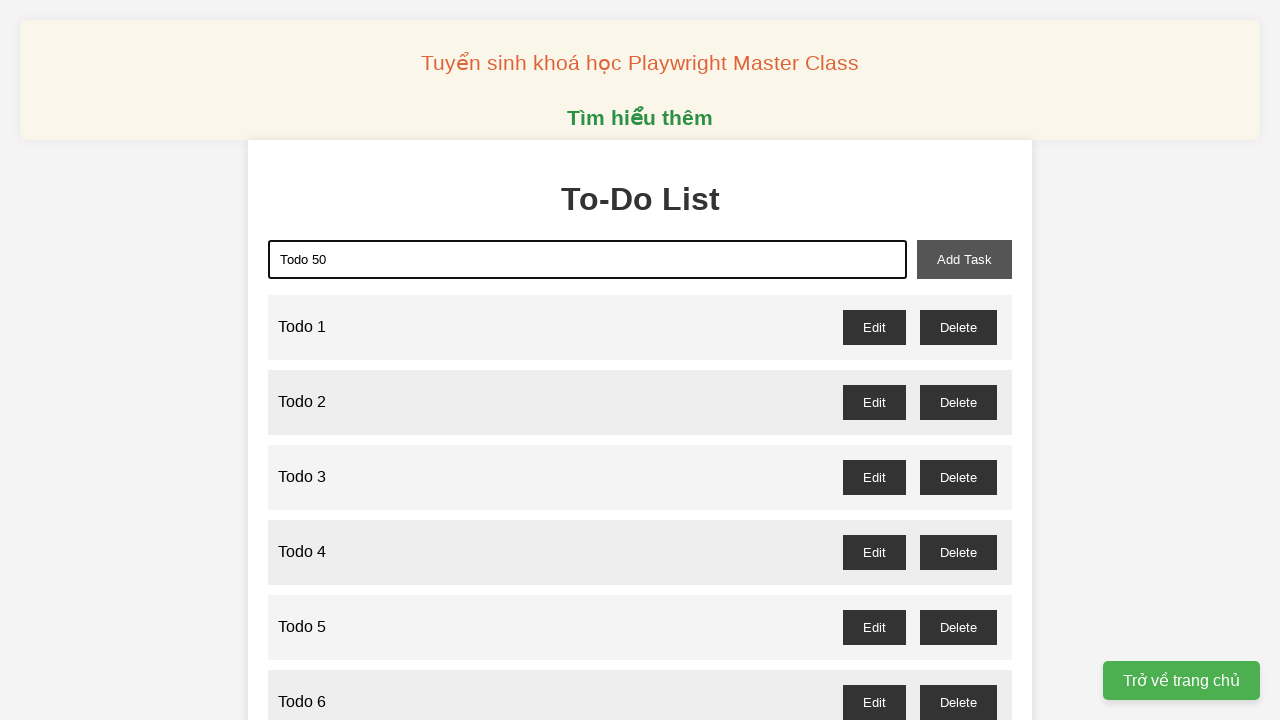

Clicked add task button to add 'Todo 50' at (964, 259) on xpath=//button[@id='add-task']
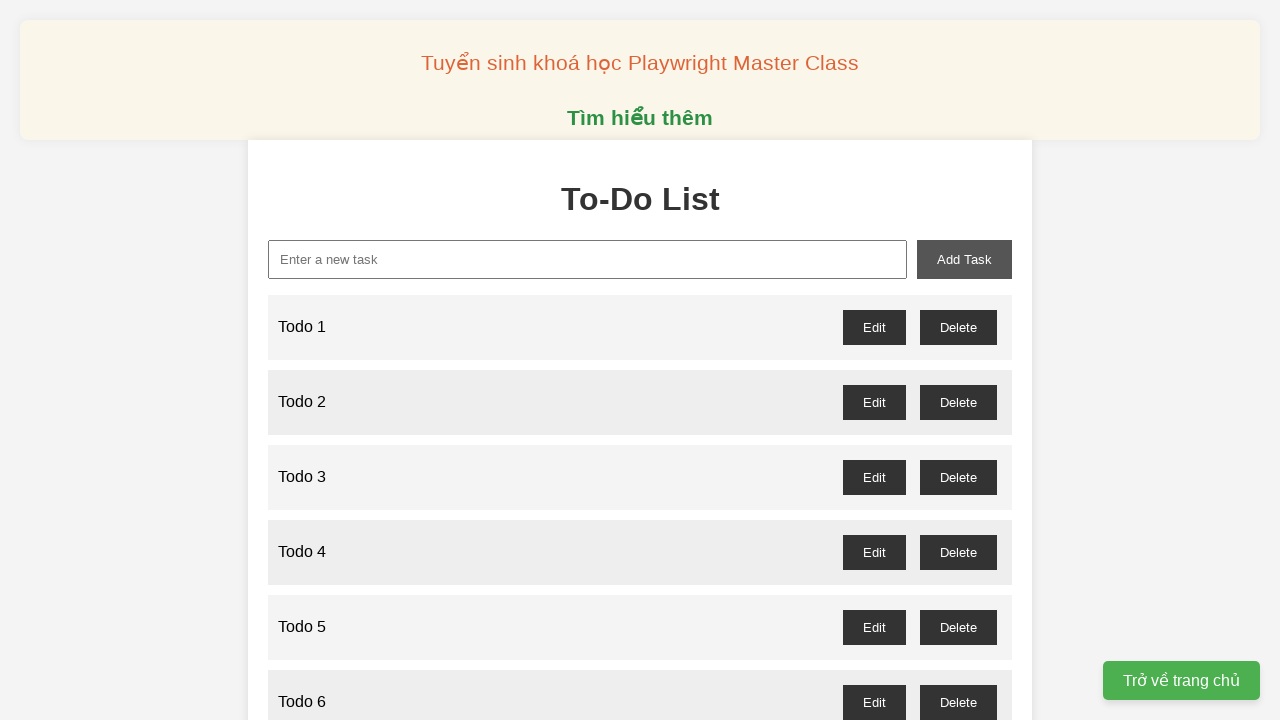

Filled new task input with 'Todo 51' on xpath=//input[@id='new-task']
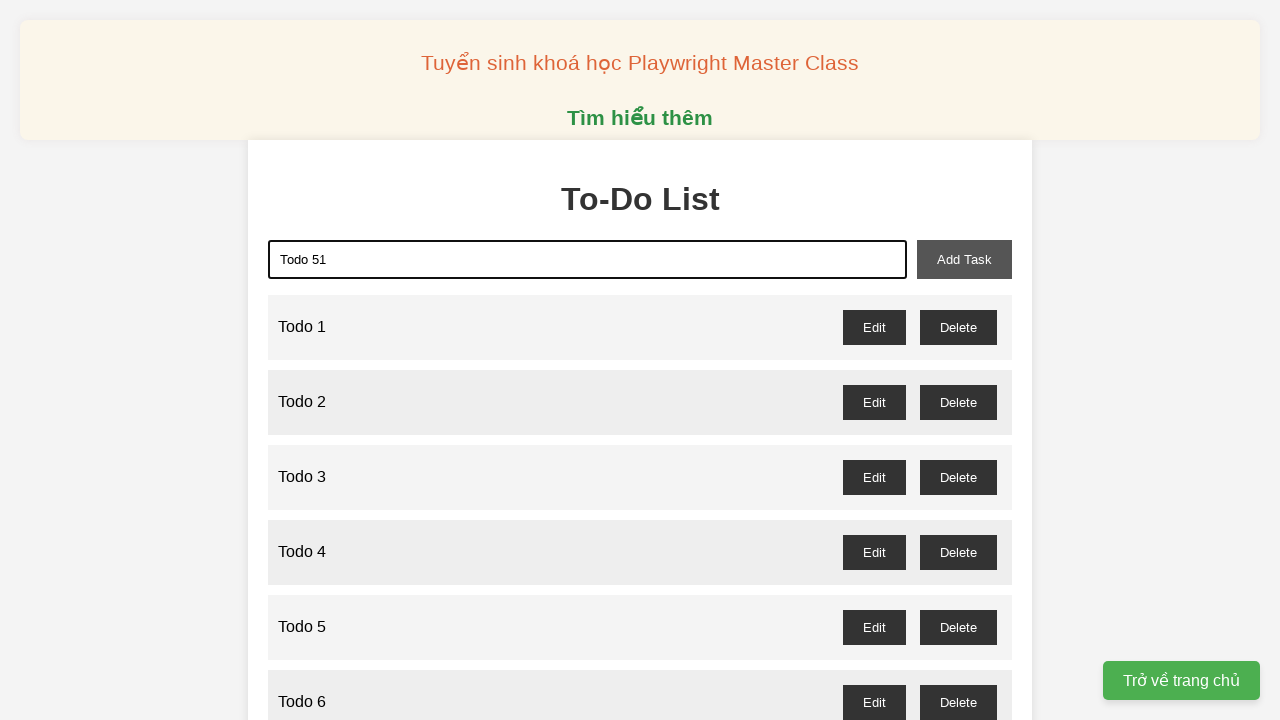

Clicked add task button to add 'Todo 51' at (964, 259) on xpath=//button[@id='add-task']
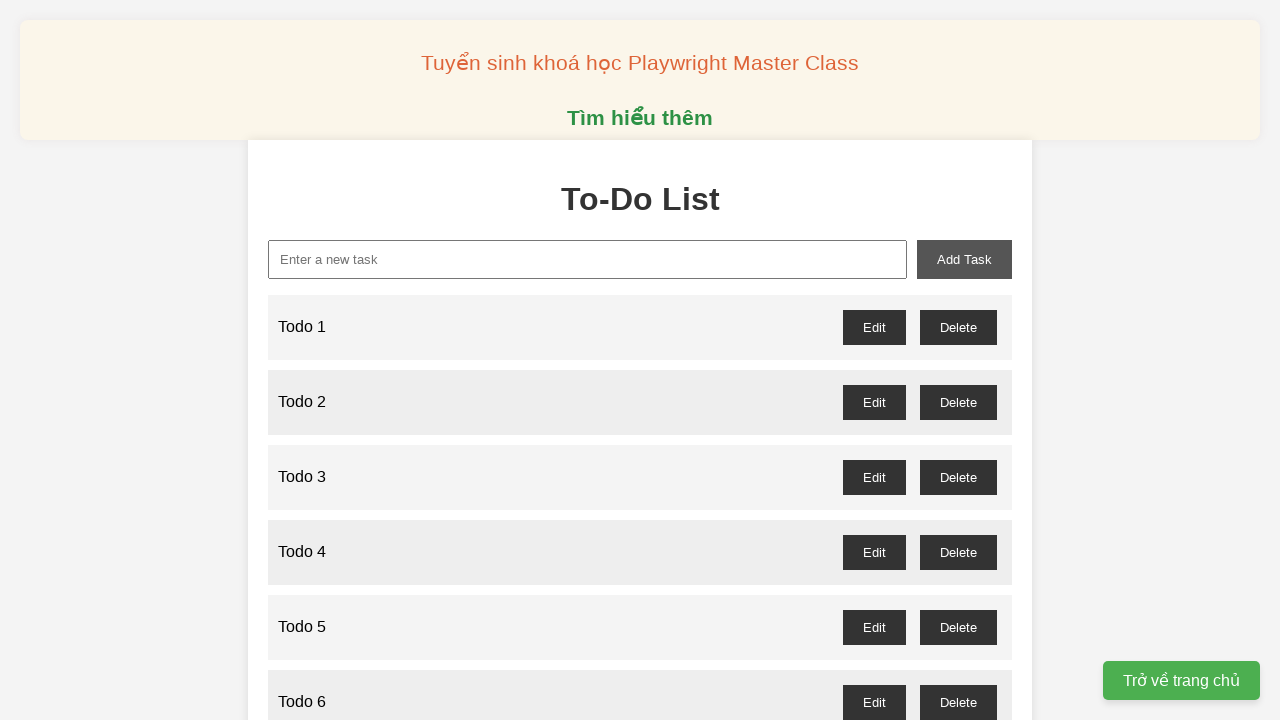

Filled new task input with 'Todo 52' on xpath=//input[@id='new-task']
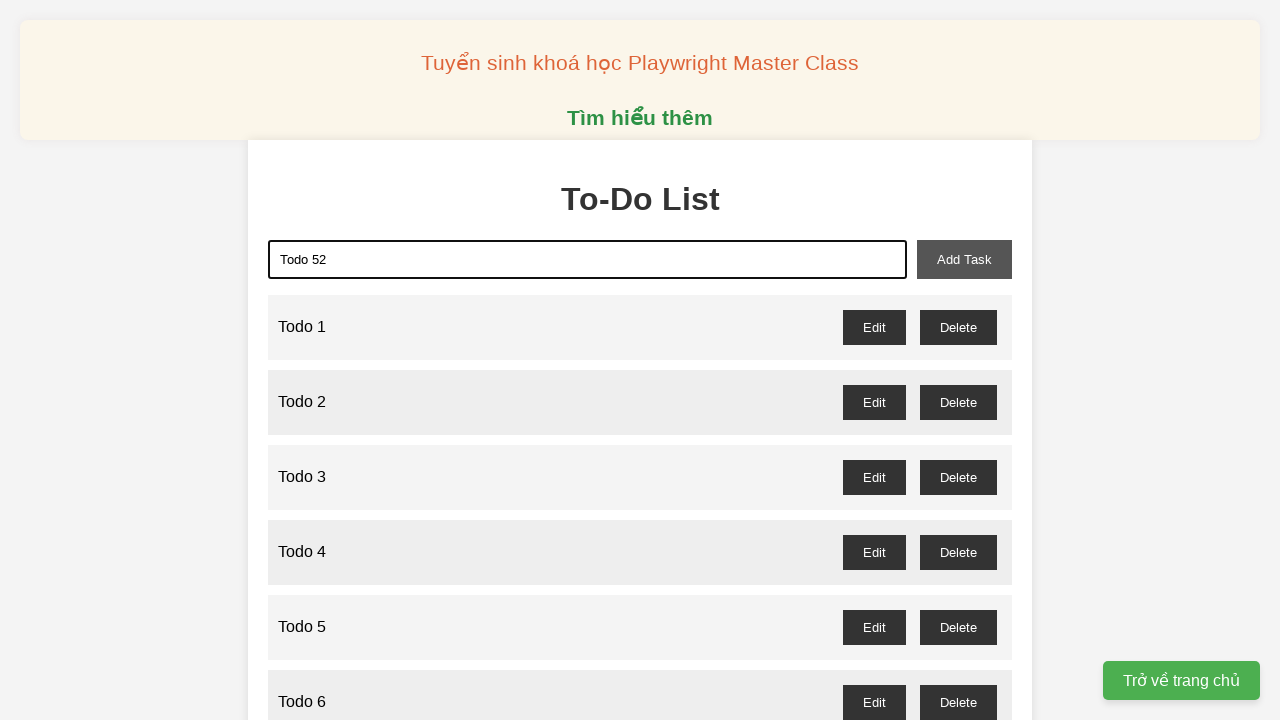

Clicked add task button to add 'Todo 52' at (964, 259) on xpath=//button[@id='add-task']
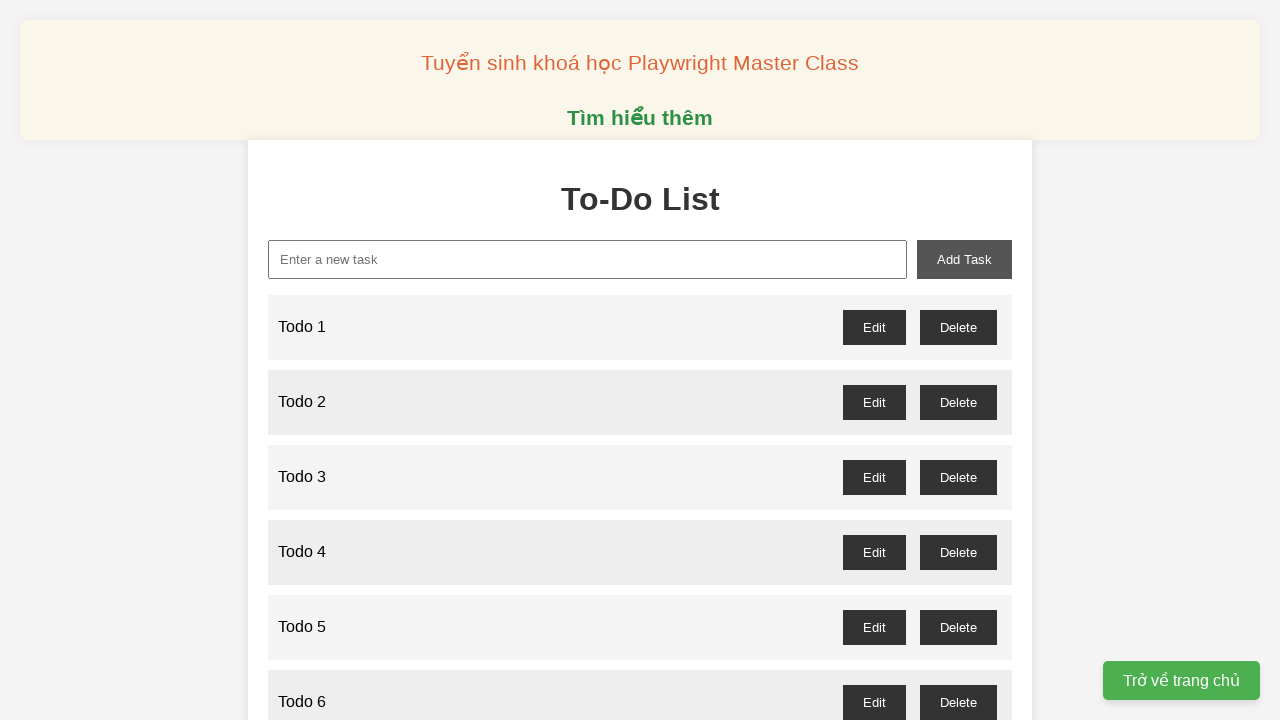

Filled new task input with 'Todo 53' on xpath=//input[@id='new-task']
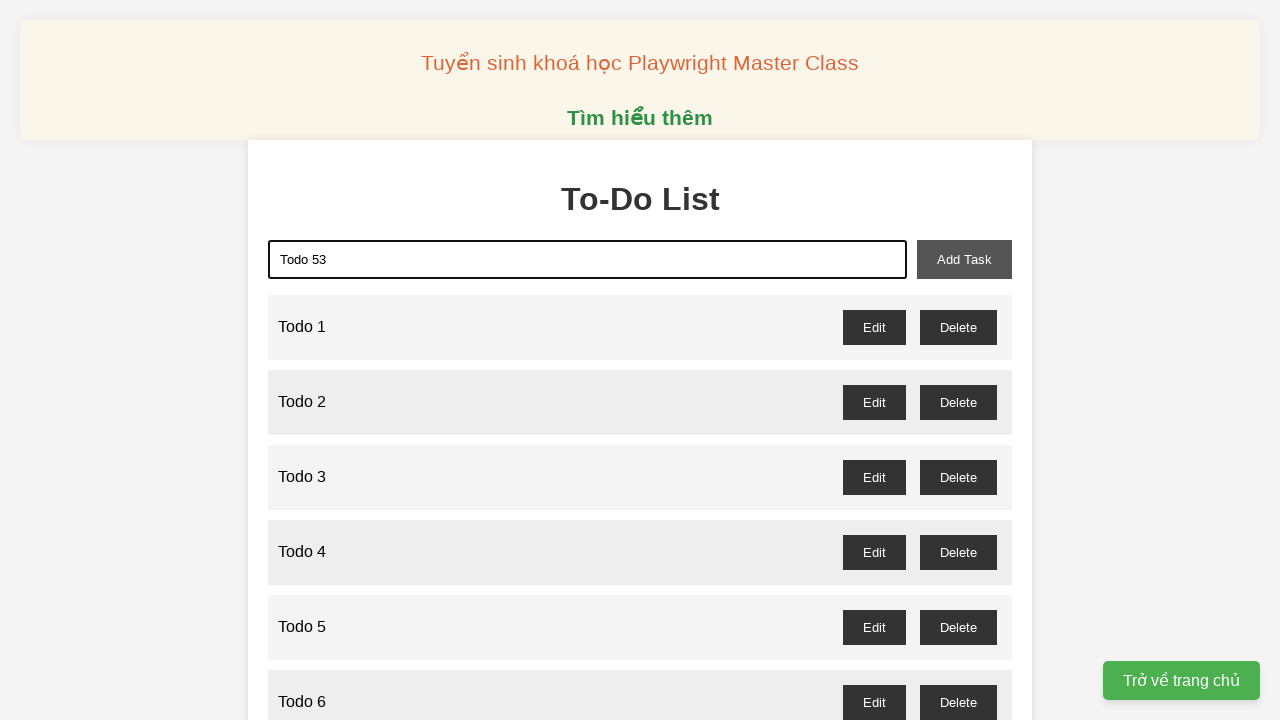

Clicked add task button to add 'Todo 53' at (964, 259) on xpath=//button[@id='add-task']
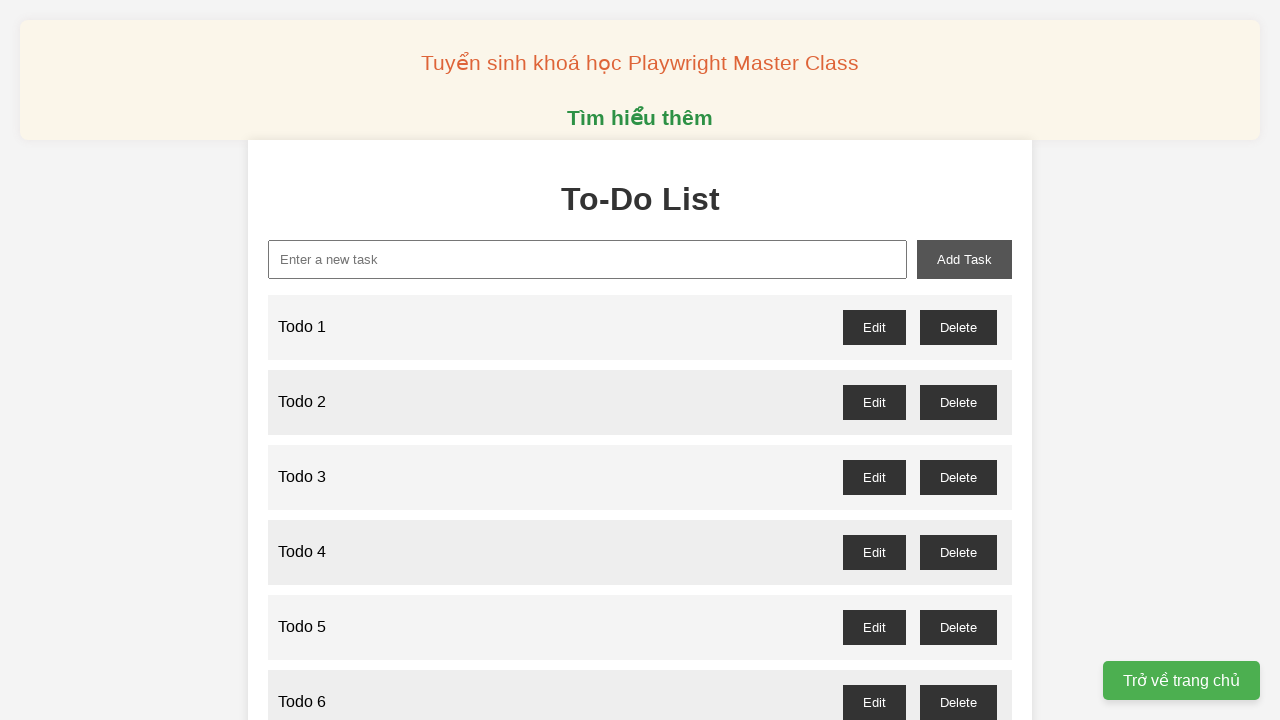

Filled new task input with 'Todo 54' on xpath=//input[@id='new-task']
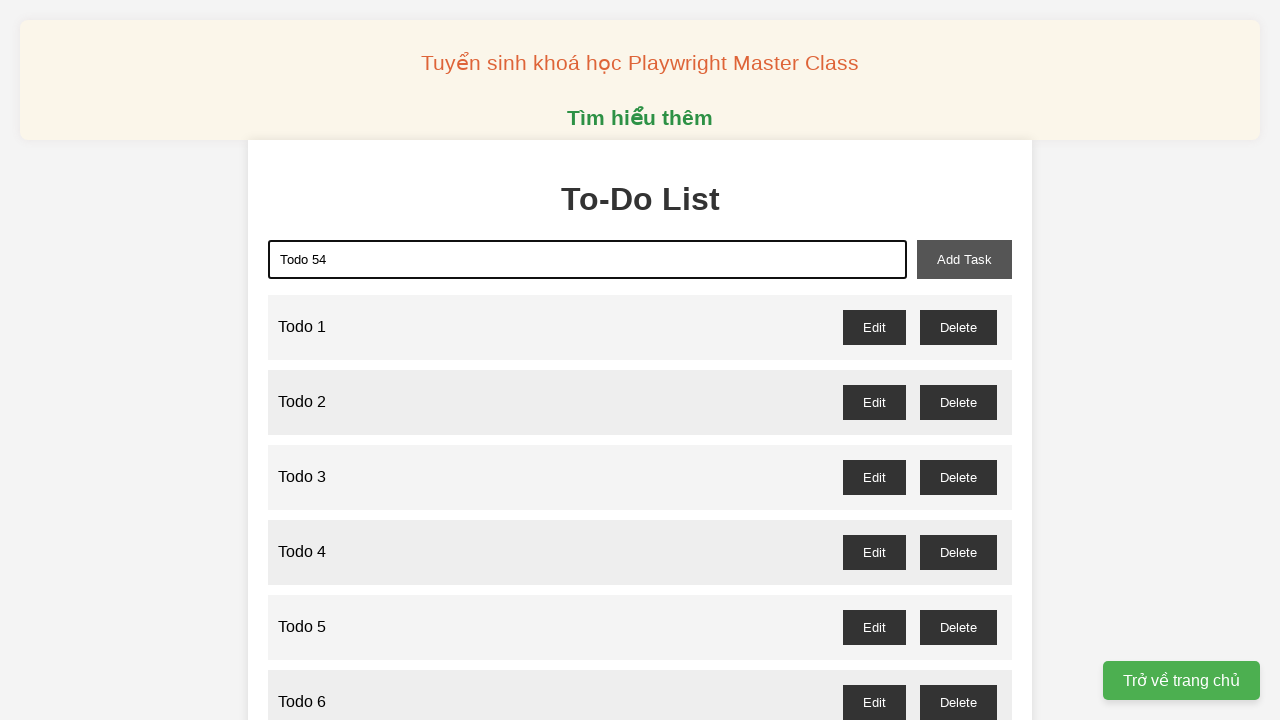

Clicked add task button to add 'Todo 54' at (964, 259) on xpath=//button[@id='add-task']
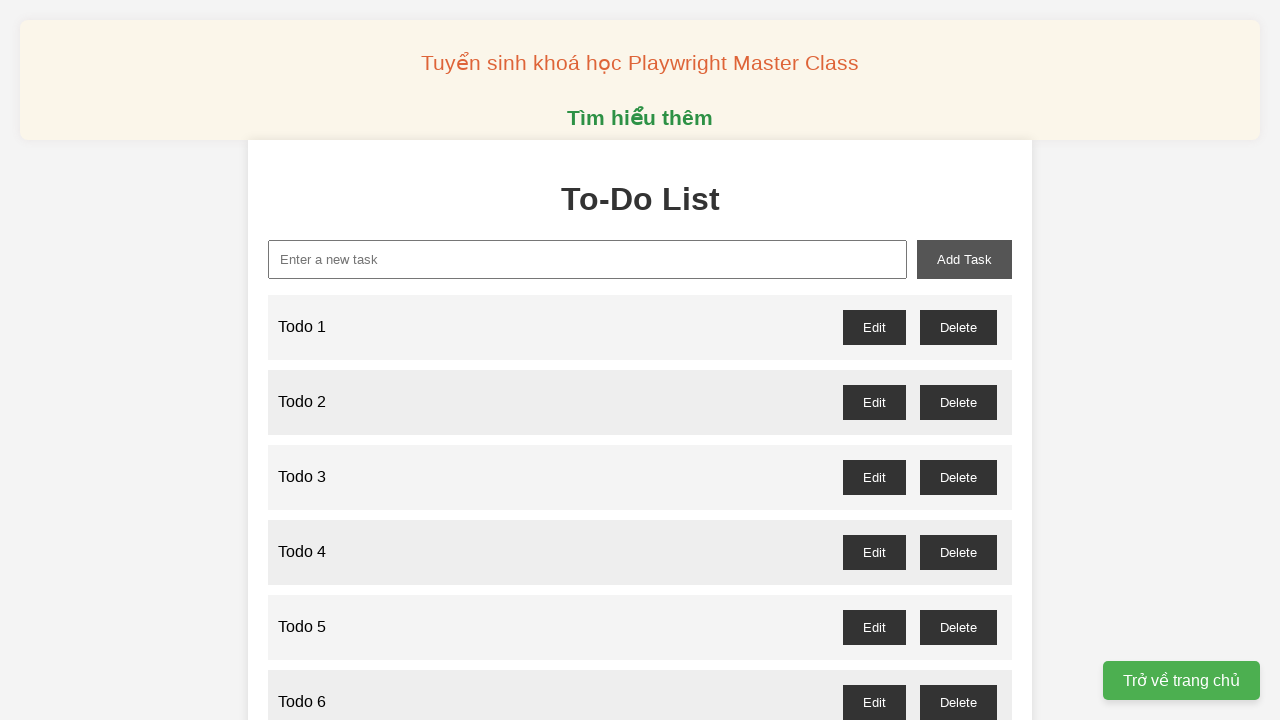

Filled new task input with 'Todo 55' on xpath=//input[@id='new-task']
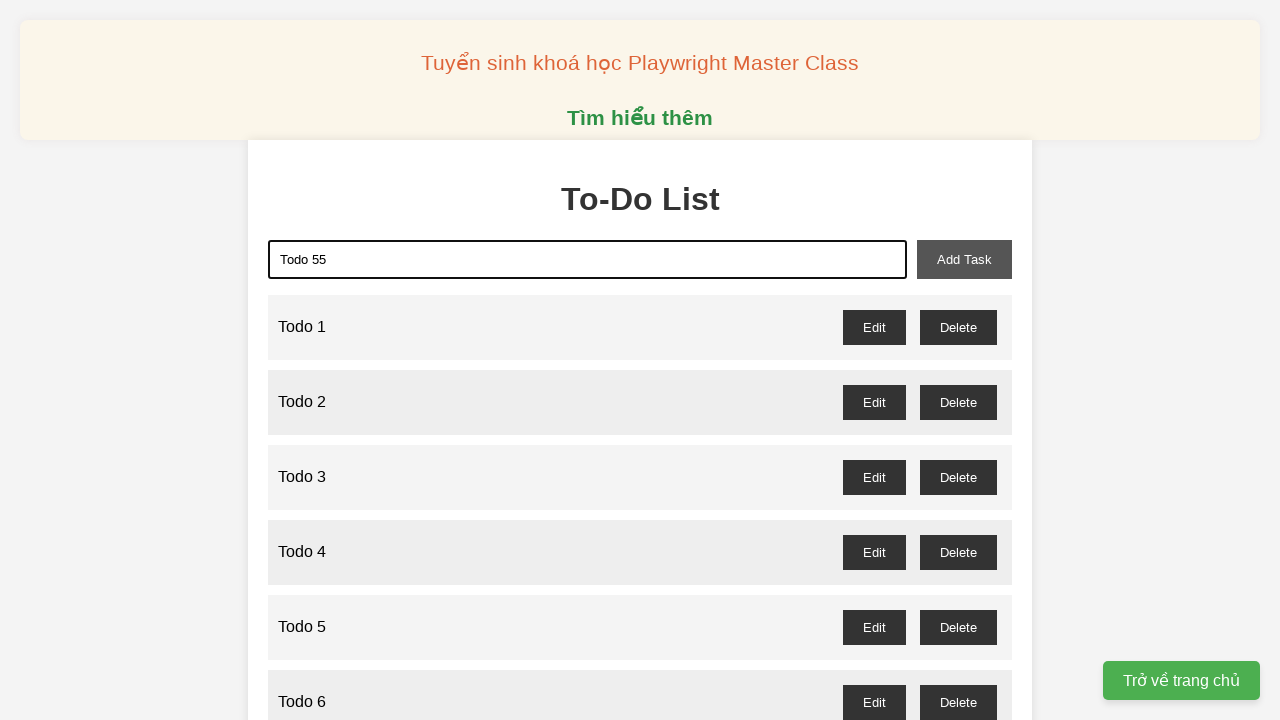

Clicked add task button to add 'Todo 55' at (964, 259) on xpath=//button[@id='add-task']
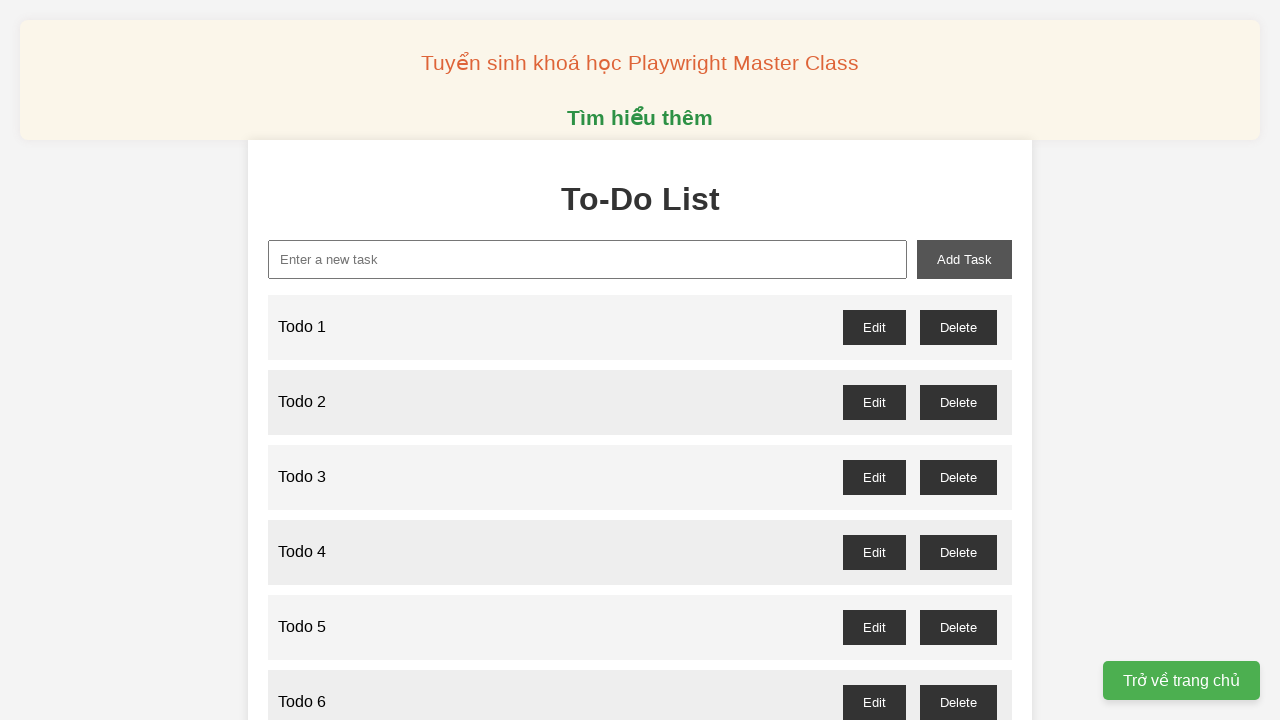

Filled new task input with 'Todo 56' on xpath=//input[@id='new-task']
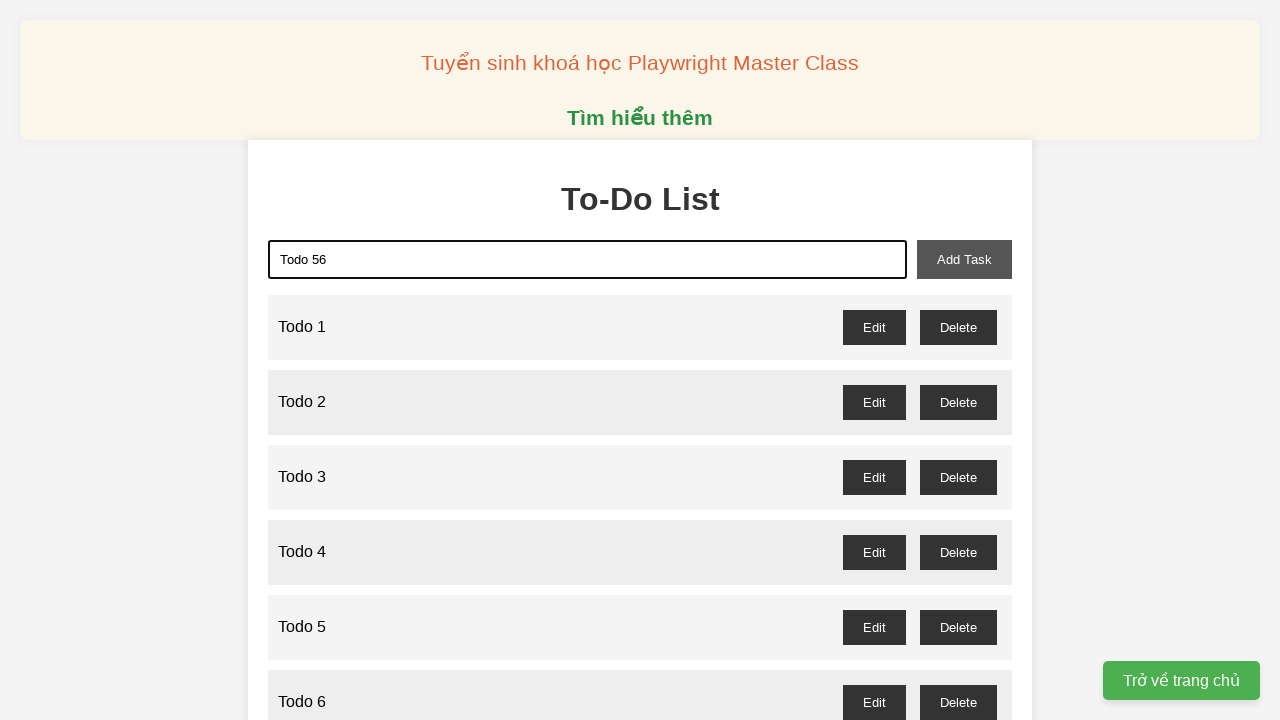

Clicked add task button to add 'Todo 56' at (964, 259) on xpath=//button[@id='add-task']
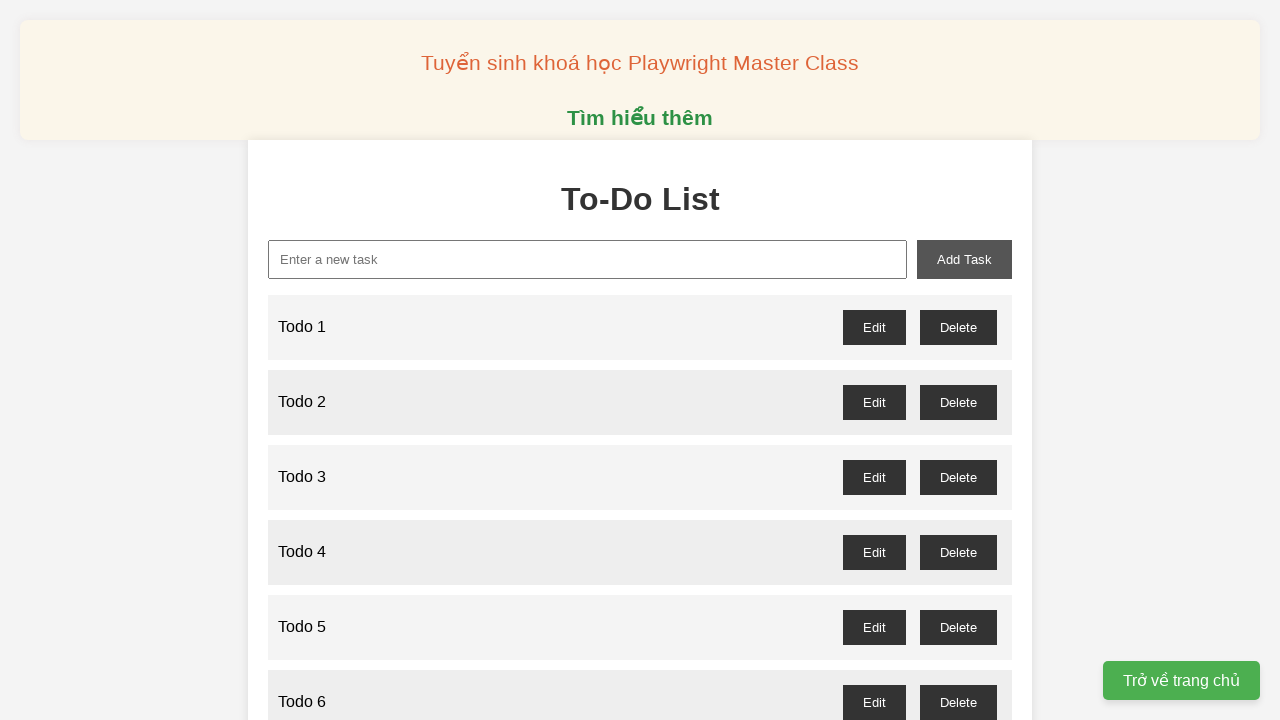

Filled new task input with 'Todo 57' on xpath=//input[@id='new-task']
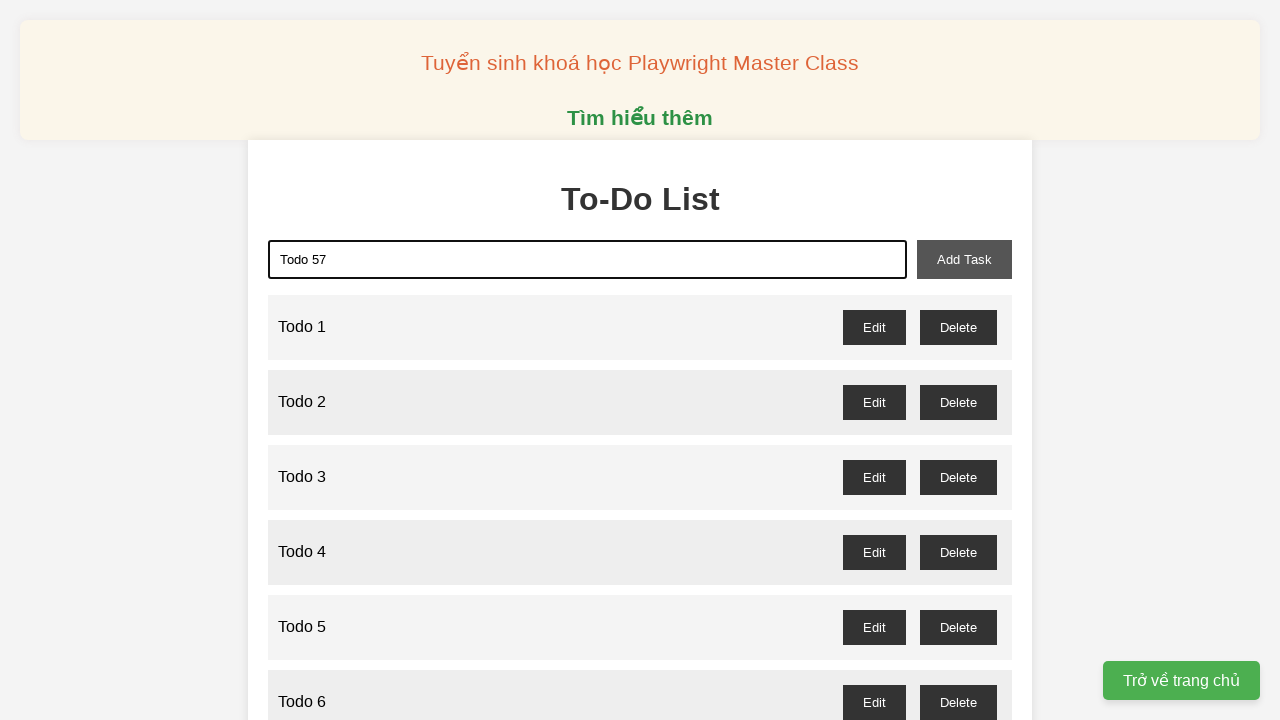

Clicked add task button to add 'Todo 57' at (964, 259) on xpath=//button[@id='add-task']
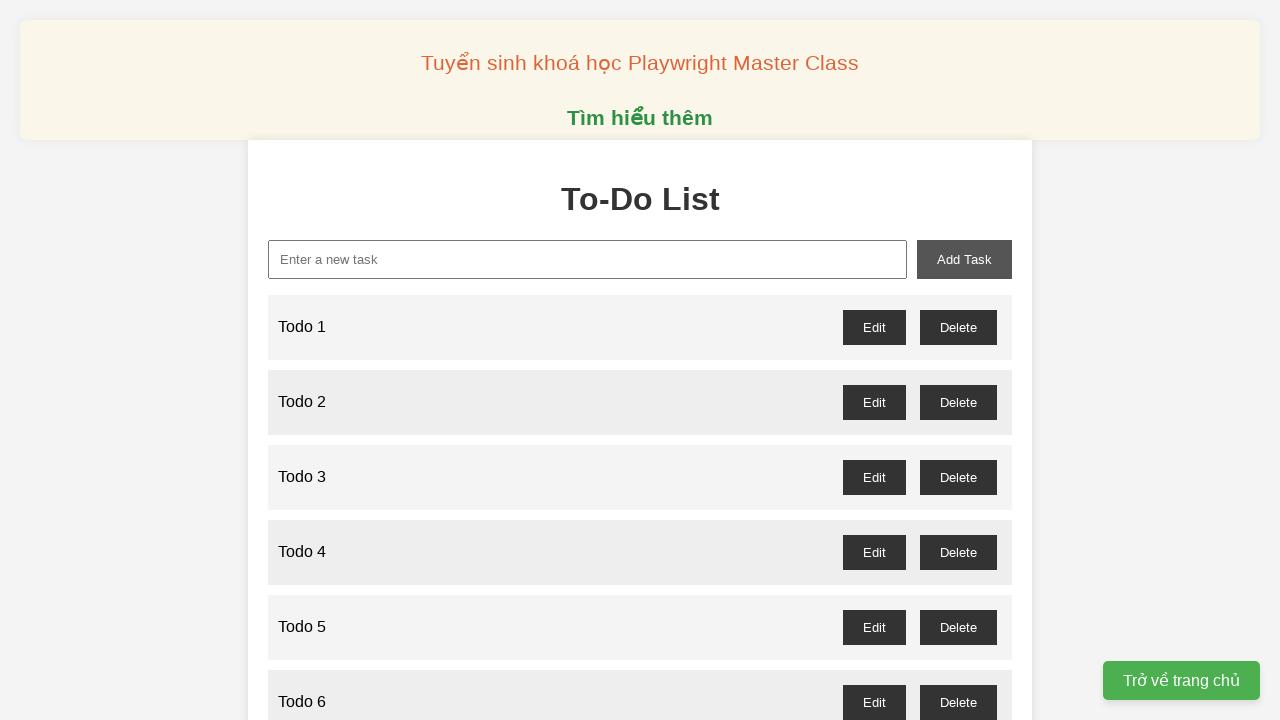

Filled new task input with 'Todo 58' on xpath=//input[@id='new-task']
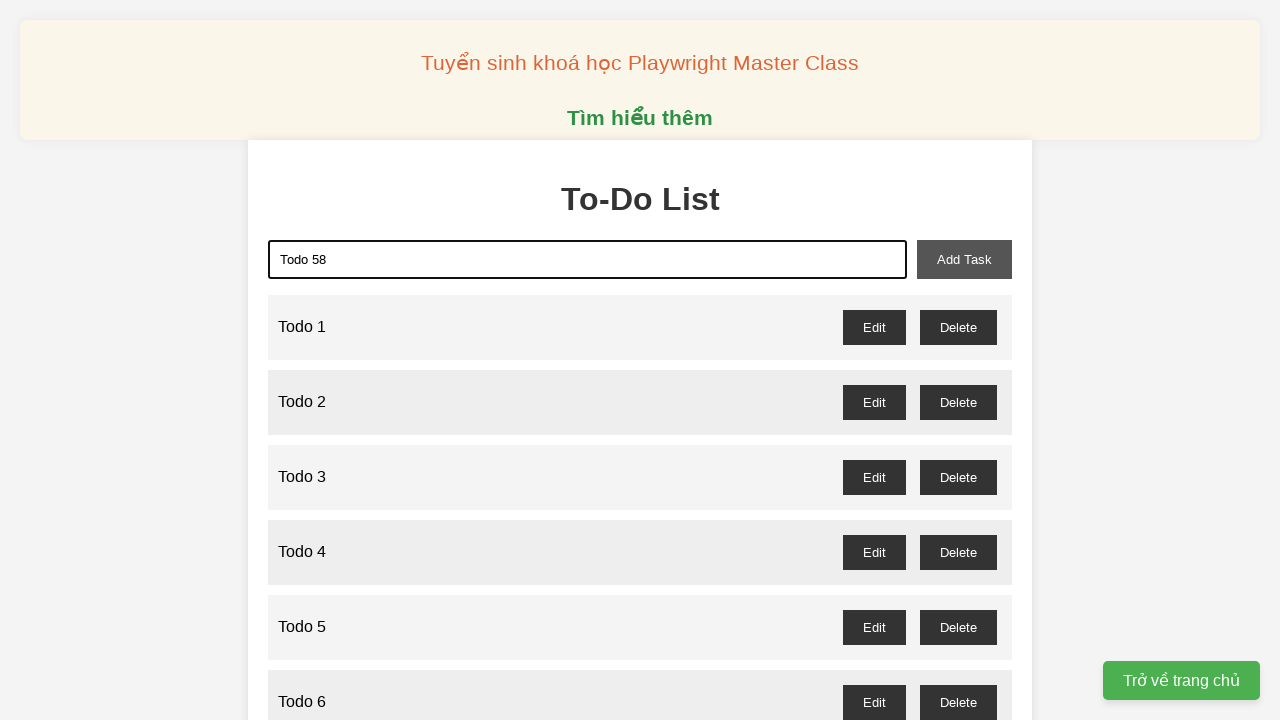

Clicked add task button to add 'Todo 58' at (964, 259) on xpath=//button[@id='add-task']
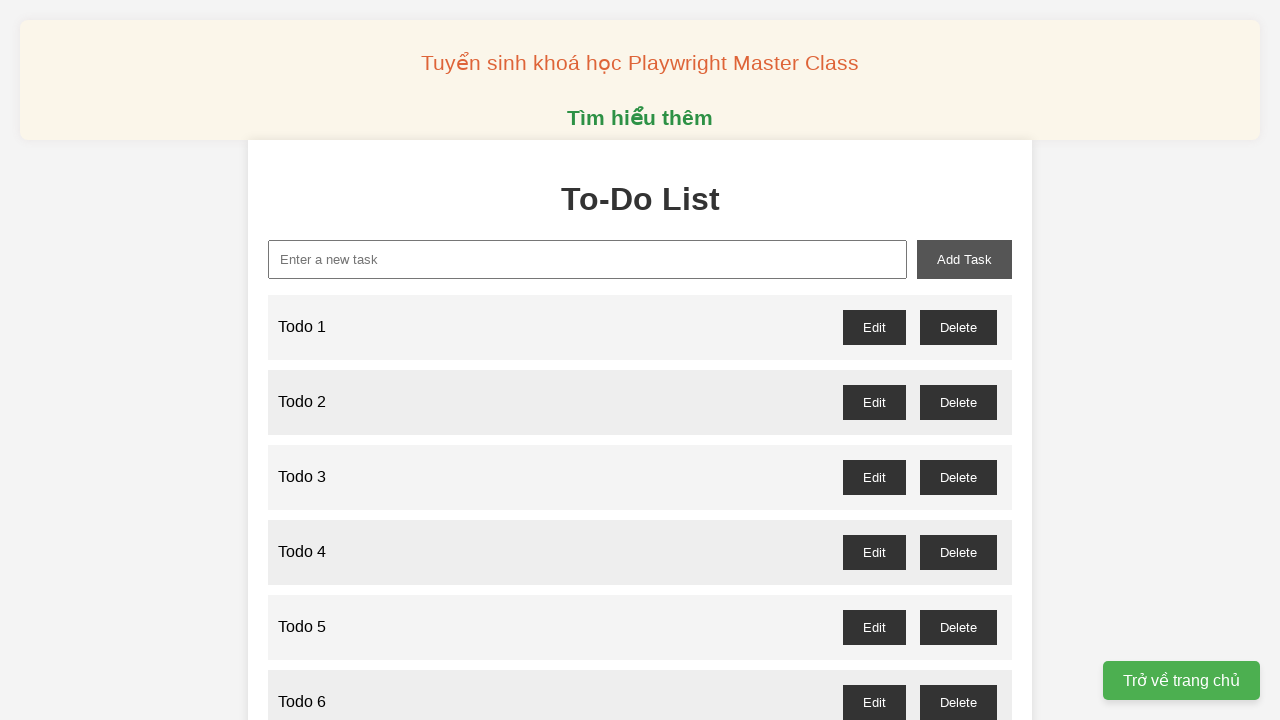

Filled new task input with 'Todo 59' on xpath=//input[@id='new-task']
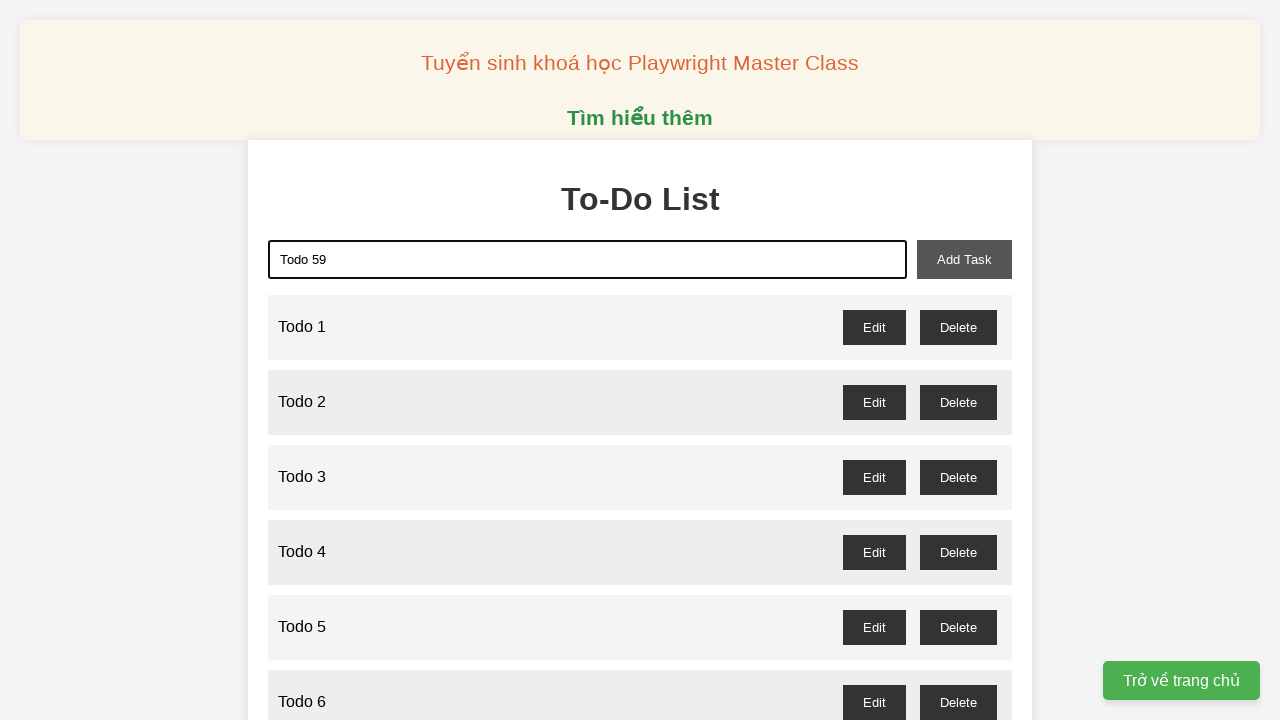

Clicked add task button to add 'Todo 59' at (964, 259) on xpath=//button[@id='add-task']
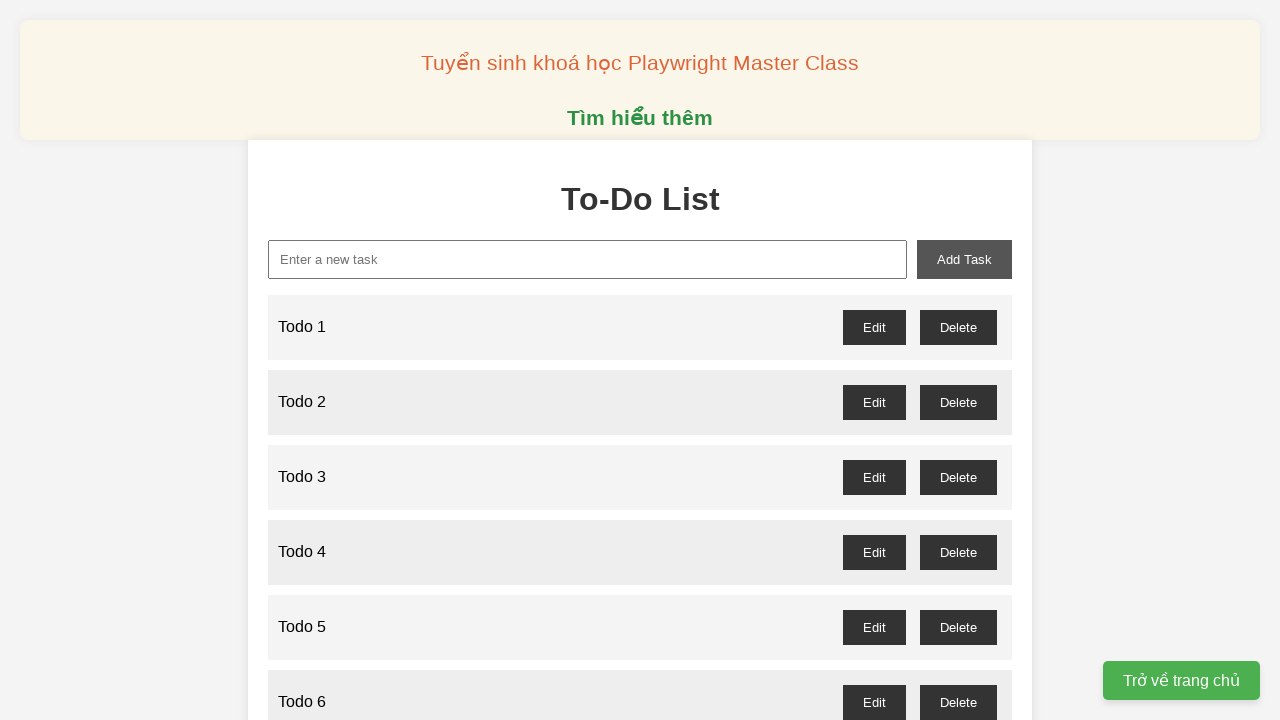

Filled new task input with 'Todo 60' on xpath=//input[@id='new-task']
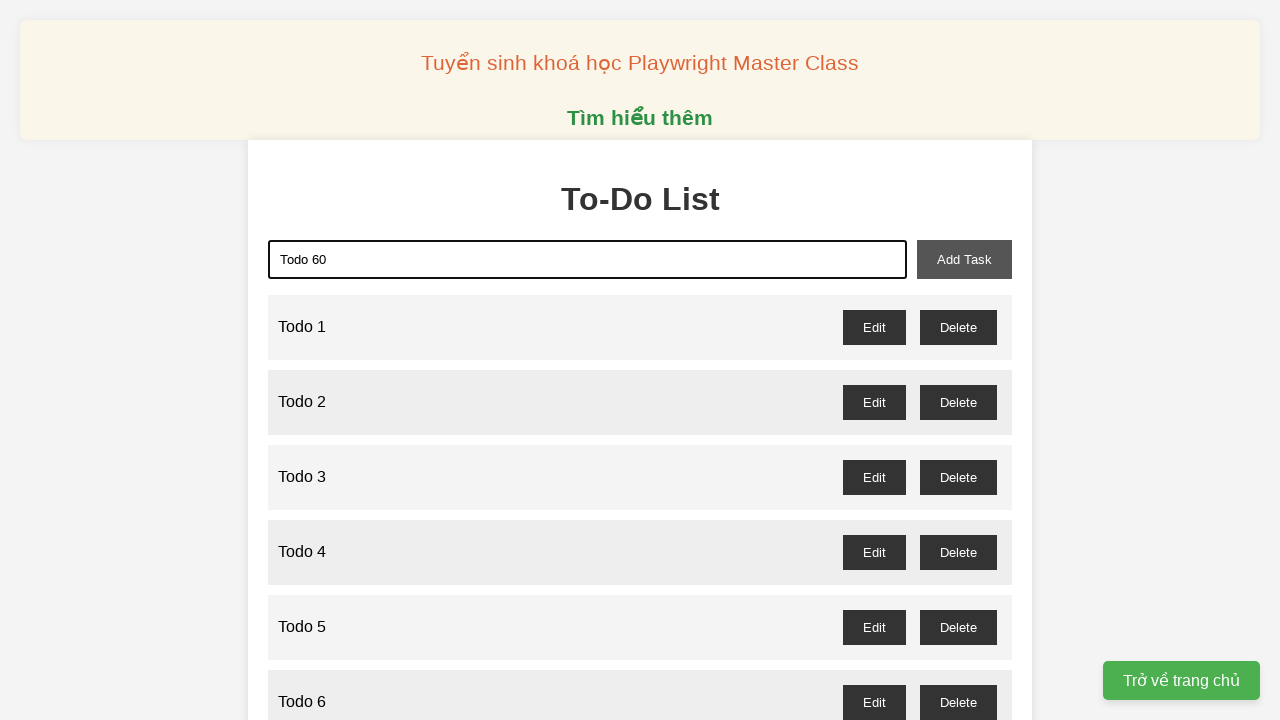

Clicked add task button to add 'Todo 60' at (964, 259) on xpath=//button[@id='add-task']
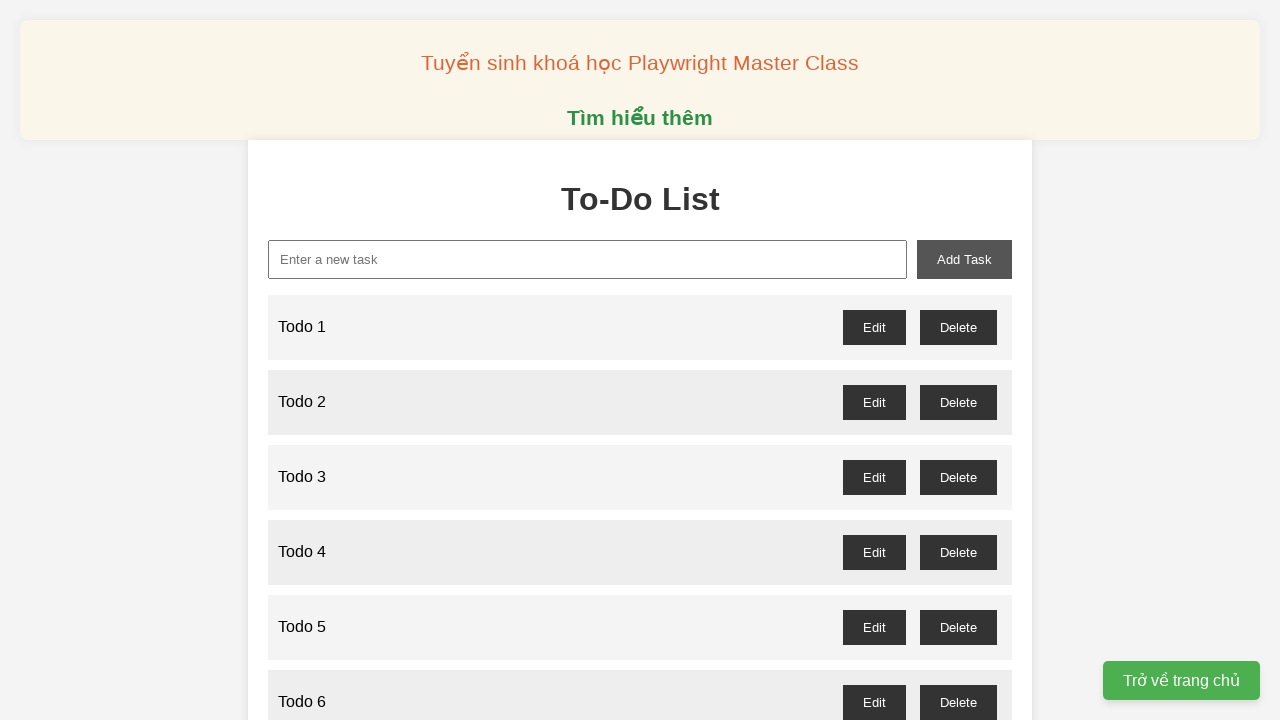

Filled new task input with 'Todo 61' on xpath=//input[@id='new-task']
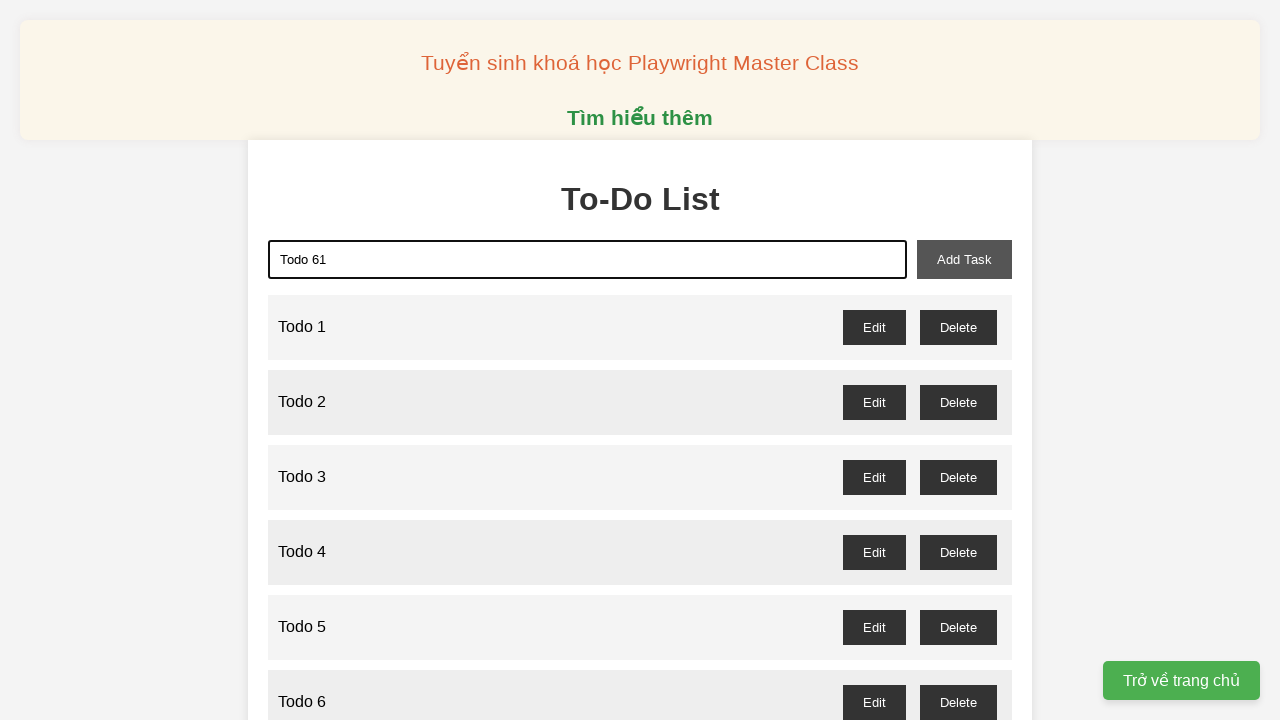

Clicked add task button to add 'Todo 61' at (964, 259) on xpath=//button[@id='add-task']
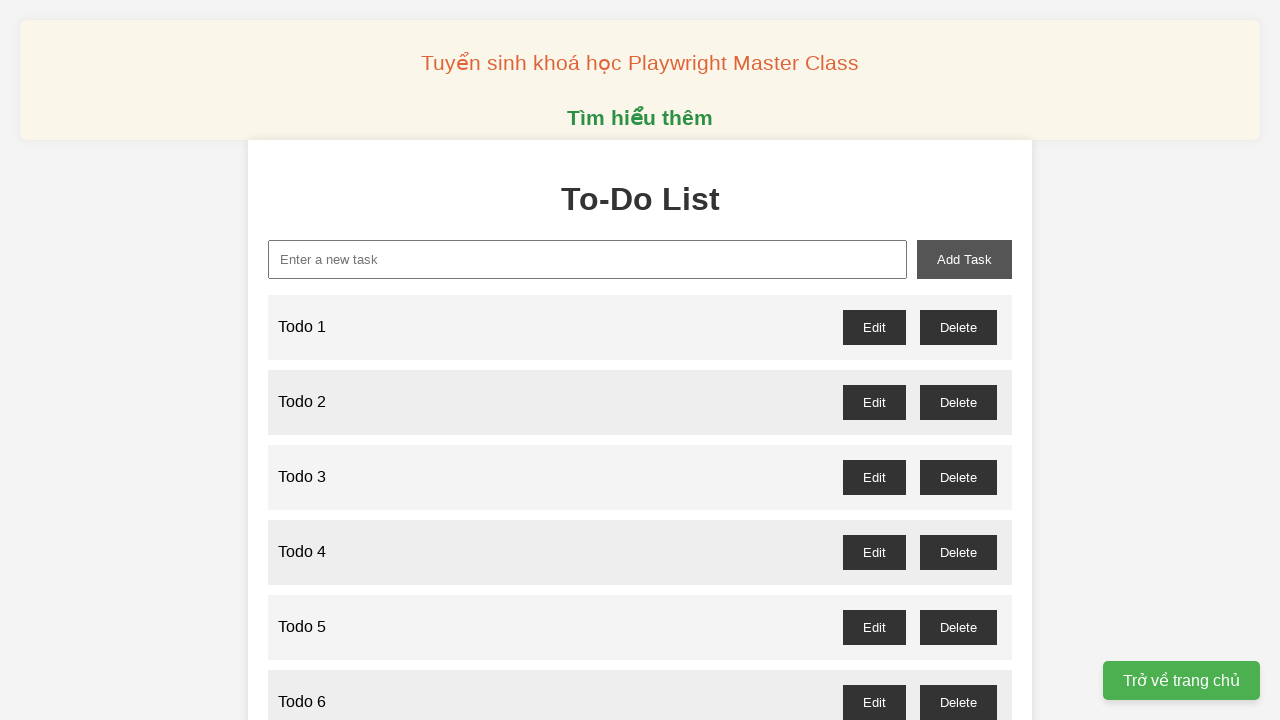

Filled new task input with 'Todo 62' on xpath=//input[@id='new-task']
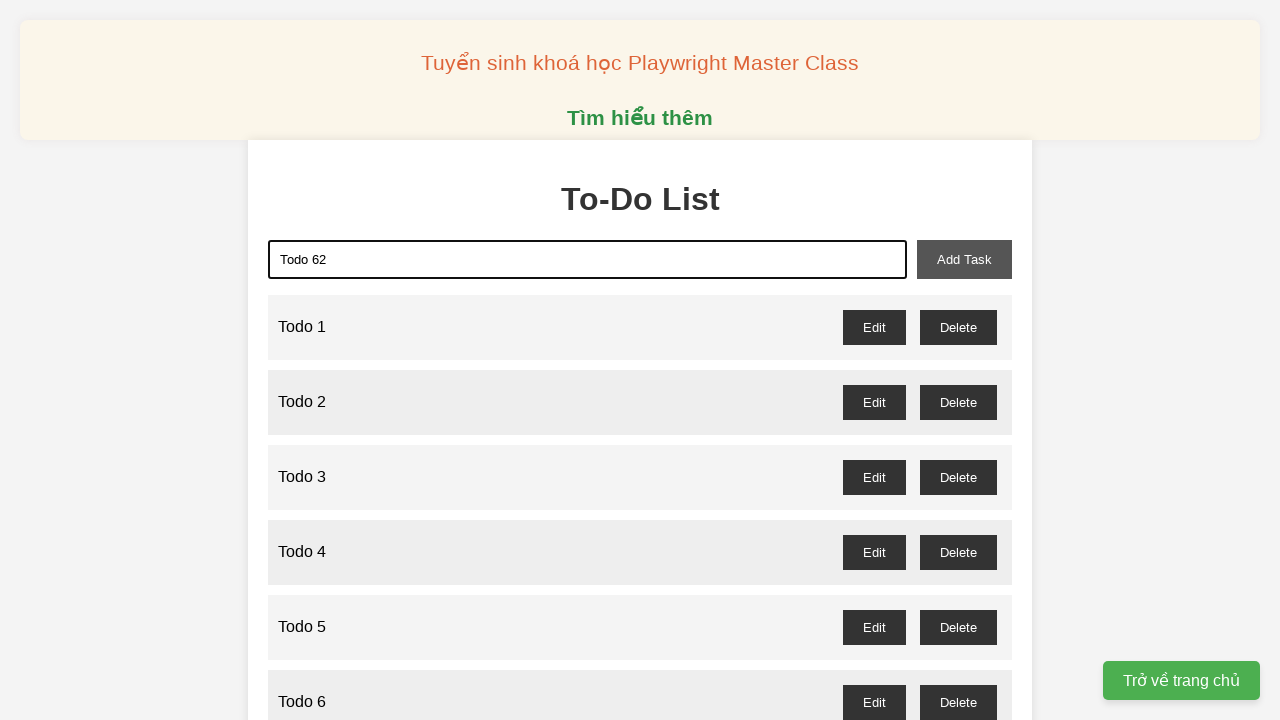

Clicked add task button to add 'Todo 62' at (964, 259) on xpath=//button[@id='add-task']
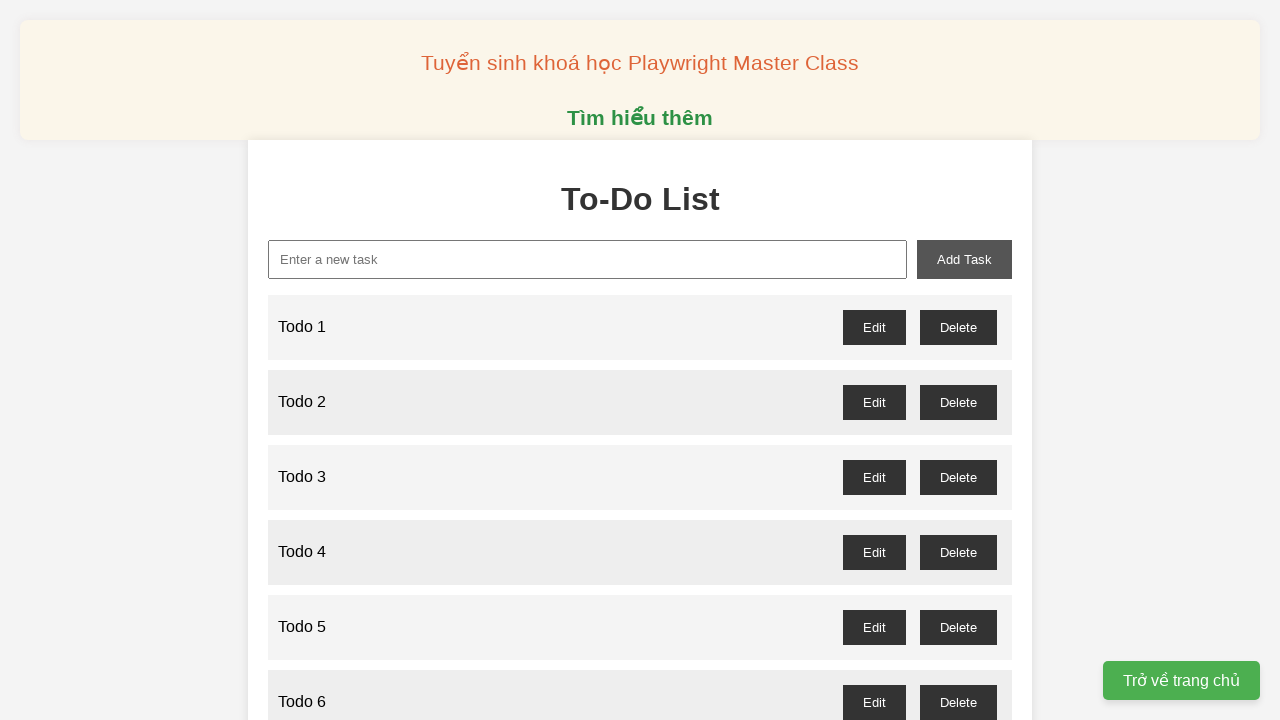

Filled new task input with 'Todo 63' on xpath=//input[@id='new-task']
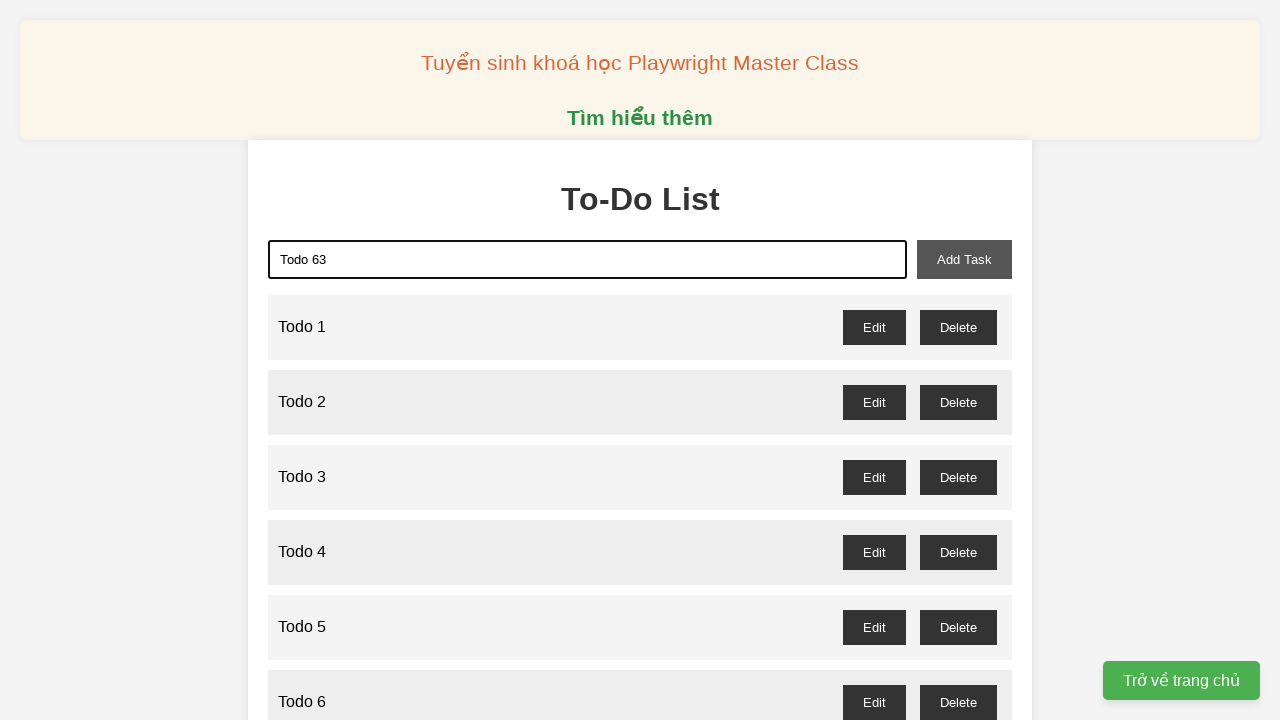

Clicked add task button to add 'Todo 63' at (964, 259) on xpath=//button[@id='add-task']
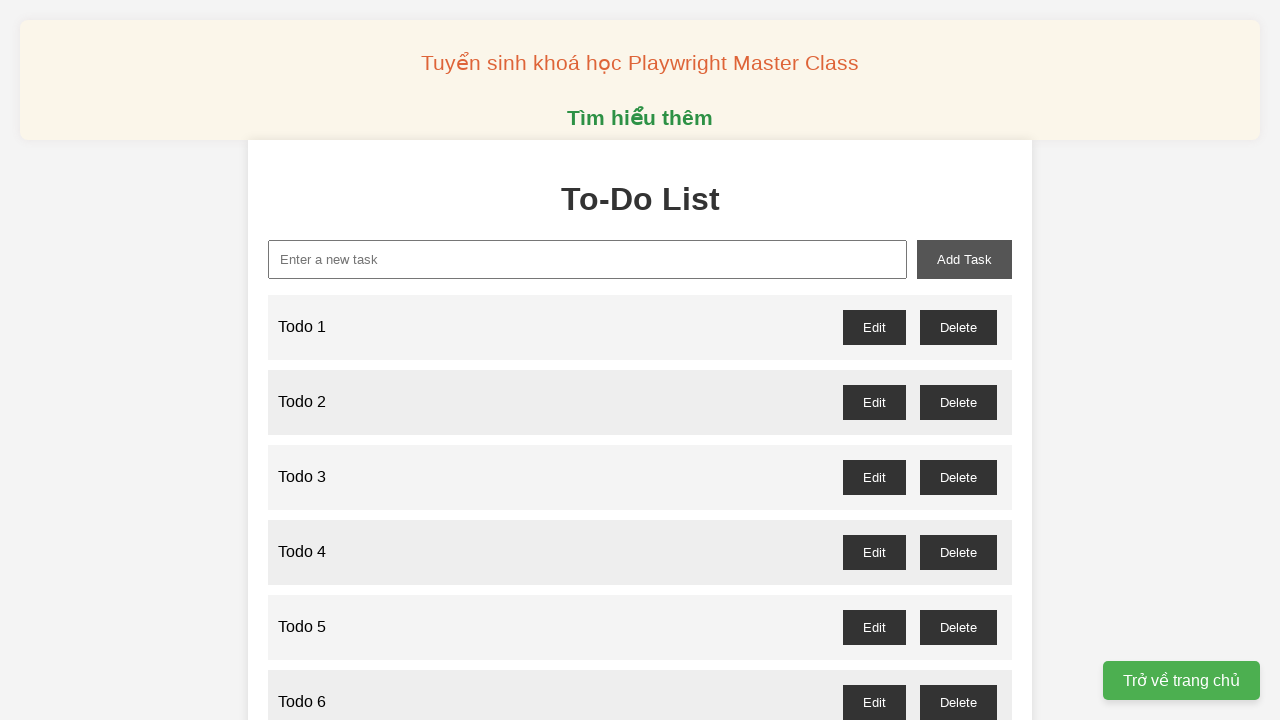

Filled new task input with 'Todo 64' on xpath=//input[@id='new-task']
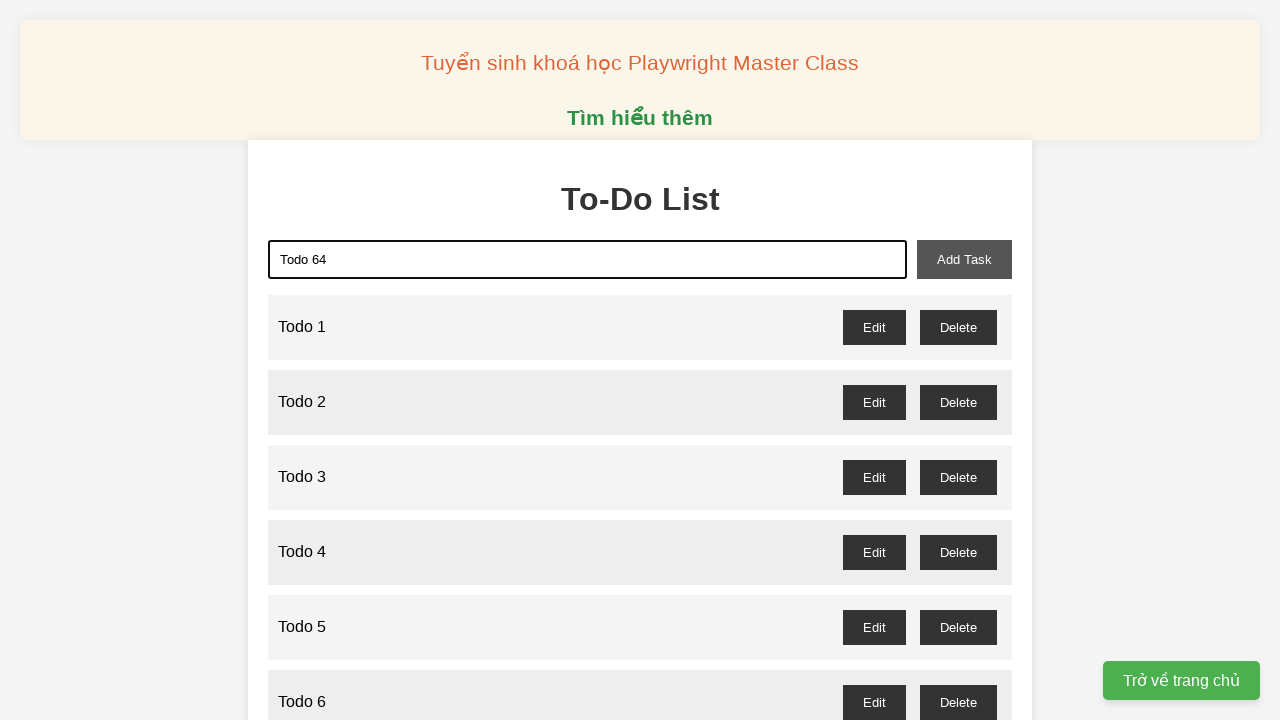

Clicked add task button to add 'Todo 64' at (964, 259) on xpath=//button[@id='add-task']
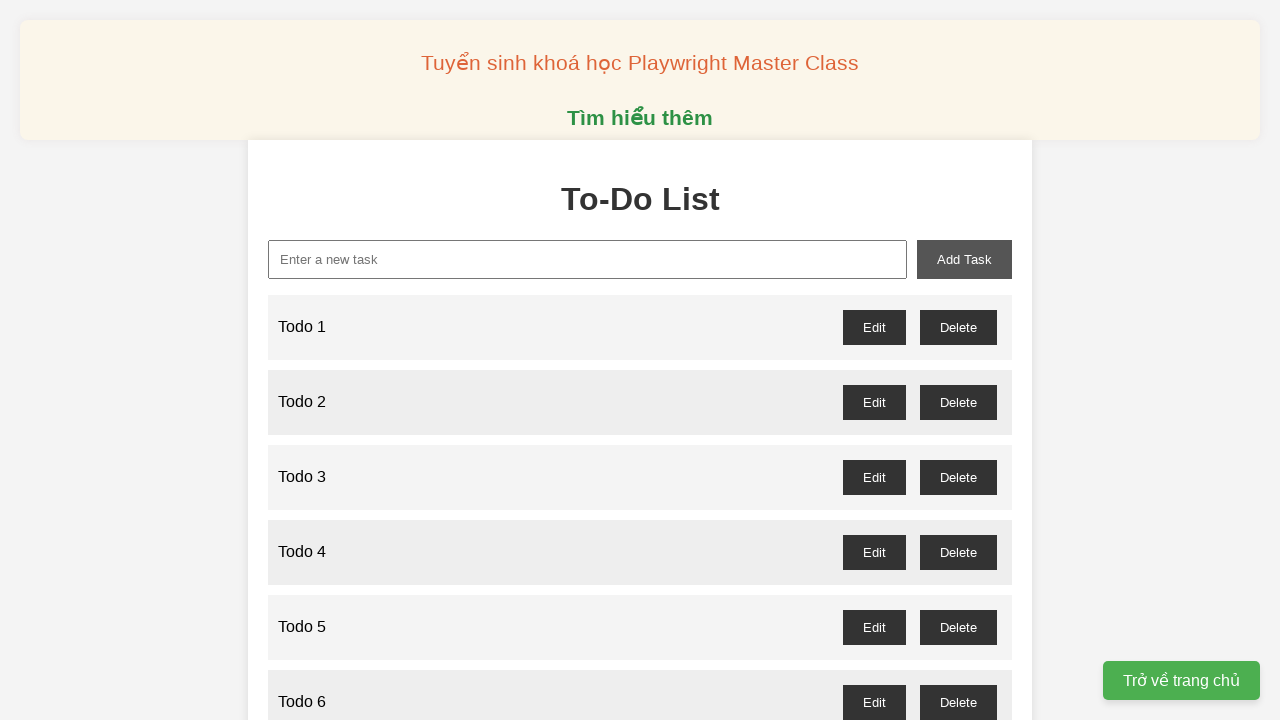

Filled new task input with 'Todo 65' on xpath=//input[@id='new-task']
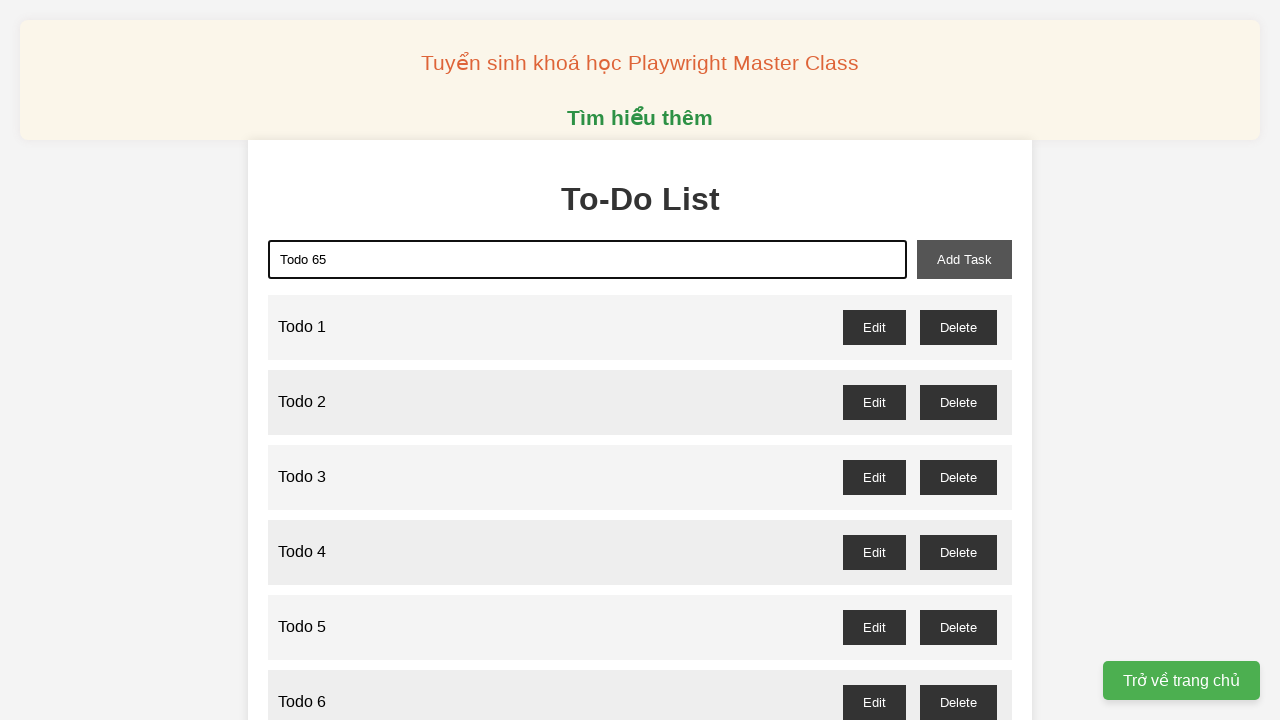

Clicked add task button to add 'Todo 65' at (964, 259) on xpath=//button[@id='add-task']
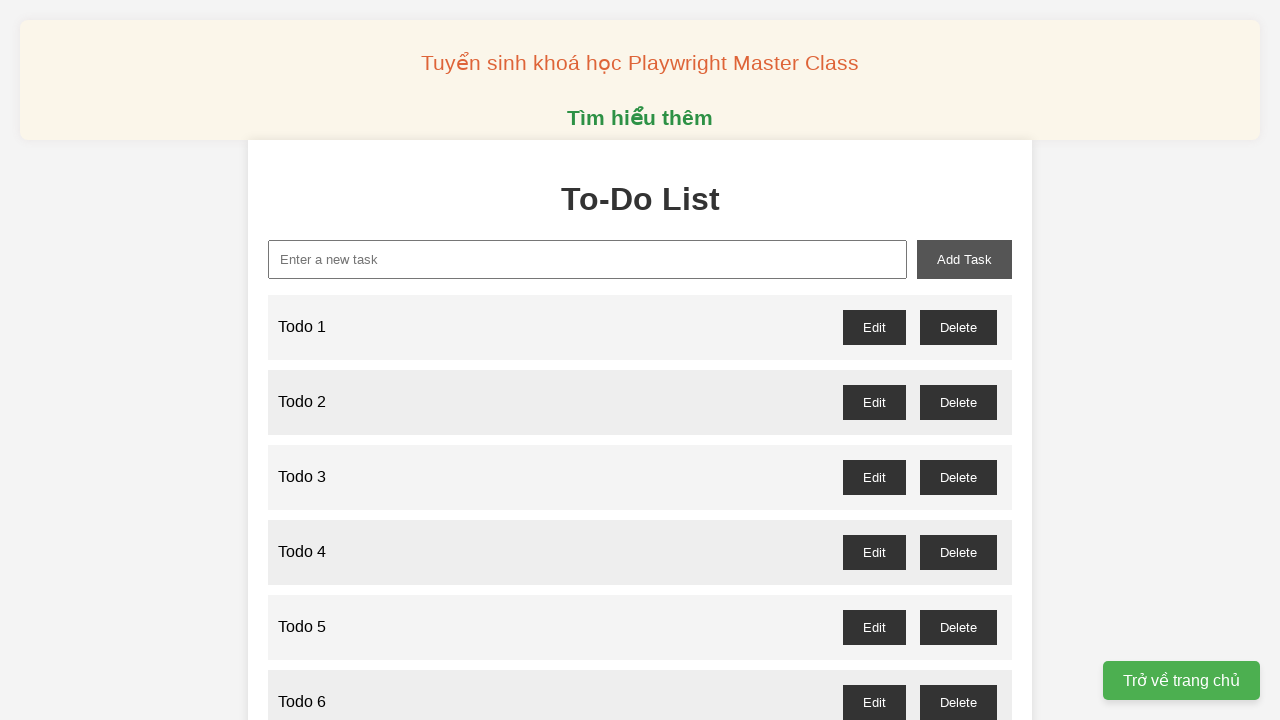

Filled new task input with 'Todo 66' on xpath=//input[@id='new-task']
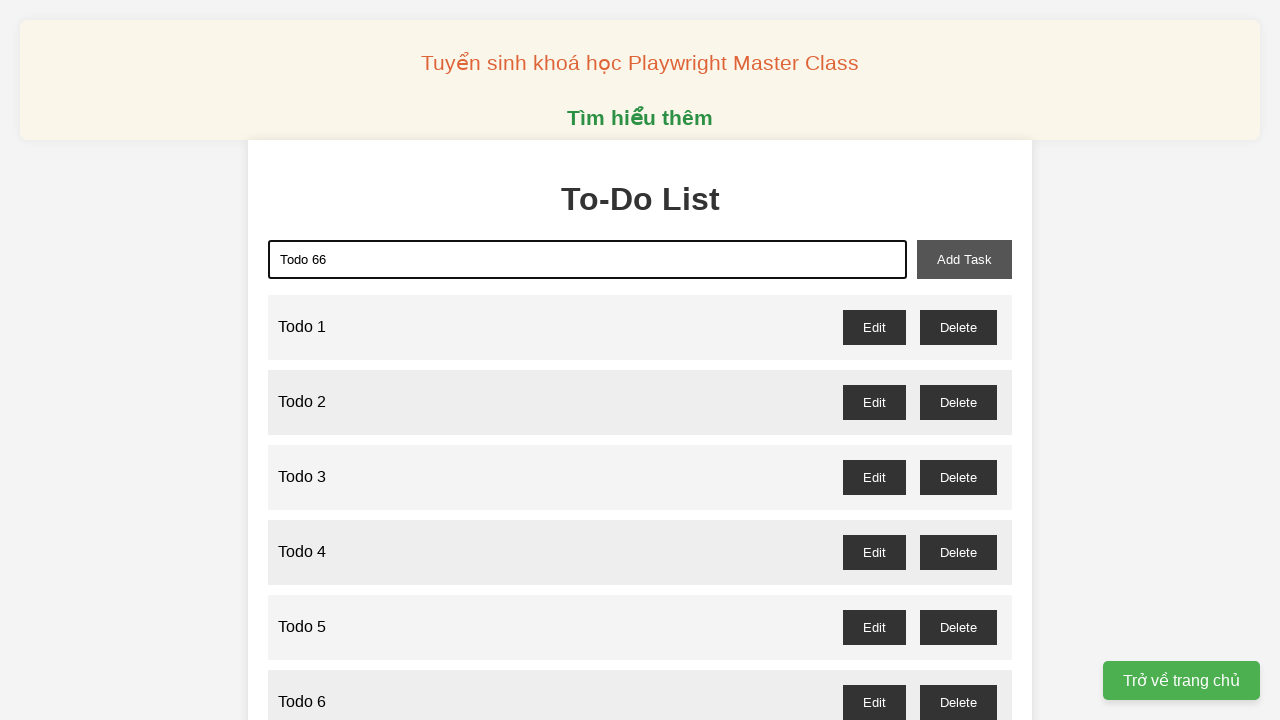

Clicked add task button to add 'Todo 66' at (964, 259) on xpath=//button[@id='add-task']
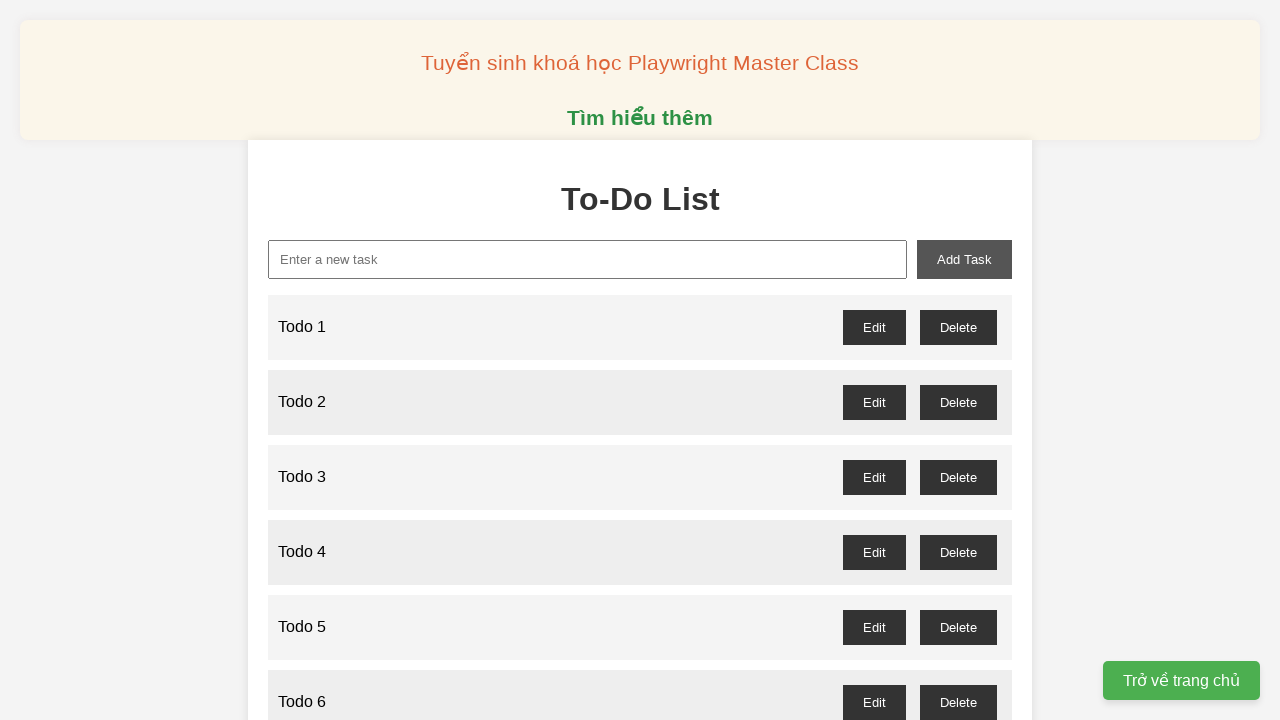

Filled new task input with 'Todo 67' on xpath=//input[@id='new-task']
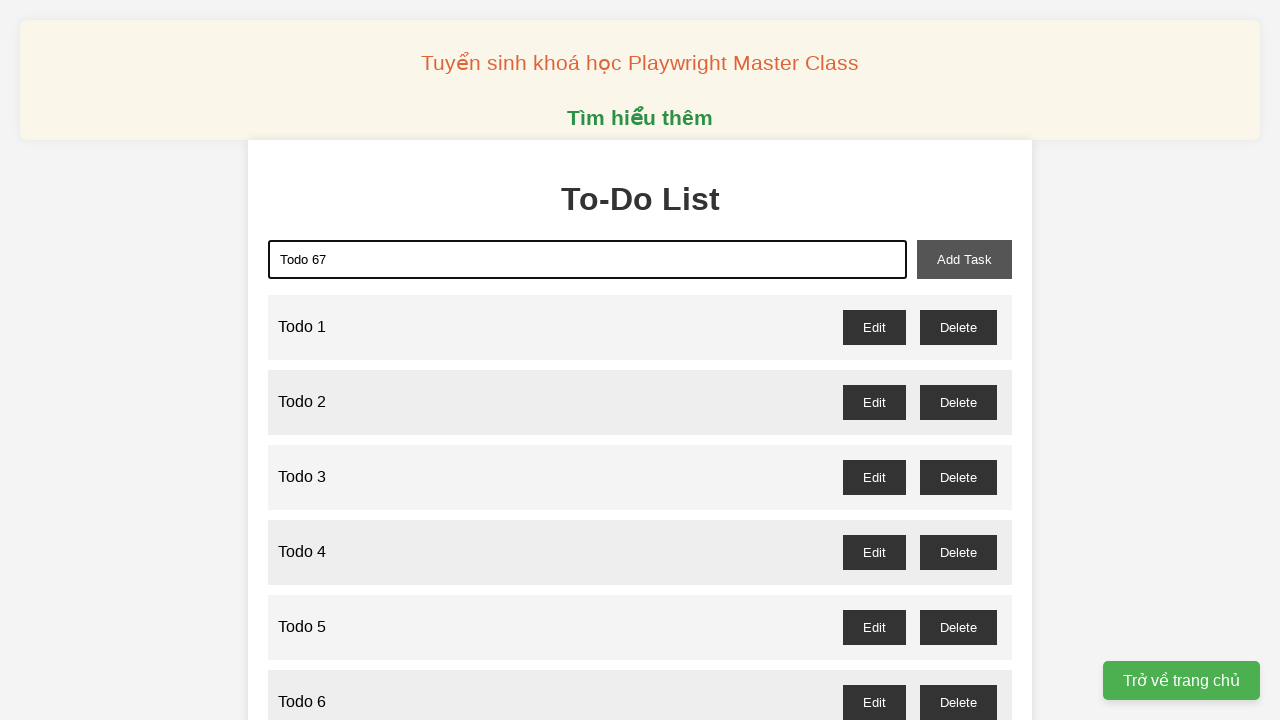

Clicked add task button to add 'Todo 67' at (964, 259) on xpath=//button[@id='add-task']
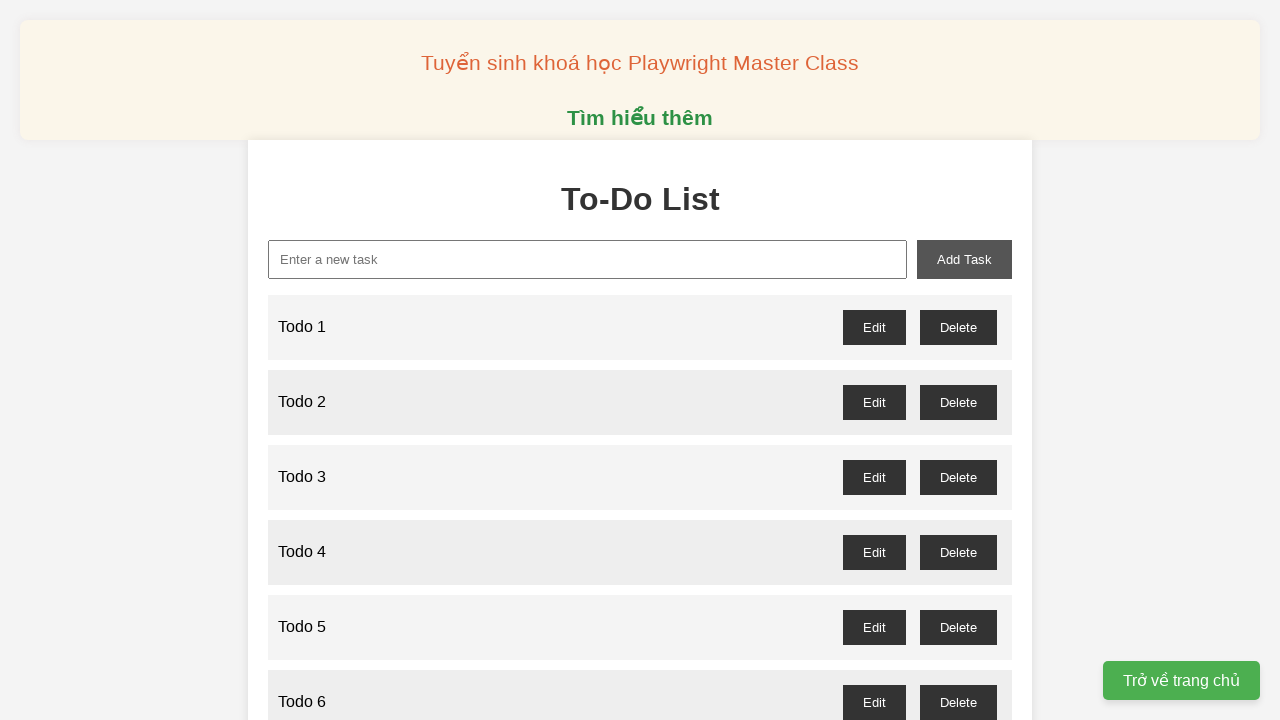

Filled new task input with 'Todo 68' on xpath=//input[@id='new-task']
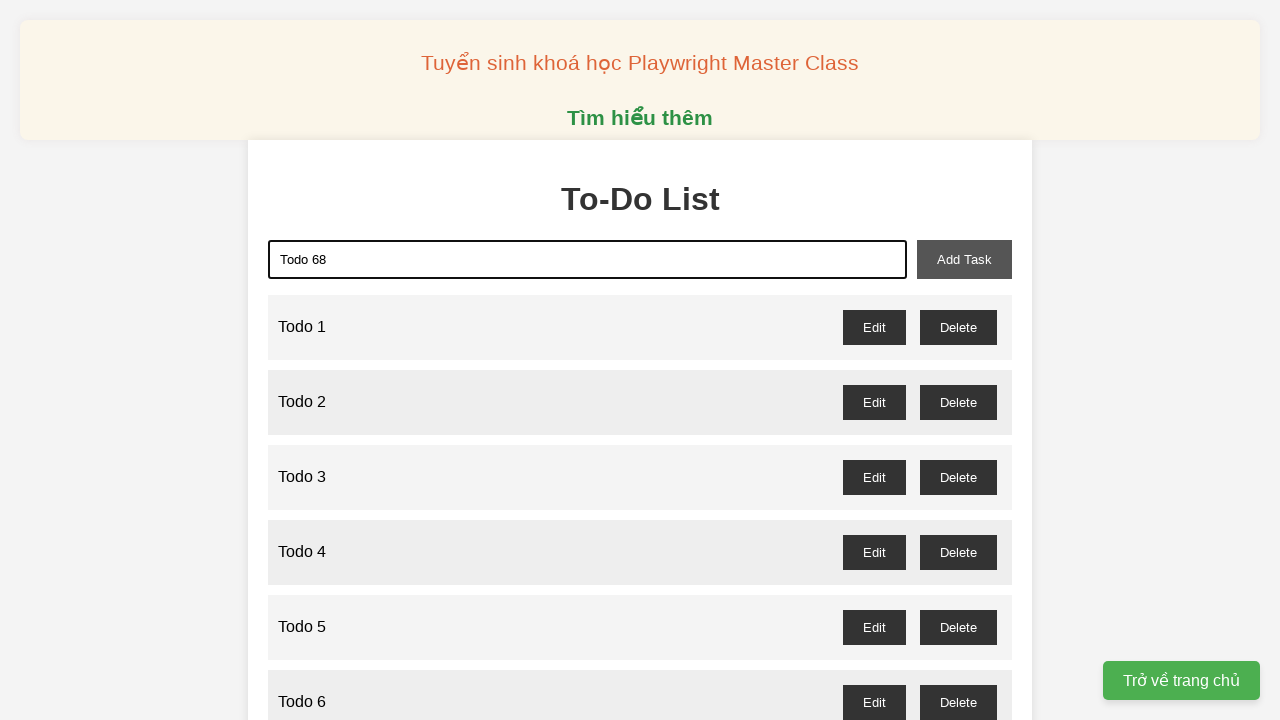

Clicked add task button to add 'Todo 68' at (964, 259) on xpath=//button[@id='add-task']
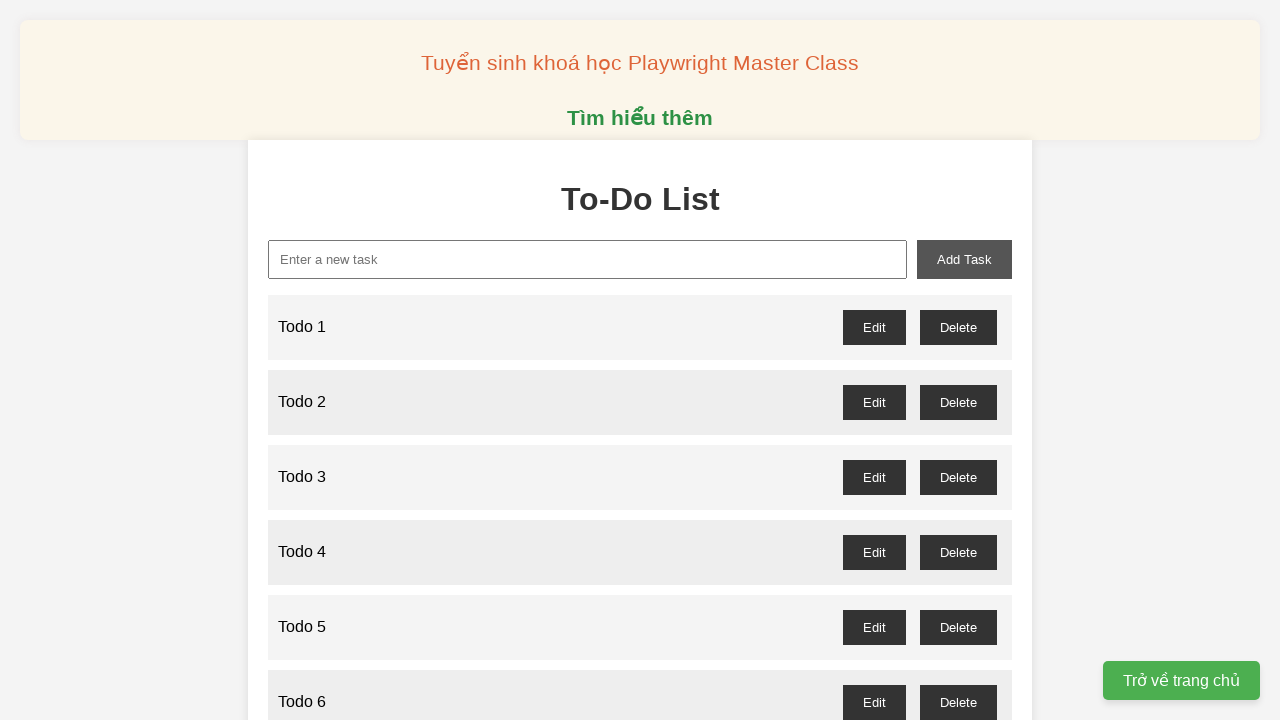

Filled new task input with 'Todo 69' on xpath=//input[@id='new-task']
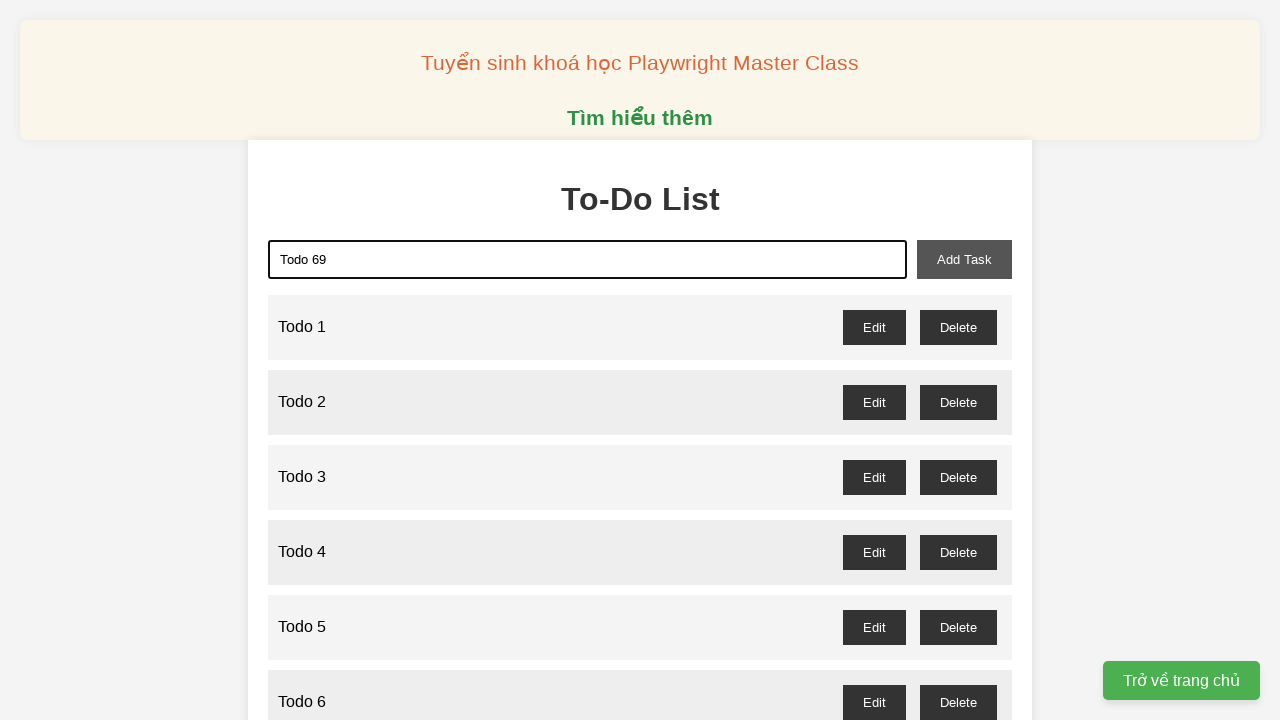

Clicked add task button to add 'Todo 69' at (964, 259) on xpath=//button[@id='add-task']
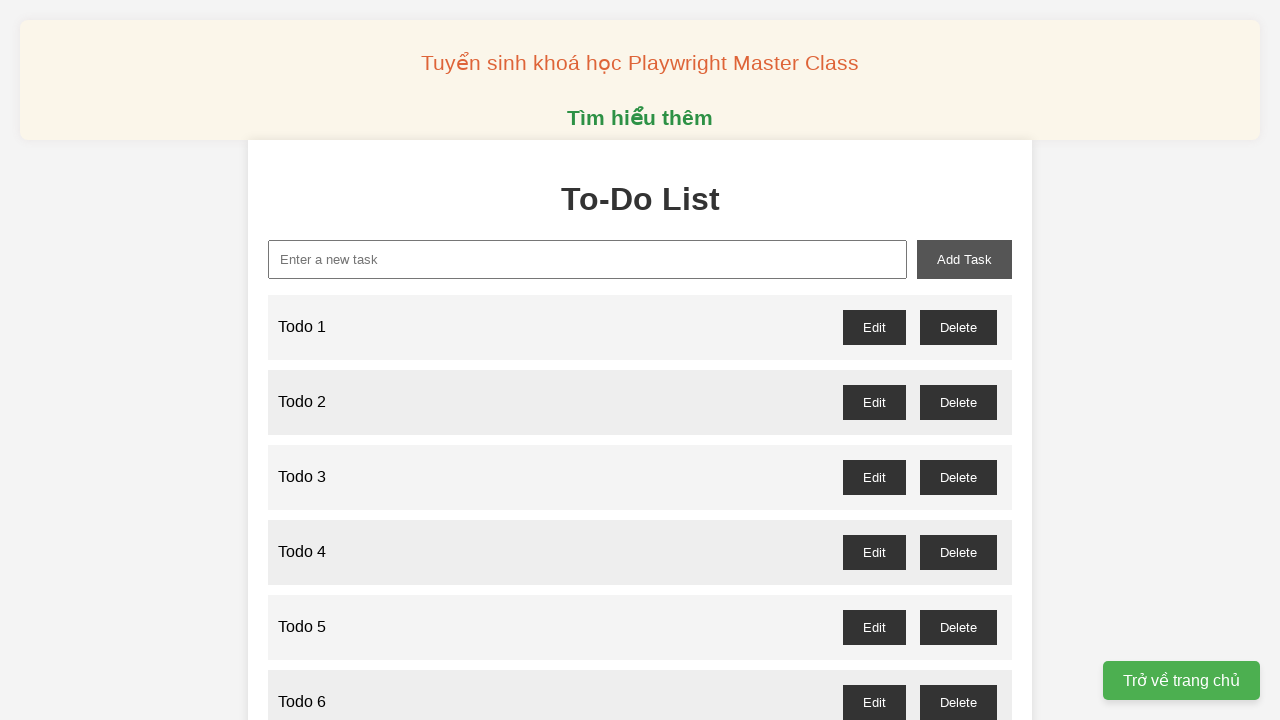

Filled new task input with 'Todo 70' on xpath=//input[@id='new-task']
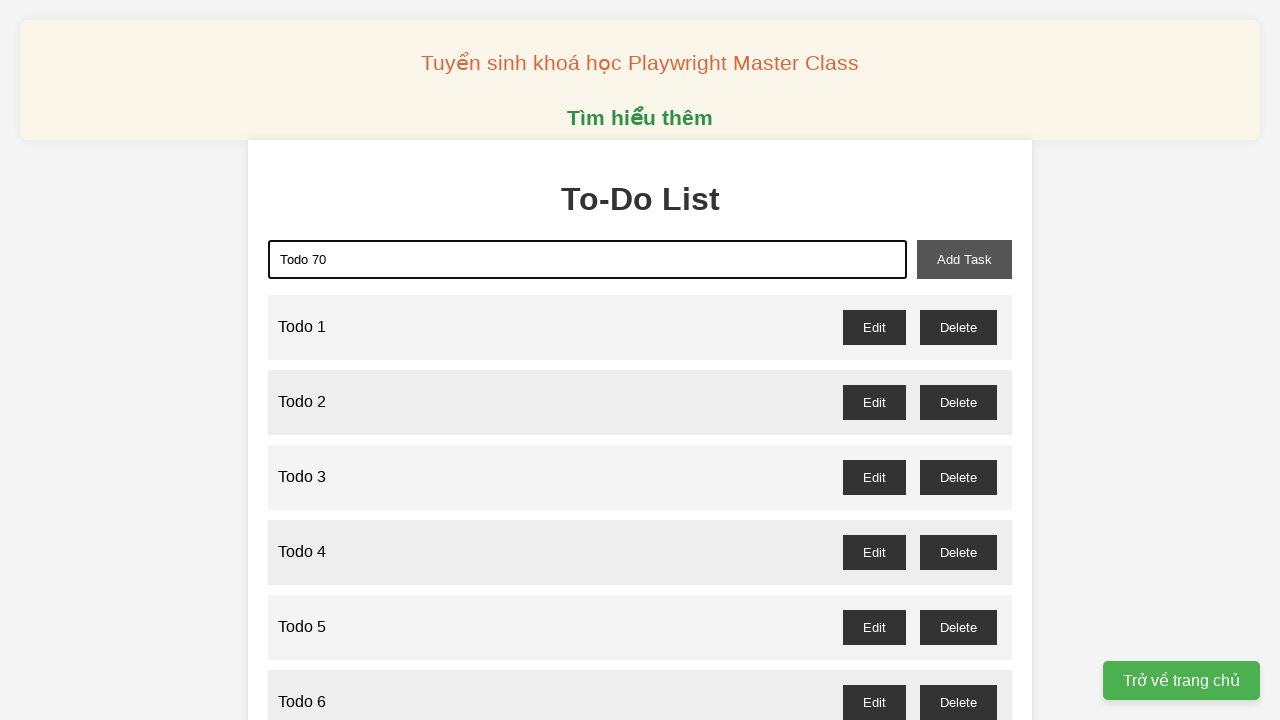

Clicked add task button to add 'Todo 70' at (964, 259) on xpath=//button[@id='add-task']
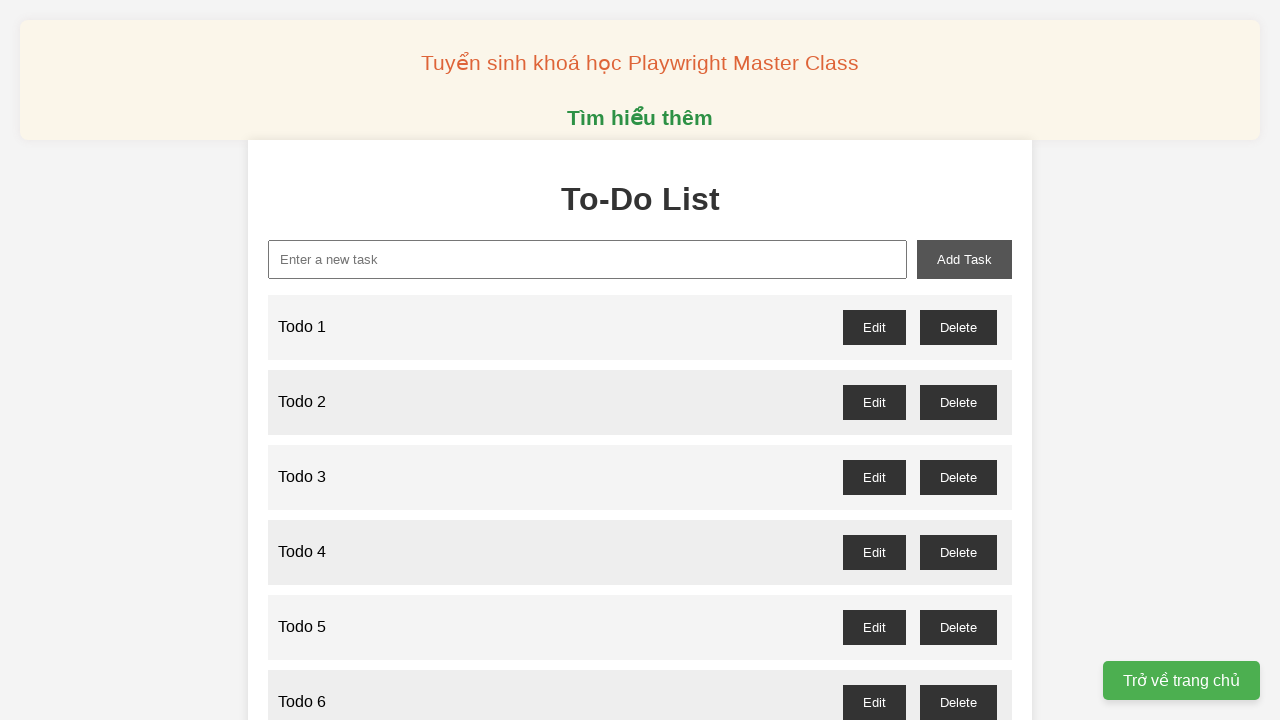

Filled new task input with 'Todo 71' on xpath=//input[@id='new-task']
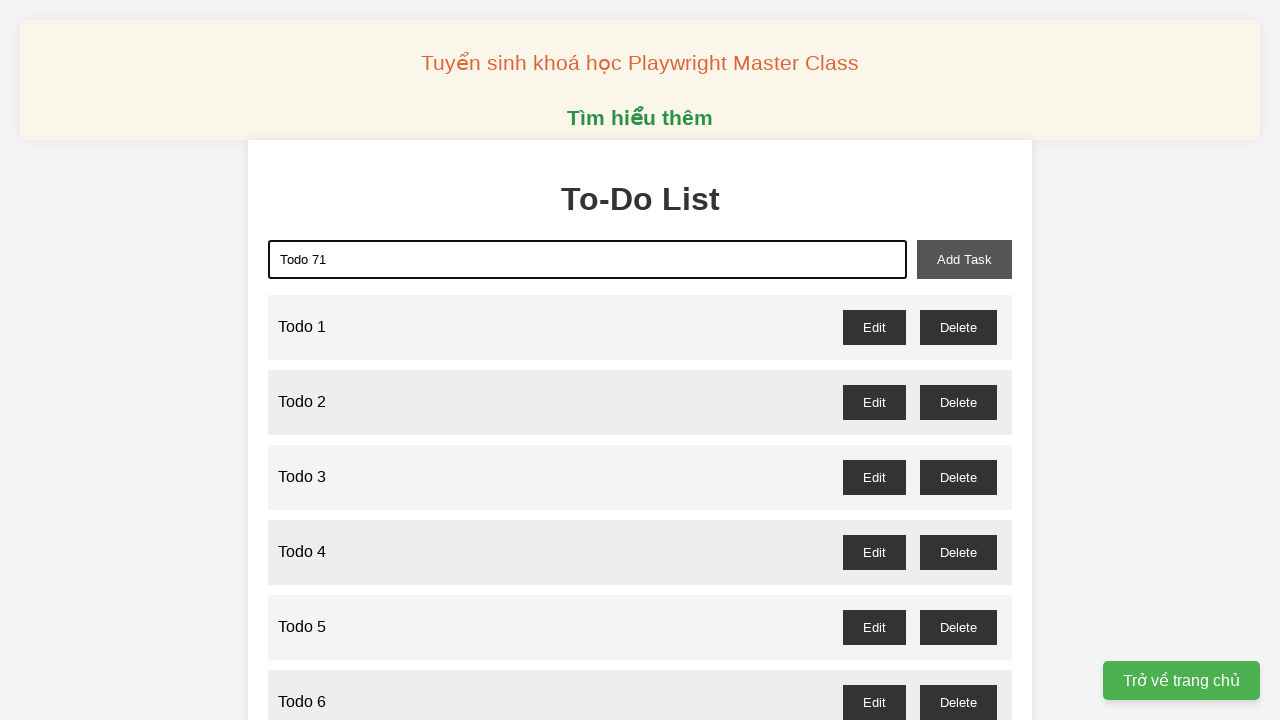

Clicked add task button to add 'Todo 71' at (964, 259) on xpath=//button[@id='add-task']
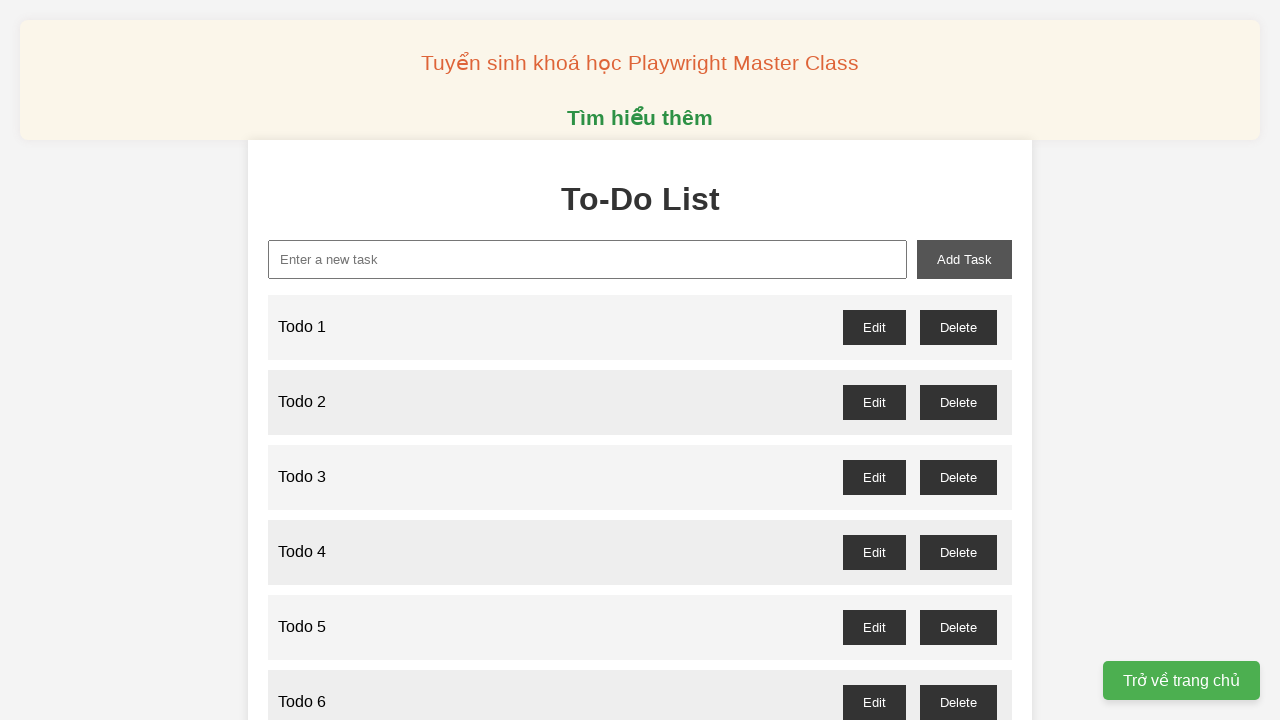

Filled new task input with 'Todo 72' on xpath=//input[@id='new-task']
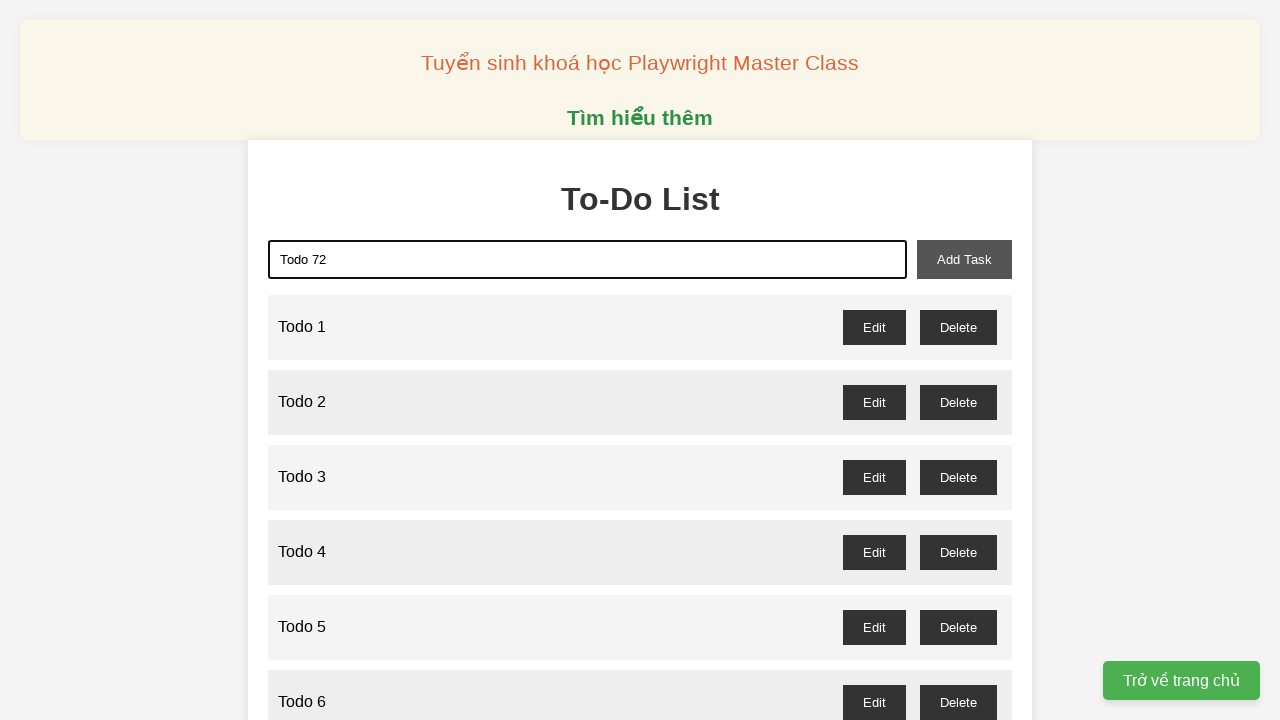

Clicked add task button to add 'Todo 72' at (964, 259) on xpath=//button[@id='add-task']
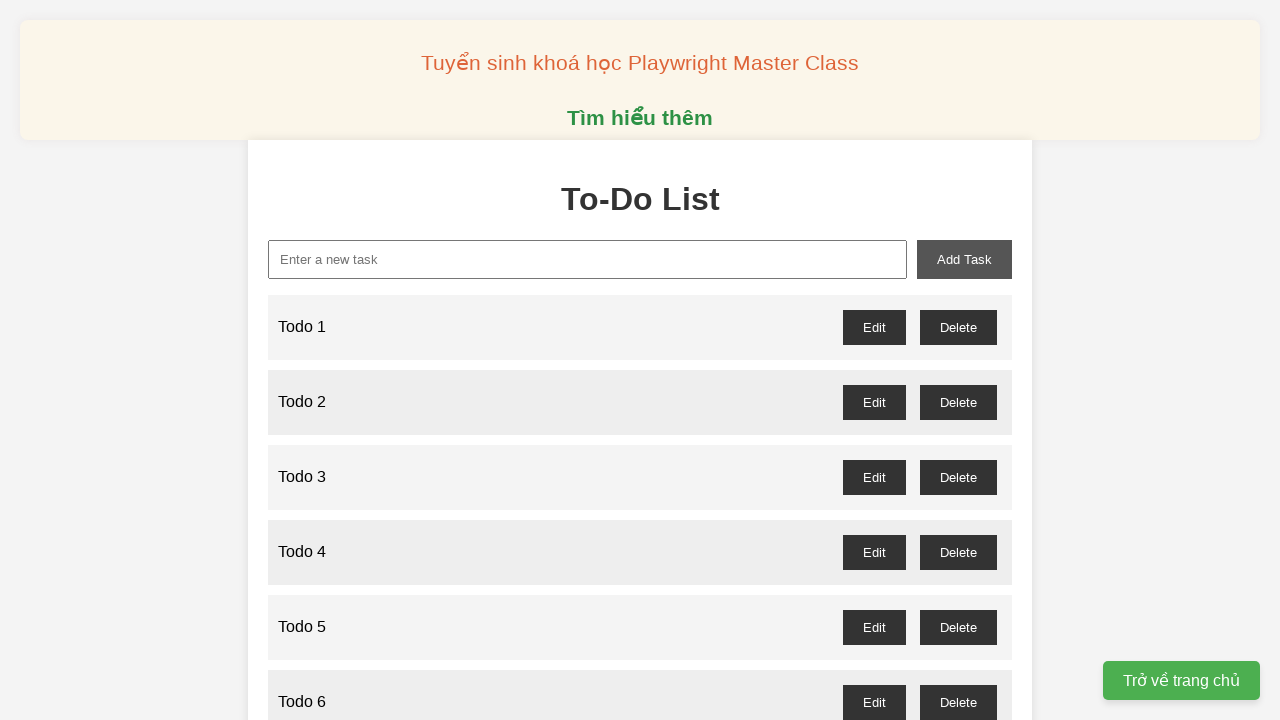

Filled new task input with 'Todo 73' on xpath=//input[@id='new-task']
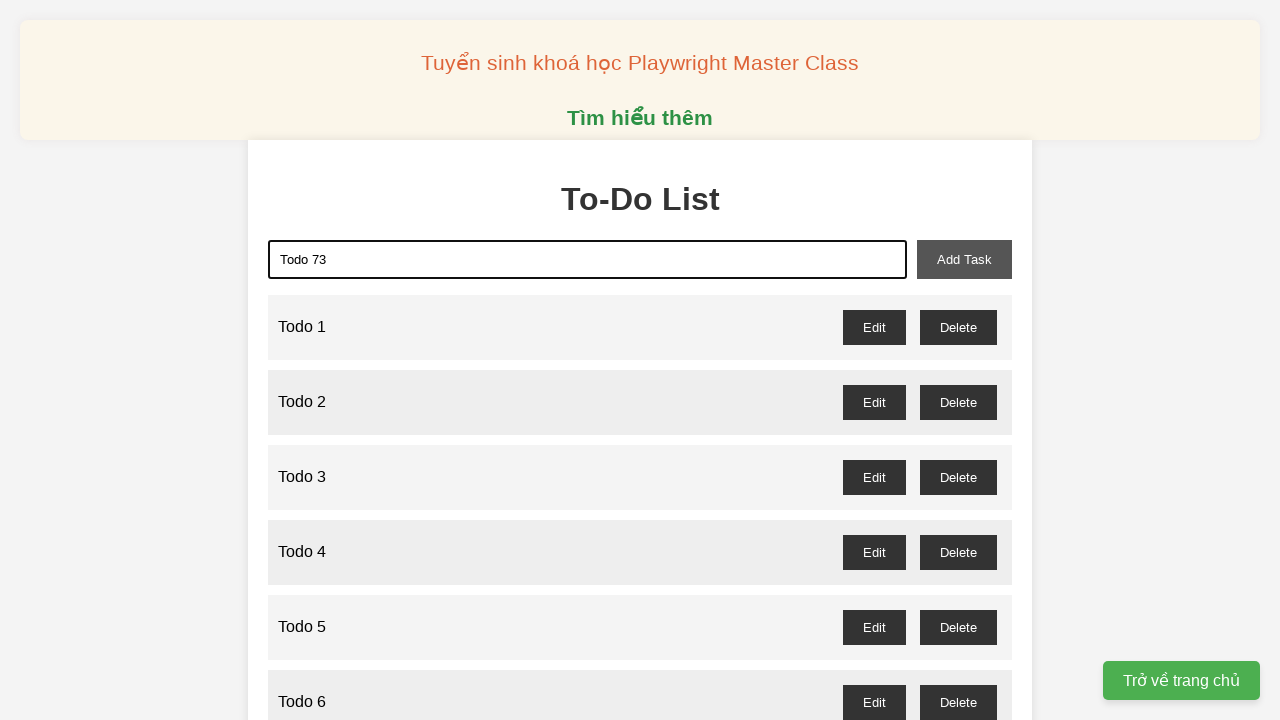

Clicked add task button to add 'Todo 73' at (964, 259) on xpath=//button[@id='add-task']
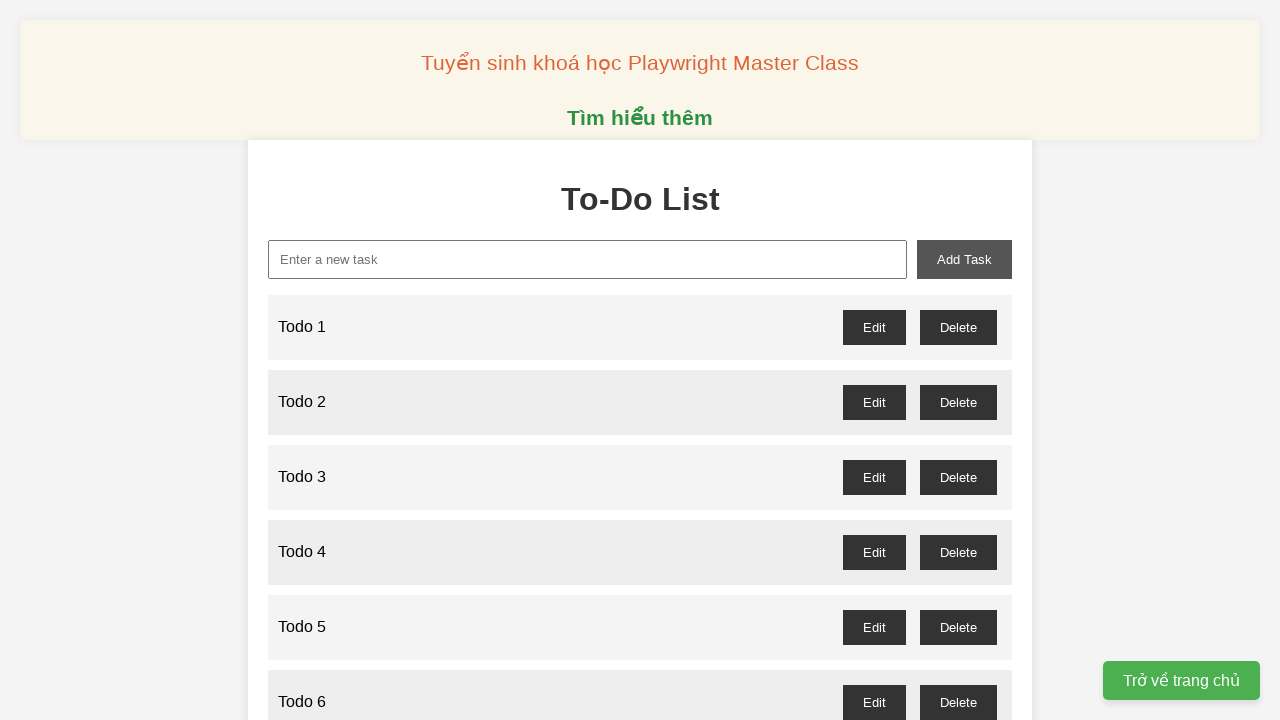

Filled new task input with 'Todo 74' on xpath=//input[@id='new-task']
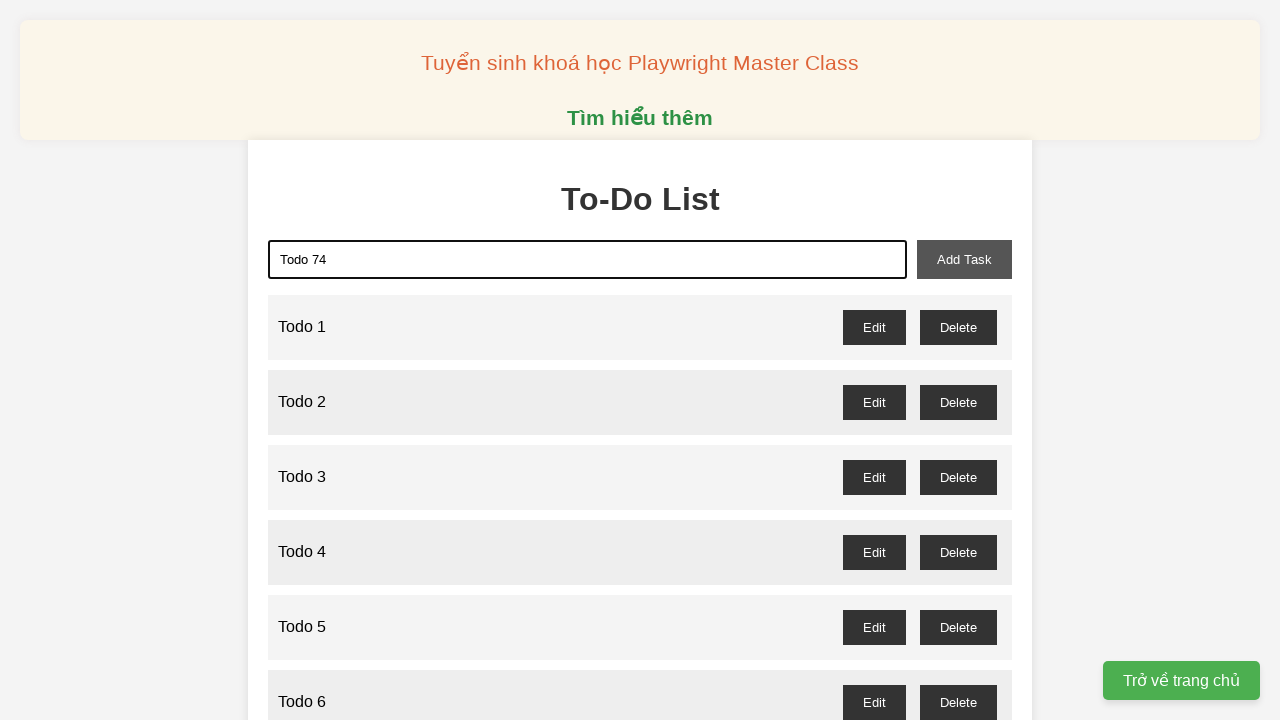

Clicked add task button to add 'Todo 74' at (964, 259) on xpath=//button[@id='add-task']
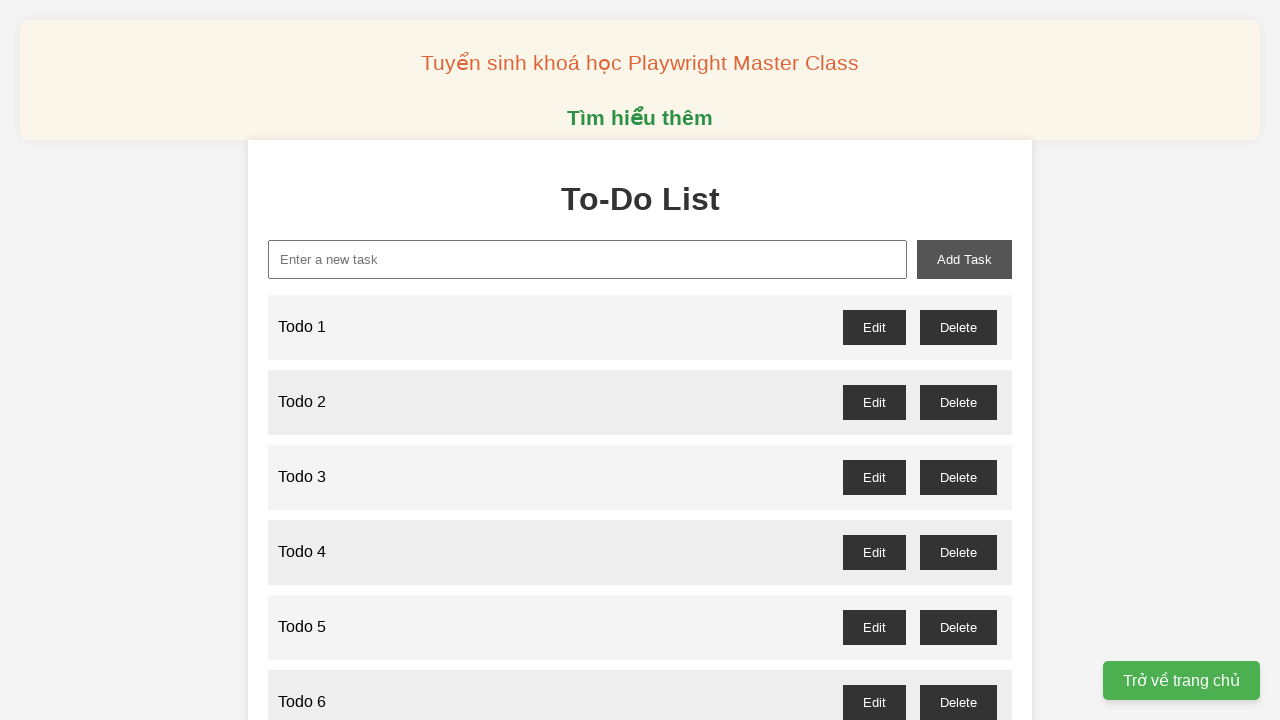

Filled new task input with 'Todo 75' on xpath=//input[@id='new-task']
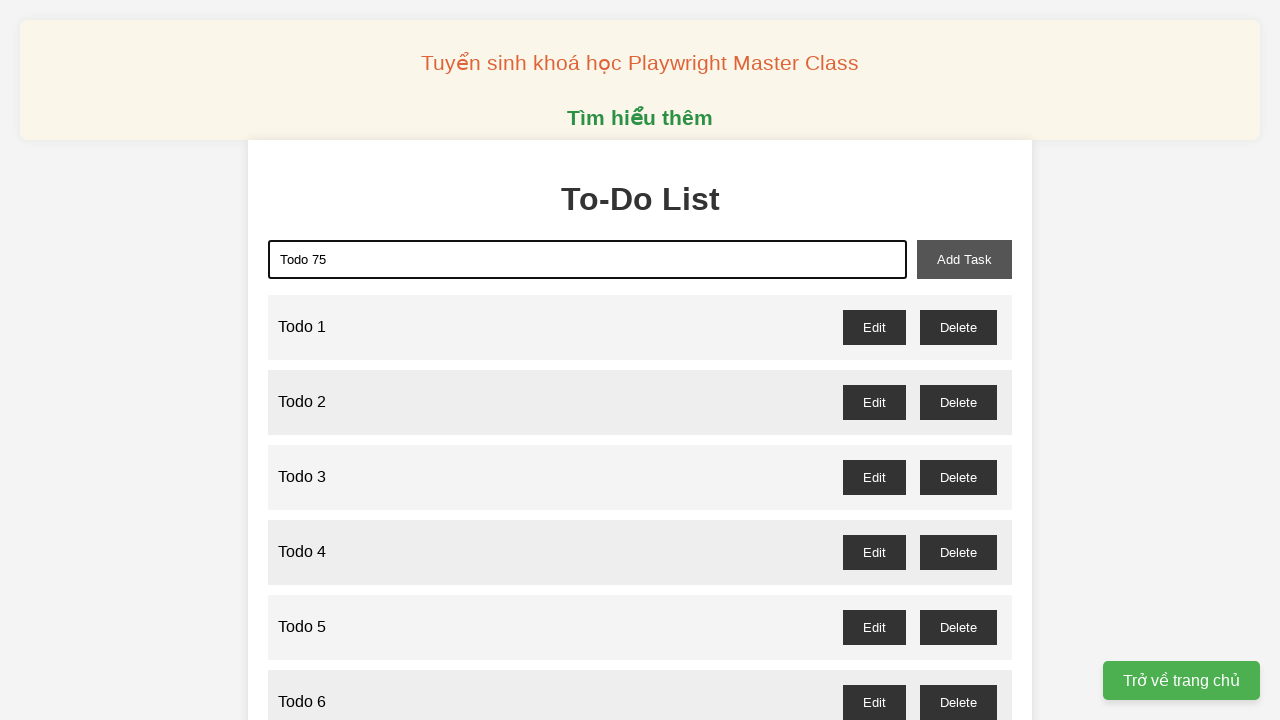

Clicked add task button to add 'Todo 75' at (964, 259) on xpath=//button[@id='add-task']
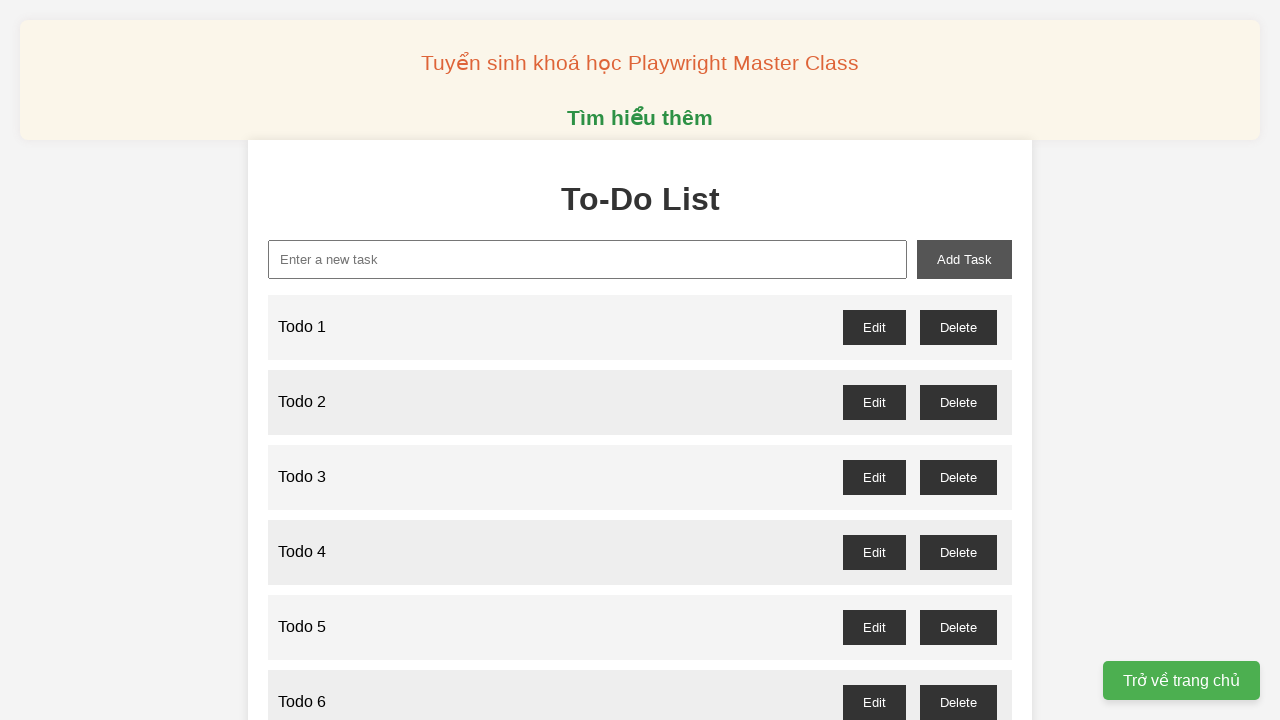

Filled new task input with 'Todo 76' on xpath=//input[@id='new-task']
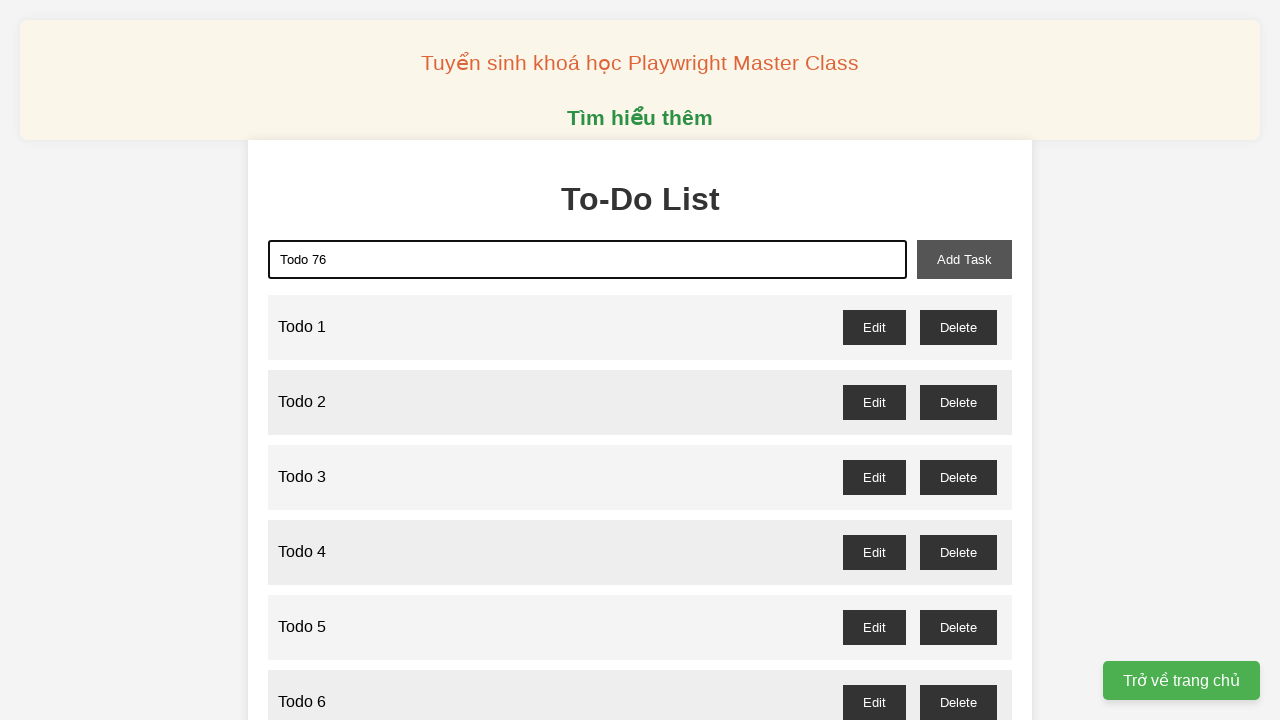

Clicked add task button to add 'Todo 76' at (964, 259) on xpath=//button[@id='add-task']
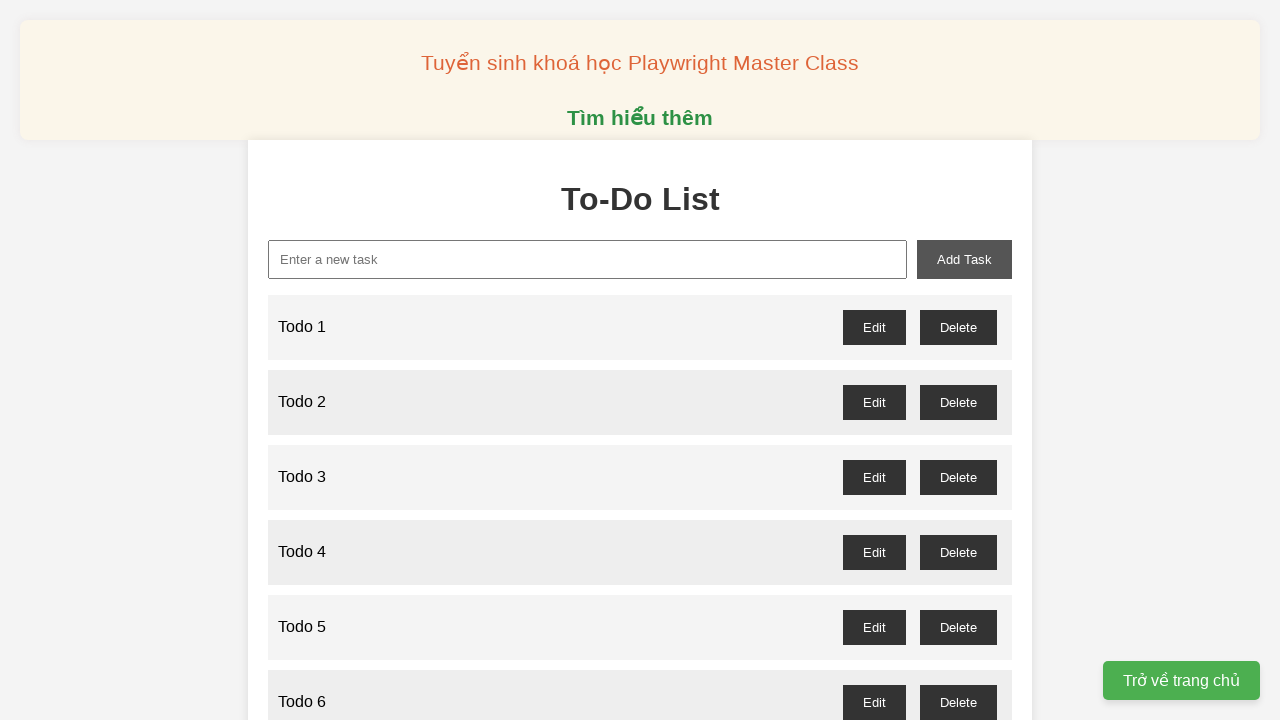

Filled new task input with 'Todo 77' on xpath=//input[@id='new-task']
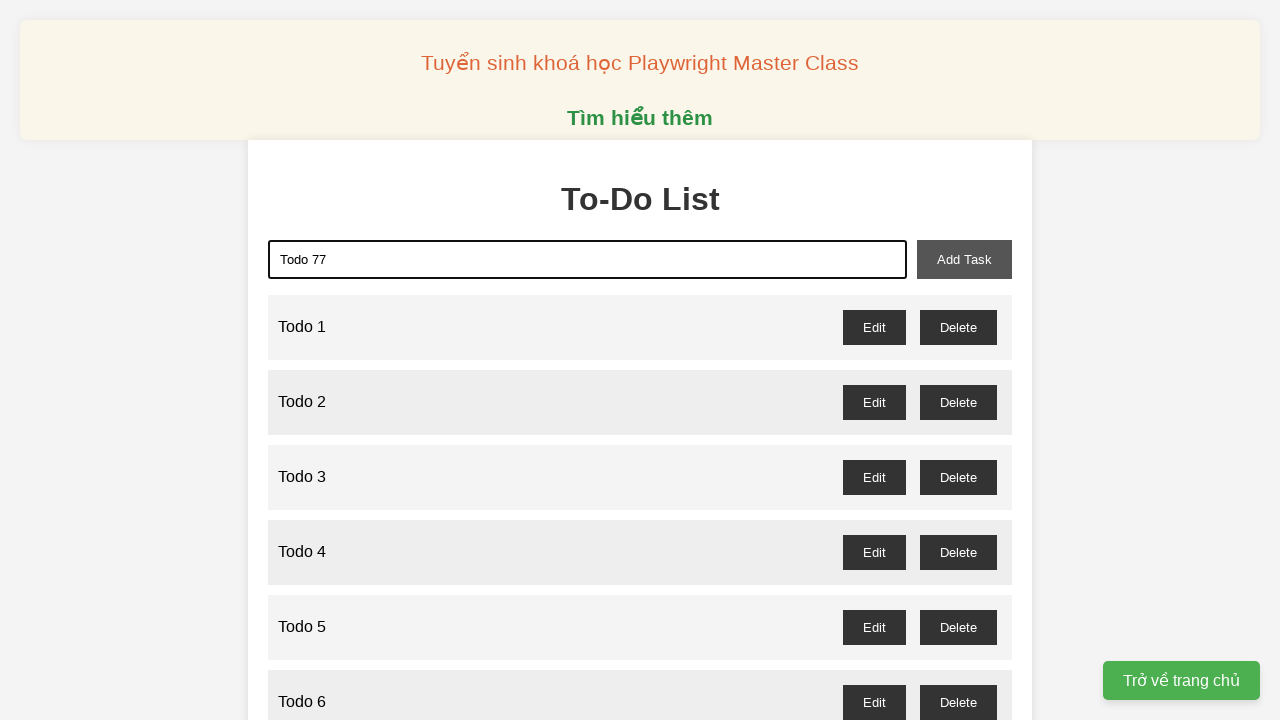

Clicked add task button to add 'Todo 77' at (964, 259) on xpath=//button[@id='add-task']
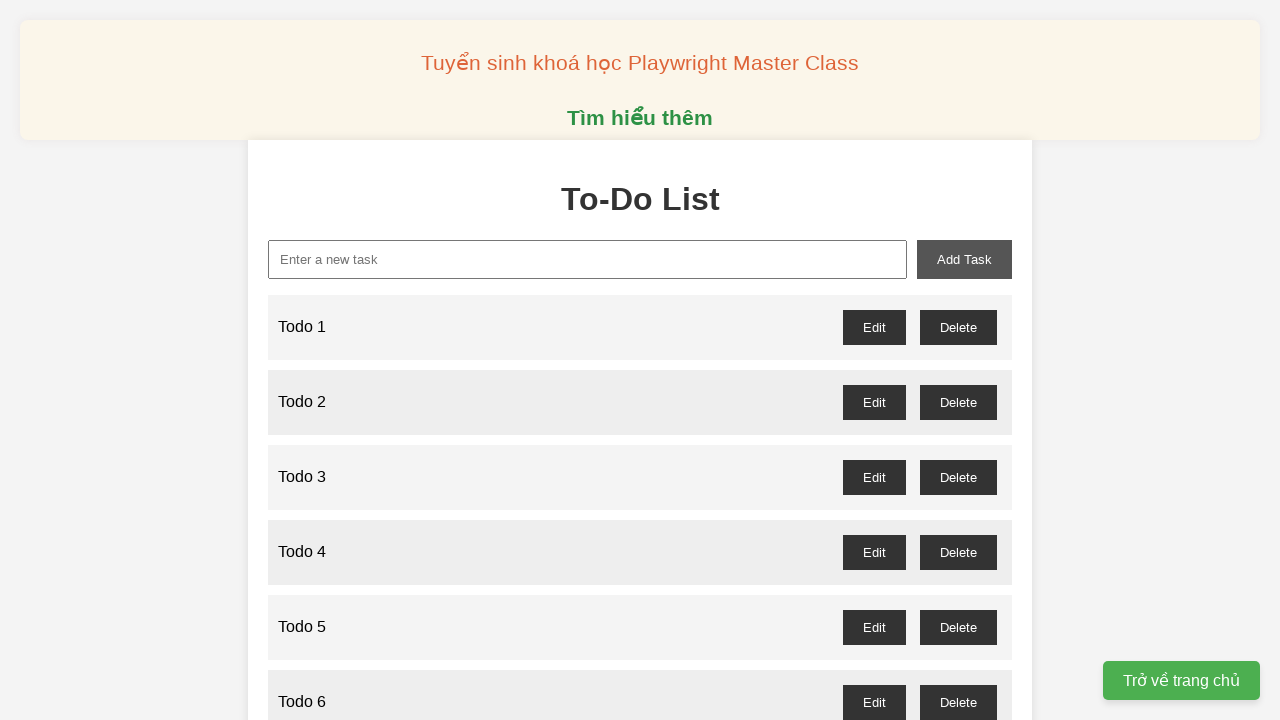

Filled new task input with 'Todo 78' on xpath=//input[@id='new-task']
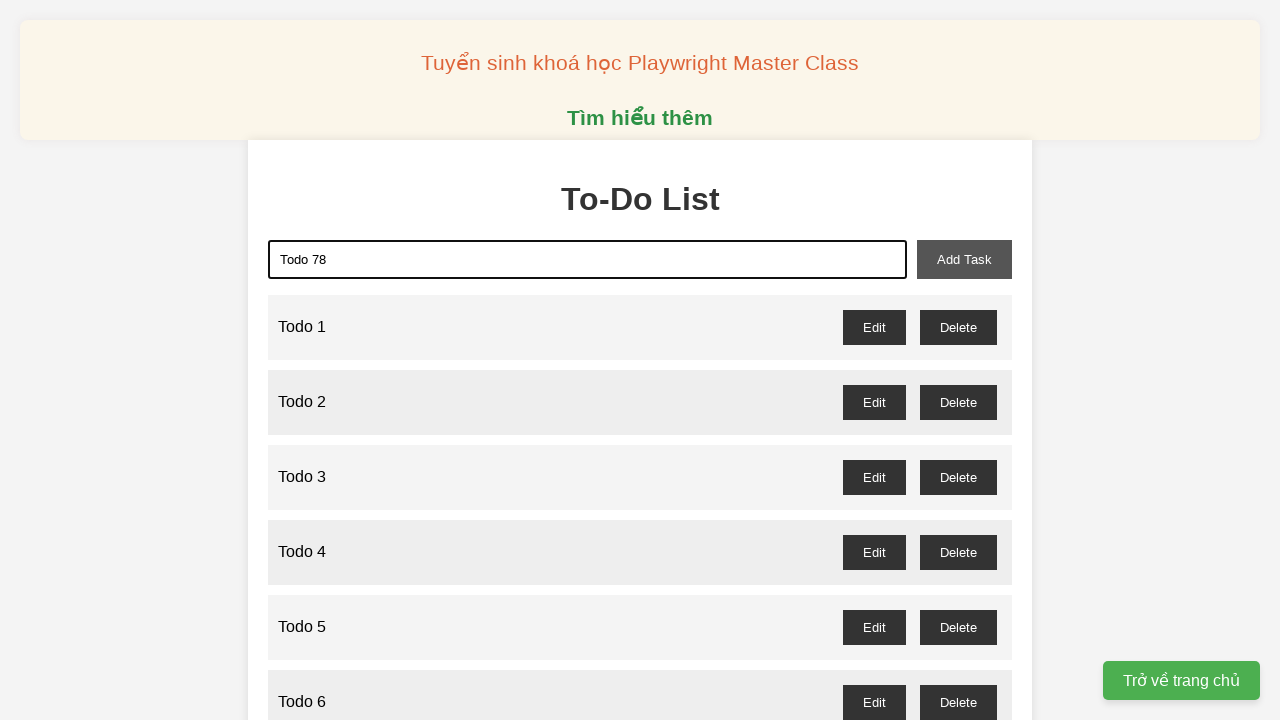

Clicked add task button to add 'Todo 78' at (964, 259) on xpath=//button[@id='add-task']
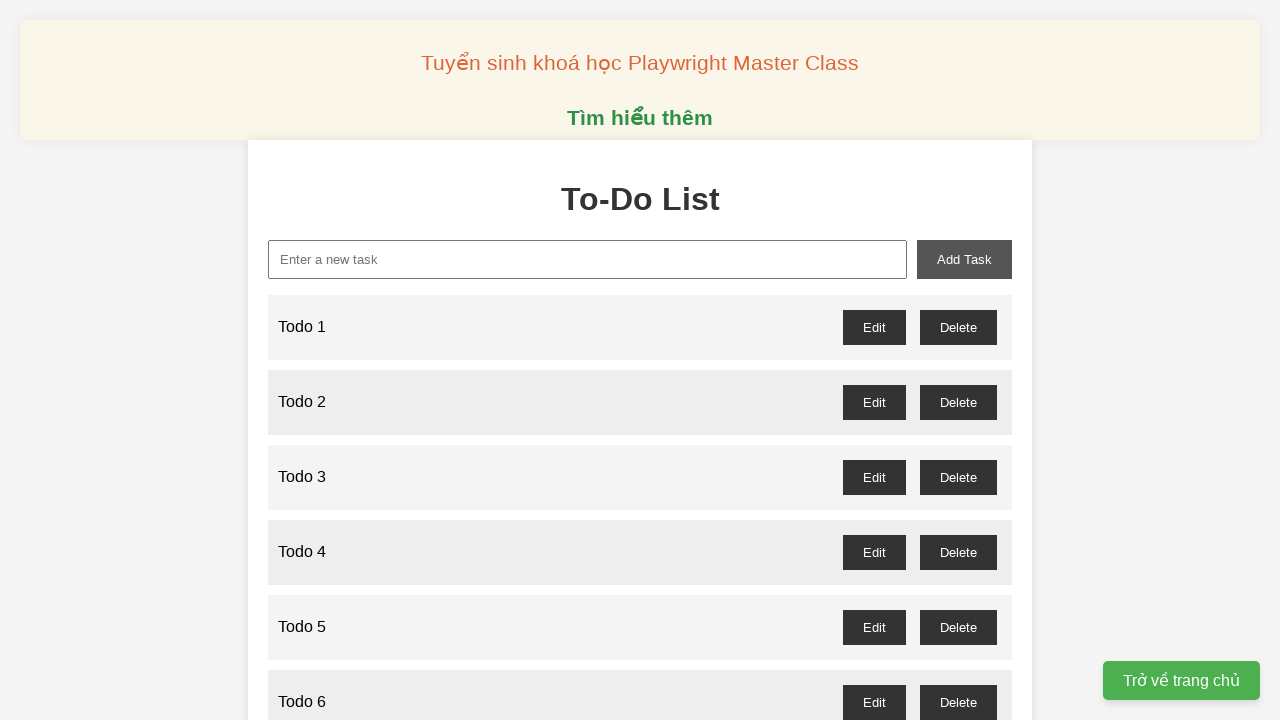

Filled new task input with 'Todo 79' on xpath=//input[@id='new-task']
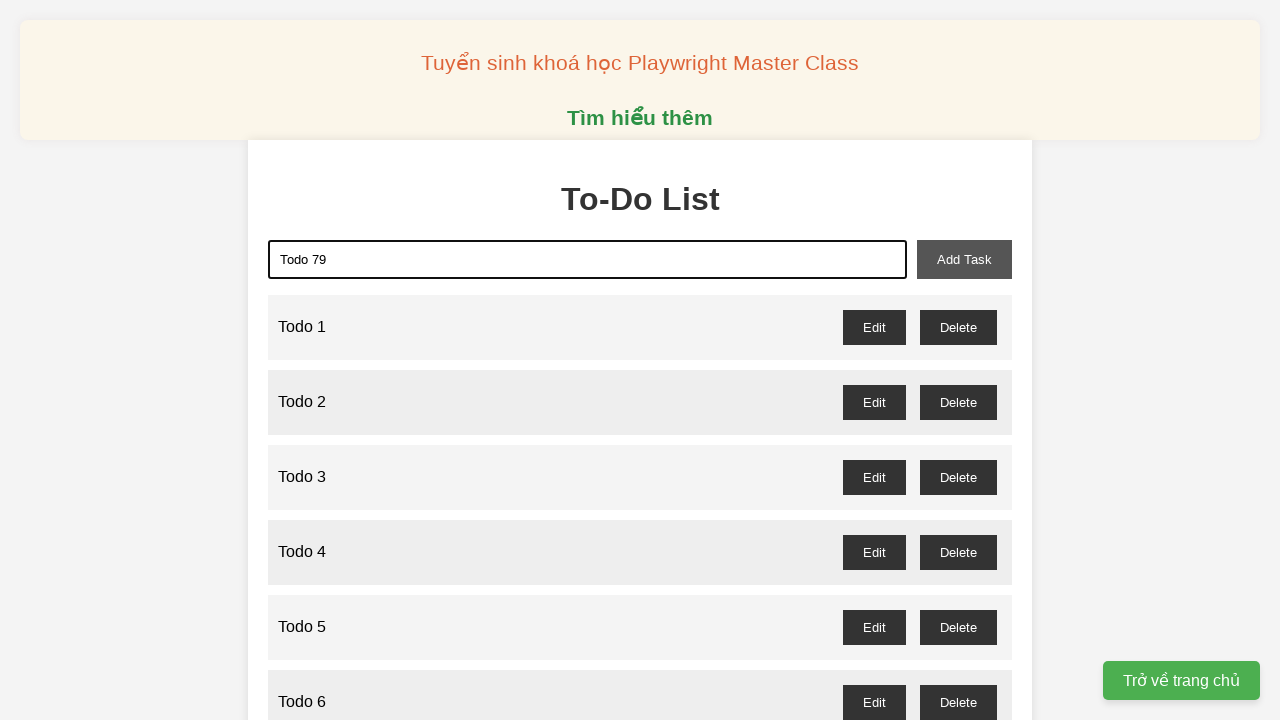

Clicked add task button to add 'Todo 79' at (964, 259) on xpath=//button[@id='add-task']
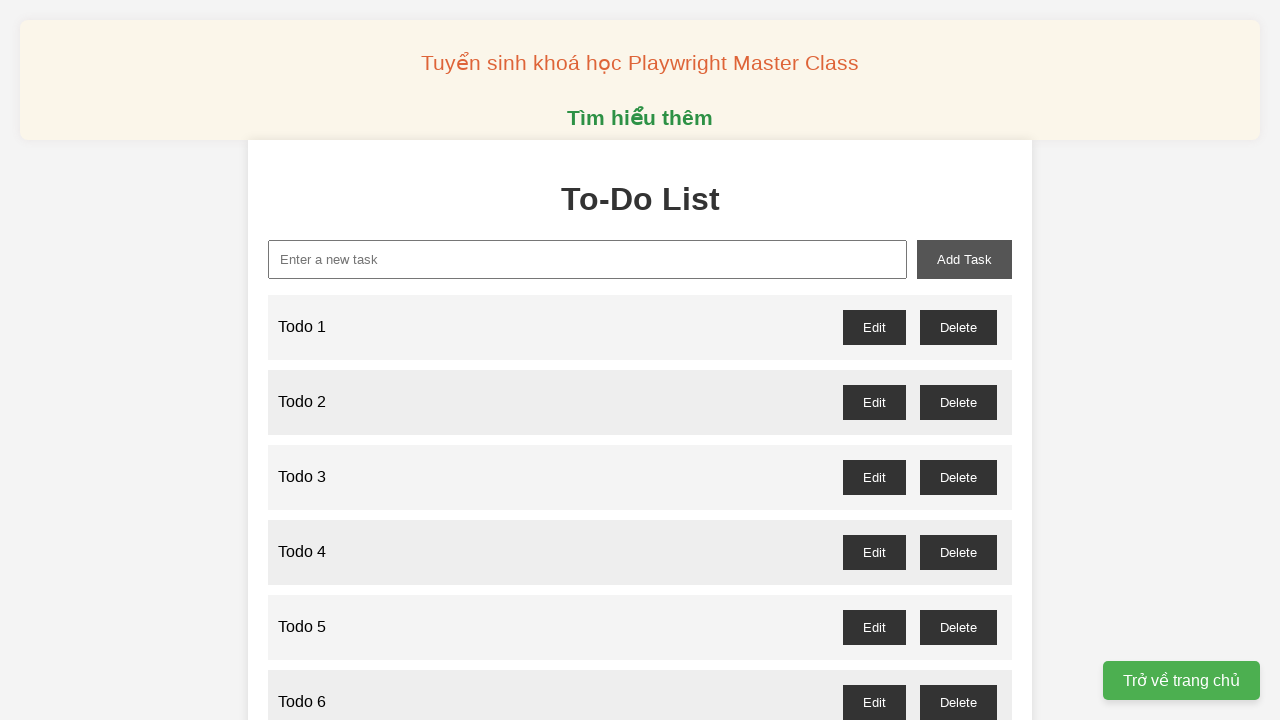

Filled new task input with 'Todo 80' on xpath=//input[@id='new-task']
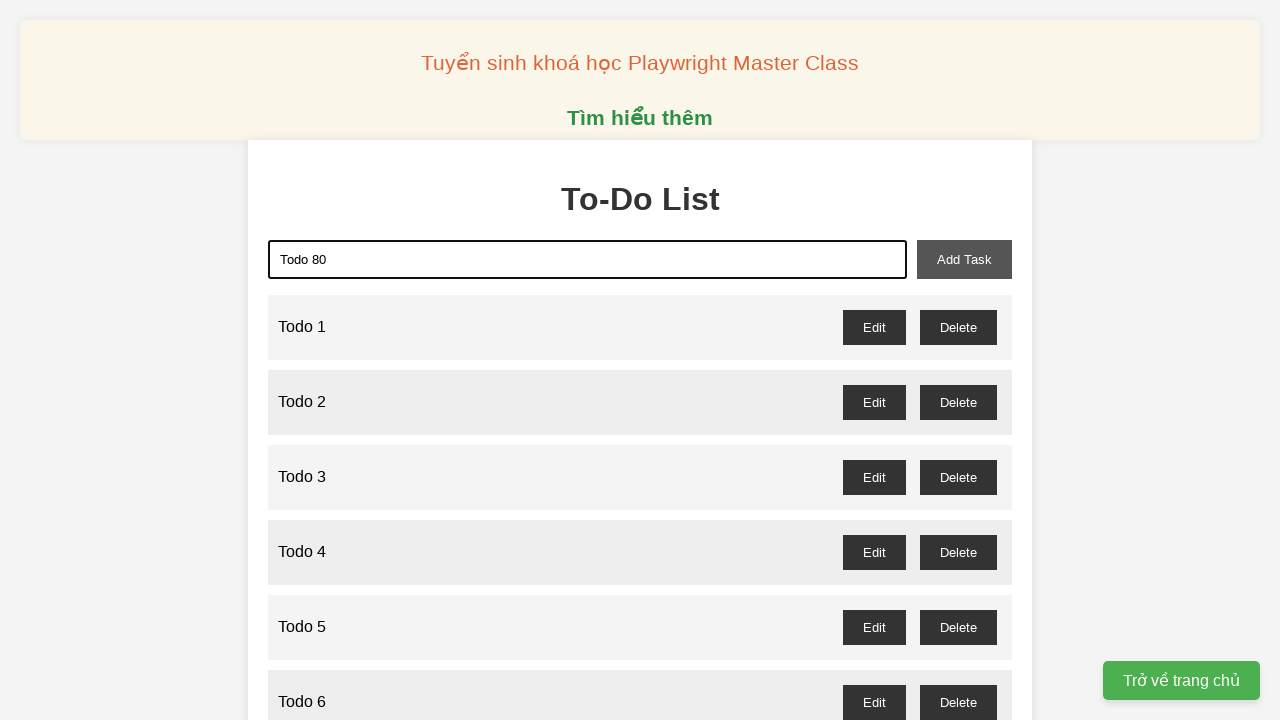

Clicked add task button to add 'Todo 80' at (964, 259) on xpath=//button[@id='add-task']
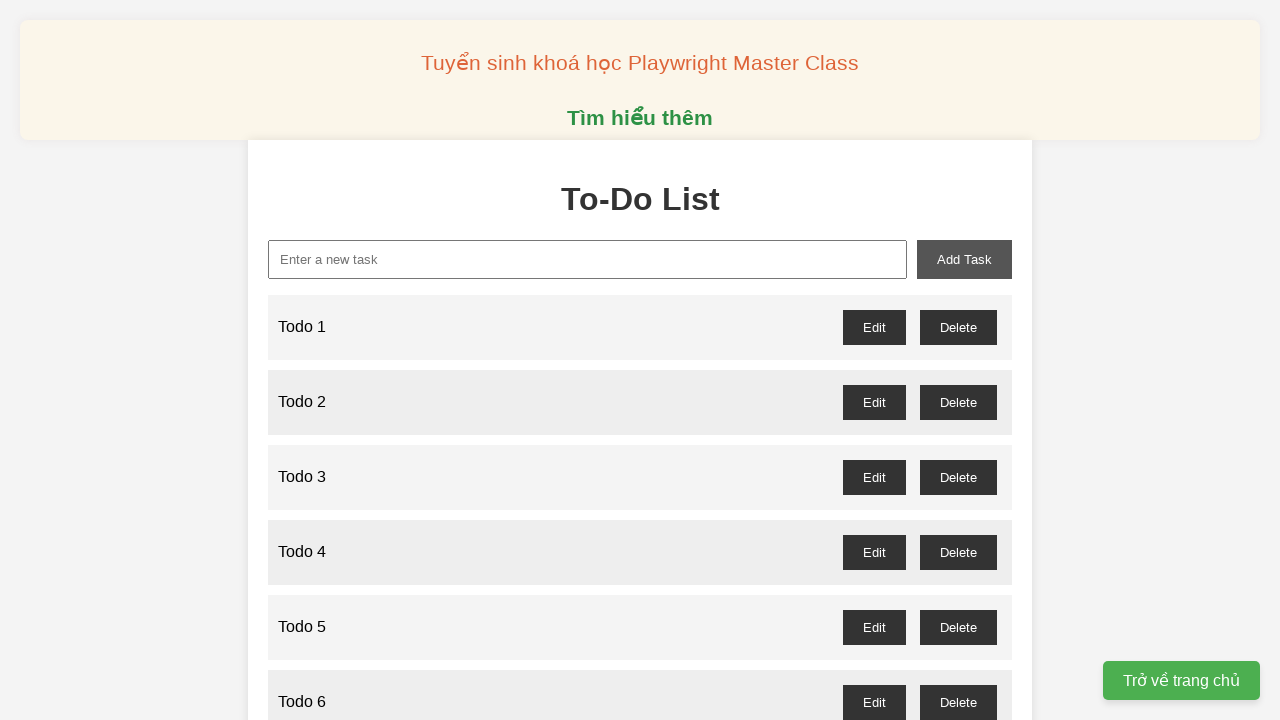

Filled new task input with 'Todo 81' on xpath=//input[@id='new-task']
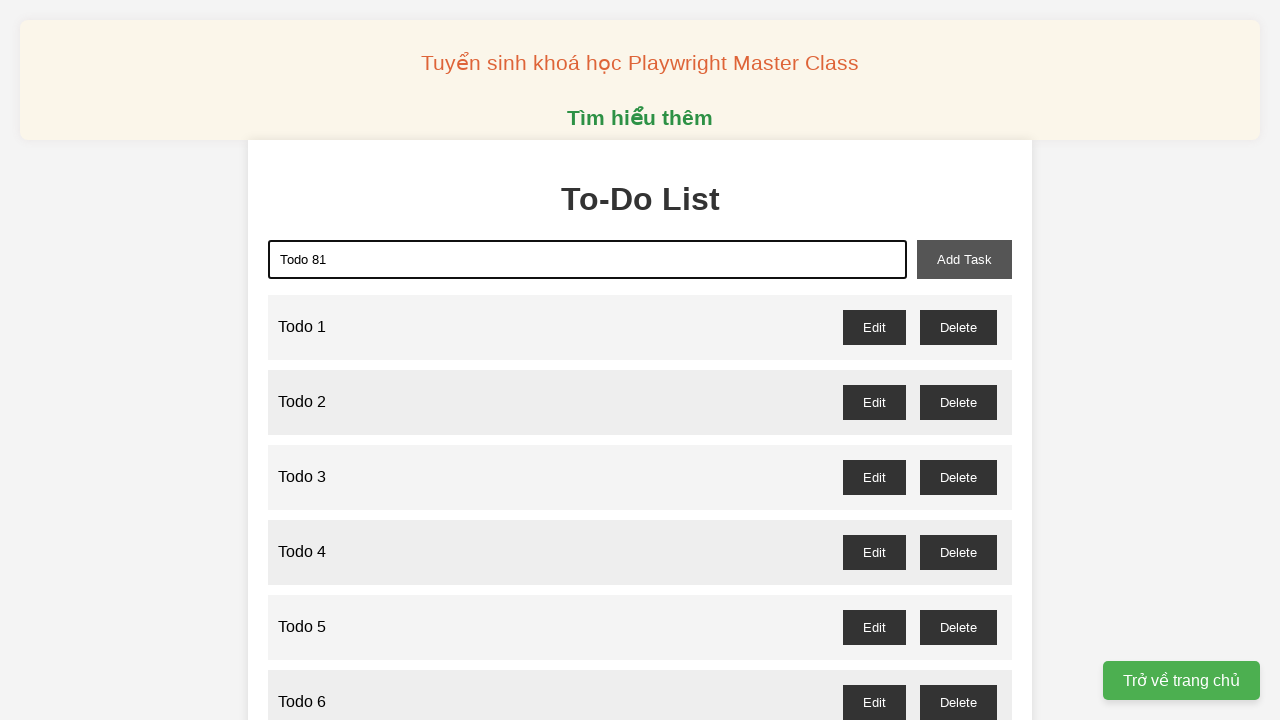

Clicked add task button to add 'Todo 81' at (964, 259) on xpath=//button[@id='add-task']
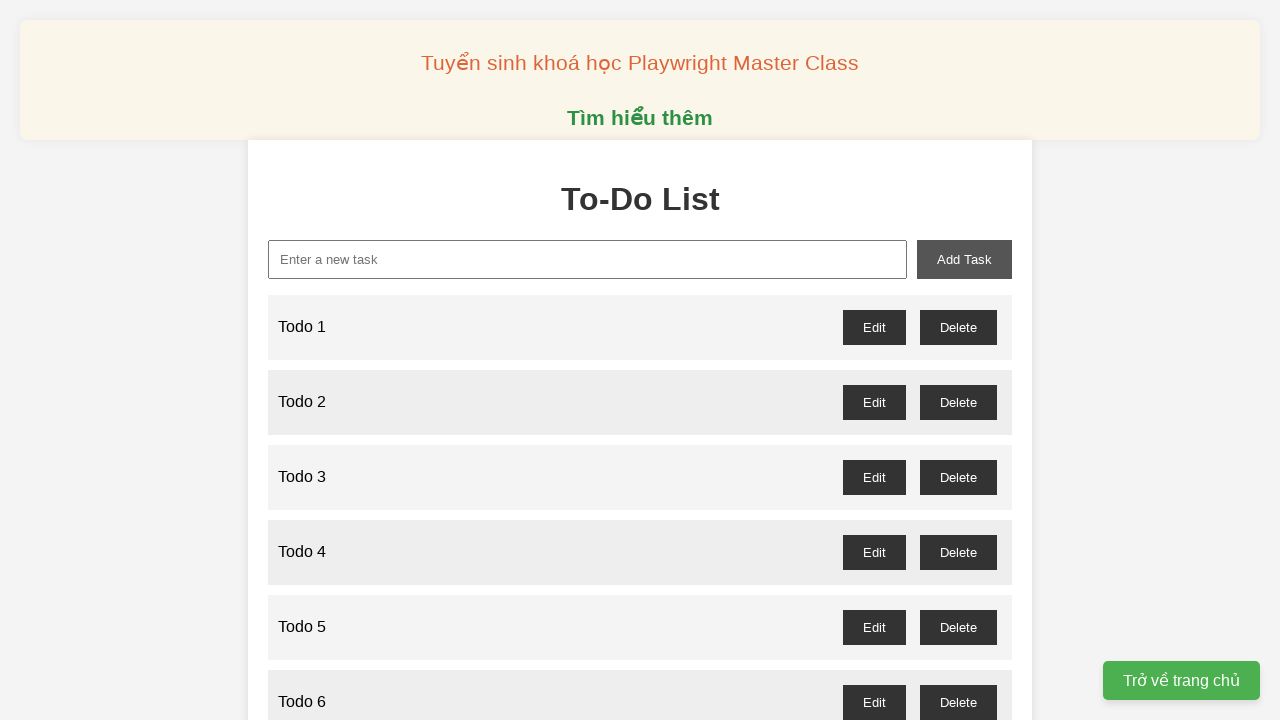

Filled new task input with 'Todo 82' on xpath=//input[@id='new-task']
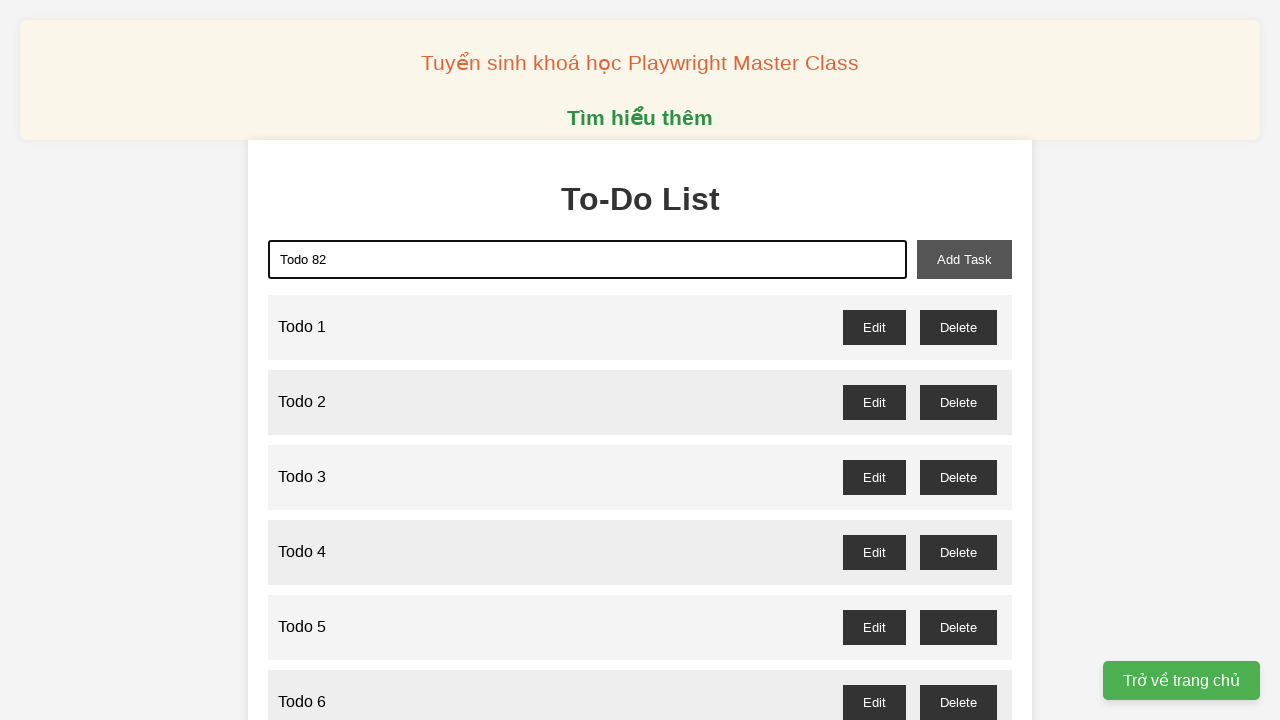

Clicked add task button to add 'Todo 82' at (964, 259) on xpath=//button[@id='add-task']
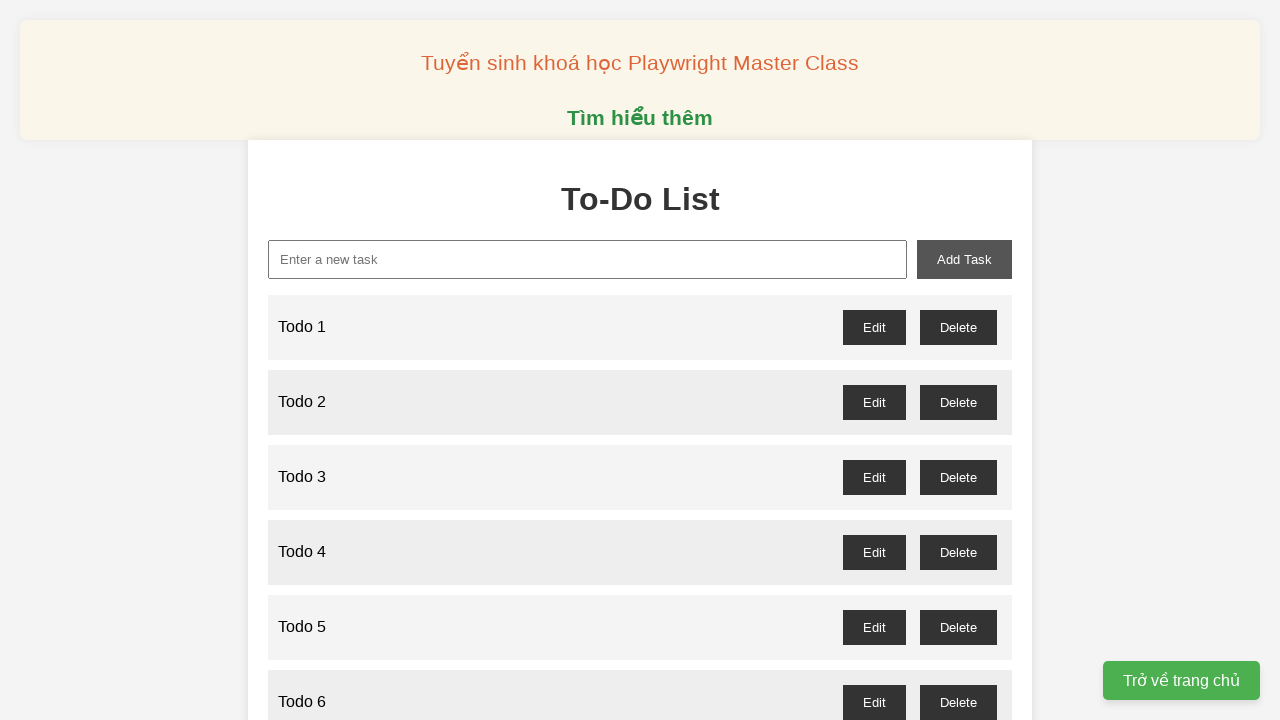

Filled new task input with 'Todo 83' on xpath=//input[@id='new-task']
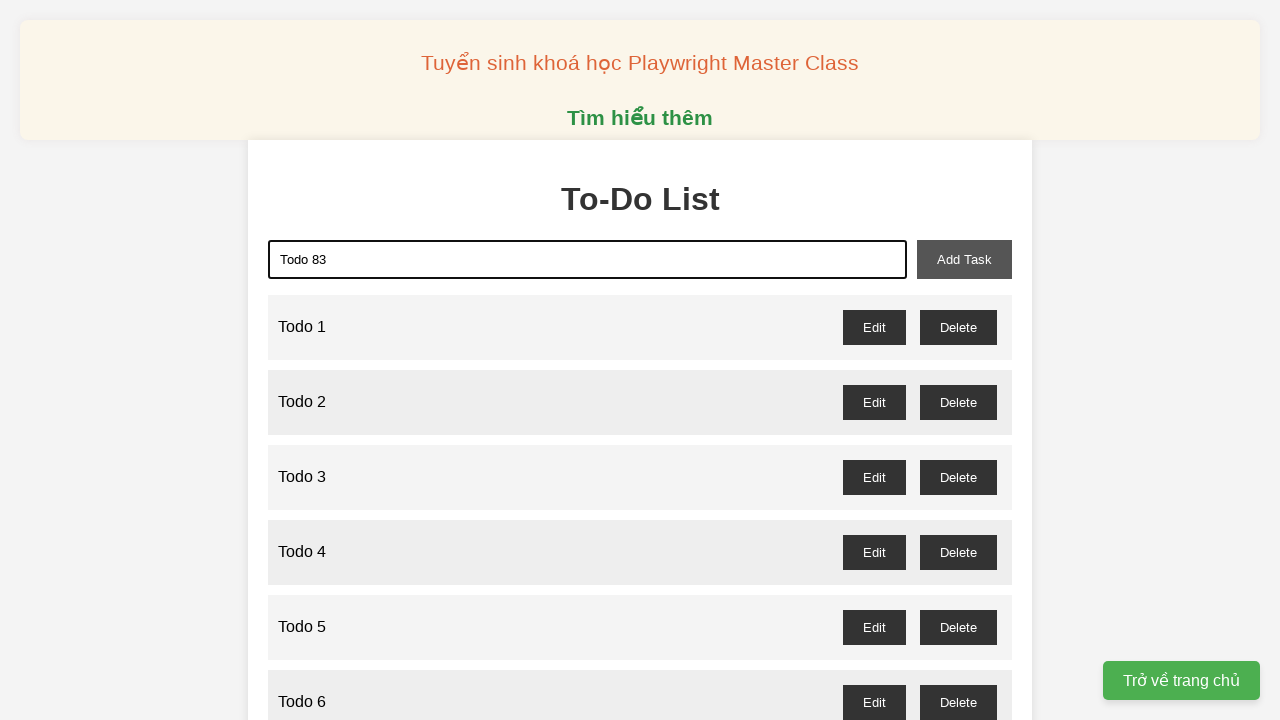

Clicked add task button to add 'Todo 83' at (964, 259) on xpath=//button[@id='add-task']
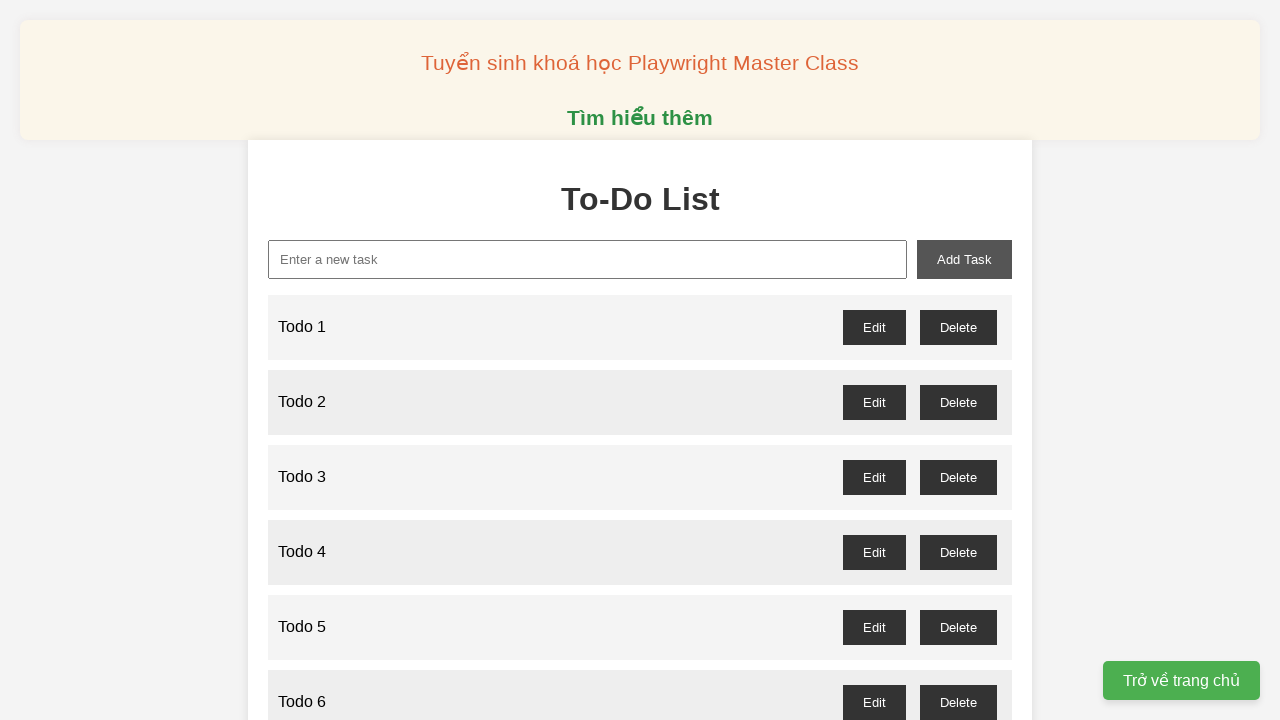

Filled new task input with 'Todo 84' on xpath=//input[@id='new-task']
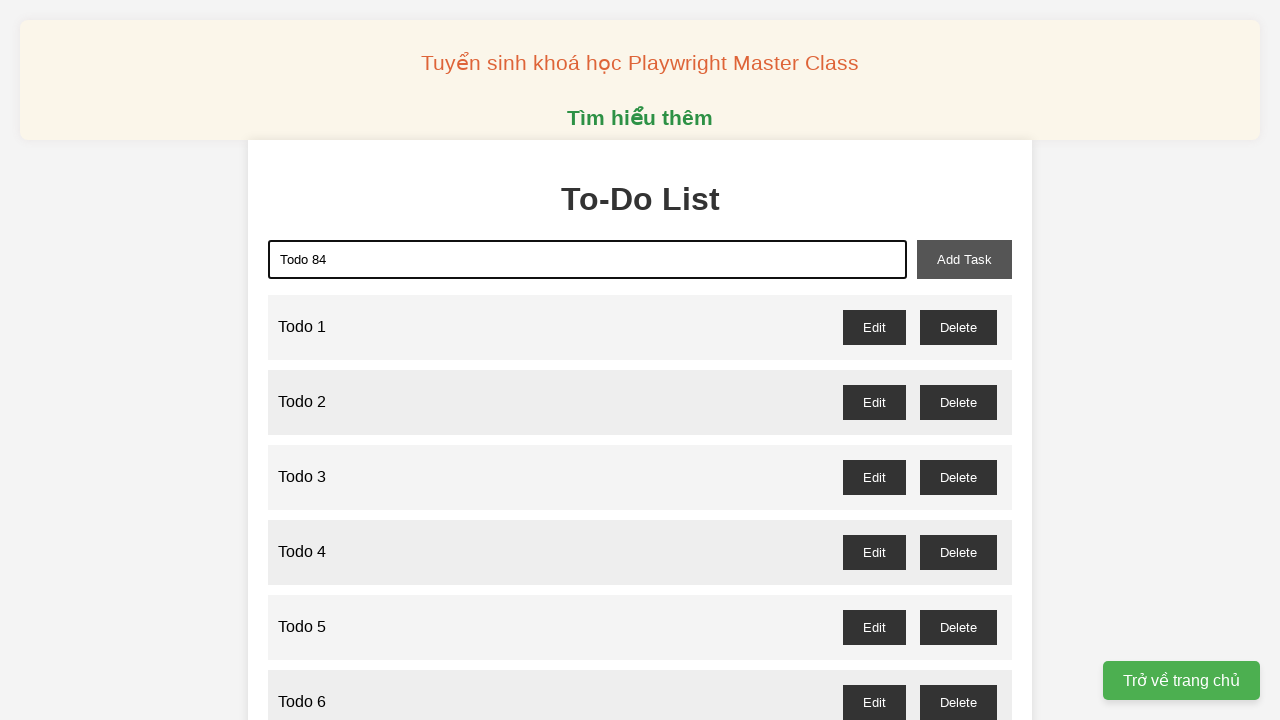

Clicked add task button to add 'Todo 84' at (964, 259) on xpath=//button[@id='add-task']
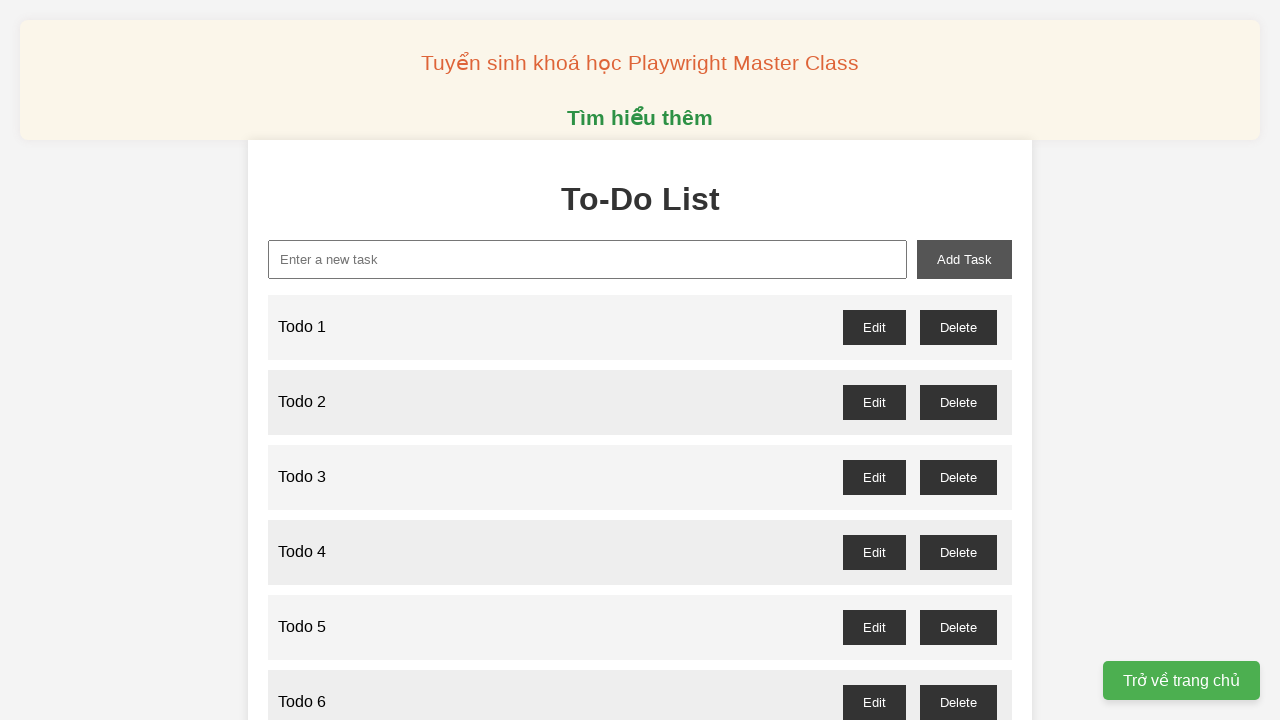

Filled new task input with 'Todo 85' on xpath=//input[@id='new-task']
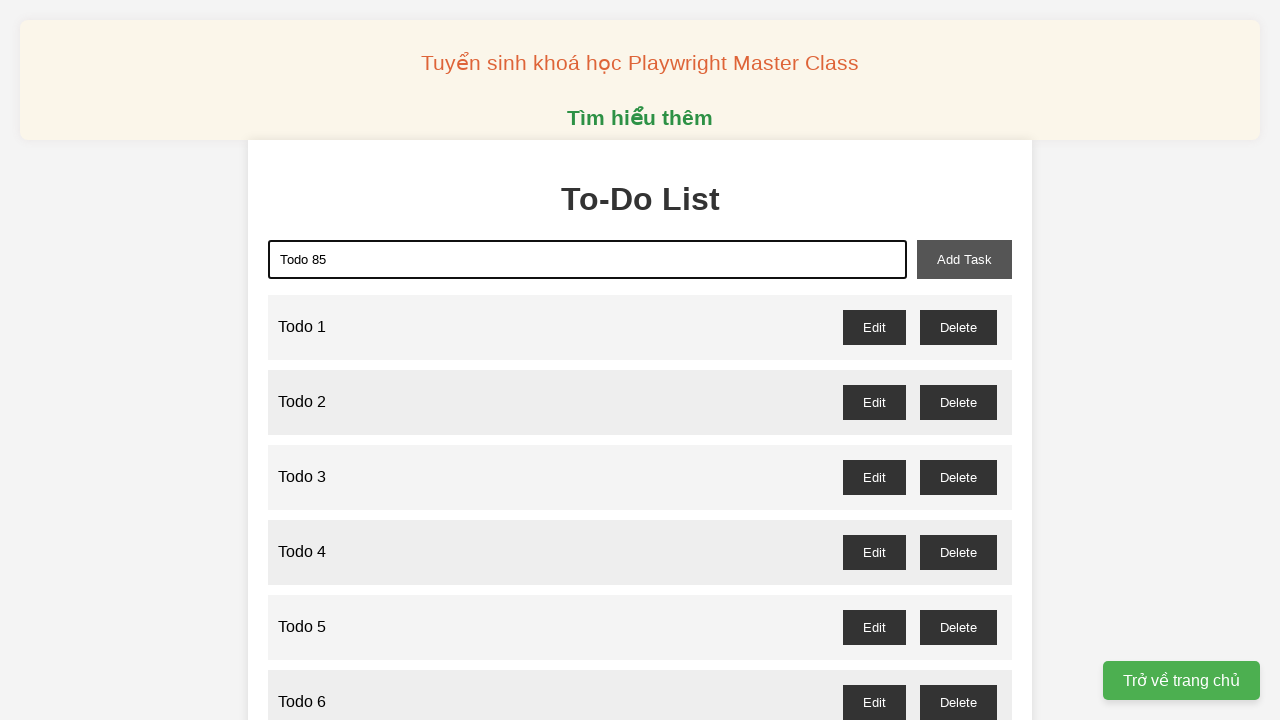

Clicked add task button to add 'Todo 85' at (964, 259) on xpath=//button[@id='add-task']
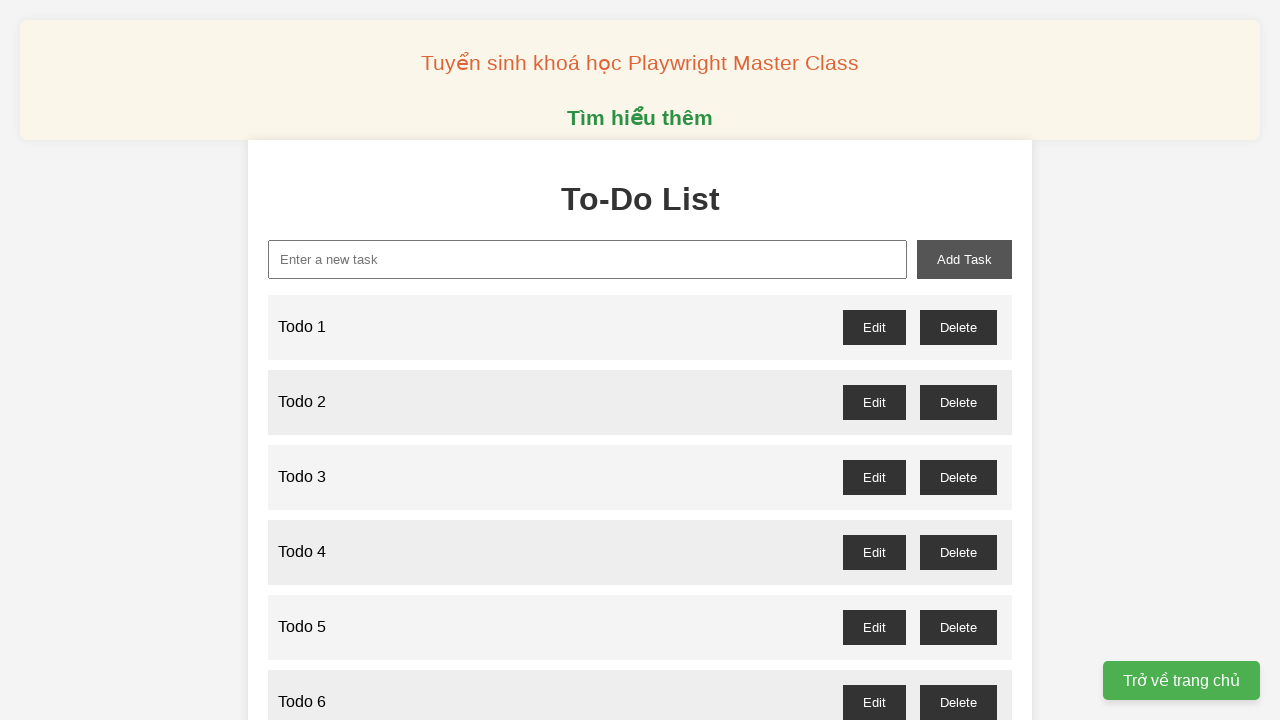

Filled new task input with 'Todo 86' on xpath=//input[@id='new-task']
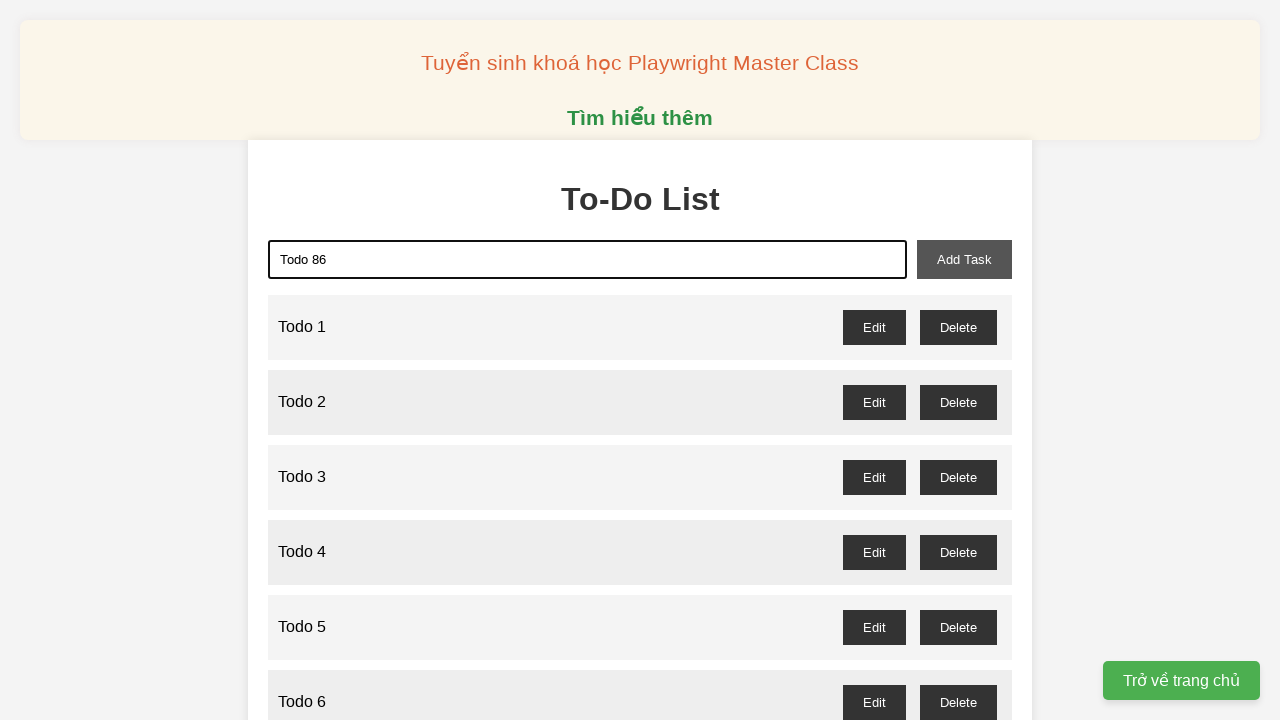

Clicked add task button to add 'Todo 86' at (964, 259) on xpath=//button[@id='add-task']
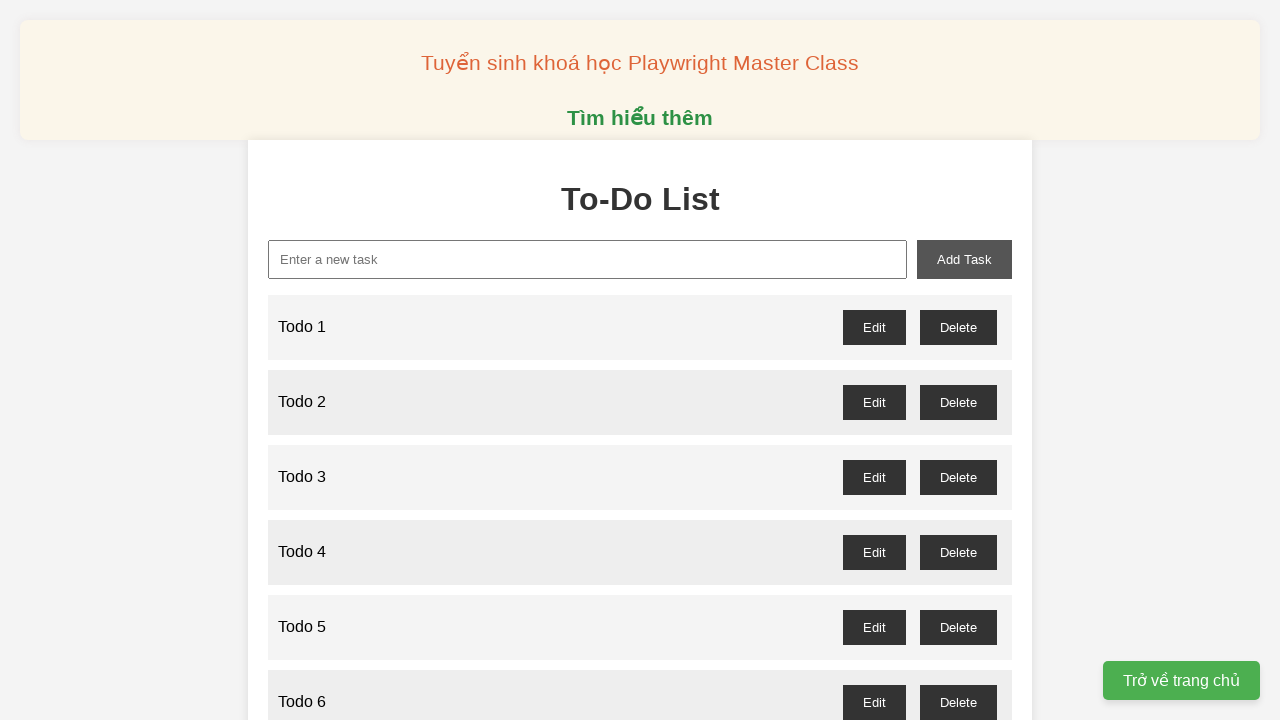

Filled new task input with 'Todo 87' on xpath=//input[@id='new-task']
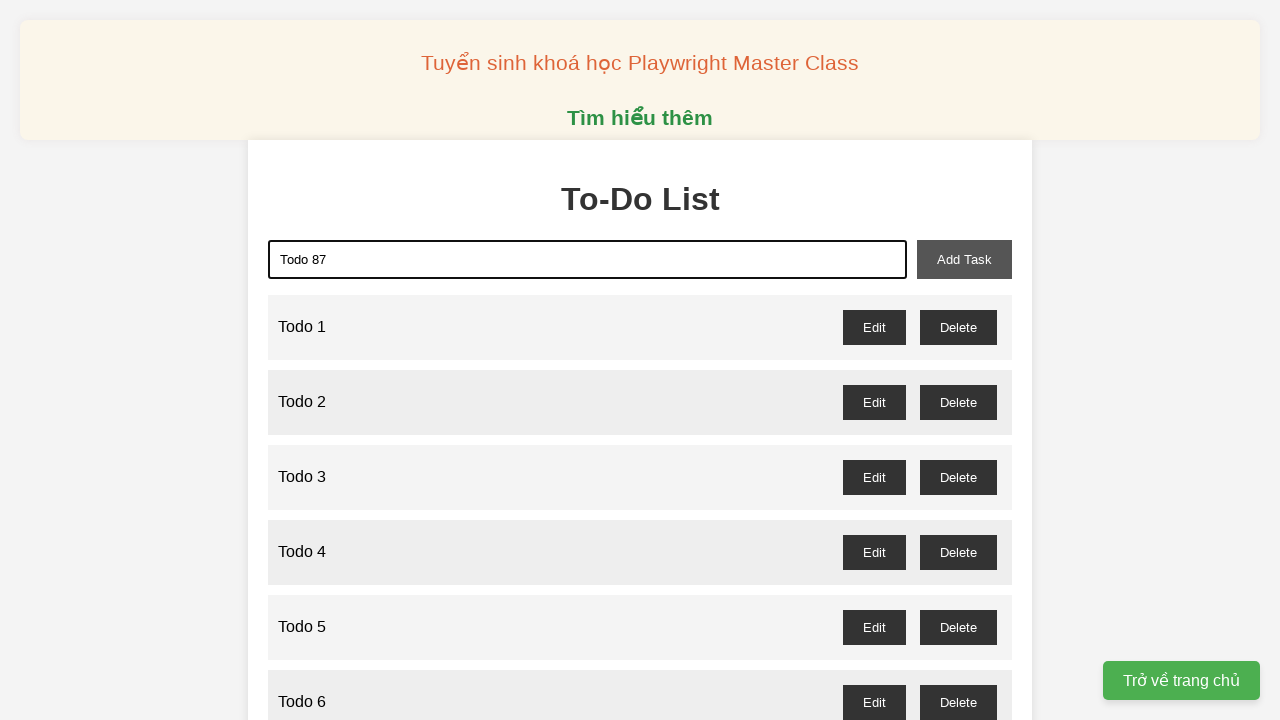

Clicked add task button to add 'Todo 87' at (964, 259) on xpath=//button[@id='add-task']
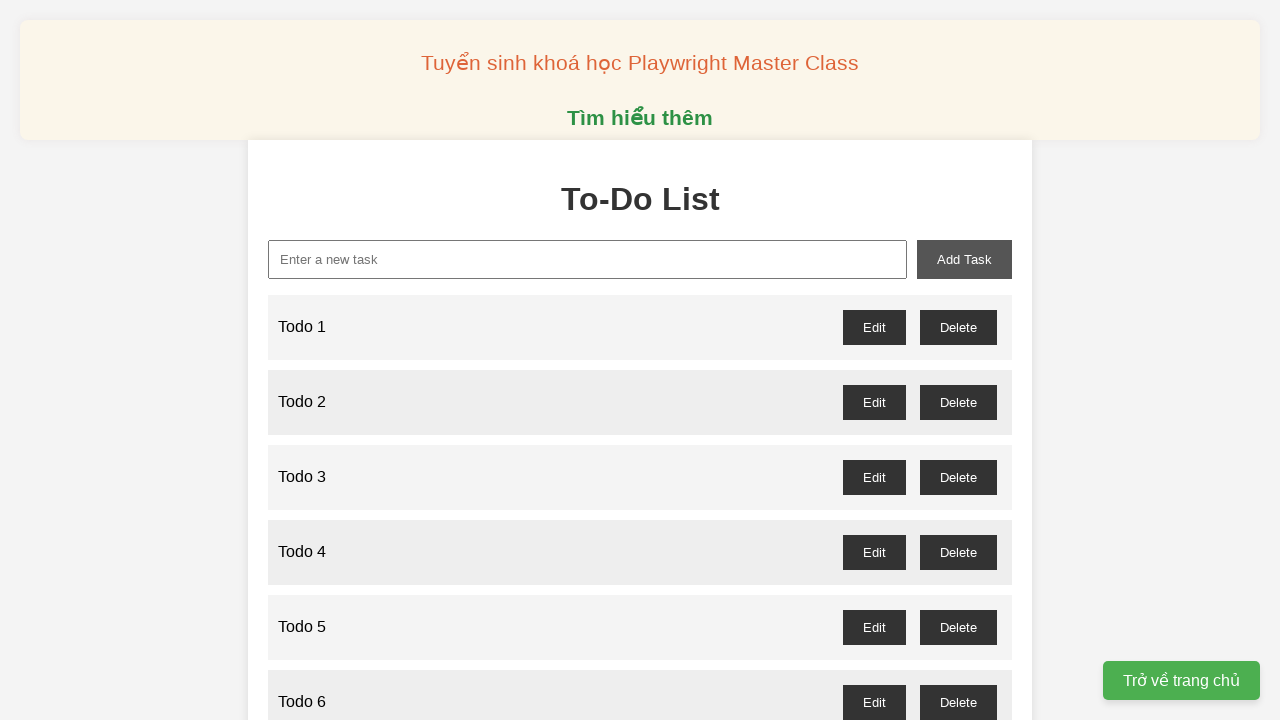

Filled new task input with 'Todo 88' on xpath=//input[@id='new-task']
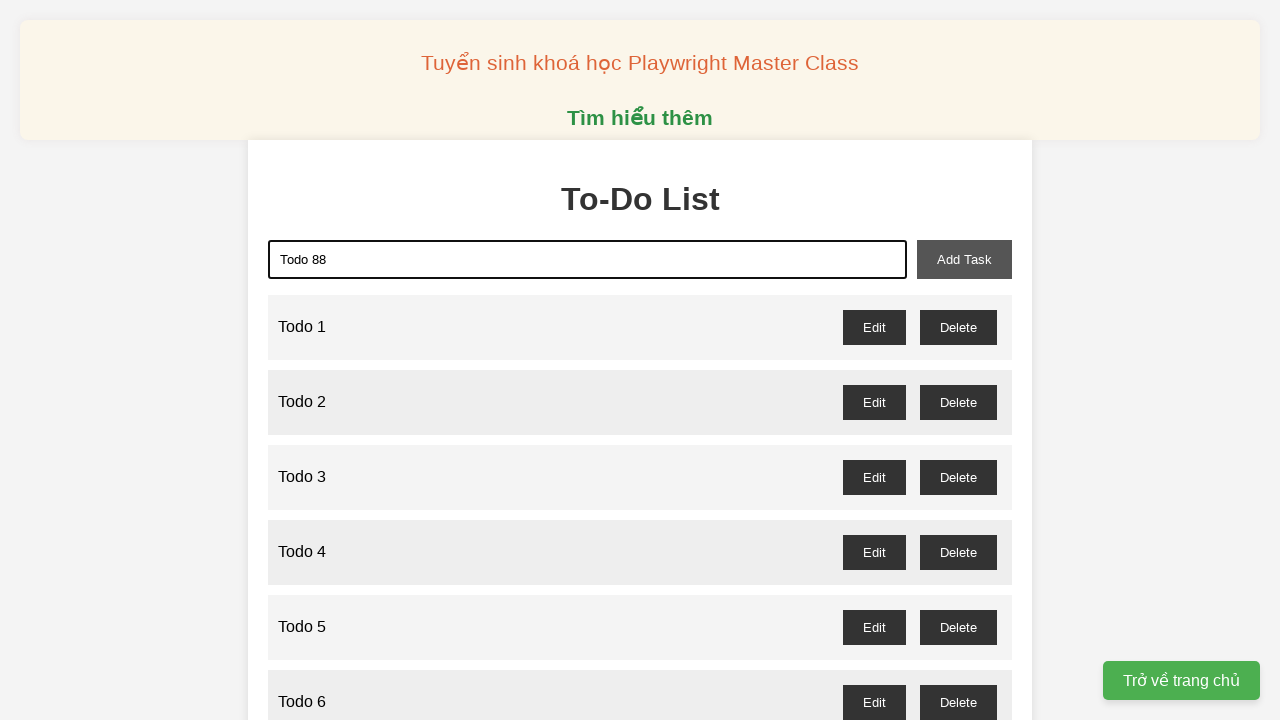

Clicked add task button to add 'Todo 88' at (964, 259) on xpath=//button[@id='add-task']
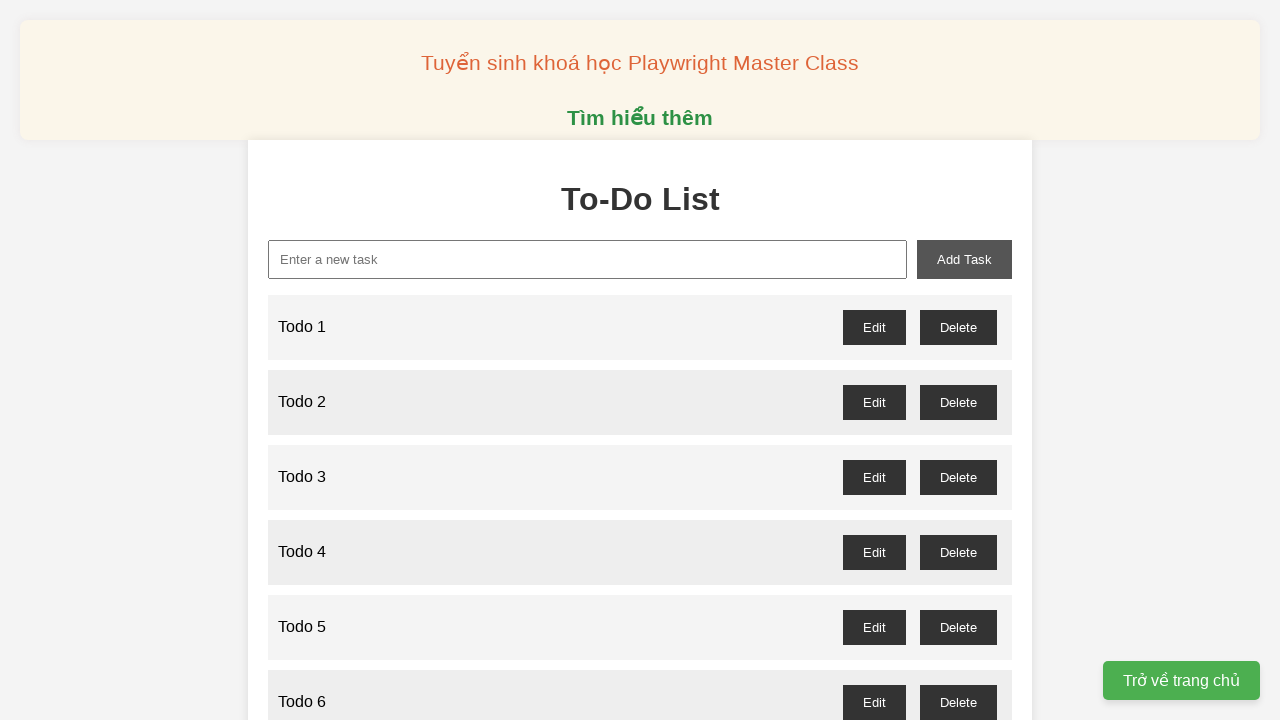

Filled new task input with 'Todo 89' on xpath=//input[@id='new-task']
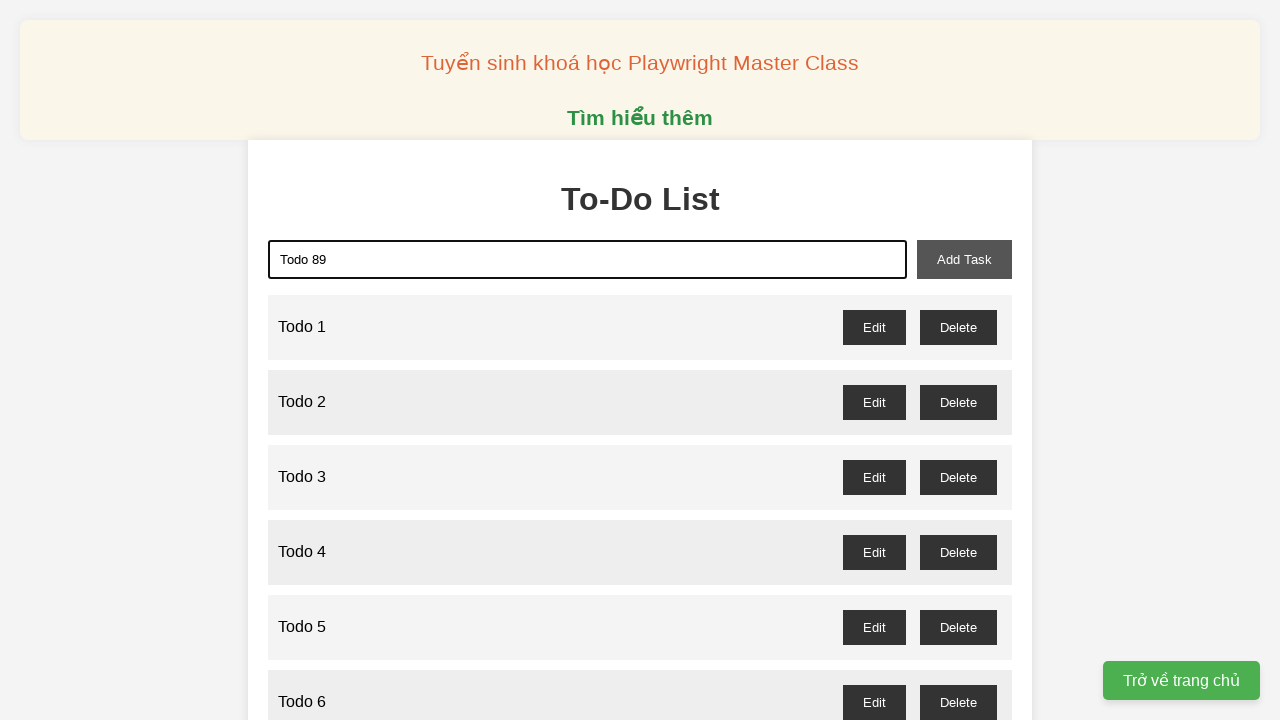

Clicked add task button to add 'Todo 89' at (964, 259) on xpath=//button[@id='add-task']
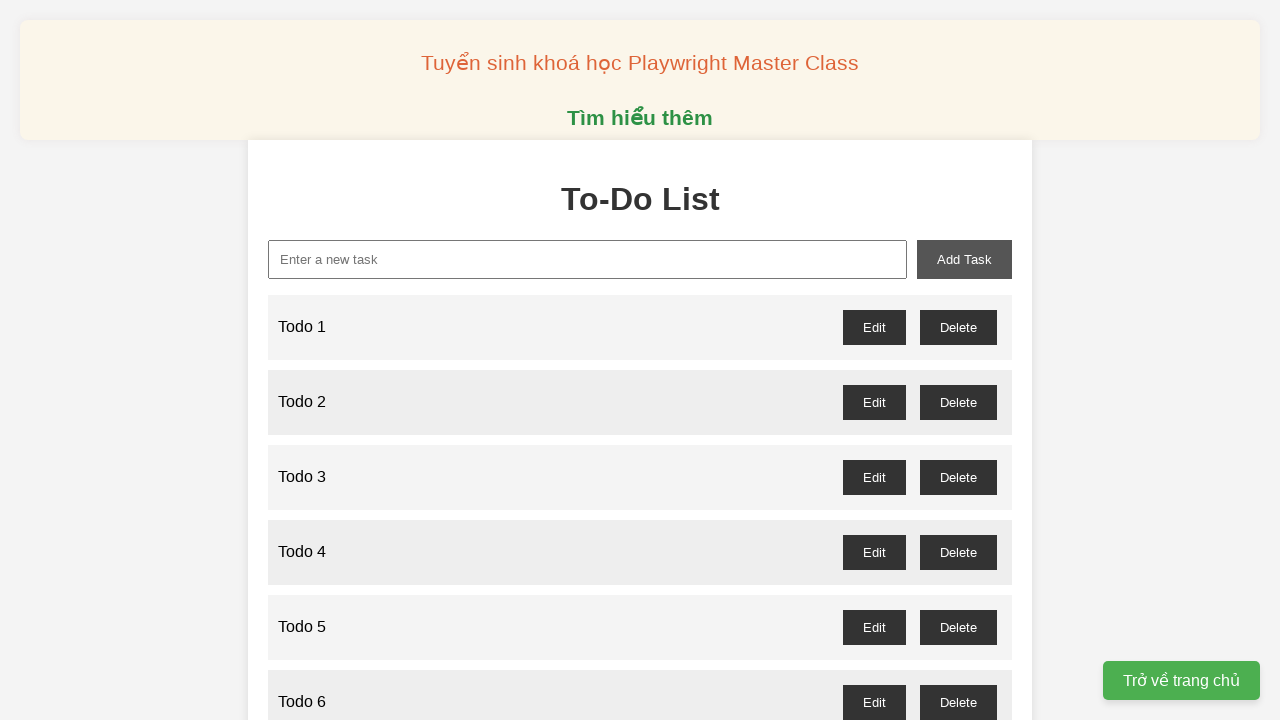

Filled new task input with 'Todo 90' on xpath=//input[@id='new-task']
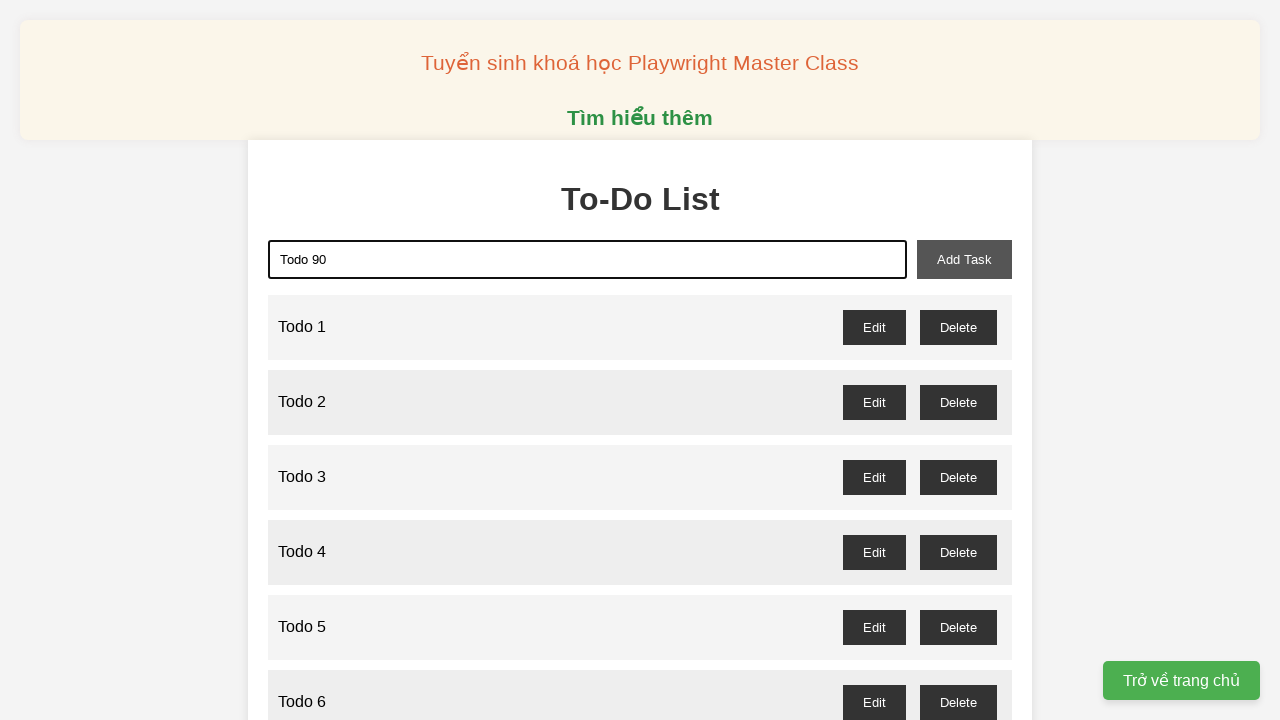

Clicked add task button to add 'Todo 90' at (964, 259) on xpath=//button[@id='add-task']
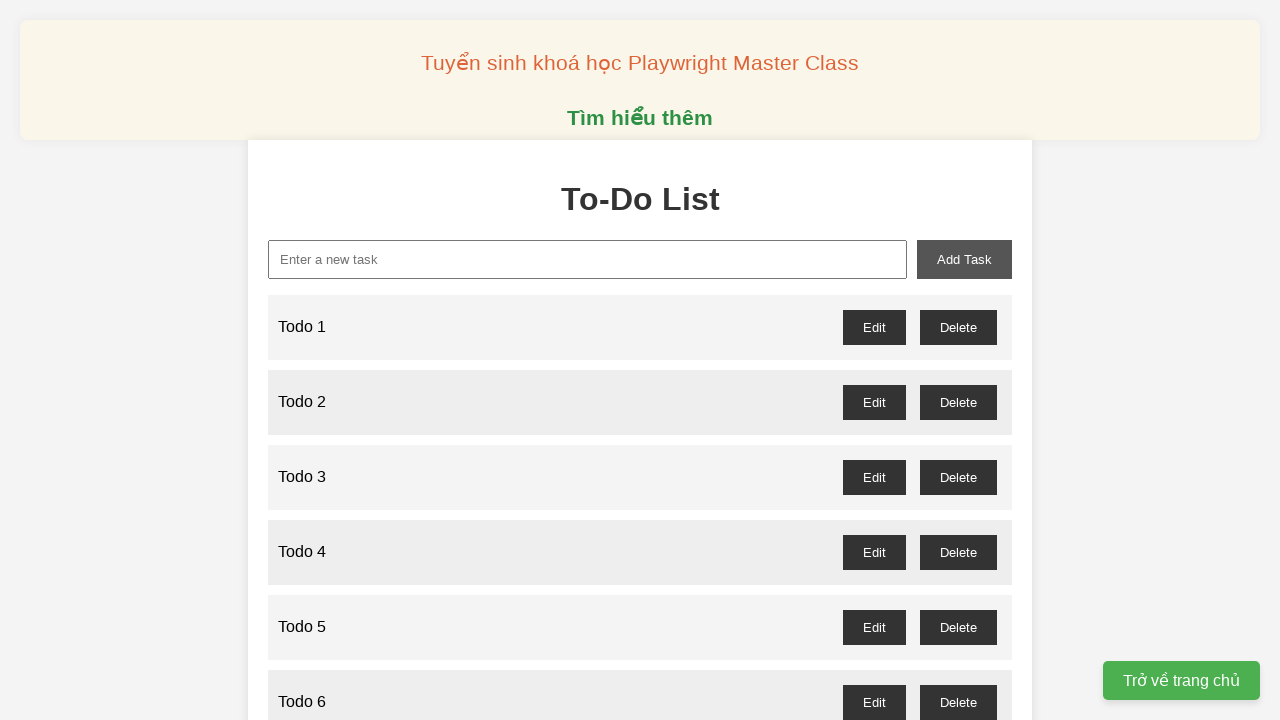

Filled new task input with 'Todo 91' on xpath=//input[@id='new-task']
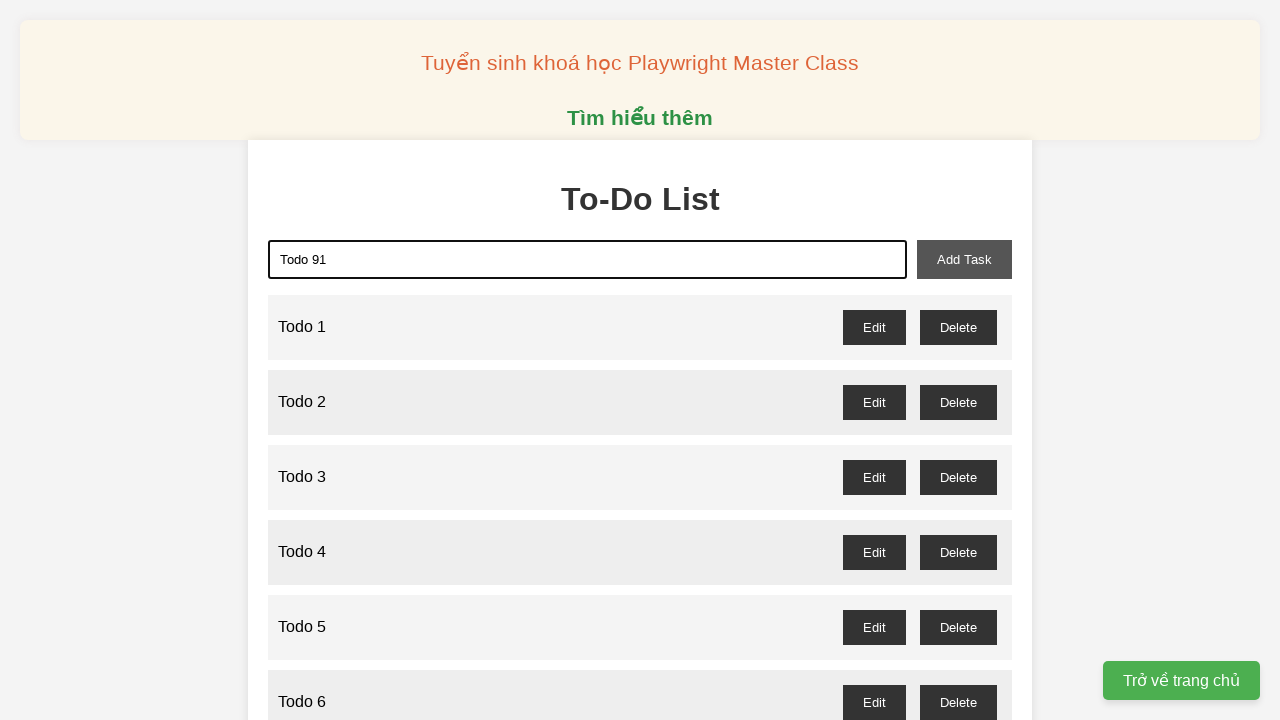

Clicked add task button to add 'Todo 91' at (964, 259) on xpath=//button[@id='add-task']
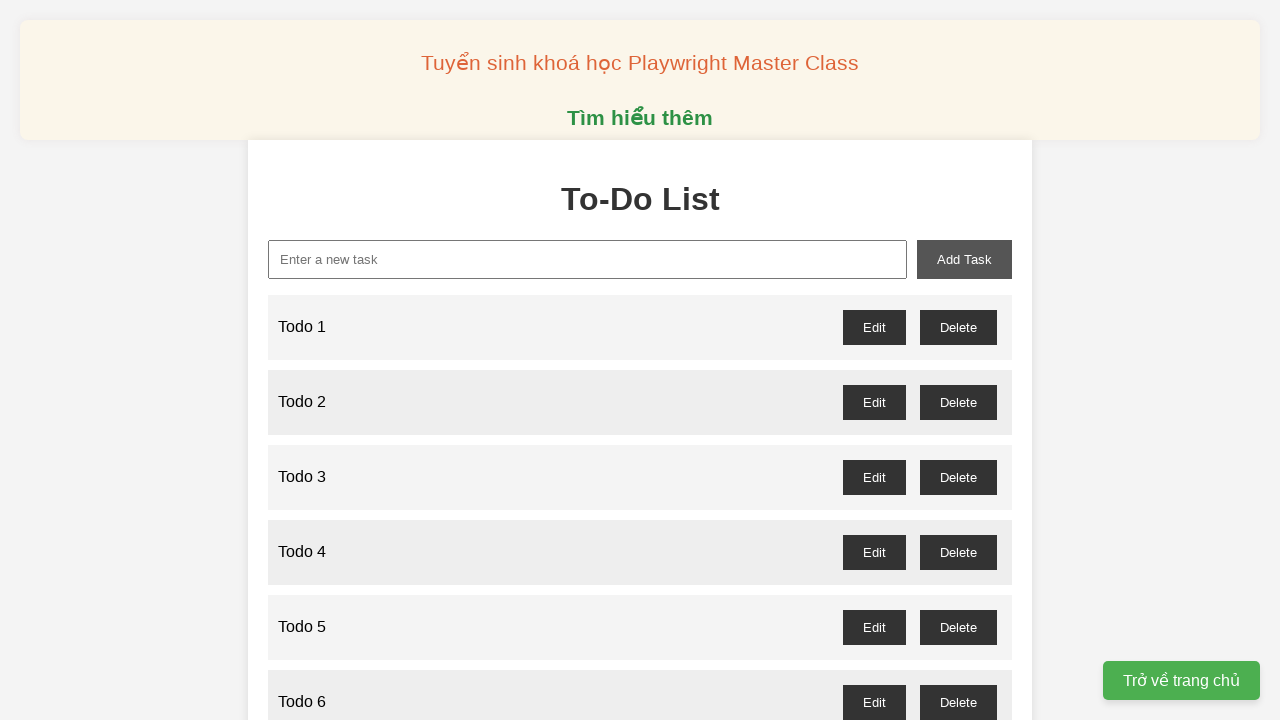

Filled new task input with 'Todo 92' on xpath=//input[@id='new-task']
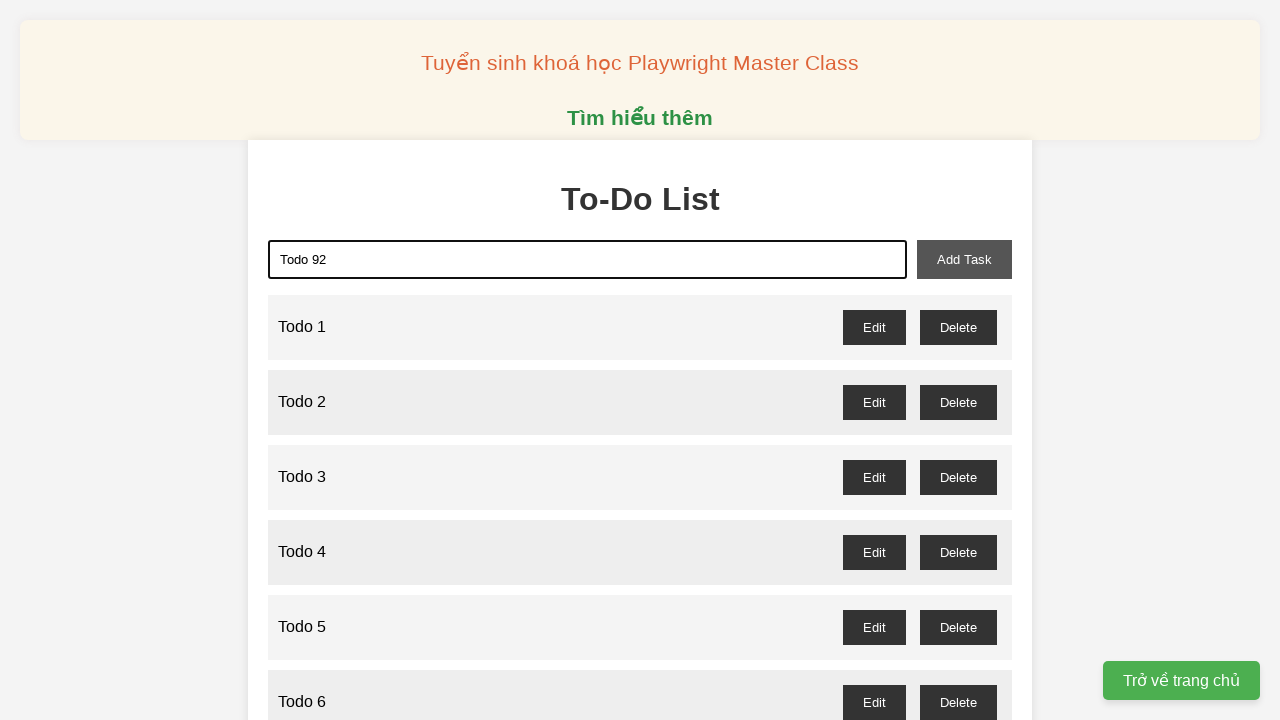

Clicked add task button to add 'Todo 92' at (964, 259) on xpath=//button[@id='add-task']
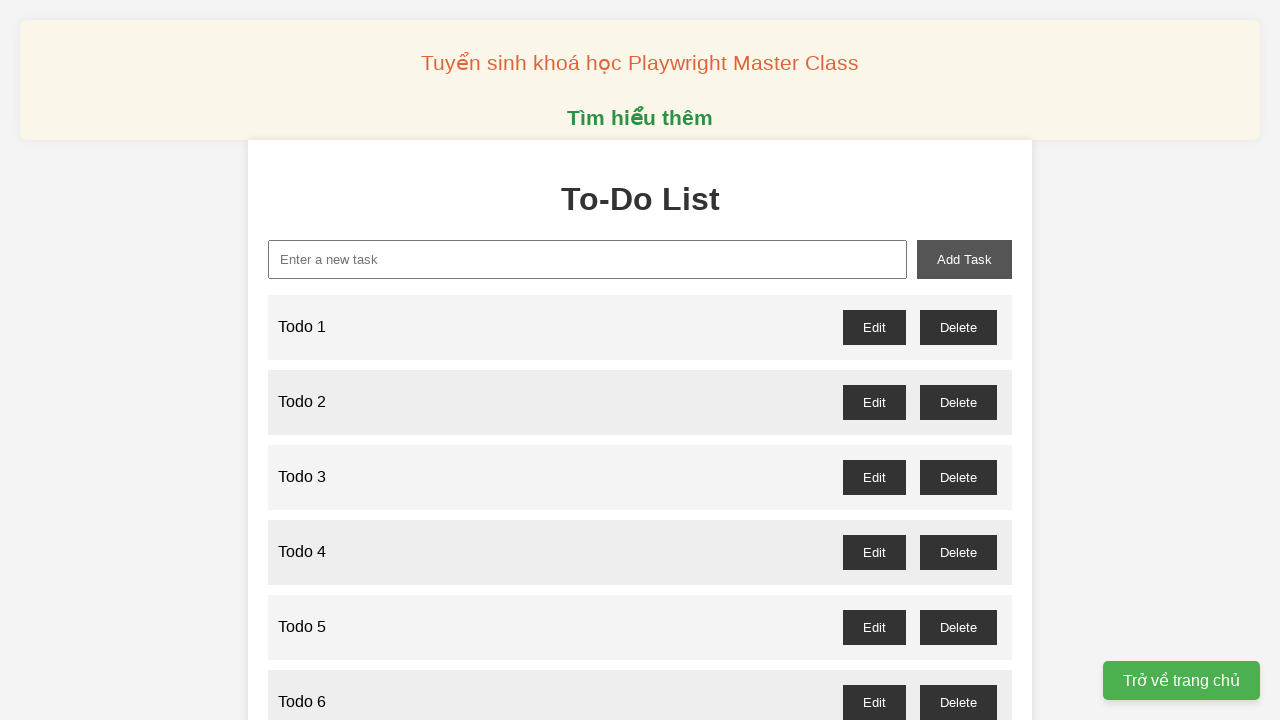

Filled new task input with 'Todo 93' on xpath=//input[@id='new-task']
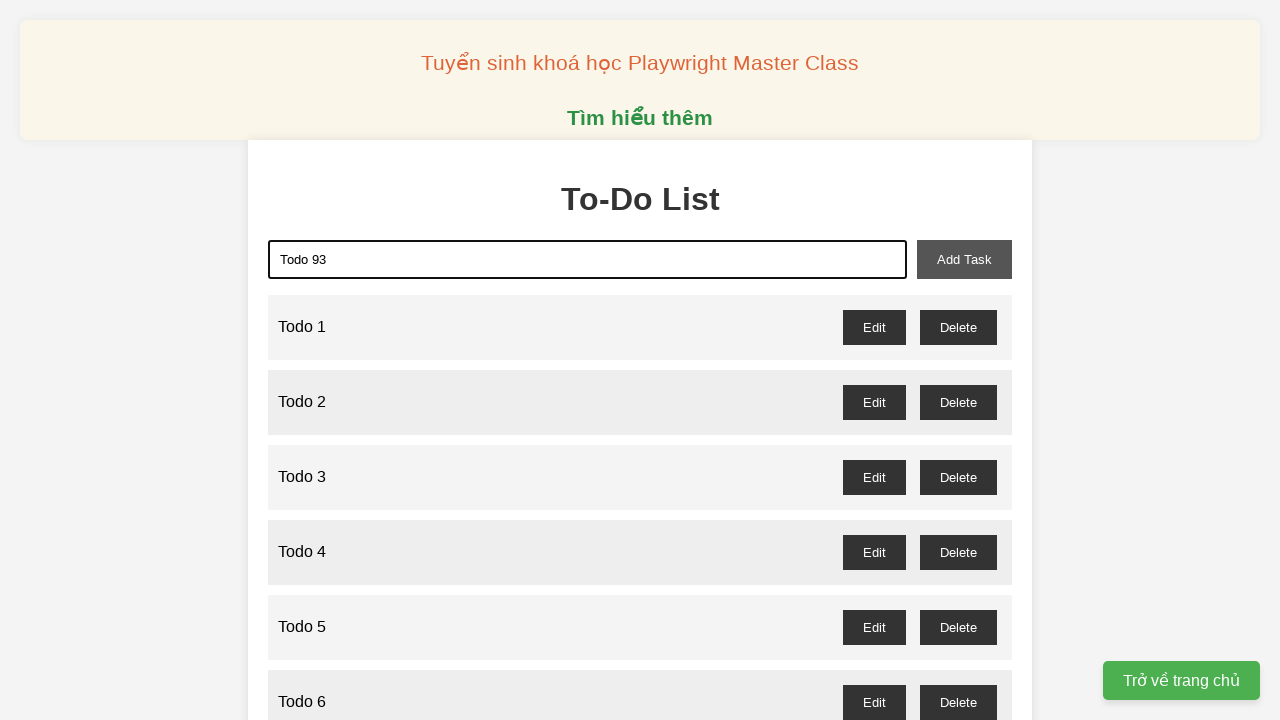

Clicked add task button to add 'Todo 93' at (964, 259) on xpath=//button[@id='add-task']
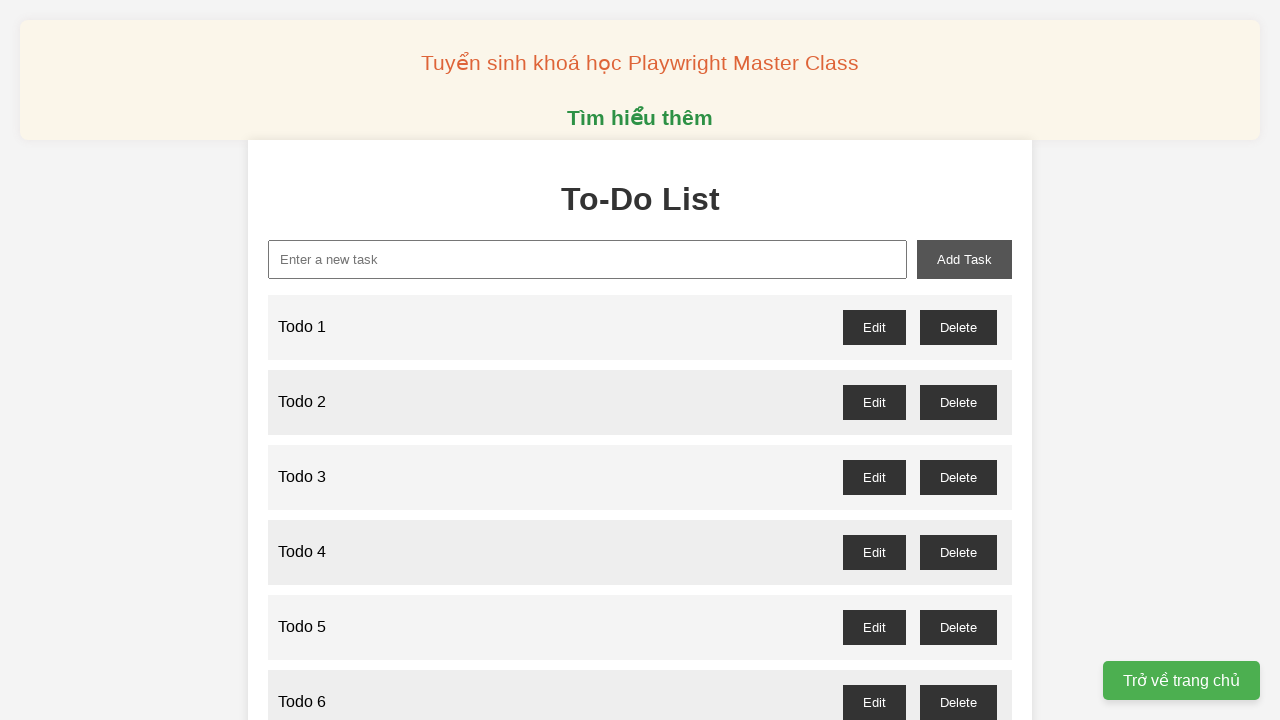

Filled new task input with 'Todo 94' on xpath=//input[@id='new-task']
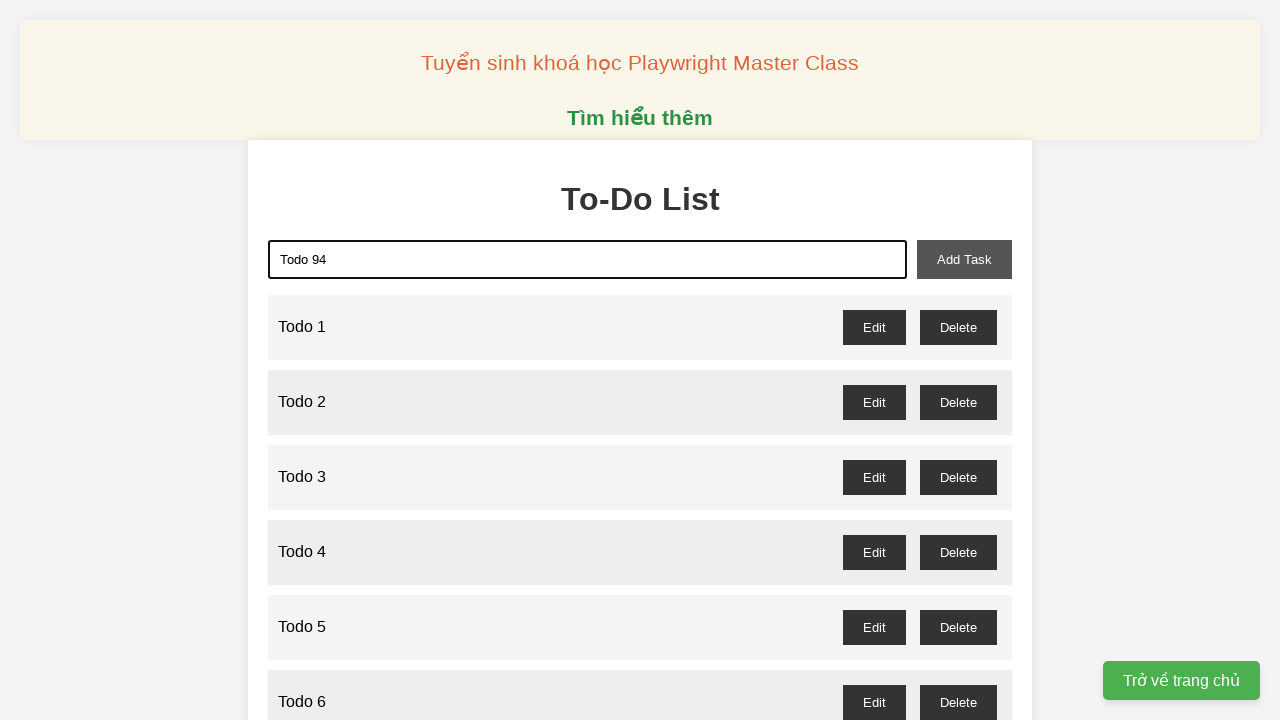

Clicked add task button to add 'Todo 94' at (964, 259) on xpath=//button[@id='add-task']
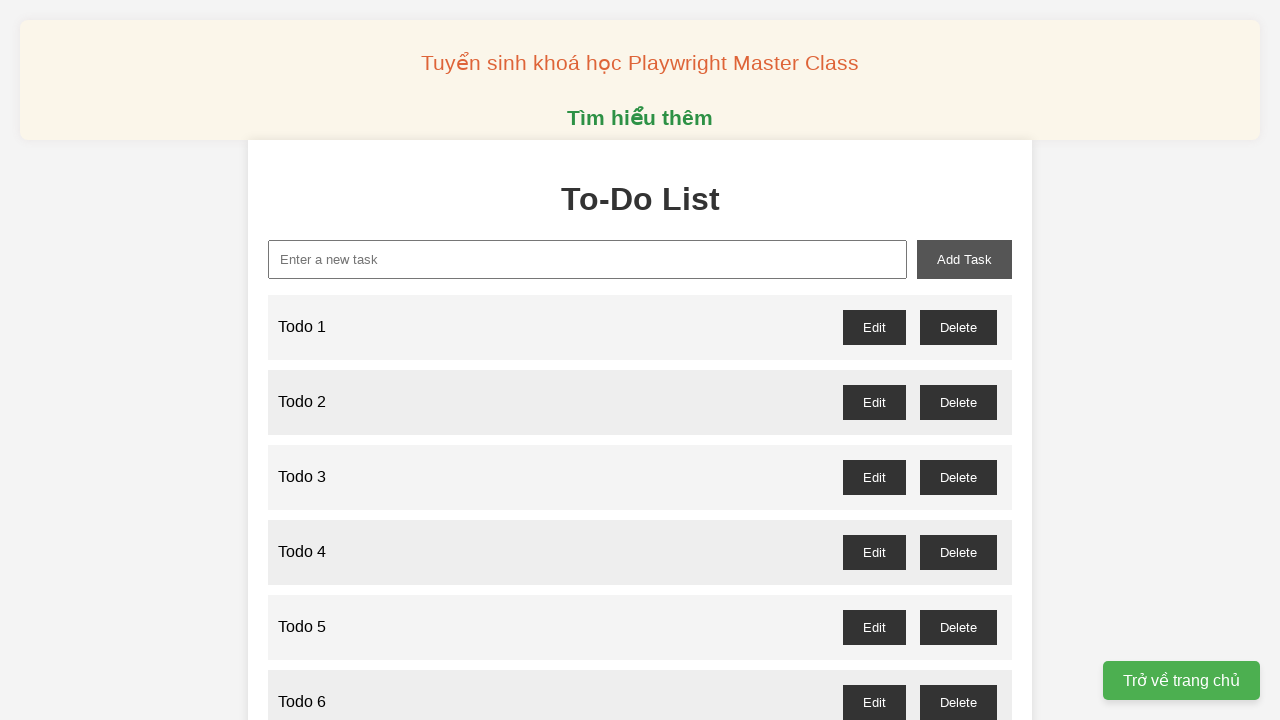

Filled new task input with 'Todo 95' on xpath=//input[@id='new-task']
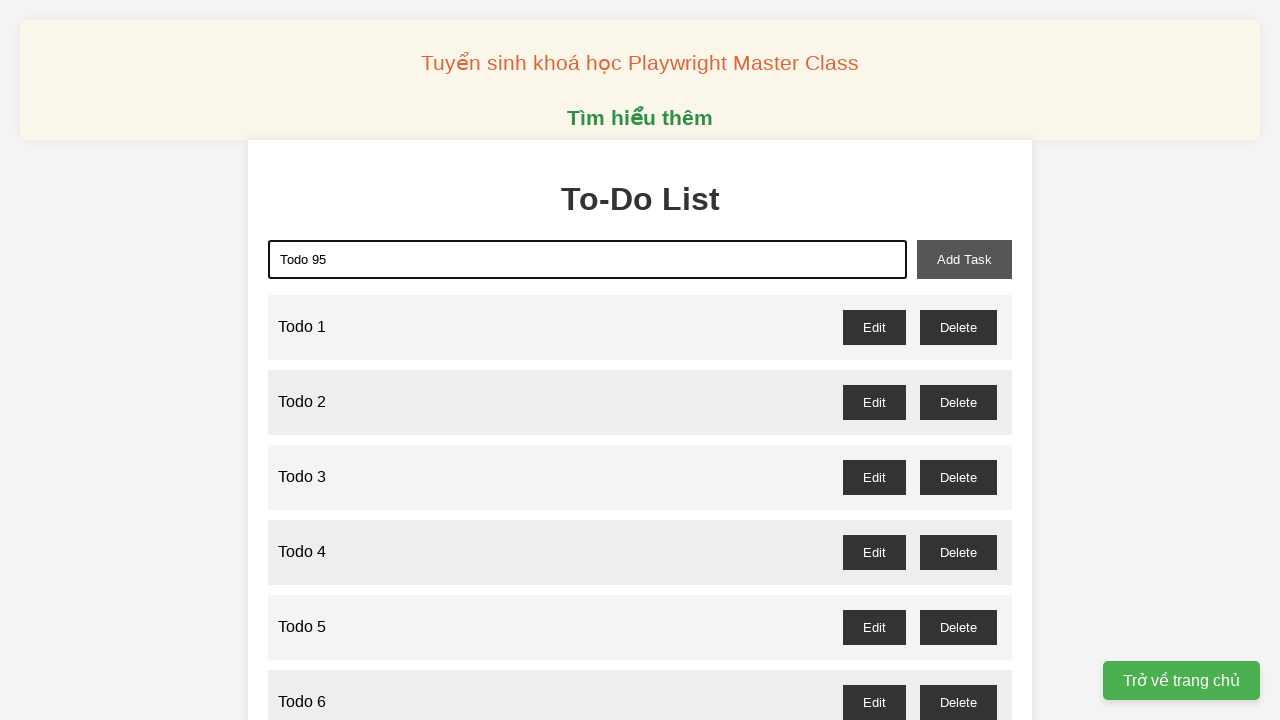

Clicked add task button to add 'Todo 95' at (964, 259) on xpath=//button[@id='add-task']
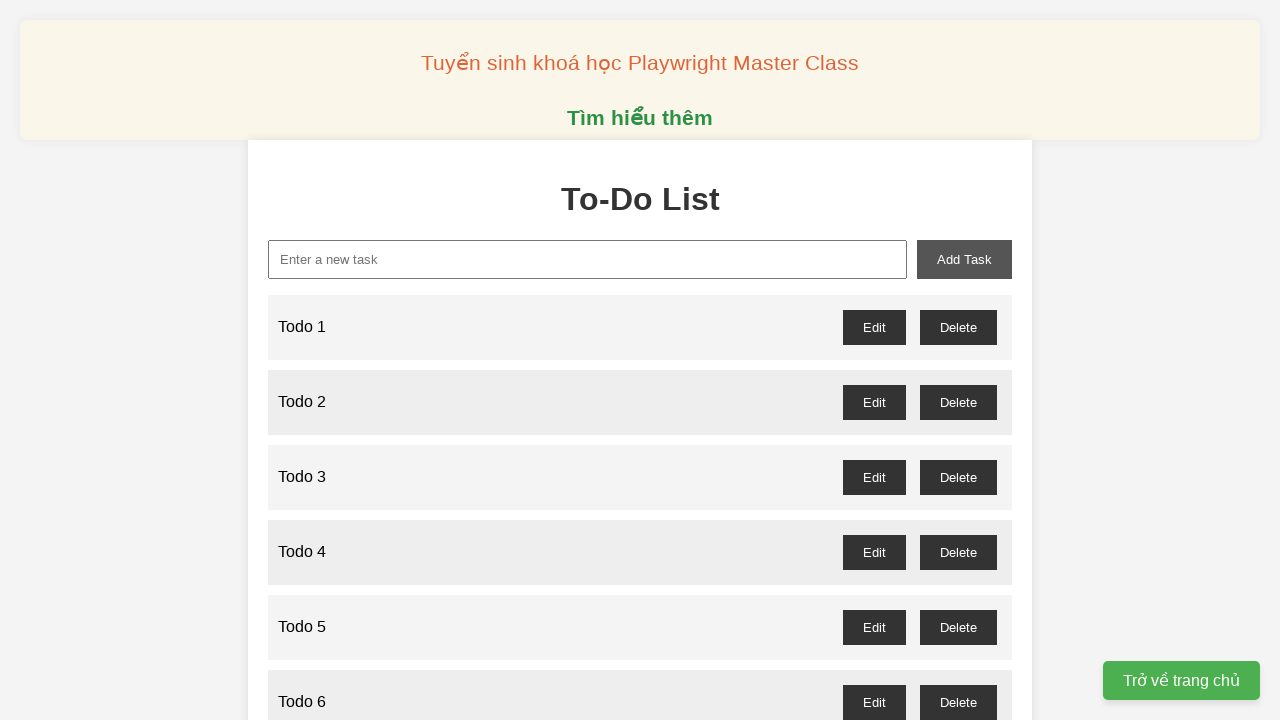

Filled new task input with 'Todo 96' on xpath=//input[@id='new-task']
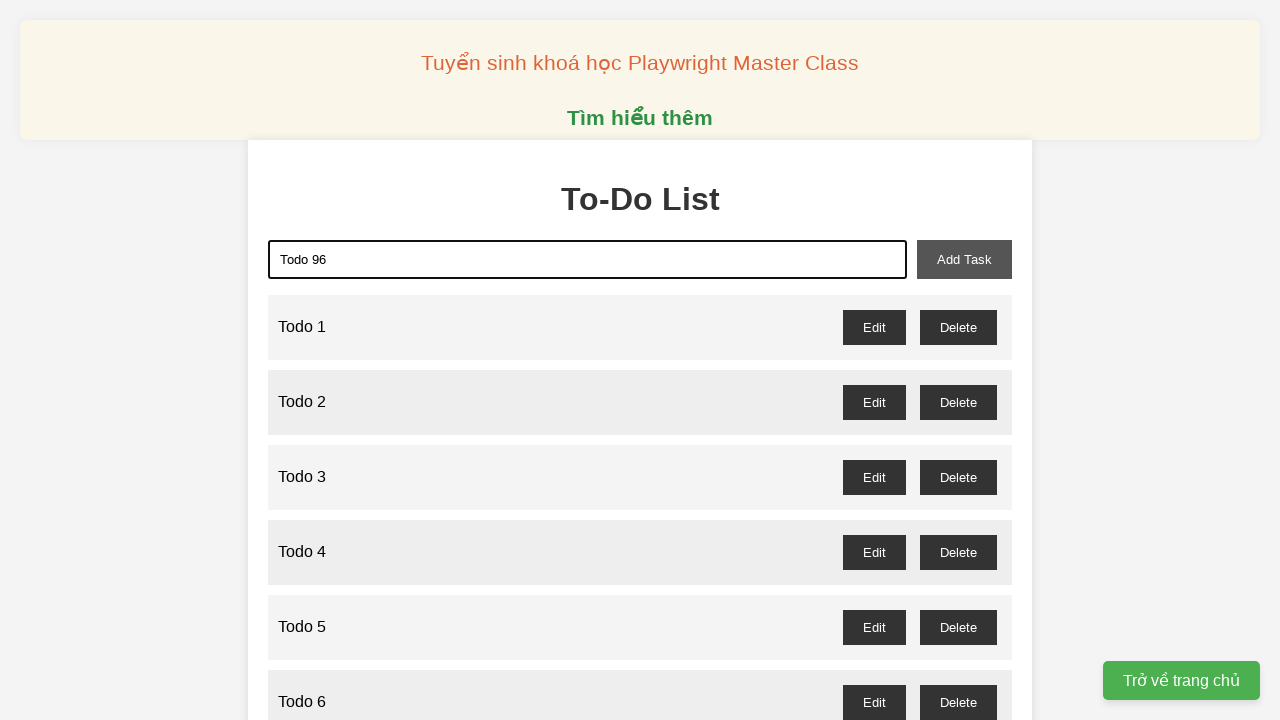

Clicked add task button to add 'Todo 96' at (964, 259) on xpath=//button[@id='add-task']
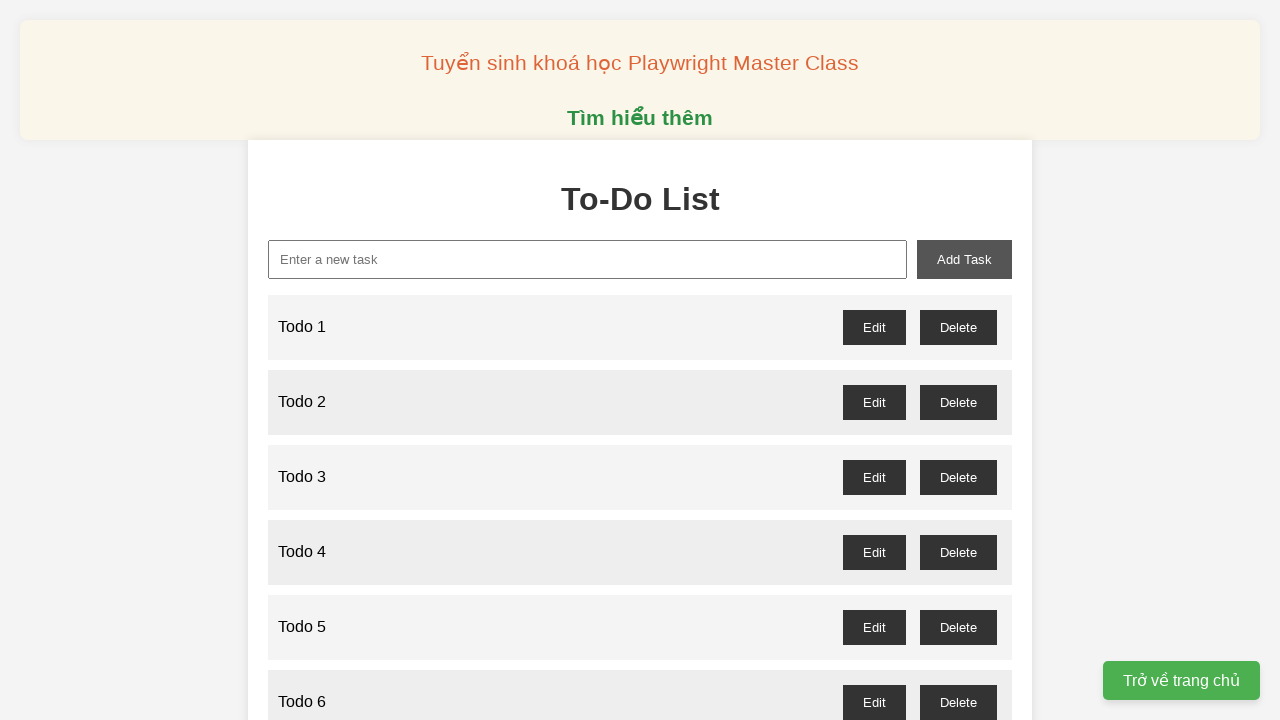

Filled new task input with 'Todo 97' on xpath=//input[@id='new-task']
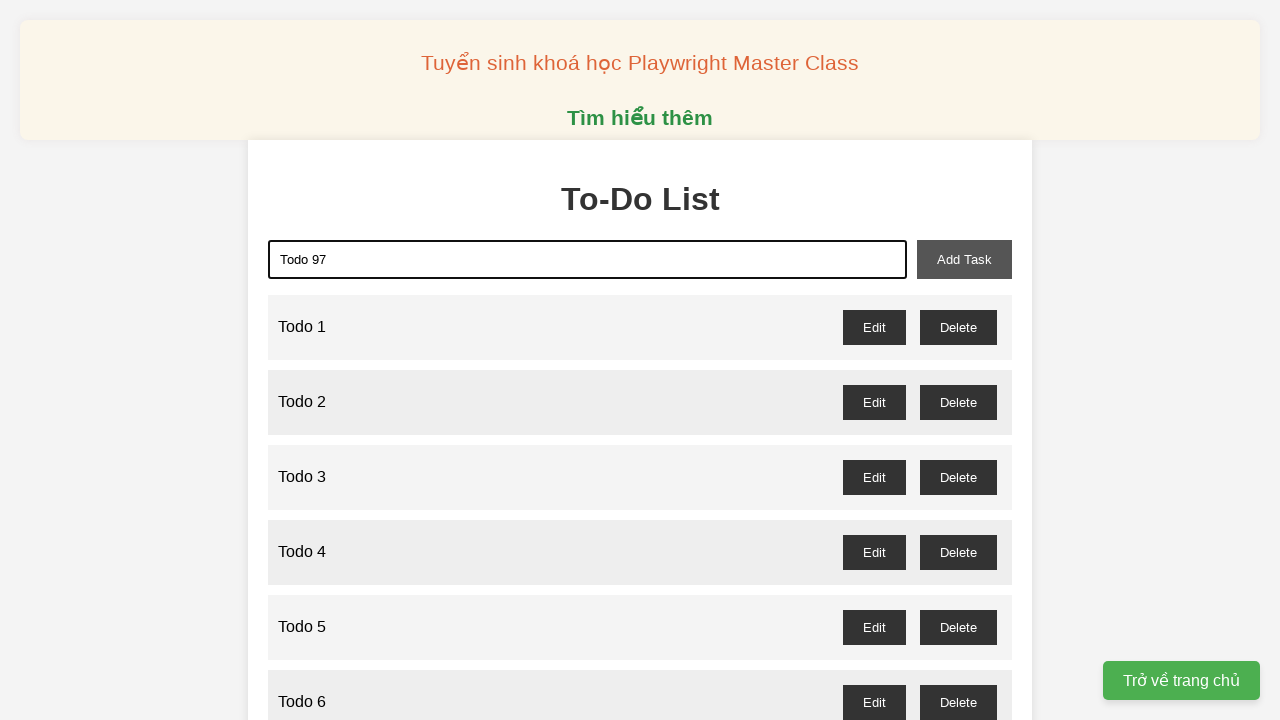

Clicked add task button to add 'Todo 97' at (964, 259) on xpath=//button[@id='add-task']
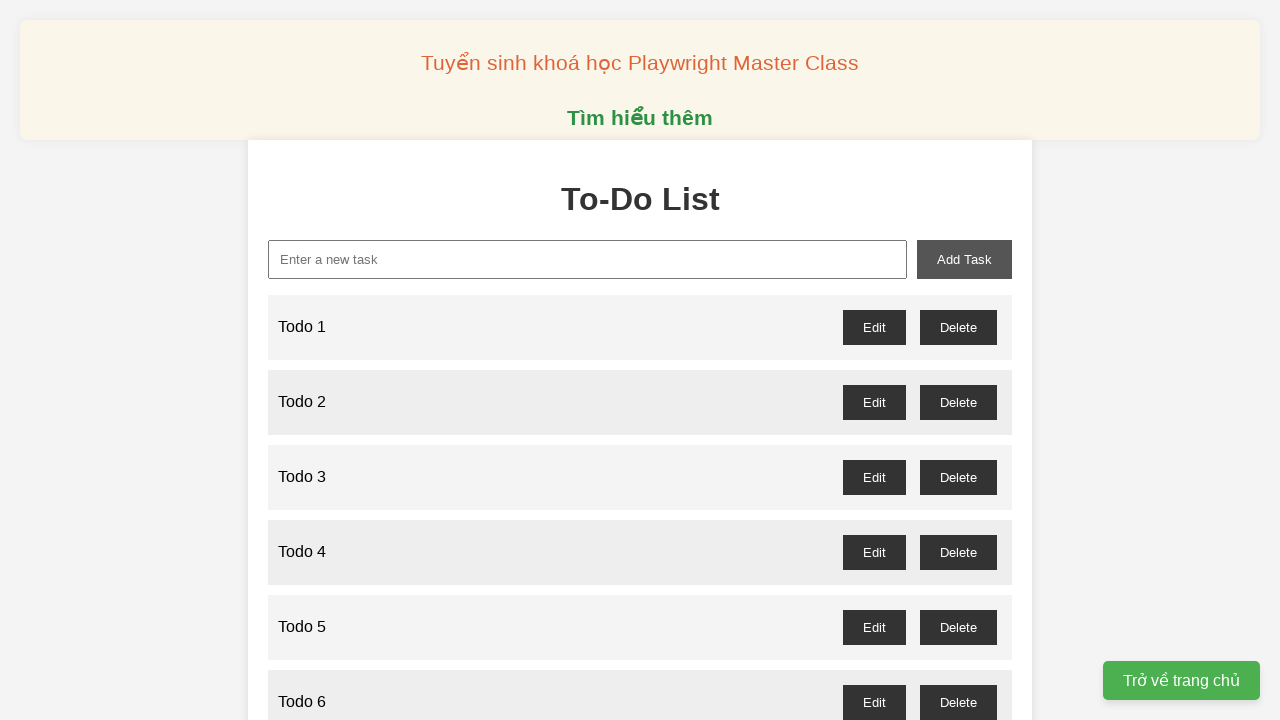

Filled new task input with 'Todo 98' on xpath=//input[@id='new-task']
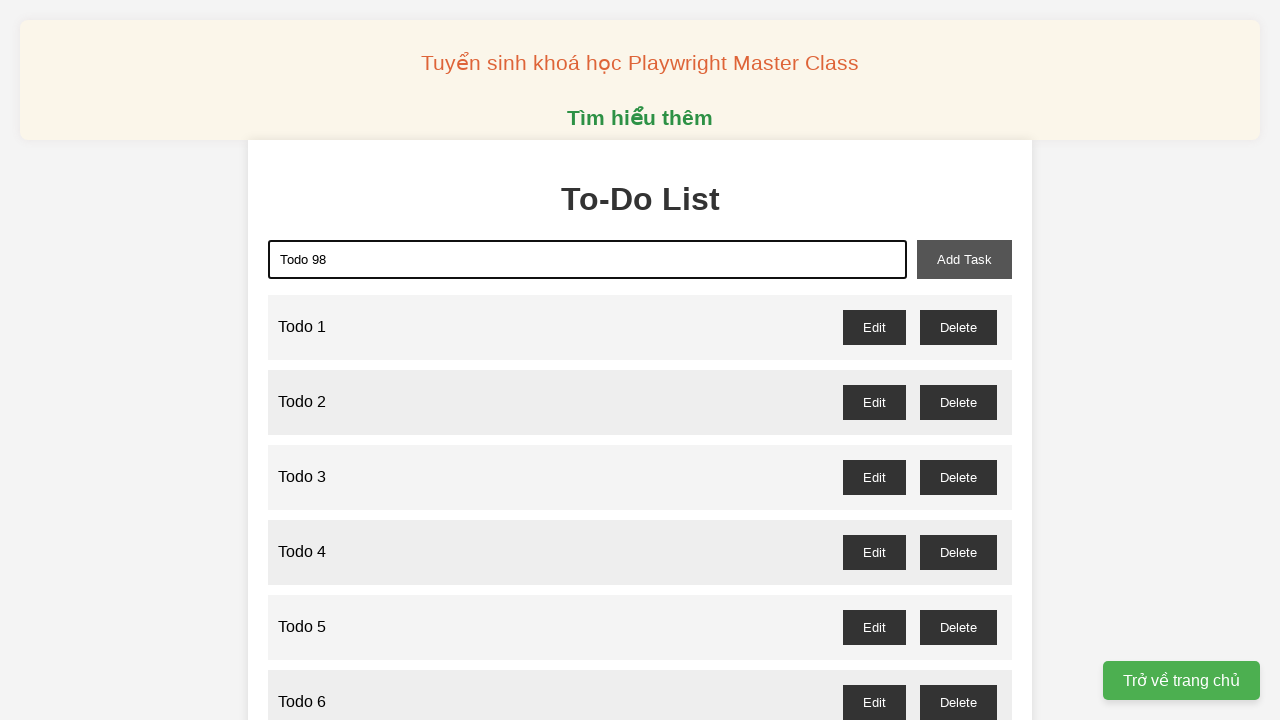

Clicked add task button to add 'Todo 98' at (964, 259) on xpath=//button[@id='add-task']
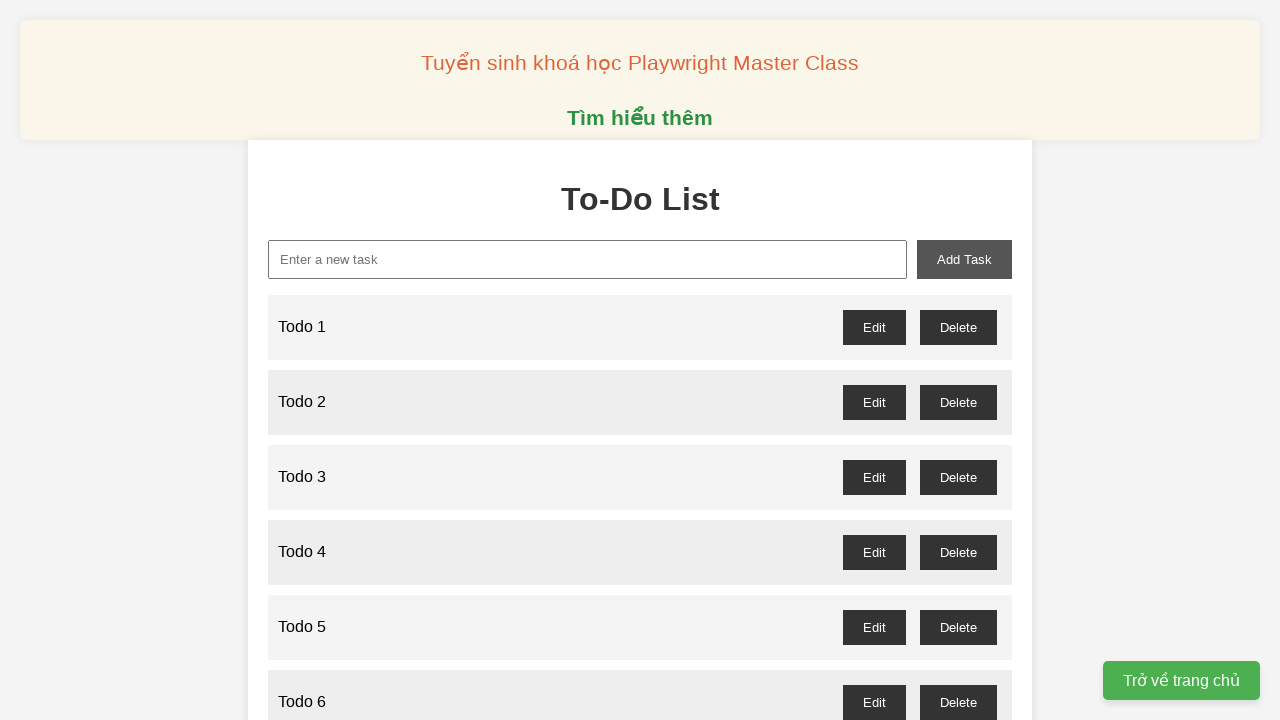

Filled new task input with 'Todo 99' on xpath=//input[@id='new-task']
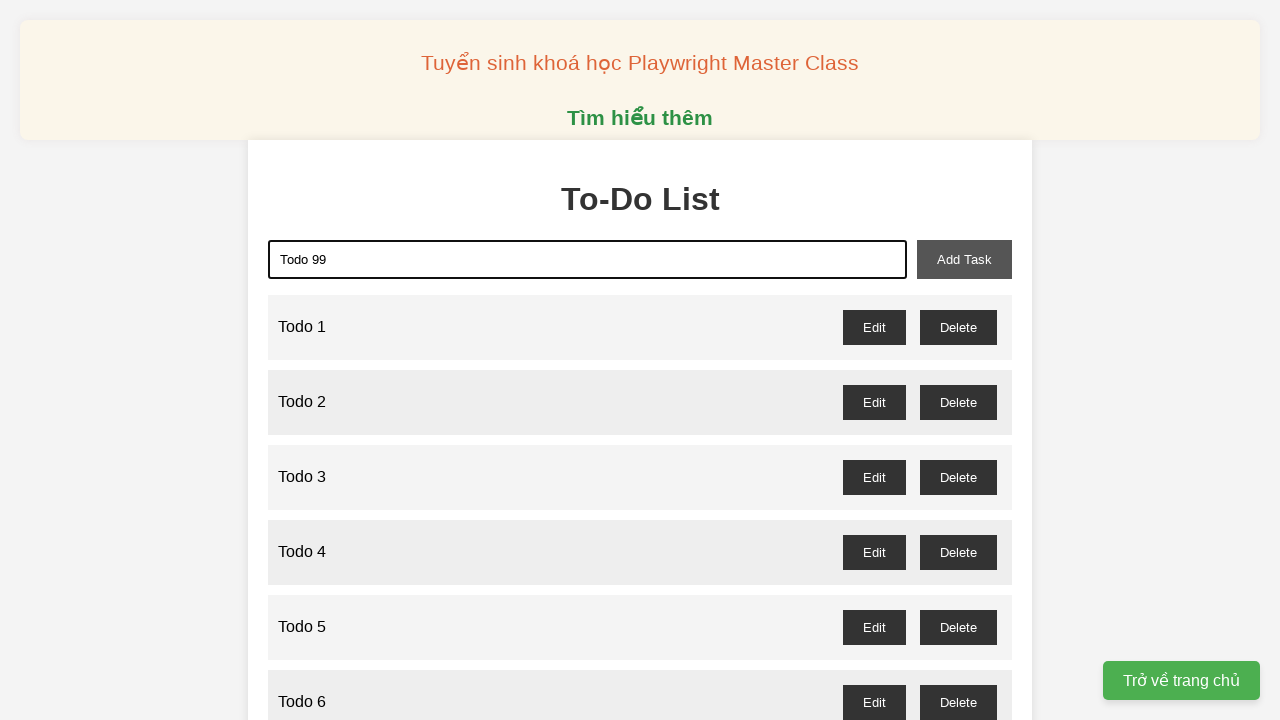

Clicked add task button to add 'Todo 99' at (964, 259) on xpath=//button[@id='add-task']
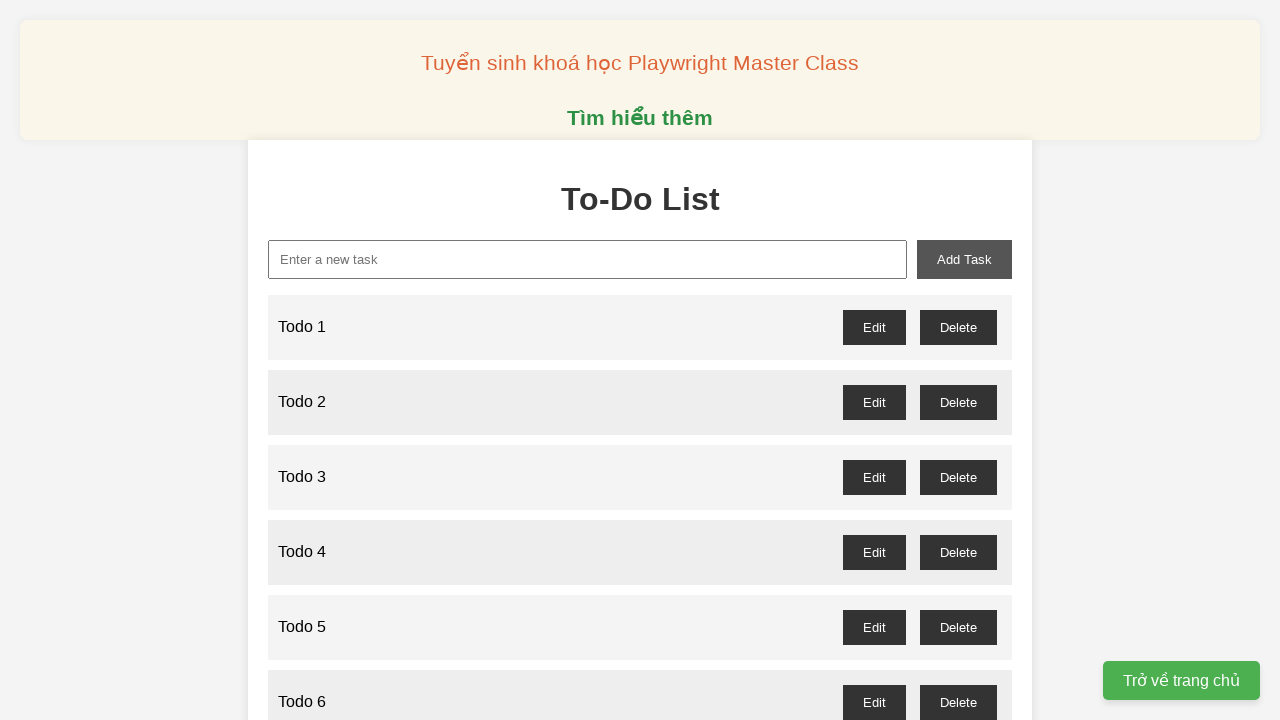

Filled new task input with 'Todo 100' on xpath=//input[@id='new-task']
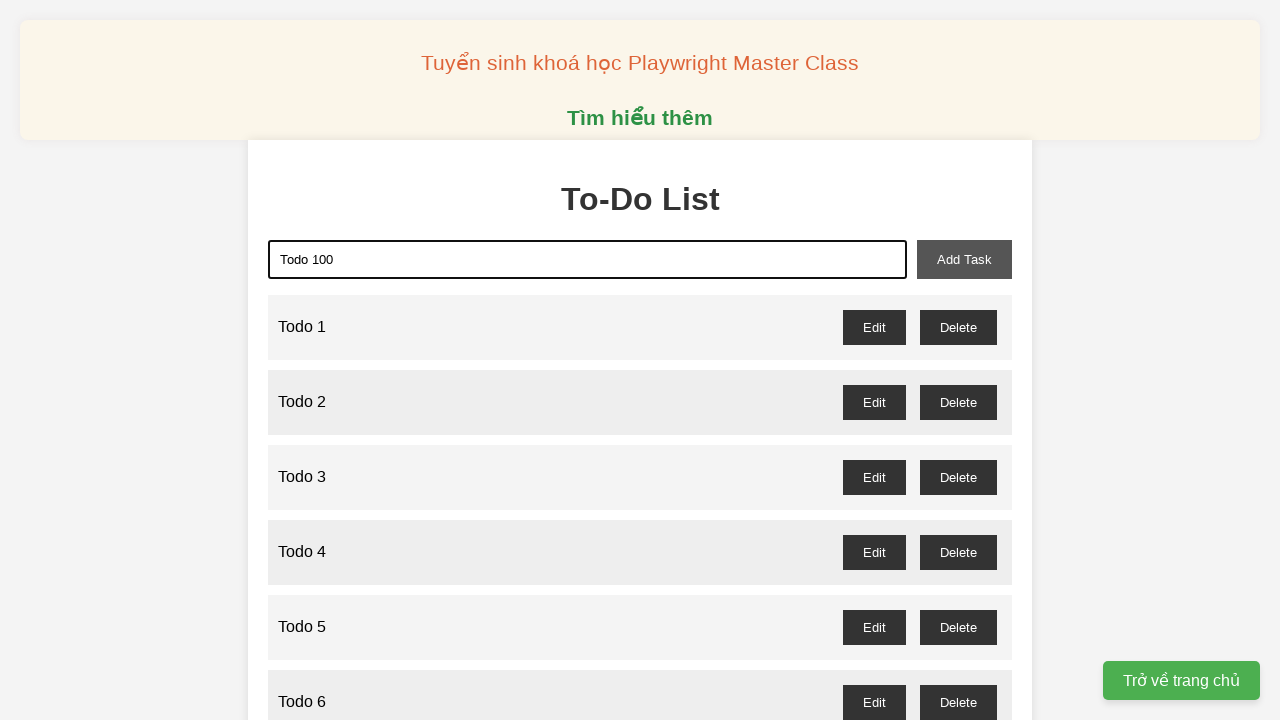

Clicked add task button to add 'Todo 100' at (964, 259) on xpath=//button[@id='add-task']
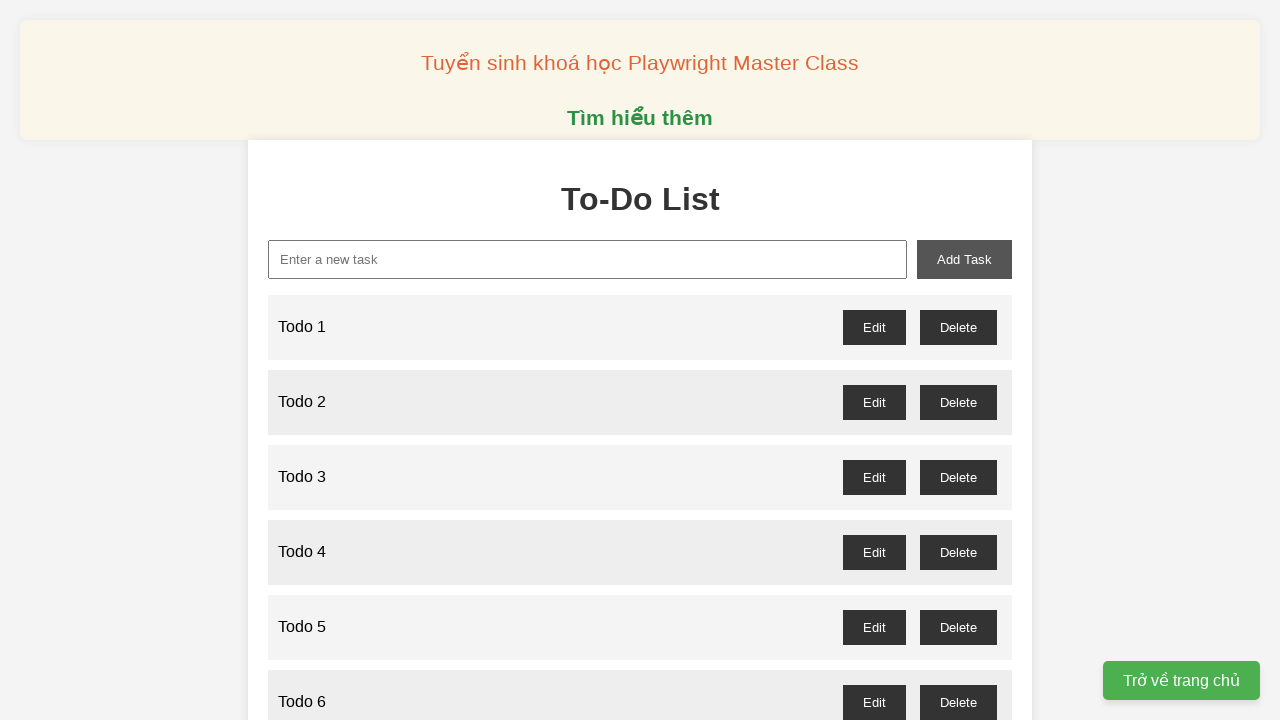

Set up dialog handler to accept dialogs
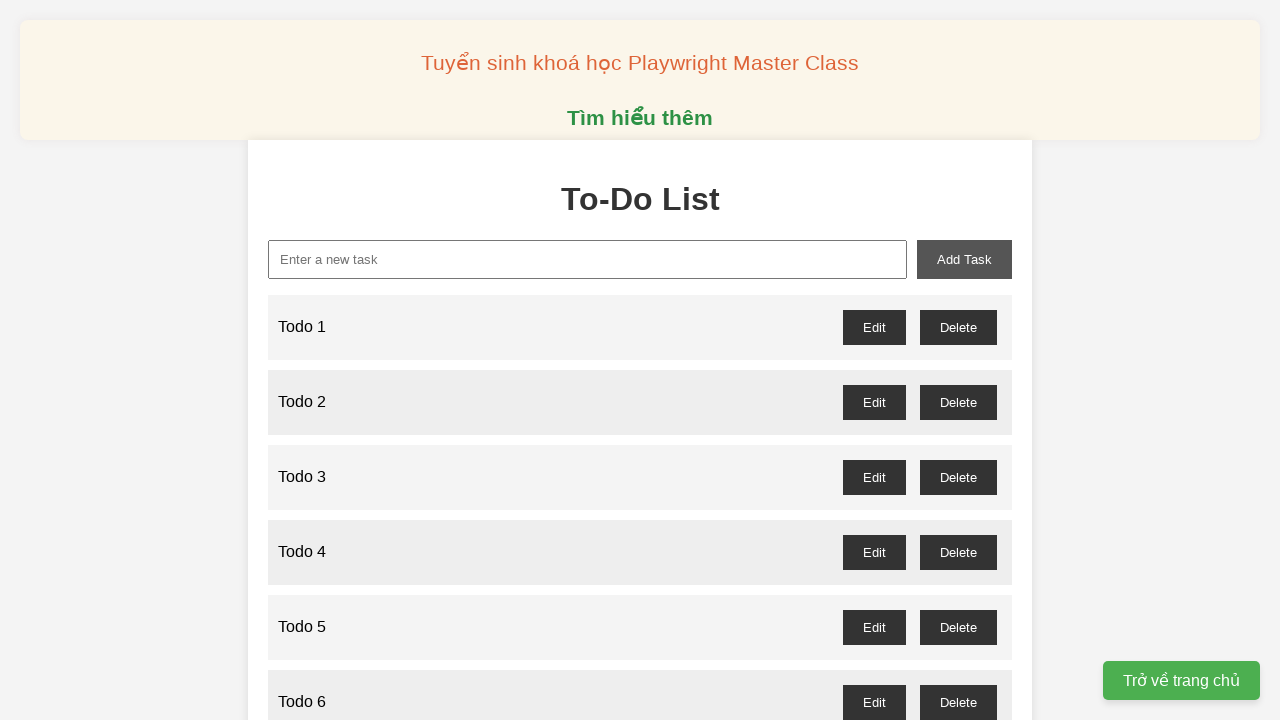

Deleted odd-numbered todo item 1 at (958, 327) on //span[contains(text(), '1')]/parent::li//button[text()='Delete']
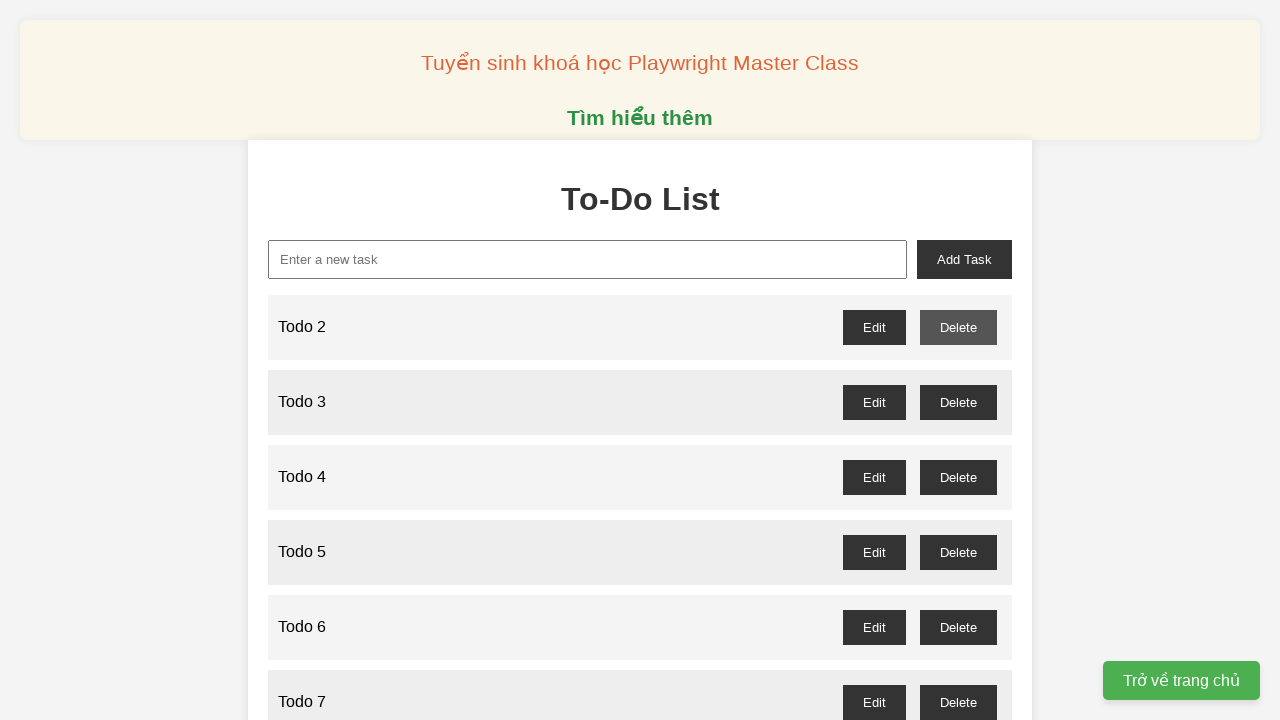

Deleted odd-numbered todo item 3 at (958, 402) on //span[contains(text(), '3')]/parent::li//button[text()='Delete']
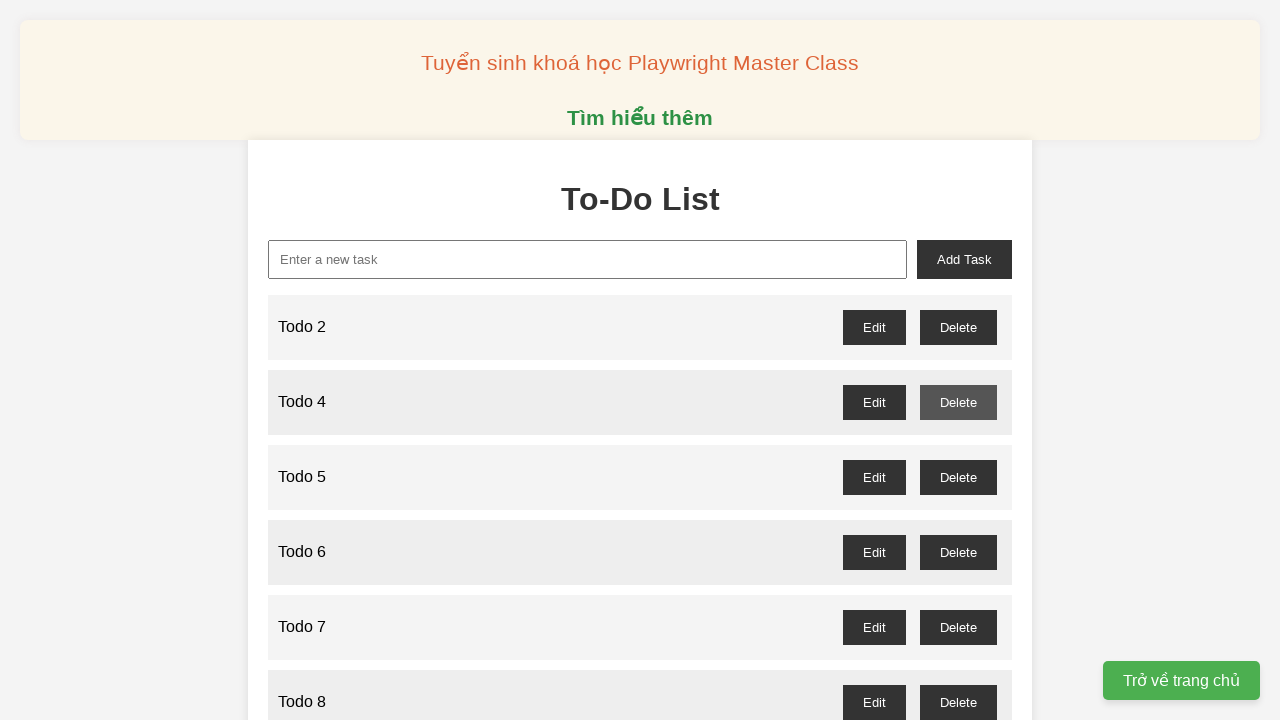

Deleted odd-numbered todo item 5 at (958, 477) on //span[contains(text(), '5')]/parent::li//button[text()='Delete']
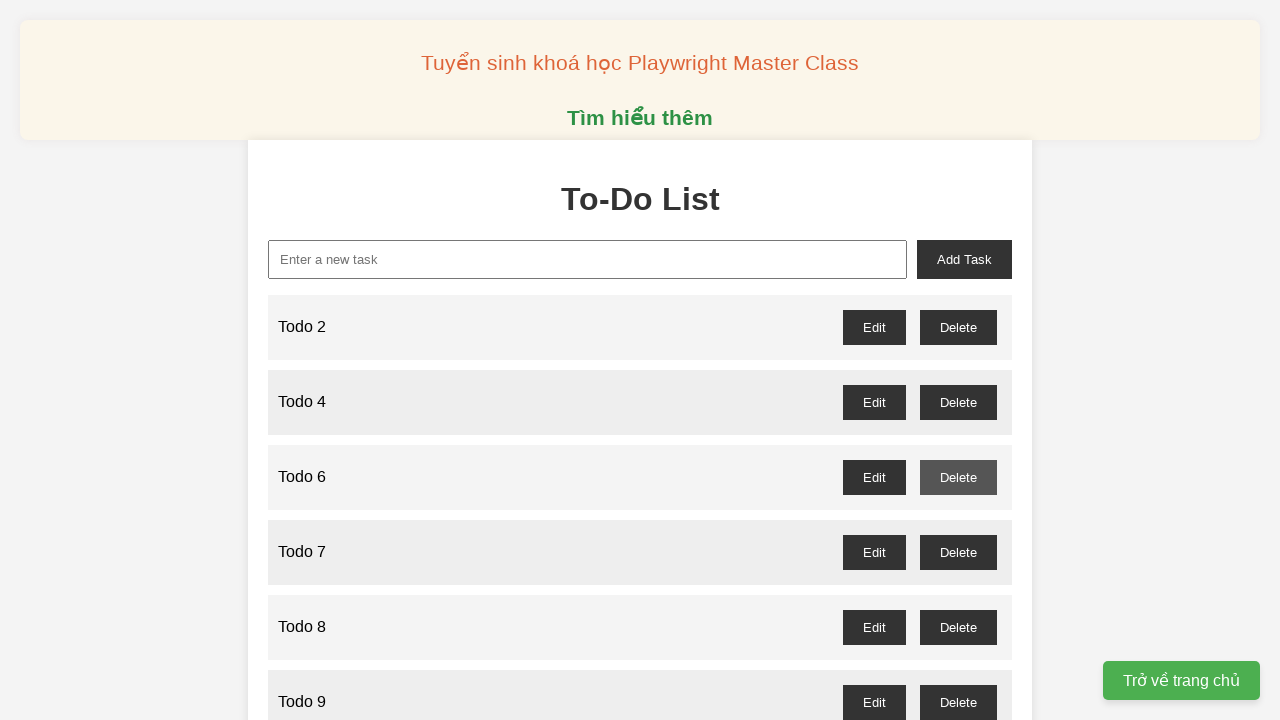

Deleted odd-numbered todo item 7 at (958, 552) on //span[contains(text(), '7')]/parent::li//button[text()='Delete']
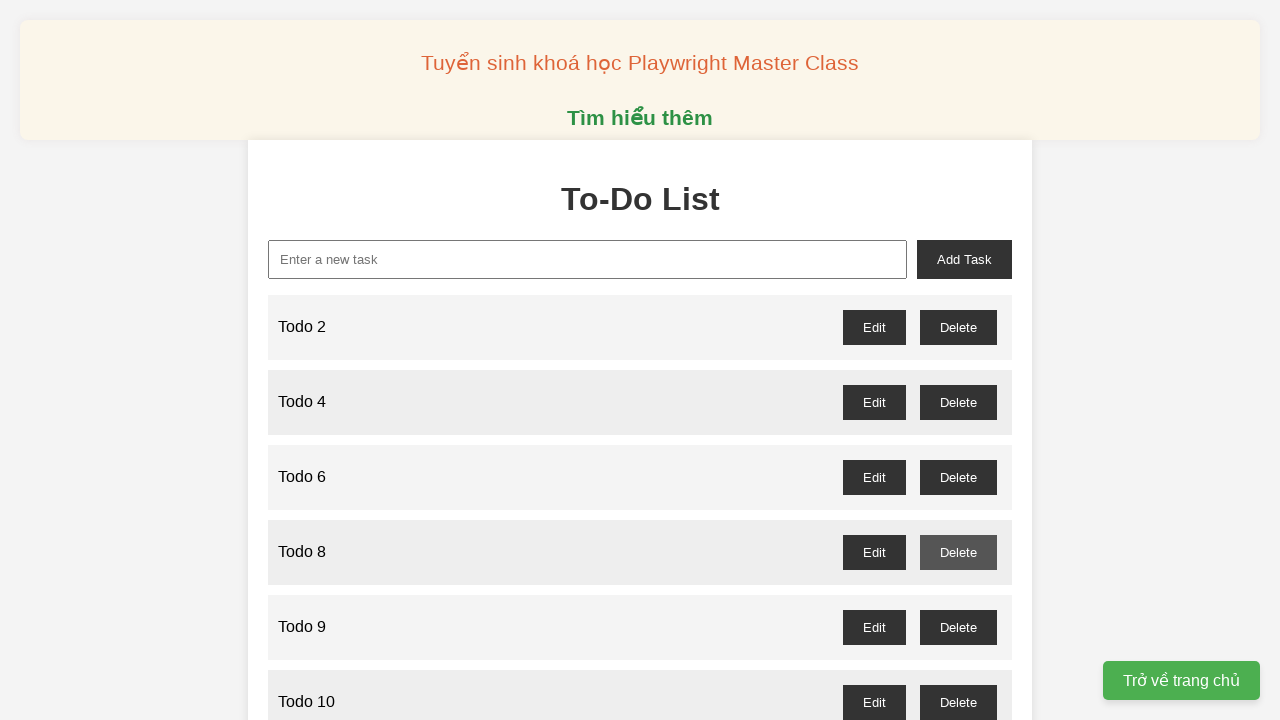

Deleted odd-numbered todo item 9 at (958, 627) on //span[contains(text(), '9')]/parent::li//button[text()='Delete']
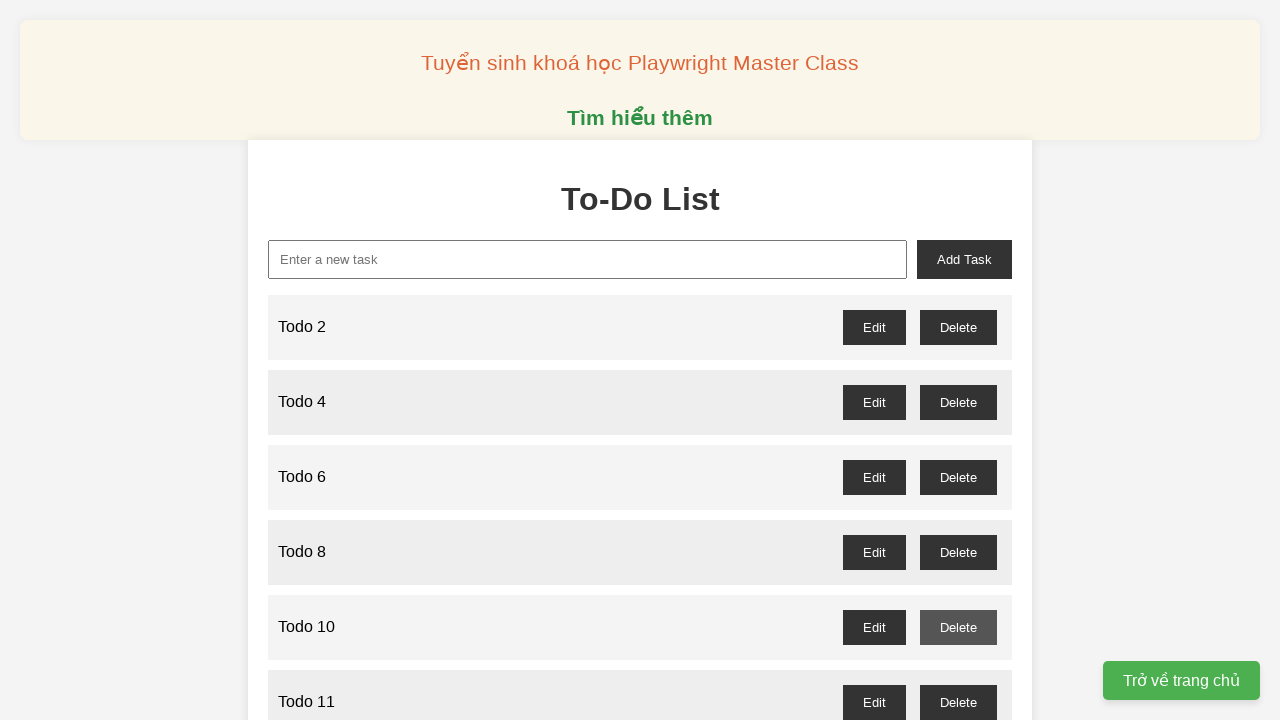

Deleted odd-numbered todo item 11 at (958, 702) on //span[contains(text(), '11')]/parent::li//button[text()='Delete']
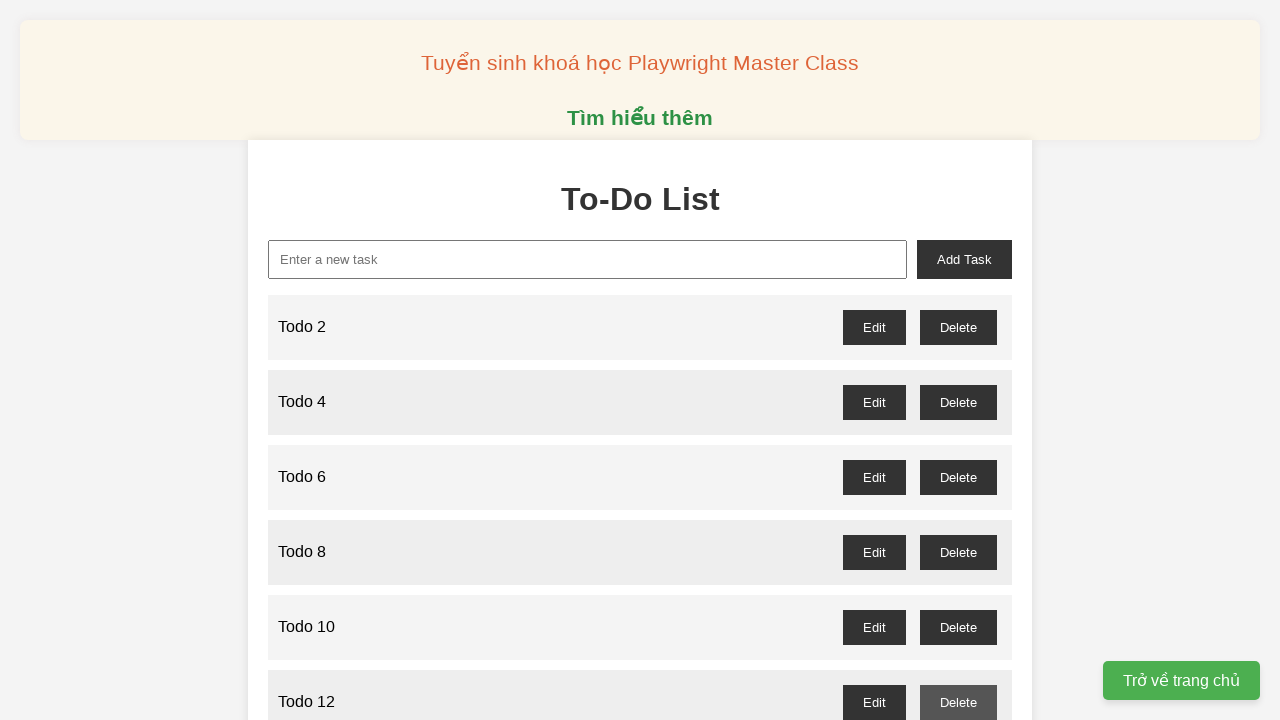

Deleted odd-numbered todo item 13 at (958, 360) on //span[contains(text(), '13')]/parent::li//button[text()='Delete']
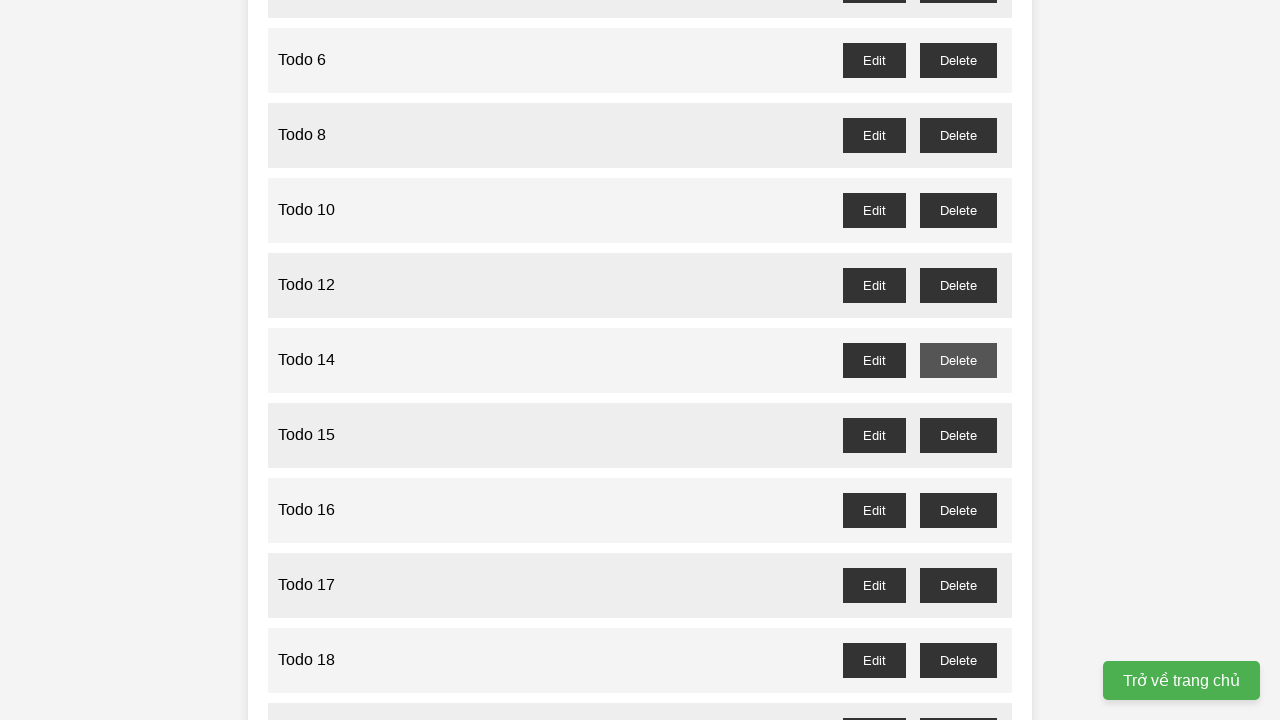

Deleted odd-numbered todo item 15 at (958, 435) on //span[contains(text(), '15')]/parent::li//button[text()='Delete']
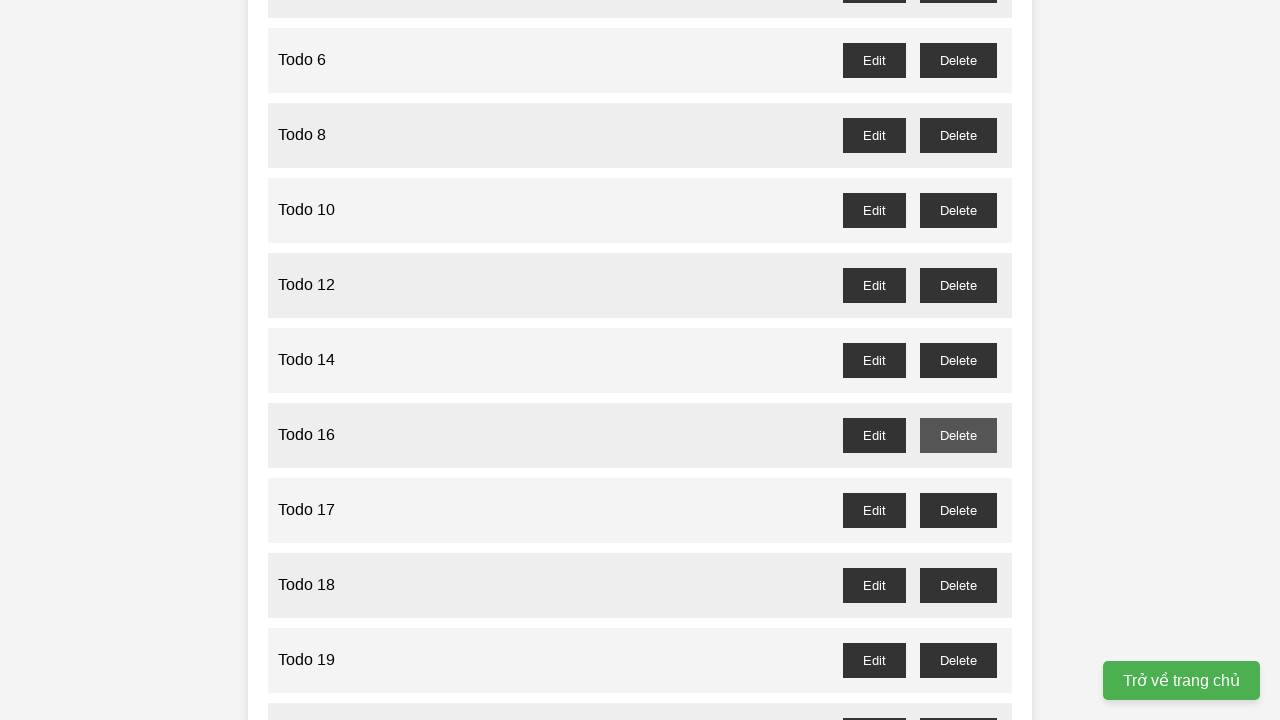

Deleted odd-numbered todo item 17 at (958, 510) on //span[contains(text(), '17')]/parent::li//button[text()='Delete']
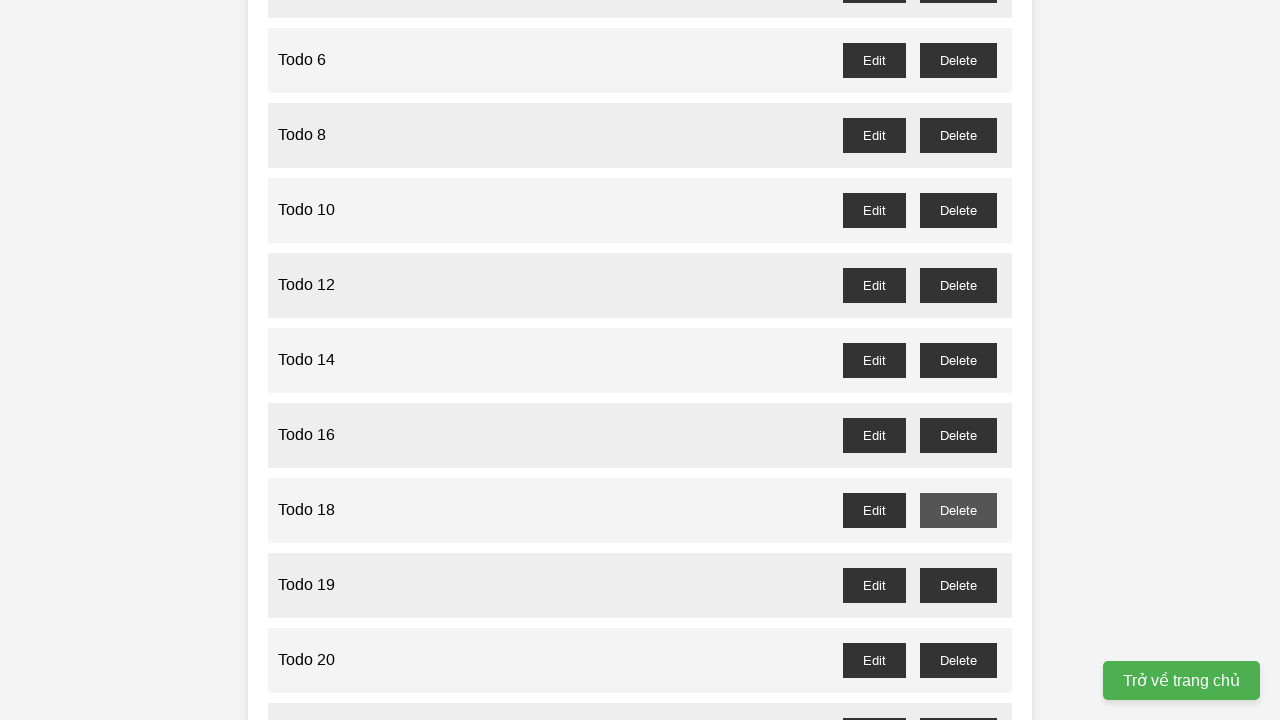

Deleted odd-numbered todo item 19 at (958, 585) on //span[contains(text(), '19')]/parent::li//button[text()='Delete']
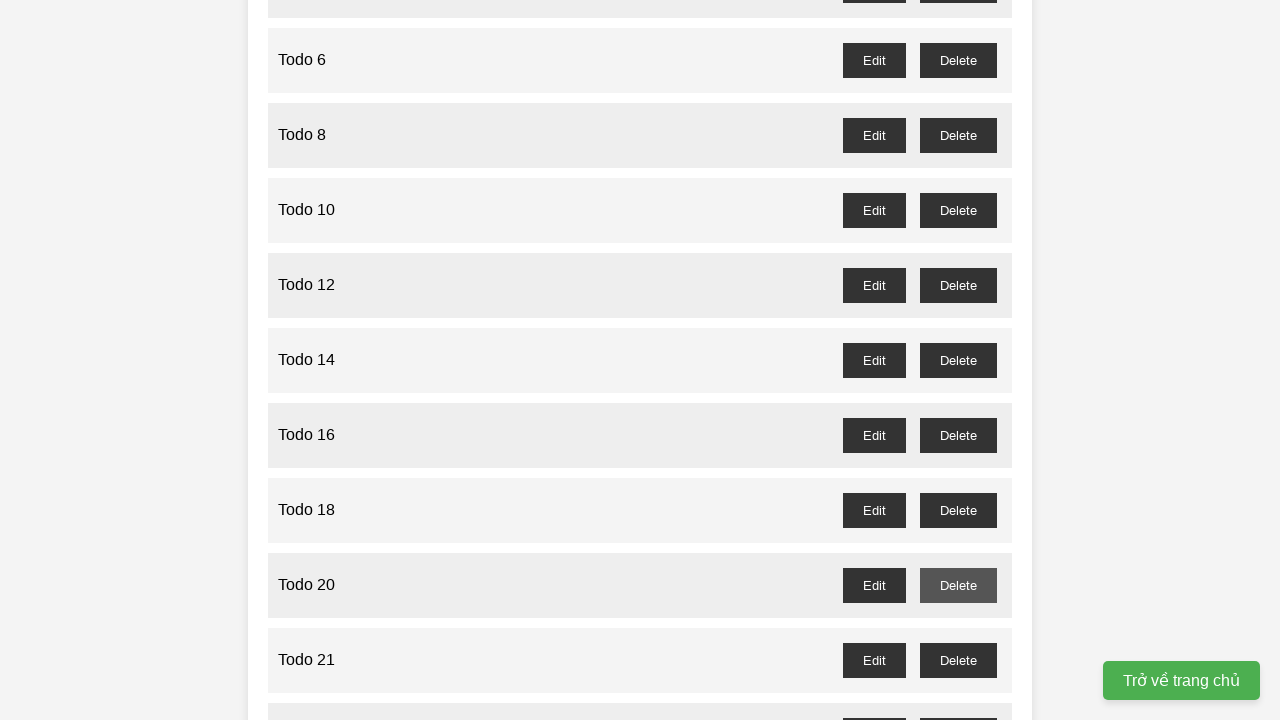

Deleted odd-numbered todo item 21 at (958, 660) on //span[contains(text(), '21')]/parent::li//button[text()='Delete']
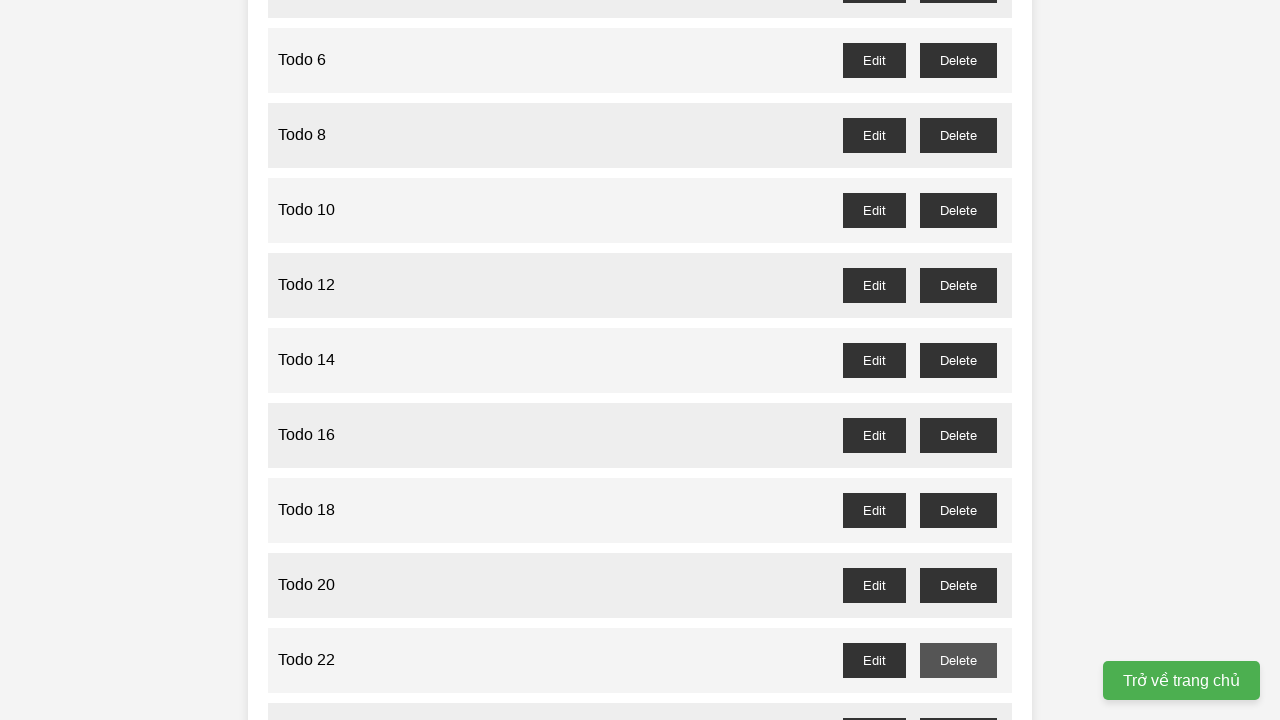

Deleted odd-numbered todo item 23 at (958, 703) on //span[contains(text(), '23')]/parent::li//button[text()='Delete']
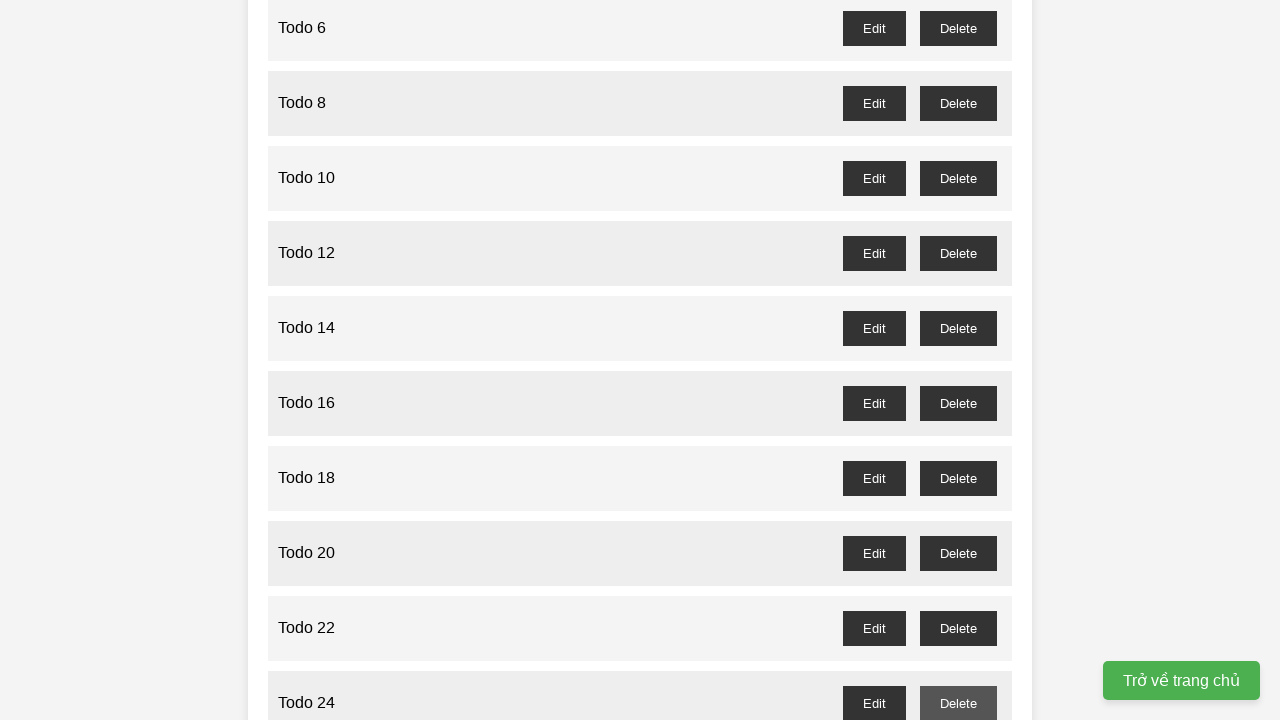

Deleted odd-numbered todo item 25 at (958, 360) on //span[contains(text(), '25')]/parent::li//button[text()='Delete']
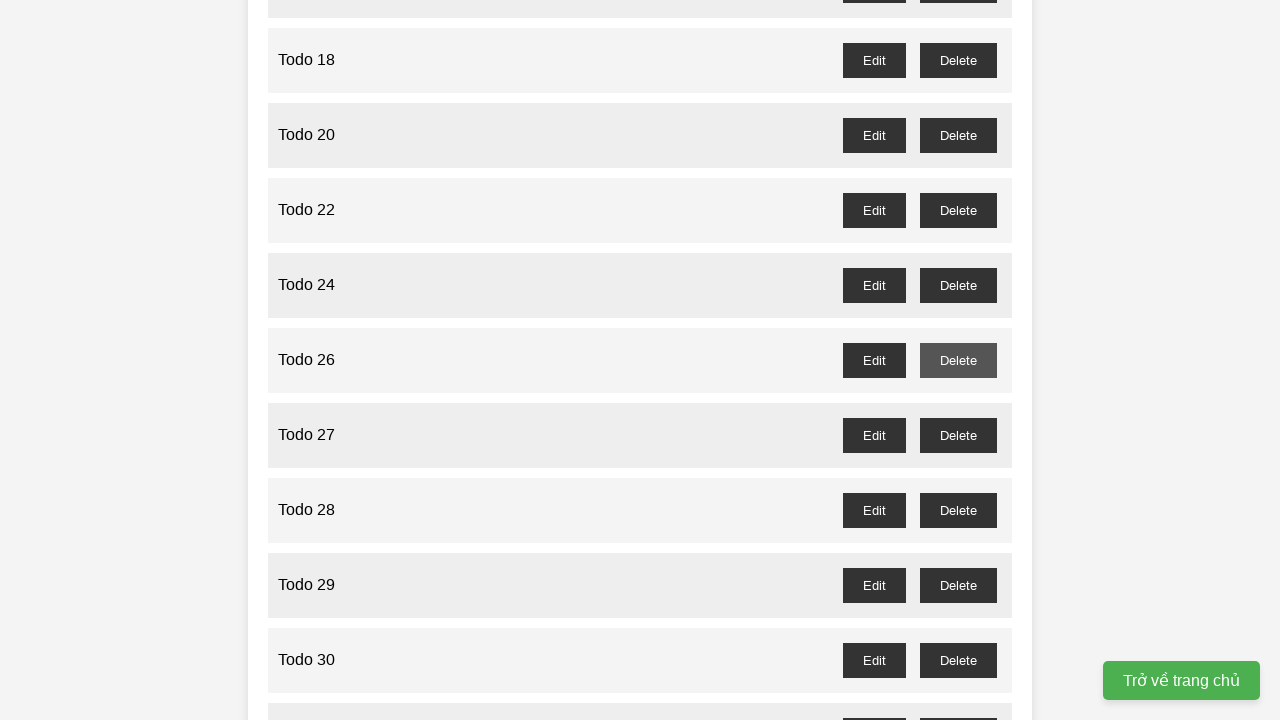

Deleted odd-numbered todo item 27 at (958, 435) on //span[contains(text(), '27')]/parent::li//button[text()='Delete']
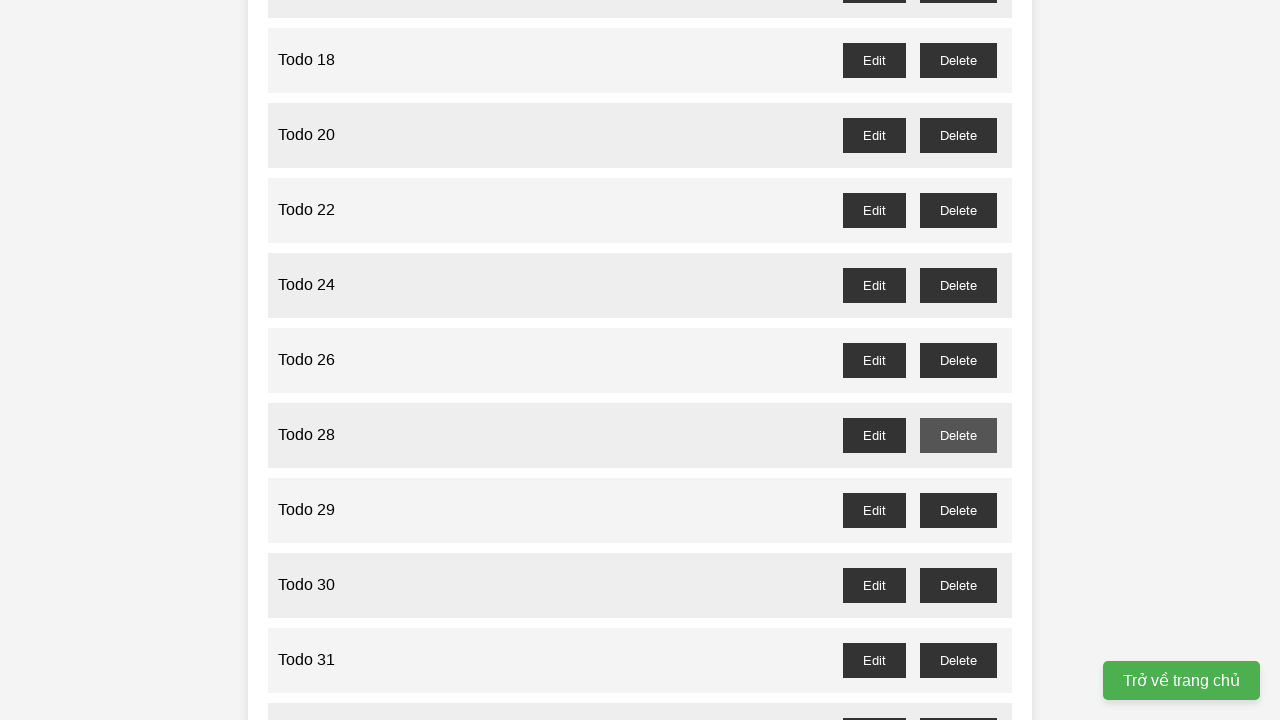

Deleted odd-numbered todo item 29 at (958, 510) on //span[contains(text(), '29')]/parent::li//button[text()='Delete']
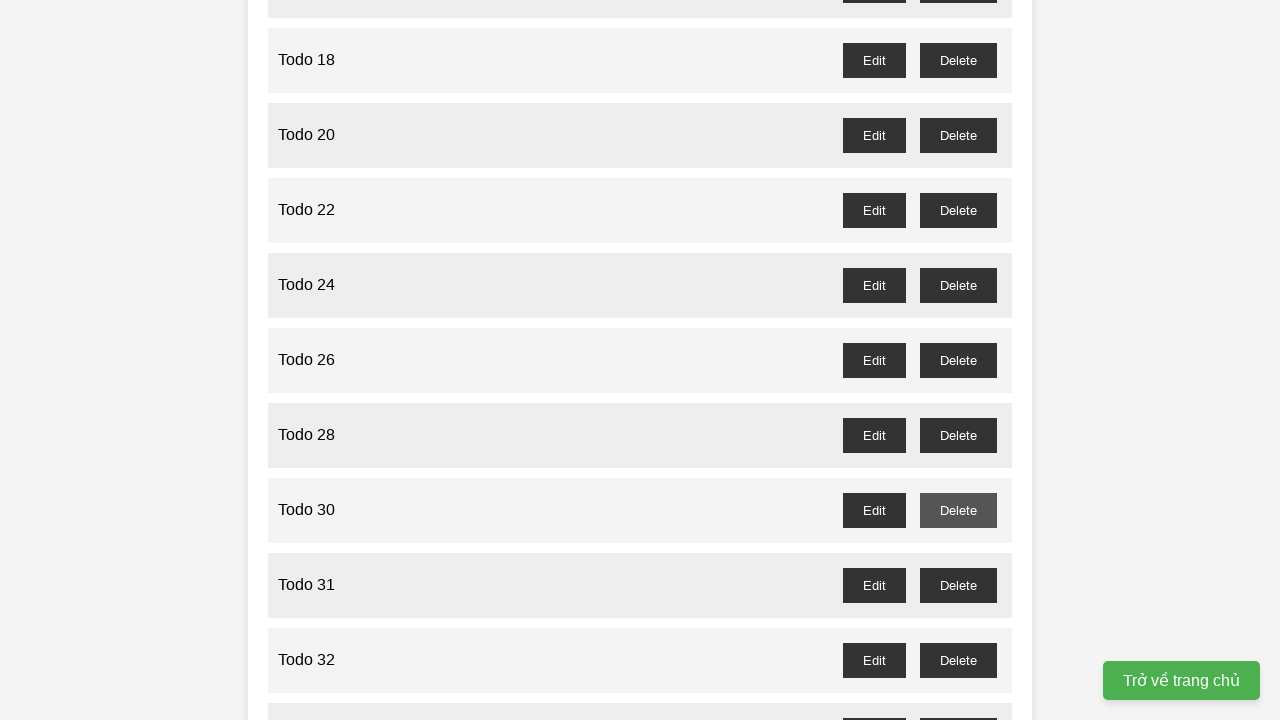

Deleted odd-numbered todo item 31 at (958, 585) on //span[contains(text(), '31')]/parent::li//button[text()='Delete']
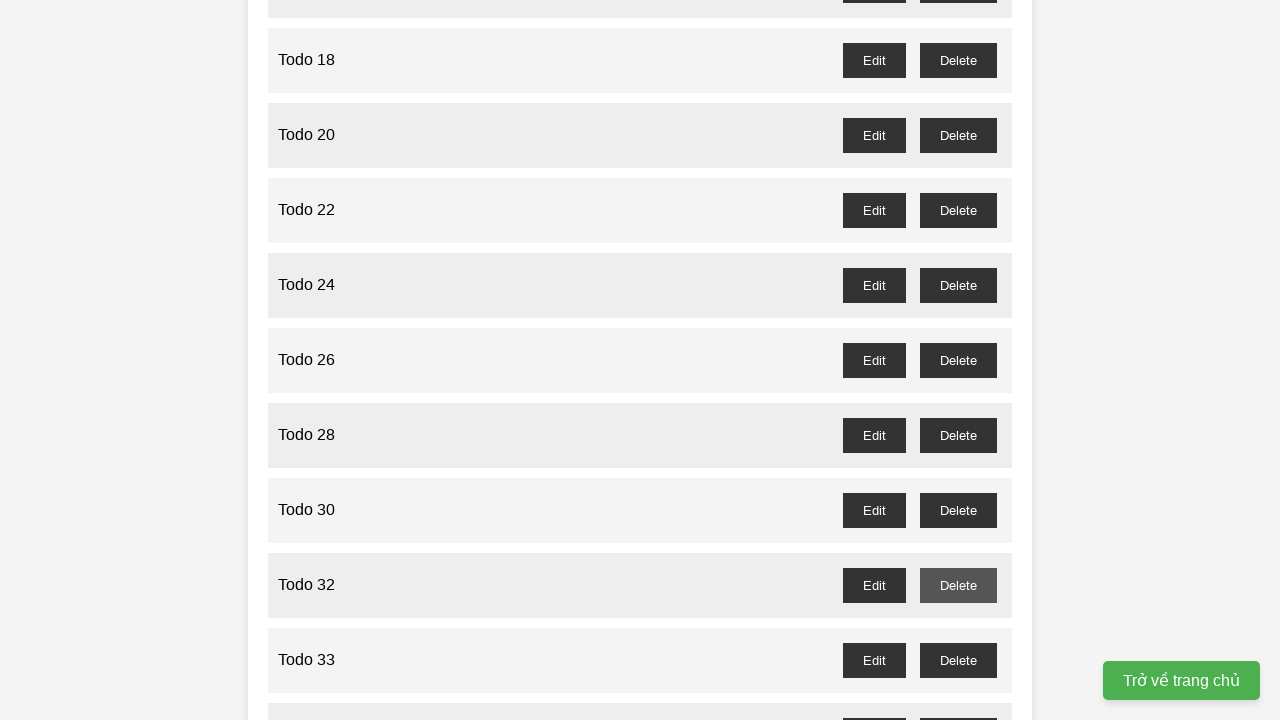

Deleted odd-numbered todo item 33 at (958, 660) on //span[contains(text(), '33')]/parent::li//button[text()='Delete']
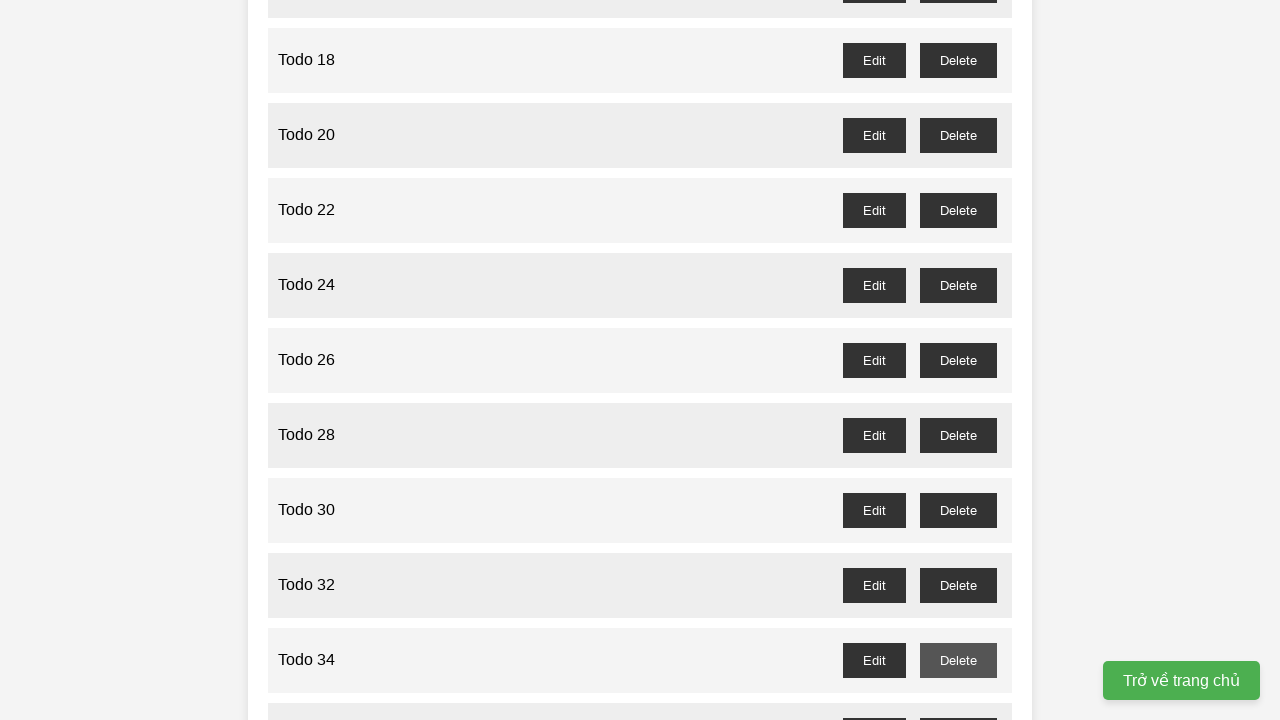

Deleted odd-numbered todo item 35 at (958, 703) on //span[contains(text(), '35')]/parent::li//button[text()='Delete']
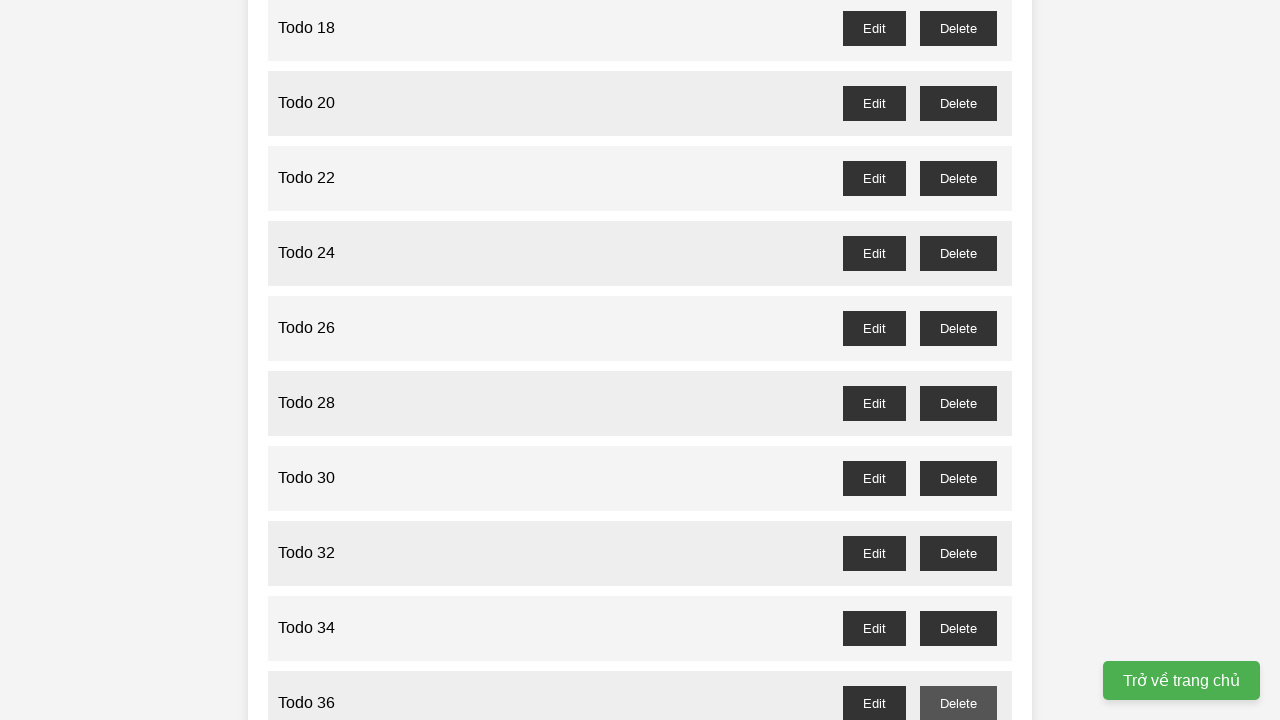

Deleted odd-numbered todo item 37 at (958, 360) on //span[contains(text(), '37')]/parent::li//button[text()='Delete']
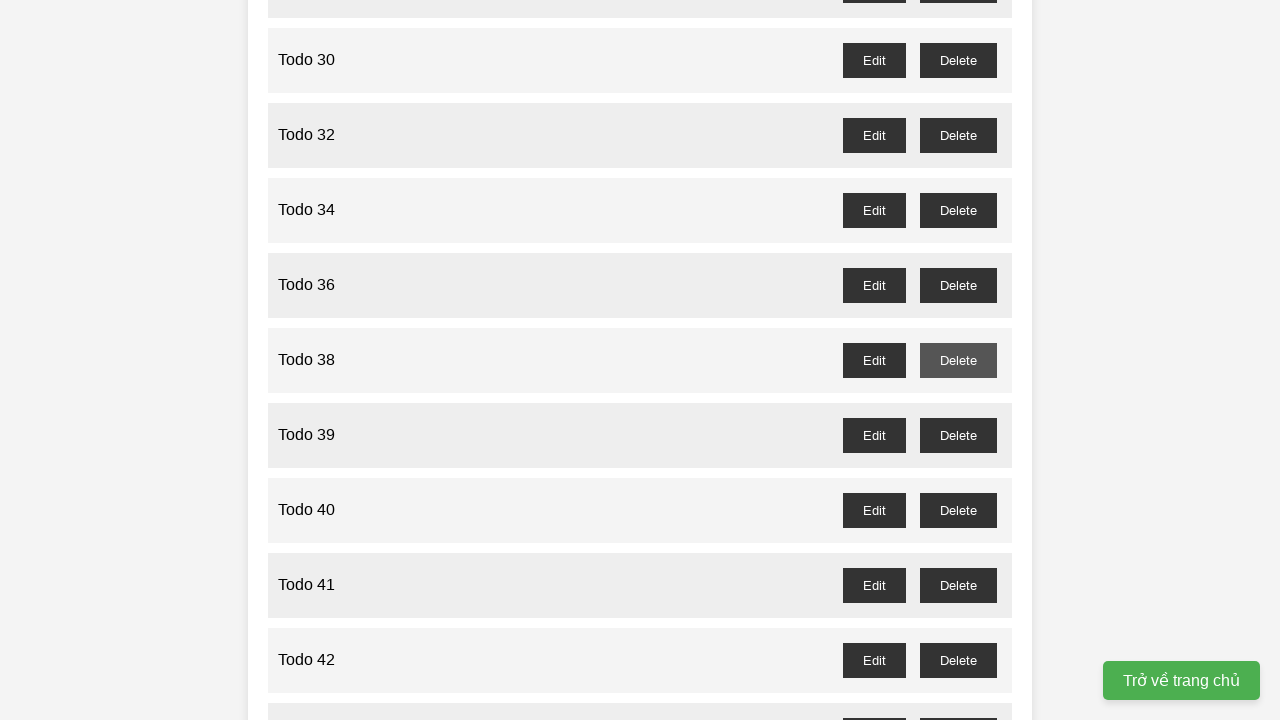

Deleted odd-numbered todo item 39 at (958, 435) on //span[contains(text(), '39')]/parent::li//button[text()='Delete']
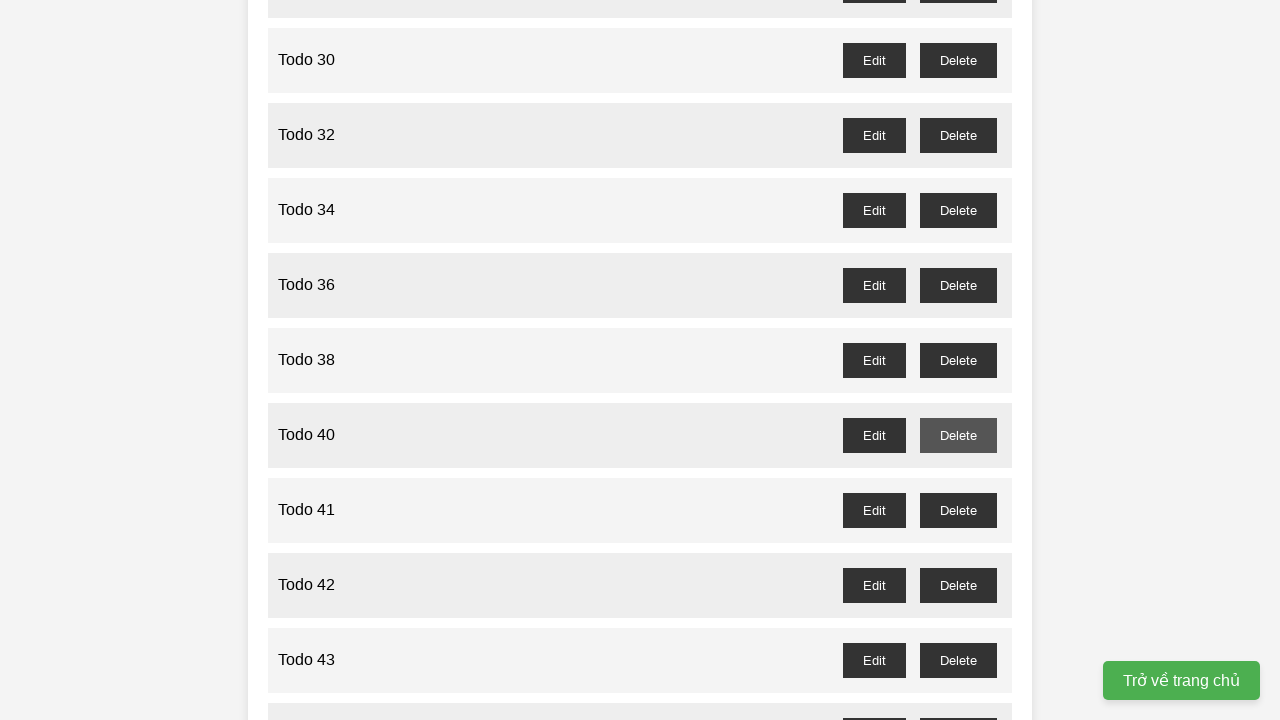

Deleted odd-numbered todo item 41 at (958, 510) on //span[contains(text(), '41')]/parent::li//button[text()='Delete']
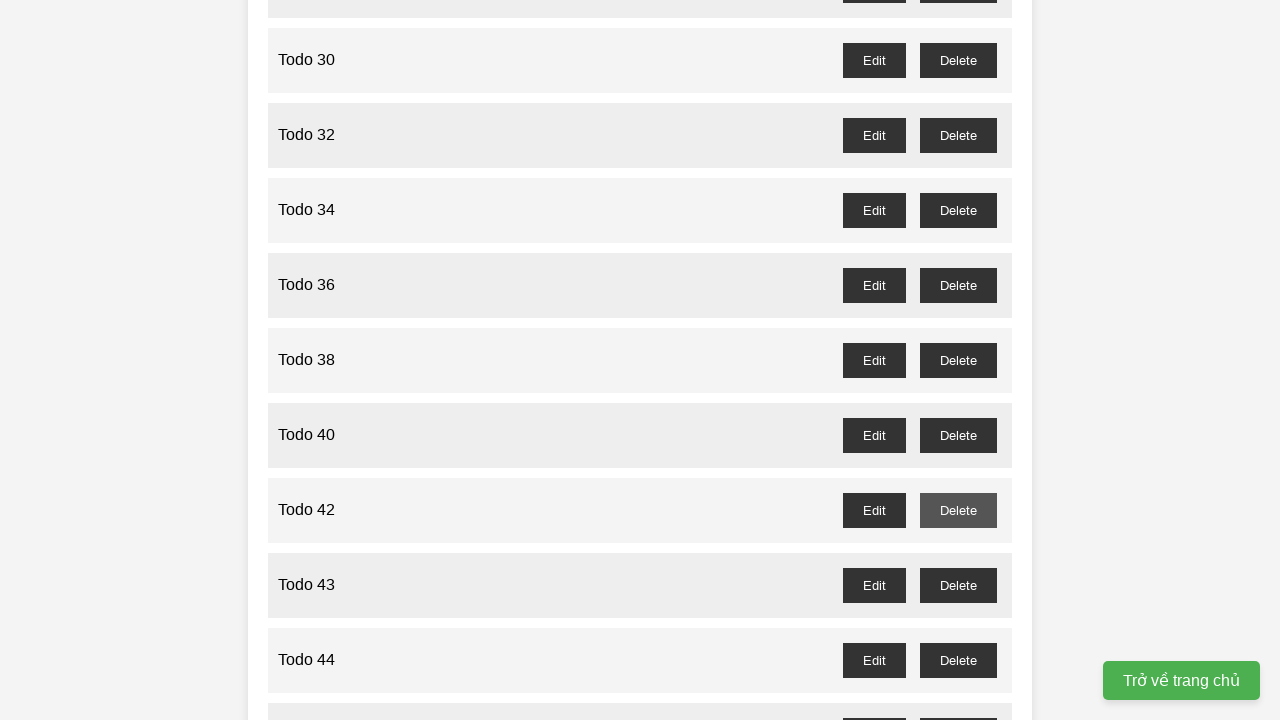

Deleted odd-numbered todo item 43 at (958, 585) on //span[contains(text(), '43')]/parent::li//button[text()='Delete']
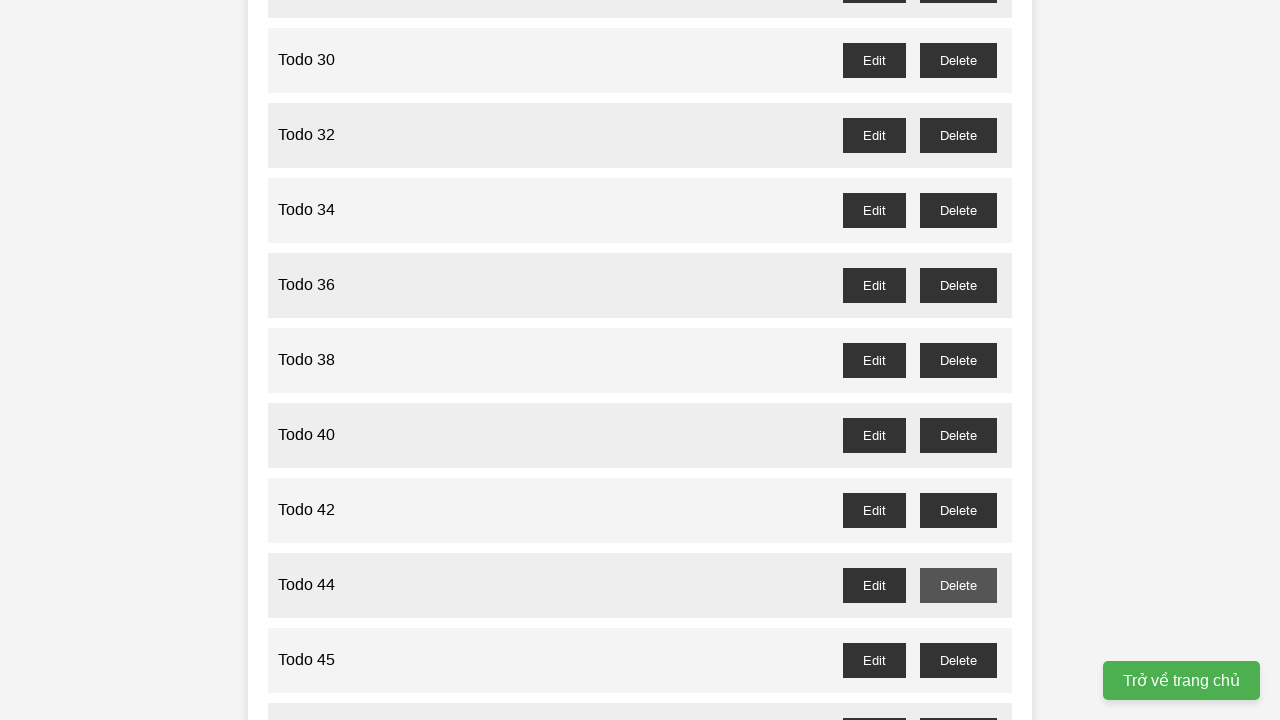

Deleted odd-numbered todo item 45 at (958, 660) on //span[contains(text(), '45')]/parent::li//button[text()='Delete']
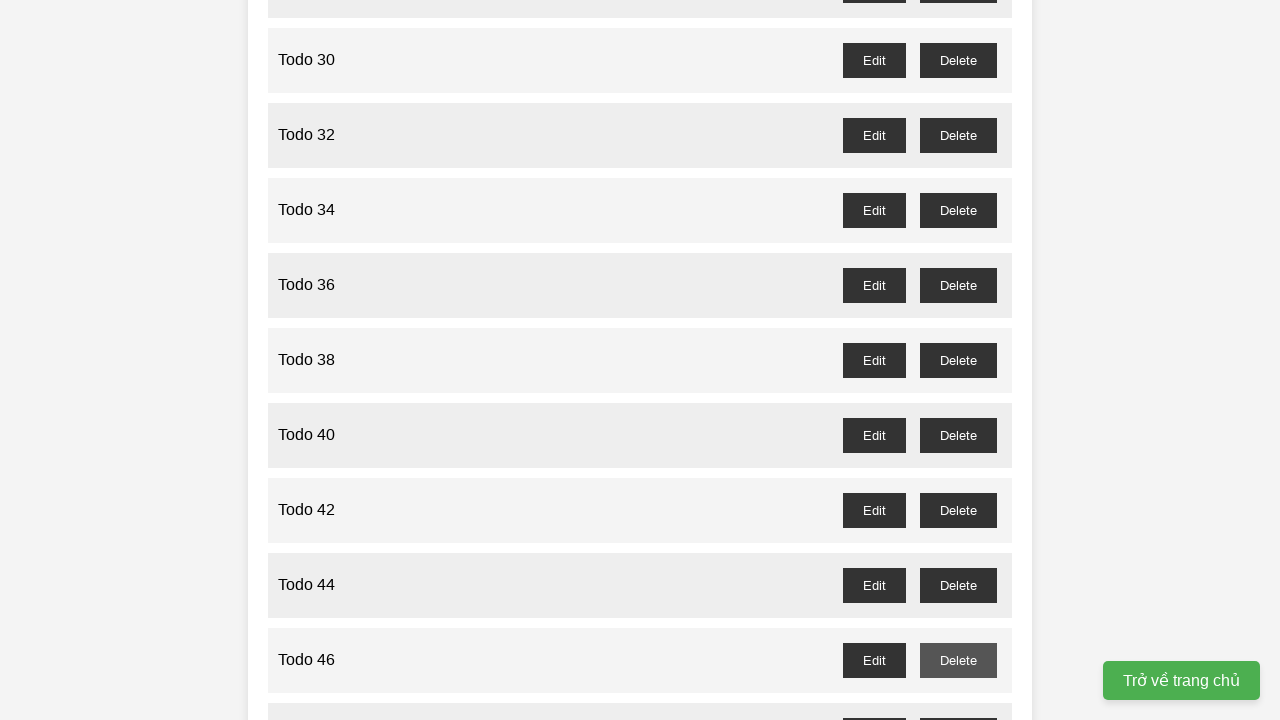

Deleted odd-numbered todo item 47 at (958, 703) on //span[contains(text(), '47')]/parent::li//button[text()='Delete']
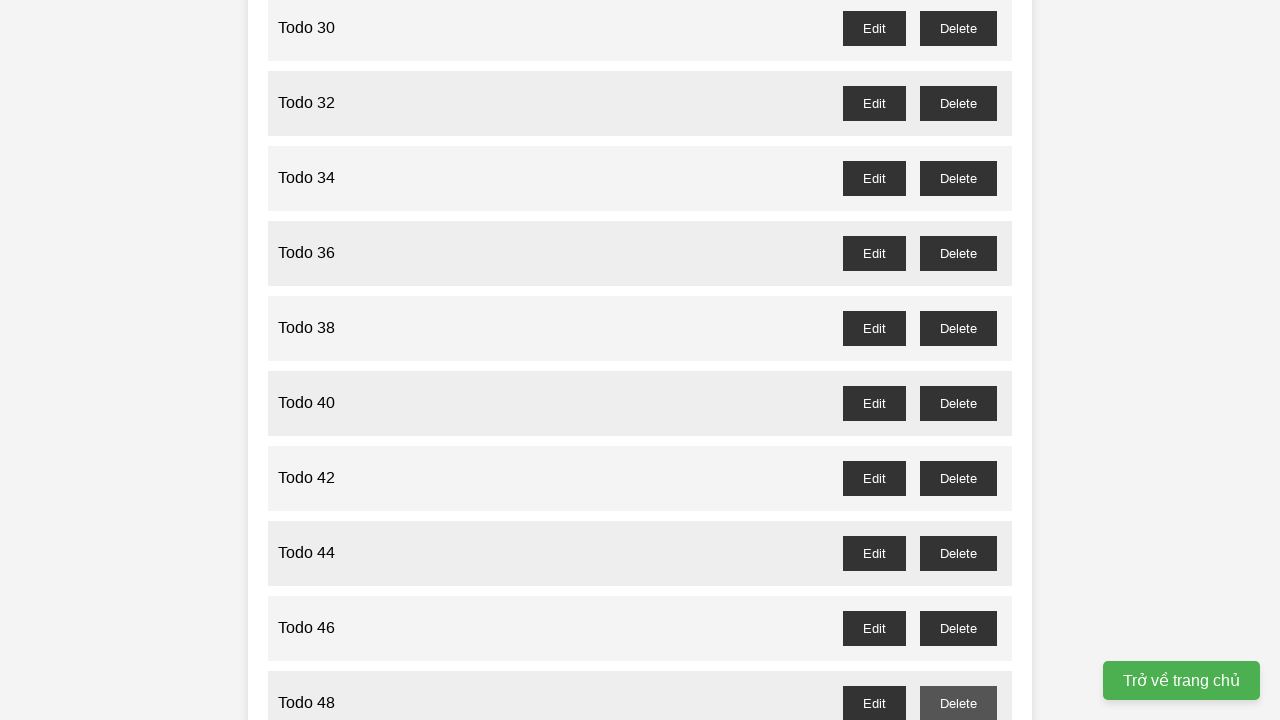

Deleted odd-numbered todo item 49 at (958, 360) on //span[contains(text(), '49')]/parent::li//button[text()='Delete']
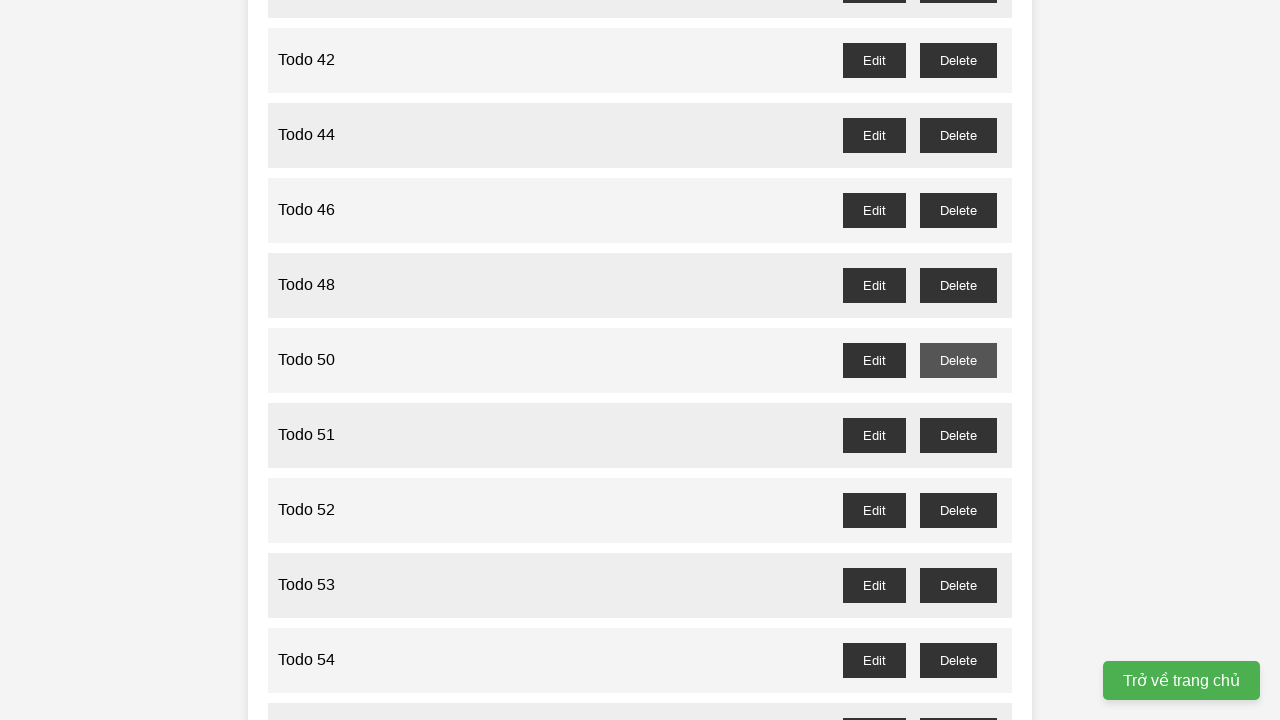

Deleted odd-numbered todo item 51 at (958, 435) on //span[contains(text(), '51')]/parent::li//button[text()='Delete']
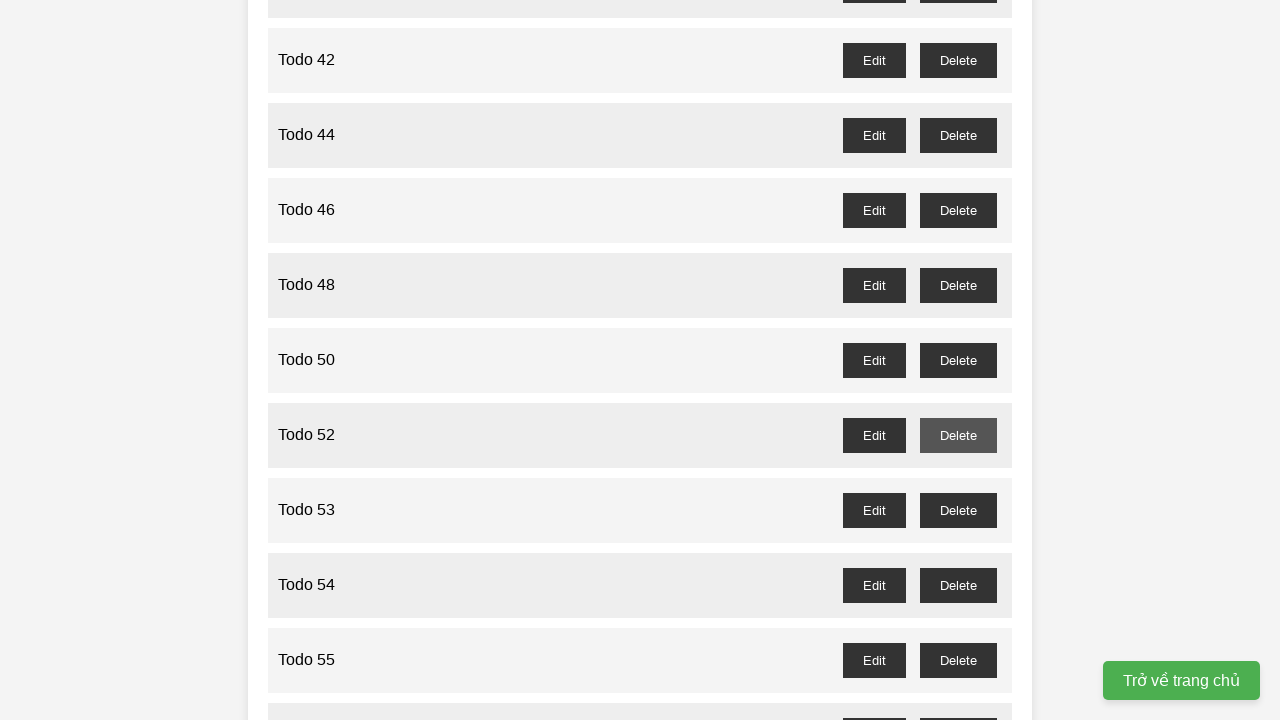

Deleted odd-numbered todo item 53 at (958, 510) on //span[contains(text(), '53')]/parent::li//button[text()='Delete']
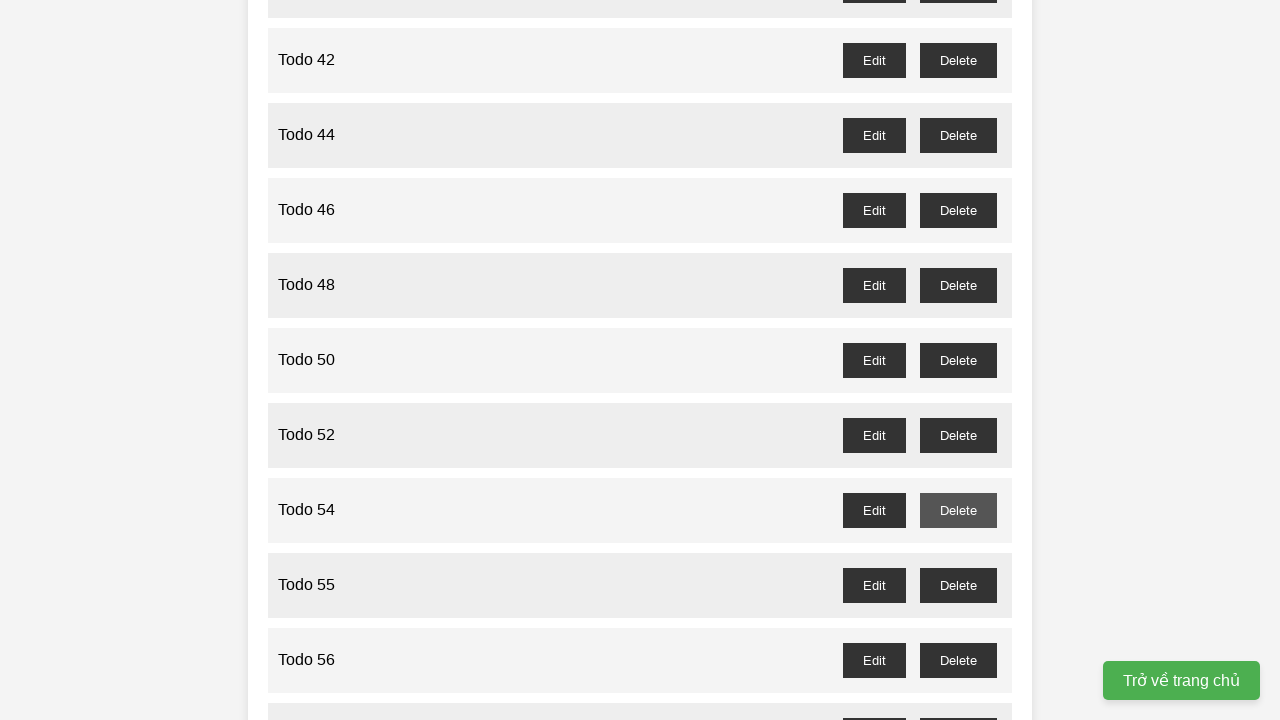

Deleted odd-numbered todo item 55 at (958, 585) on //span[contains(text(), '55')]/parent::li//button[text()='Delete']
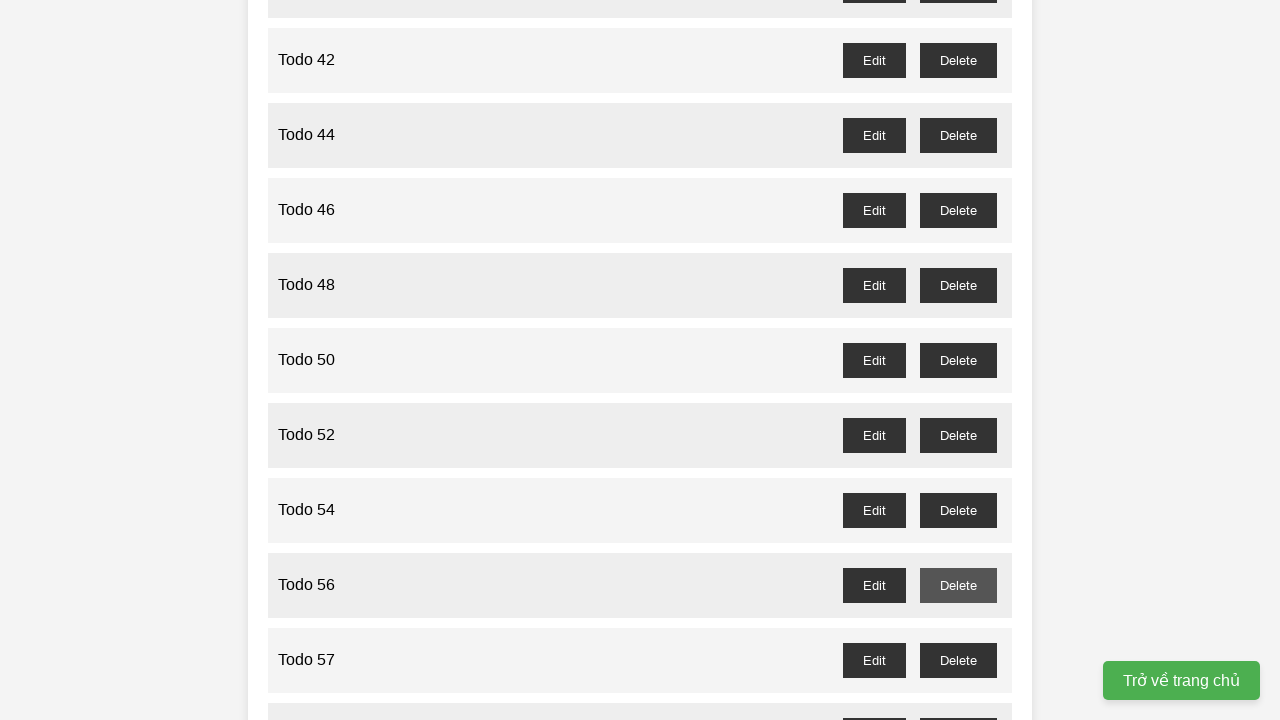

Deleted odd-numbered todo item 57 at (958, 660) on //span[contains(text(), '57')]/parent::li//button[text()='Delete']
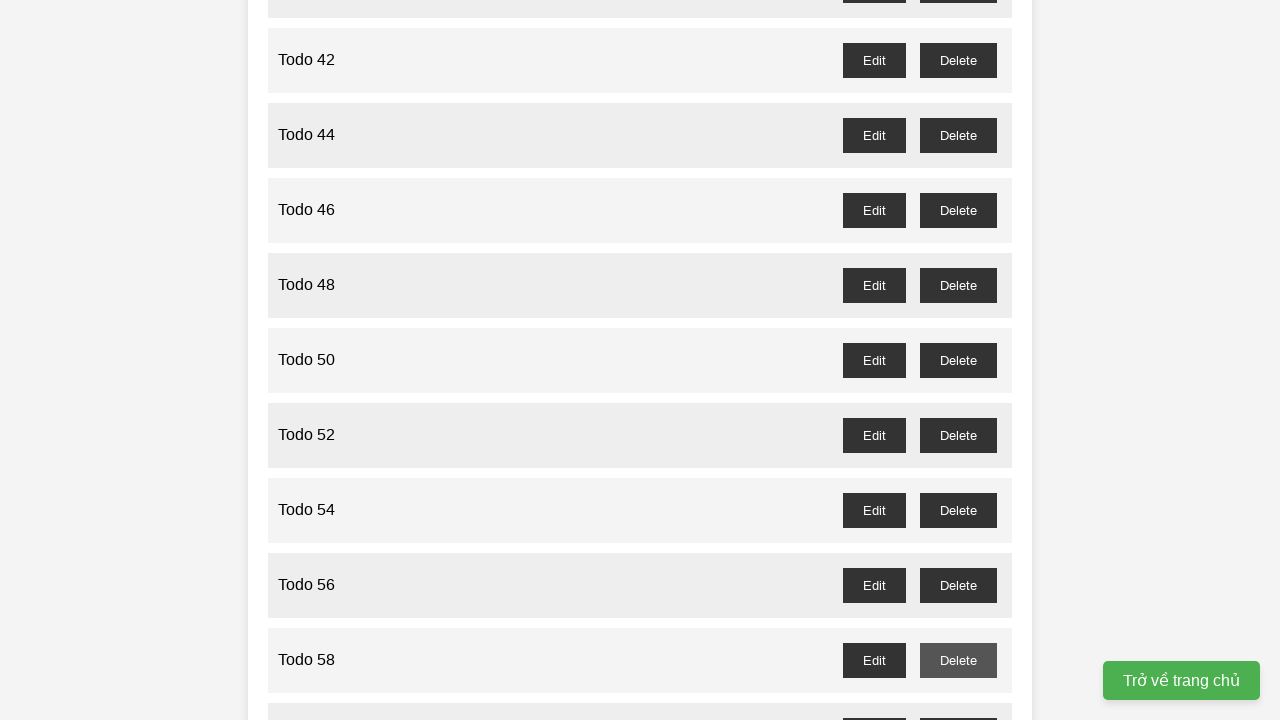

Deleted odd-numbered todo item 59 at (958, 703) on //span[contains(text(), '59')]/parent::li//button[text()='Delete']
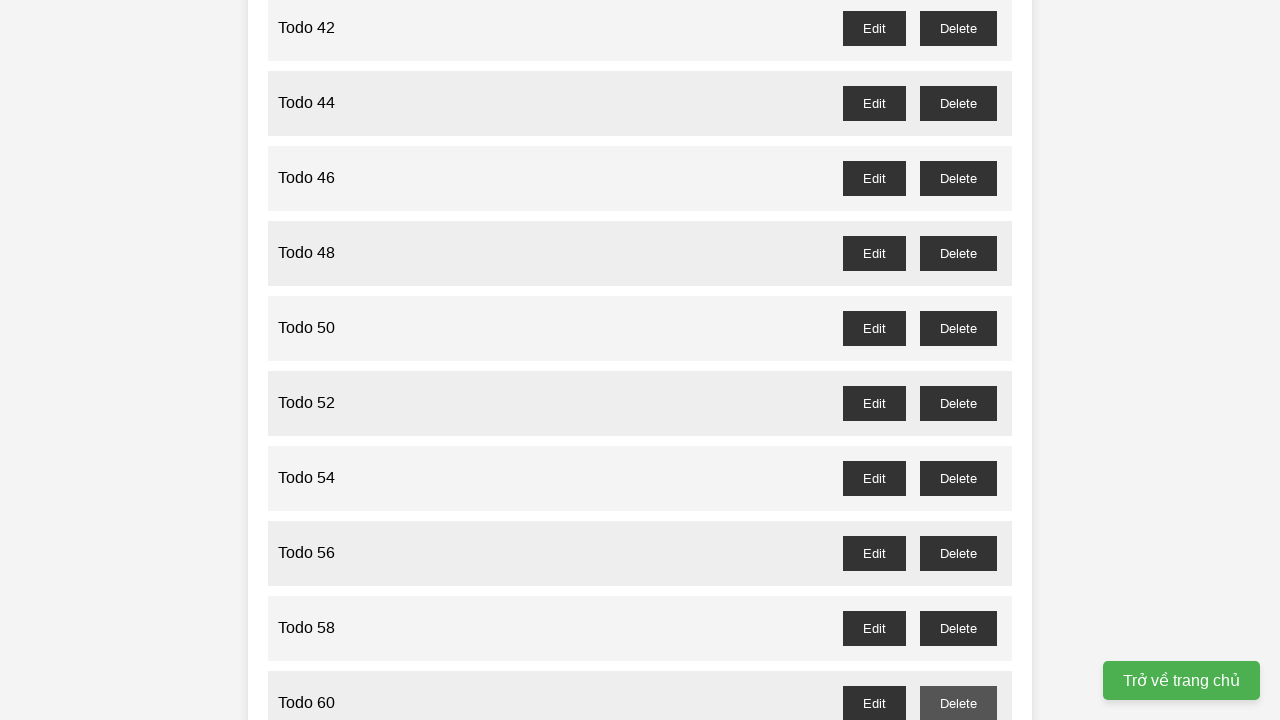

Deleted odd-numbered todo item 61 at (958, 360) on //span[contains(text(), '61')]/parent::li//button[text()='Delete']
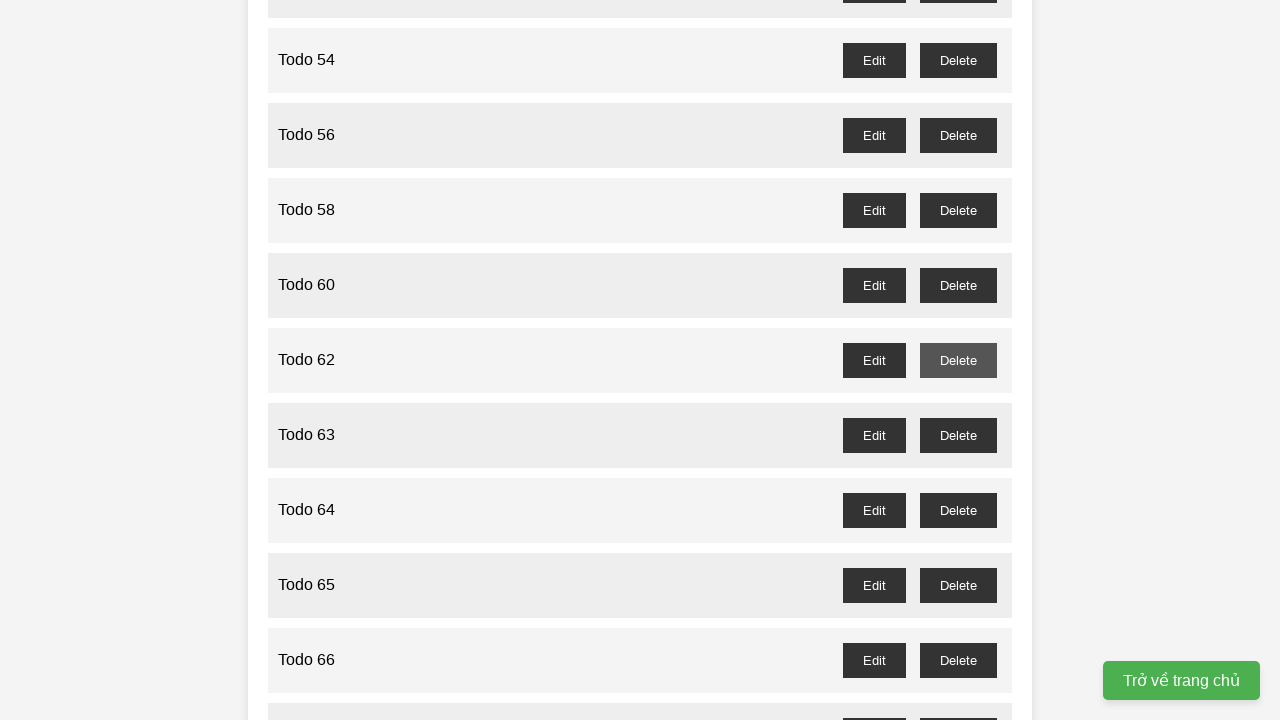

Deleted odd-numbered todo item 63 at (958, 435) on //span[contains(text(), '63')]/parent::li//button[text()='Delete']
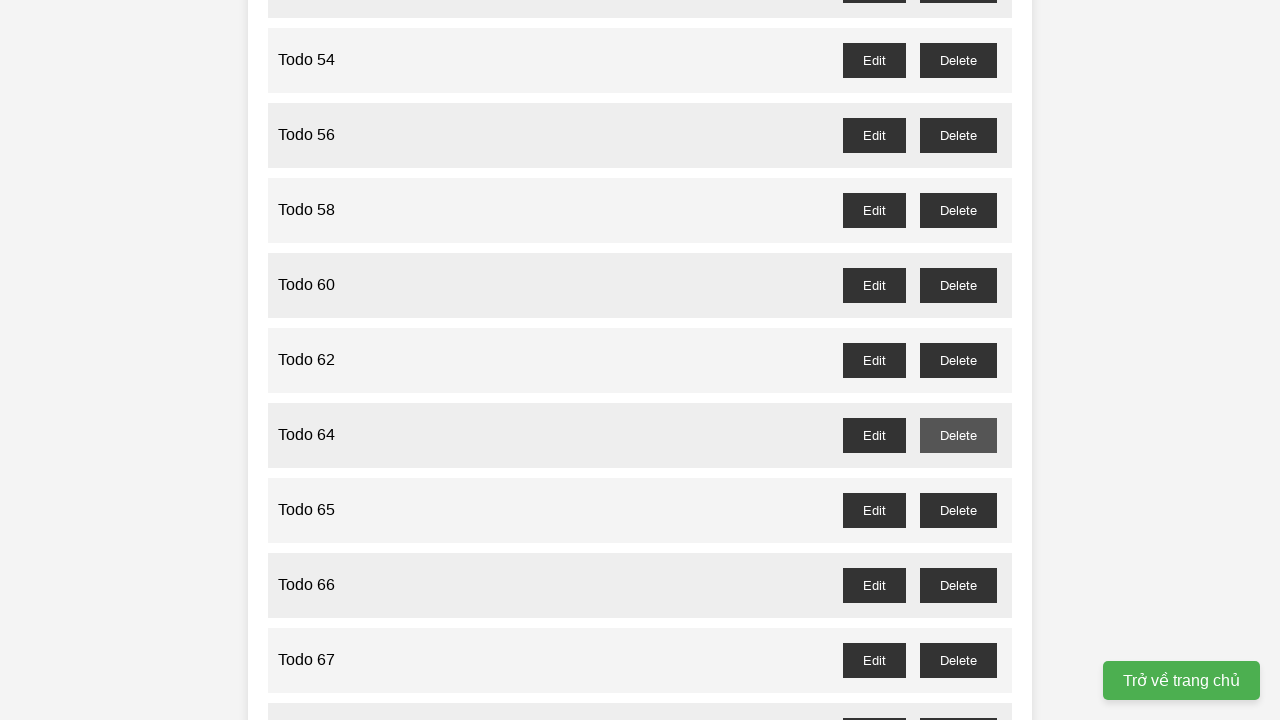

Deleted odd-numbered todo item 65 at (958, 510) on //span[contains(text(), '65')]/parent::li//button[text()='Delete']
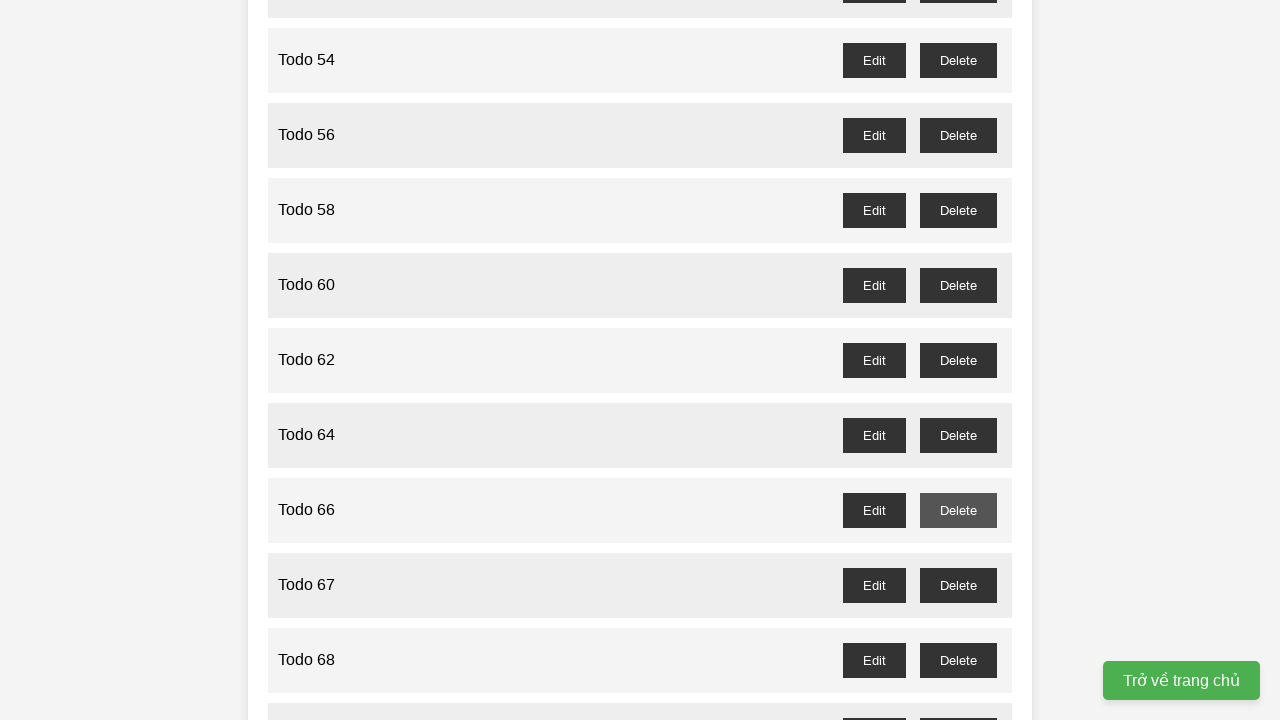

Deleted odd-numbered todo item 67 at (958, 585) on //span[contains(text(), '67')]/parent::li//button[text()='Delete']
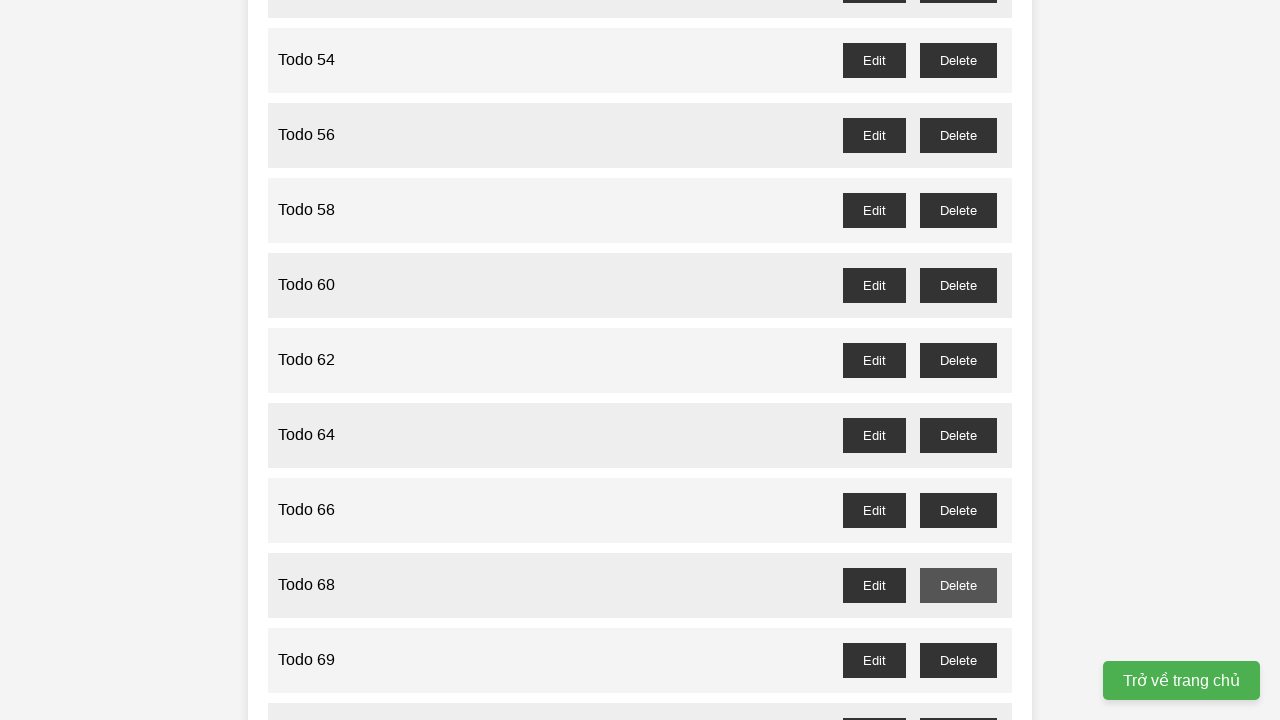

Deleted odd-numbered todo item 69 at (958, 660) on //span[contains(text(), '69')]/parent::li//button[text()='Delete']
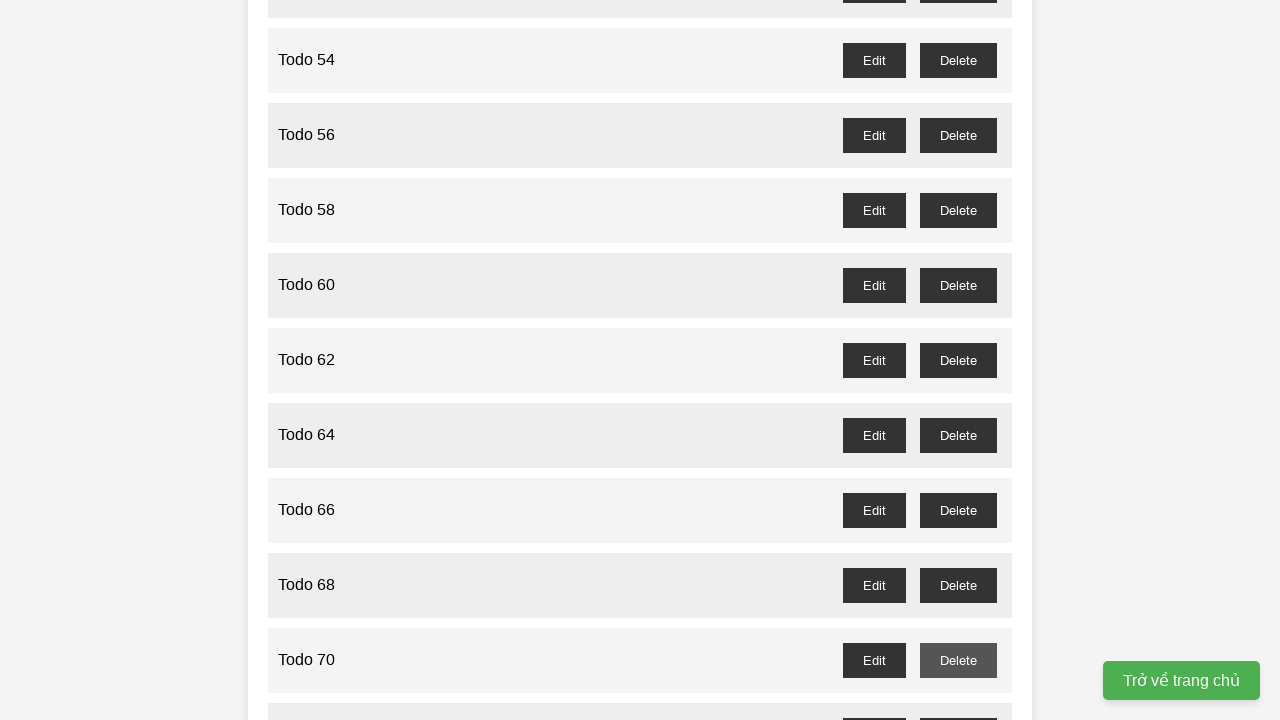

Deleted odd-numbered todo item 71 at (958, 703) on //span[contains(text(), '71')]/parent::li//button[text()='Delete']
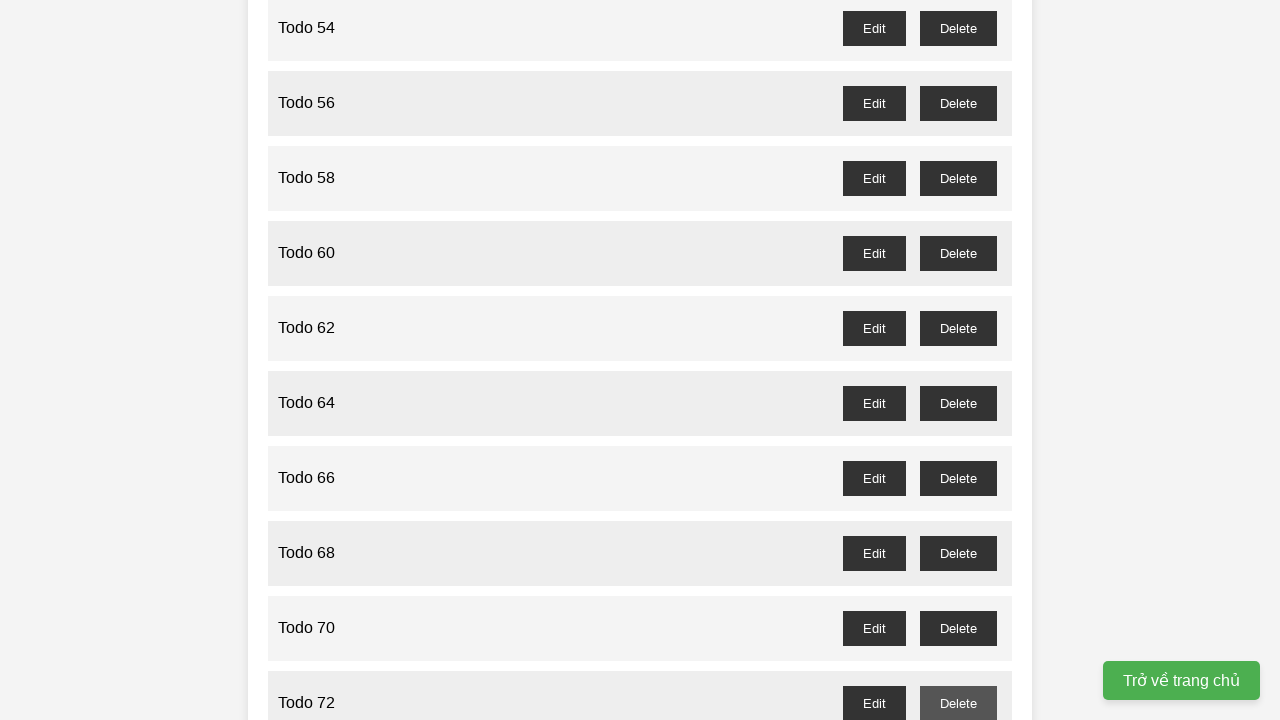

Deleted odd-numbered todo item 73 at (958, 360) on //span[contains(text(), '73')]/parent::li//button[text()='Delete']
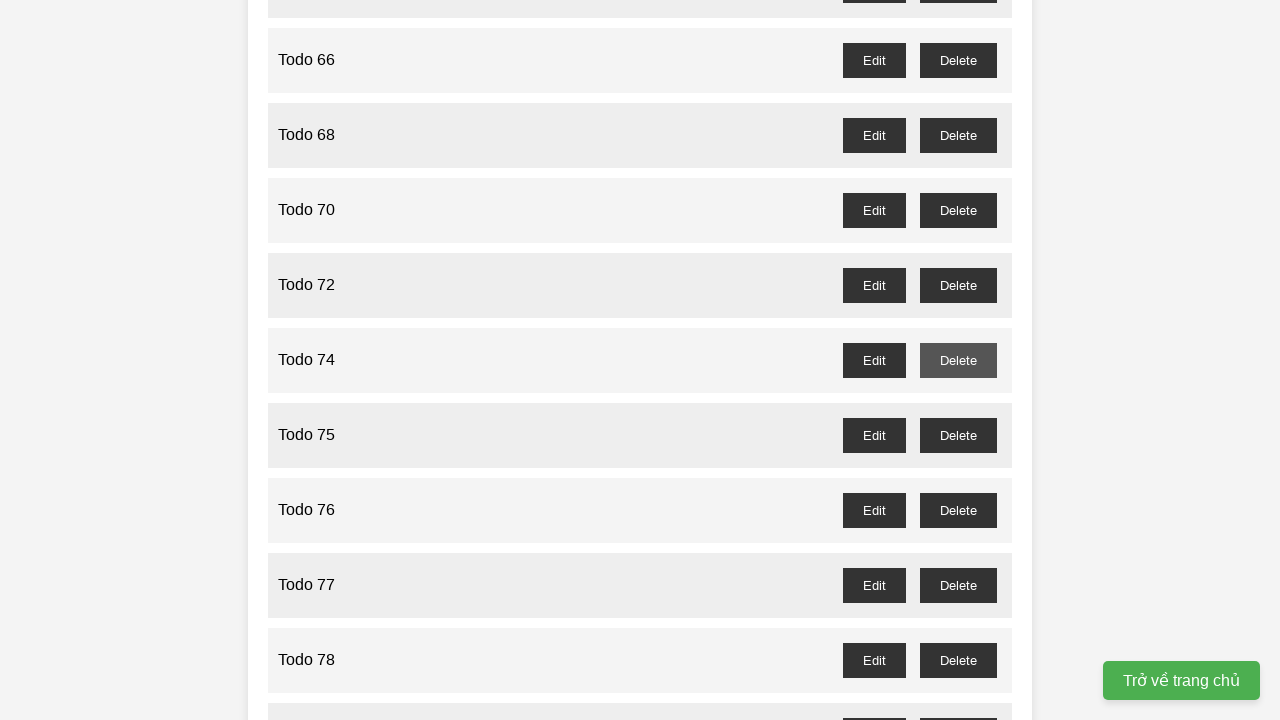

Deleted odd-numbered todo item 75 at (958, 435) on //span[contains(text(), '75')]/parent::li//button[text()='Delete']
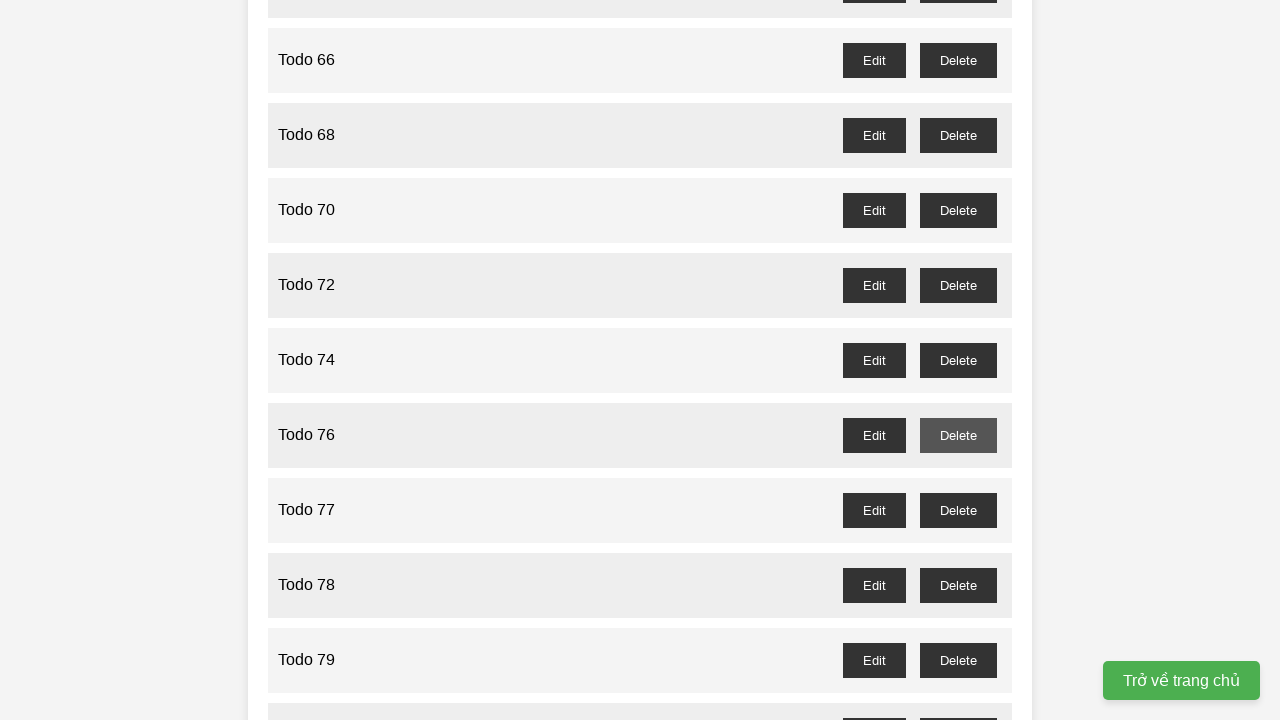

Deleted odd-numbered todo item 77 at (958, 510) on //span[contains(text(), '77')]/parent::li//button[text()='Delete']
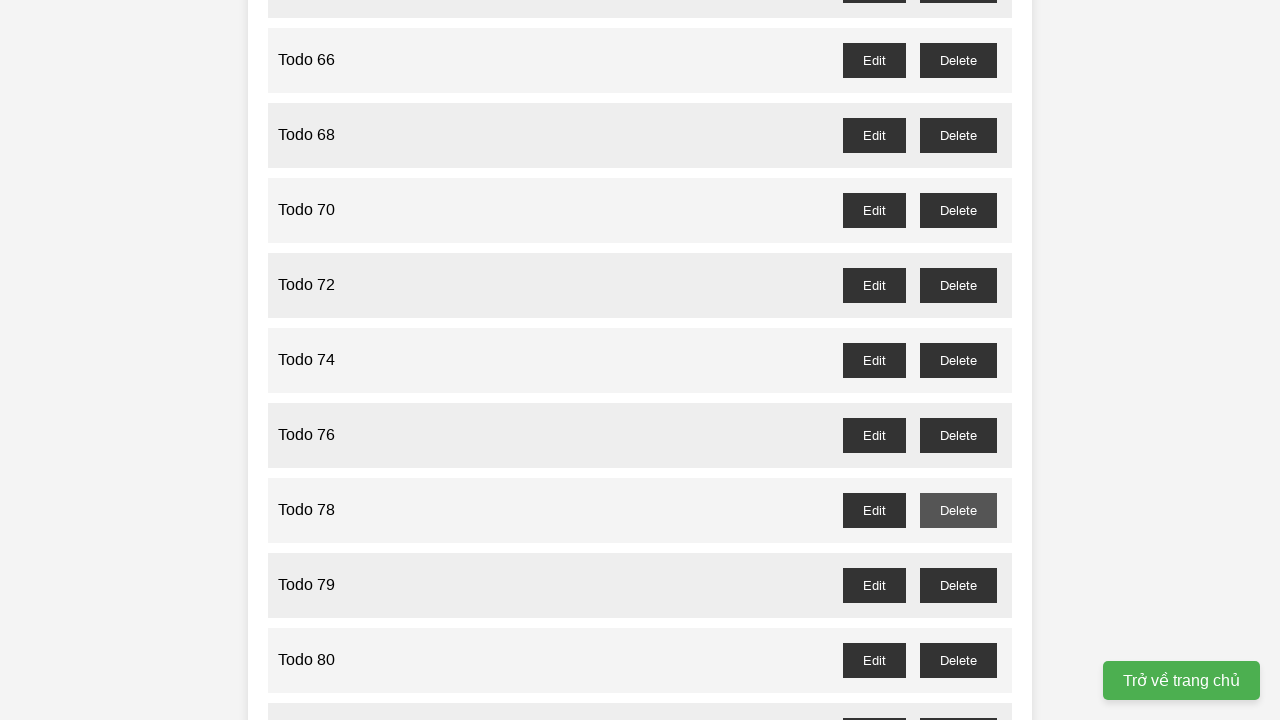

Deleted odd-numbered todo item 79 at (958, 585) on //span[contains(text(), '79')]/parent::li//button[text()='Delete']
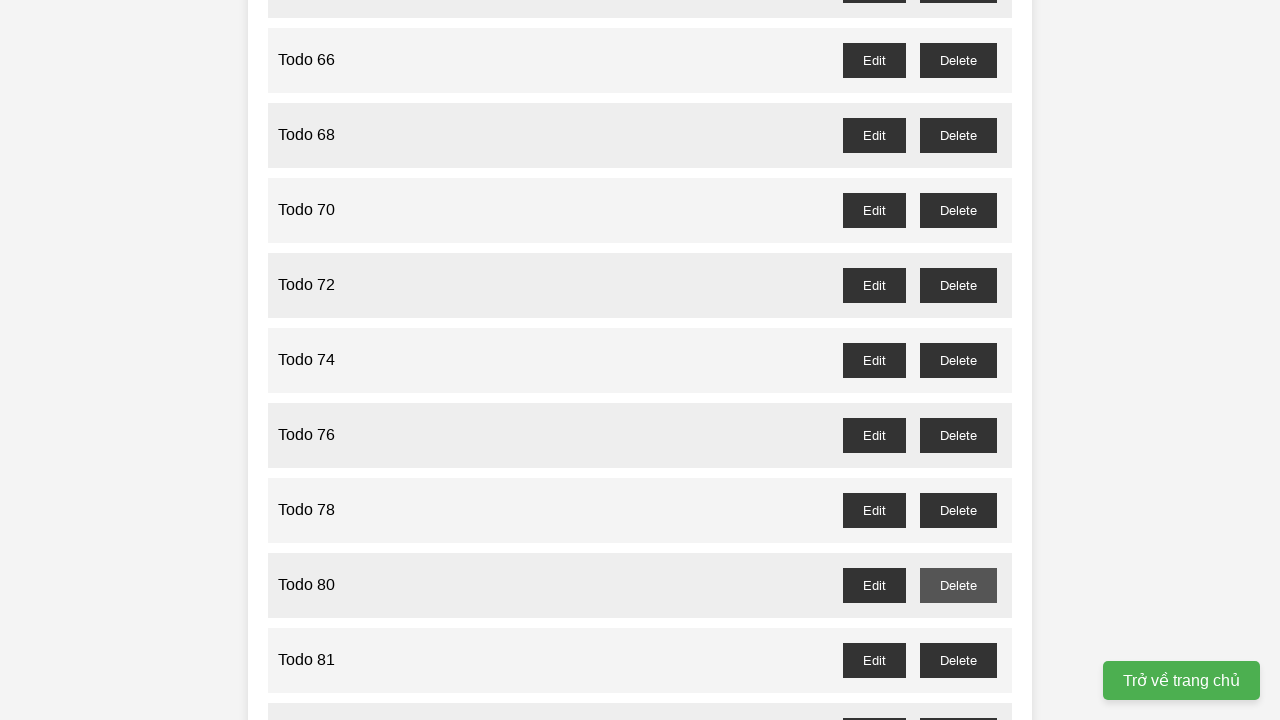

Deleted odd-numbered todo item 81 at (958, 660) on //span[contains(text(), '81')]/parent::li//button[text()='Delete']
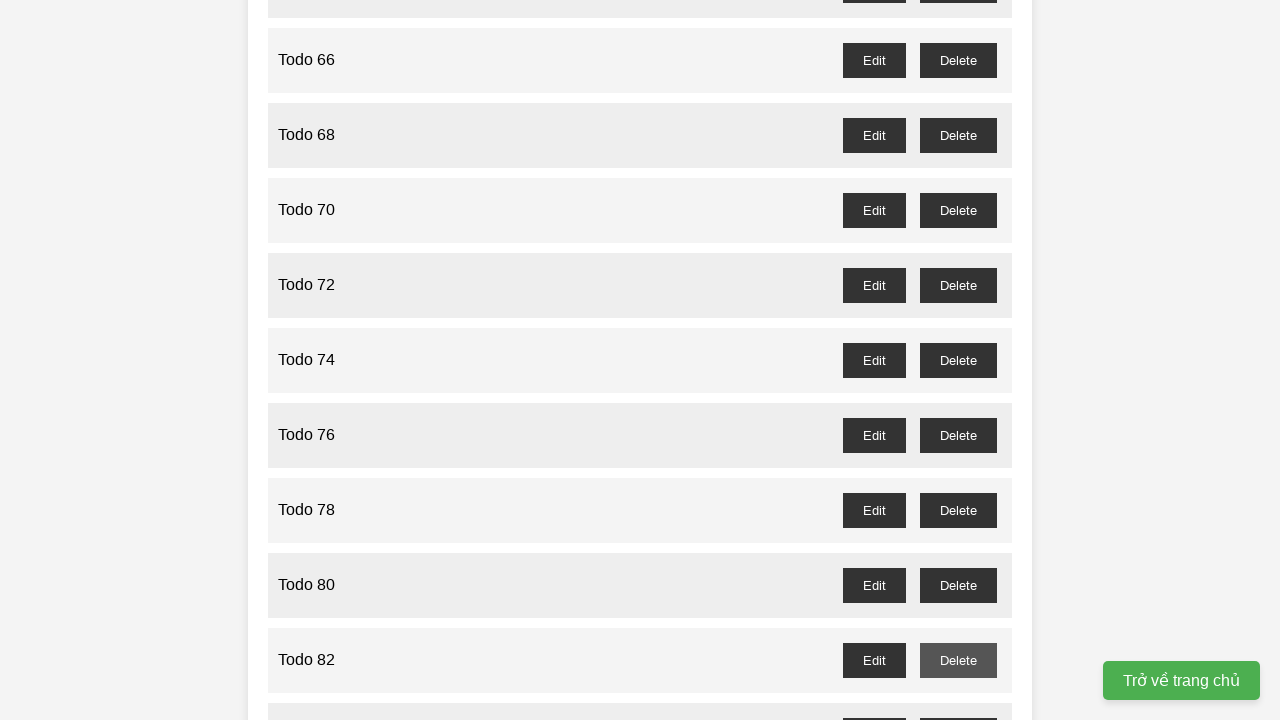

Deleted odd-numbered todo item 83 at (958, 703) on //span[contains(text(), '83')]/parent::li//button[text()='Delete']
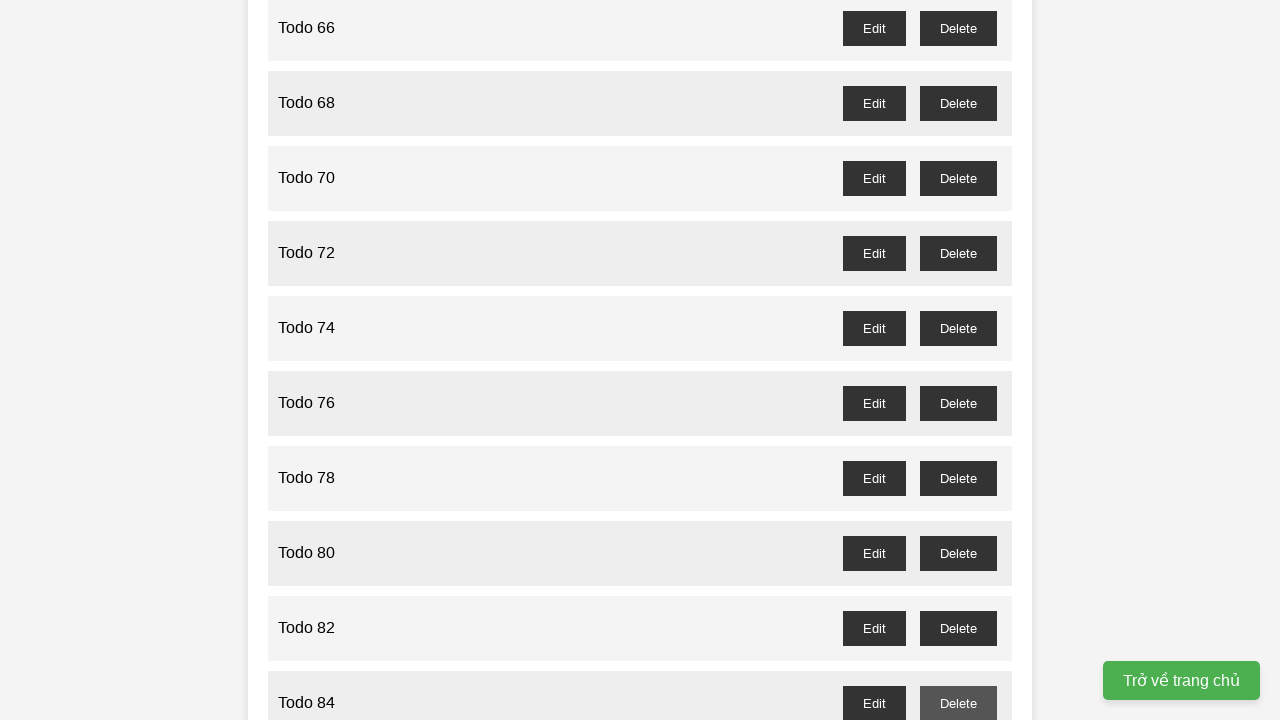

Deleted odd-numbered todo item 85 at (958, 360) on //span[contains(text(), '85')]/parent::li//button[text()='Delete']
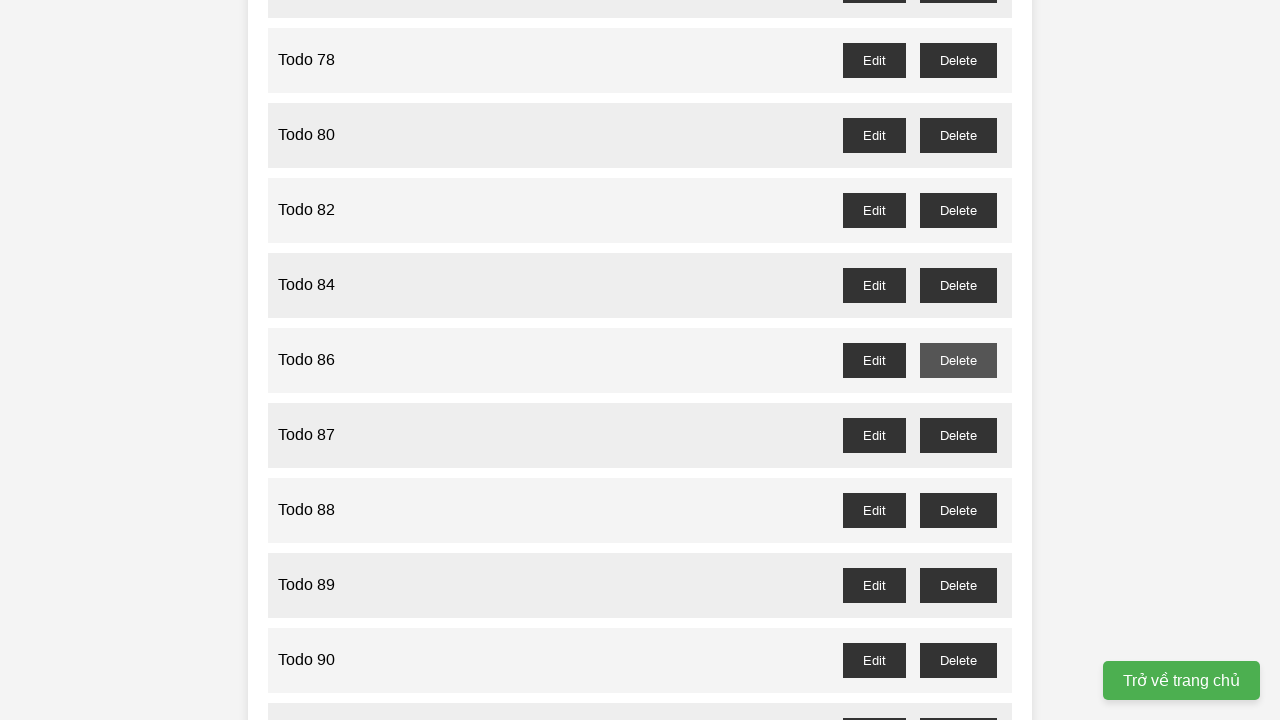

Deleted odd-numbered todo item 87 at (958, 435) on //span[contains(text(), '87')]/parent::li//button[text()='Delete']
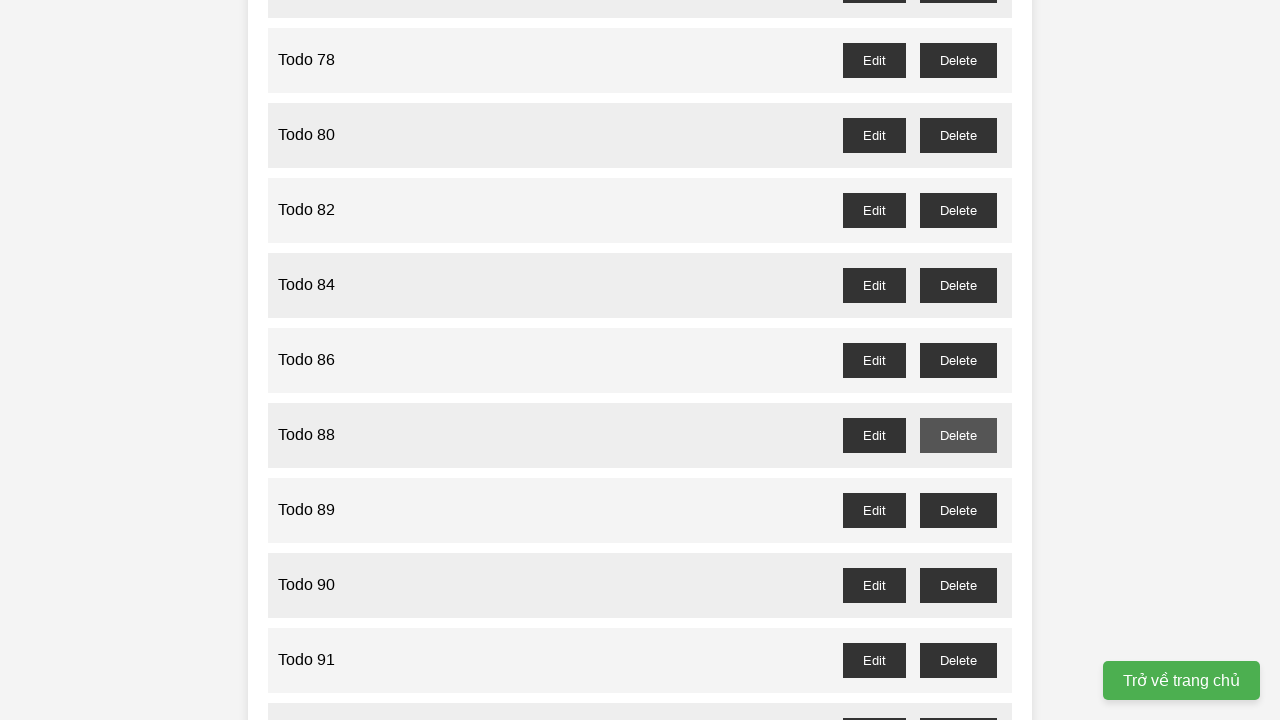

Deleted odd-numbered todo item 89 at (958, 510) on //span[contains(text(), '89')]/parent::li//button[text()='Delete']
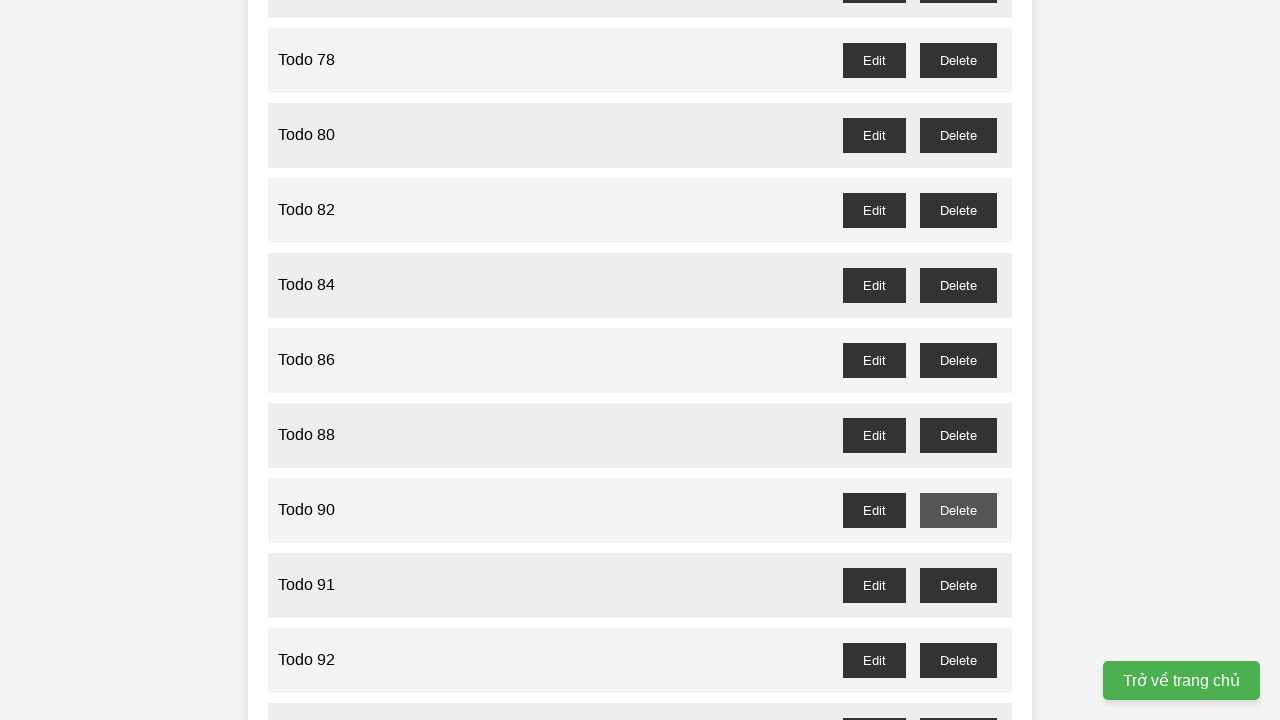

Deleted odd-numbered todo item 91 at (958, 585) on //span[contains(text(), '91')]/parent::li//button[text()='Delete']
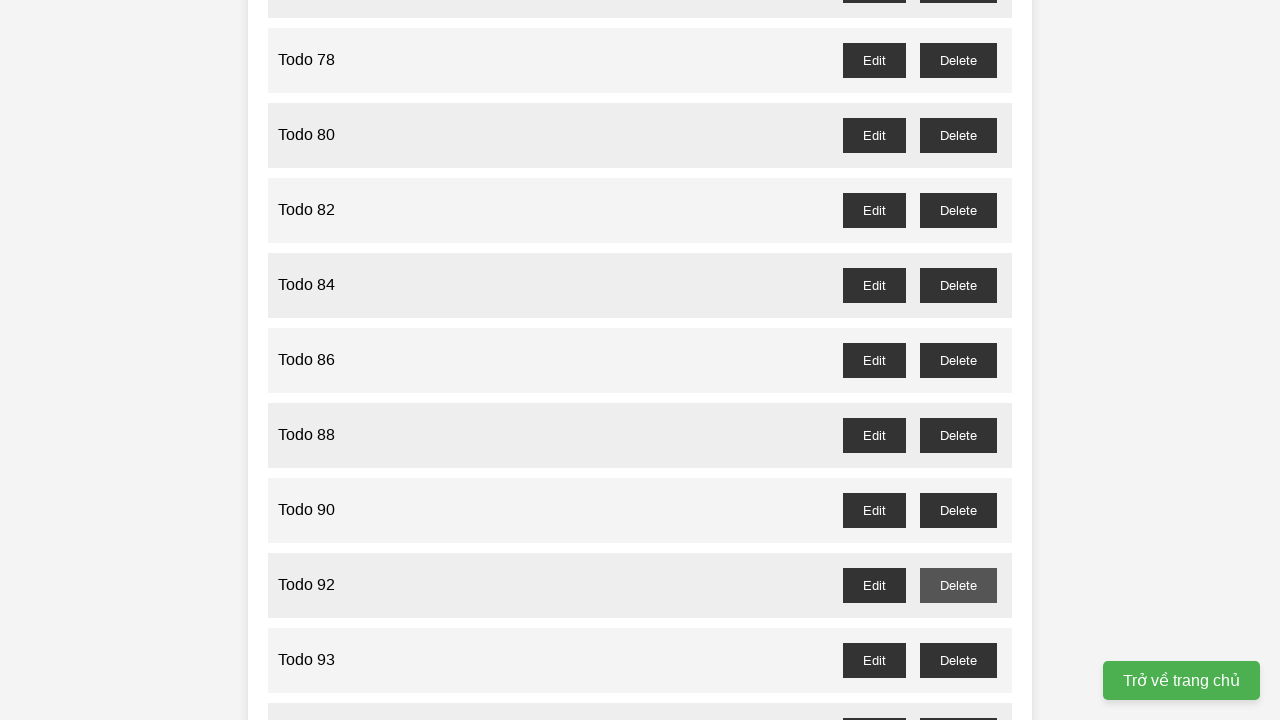

Deleted odd-numbered todo item 93 at (958, 660) on //span[contains(text(), '93')]/parent::li//button[text()='Delete']
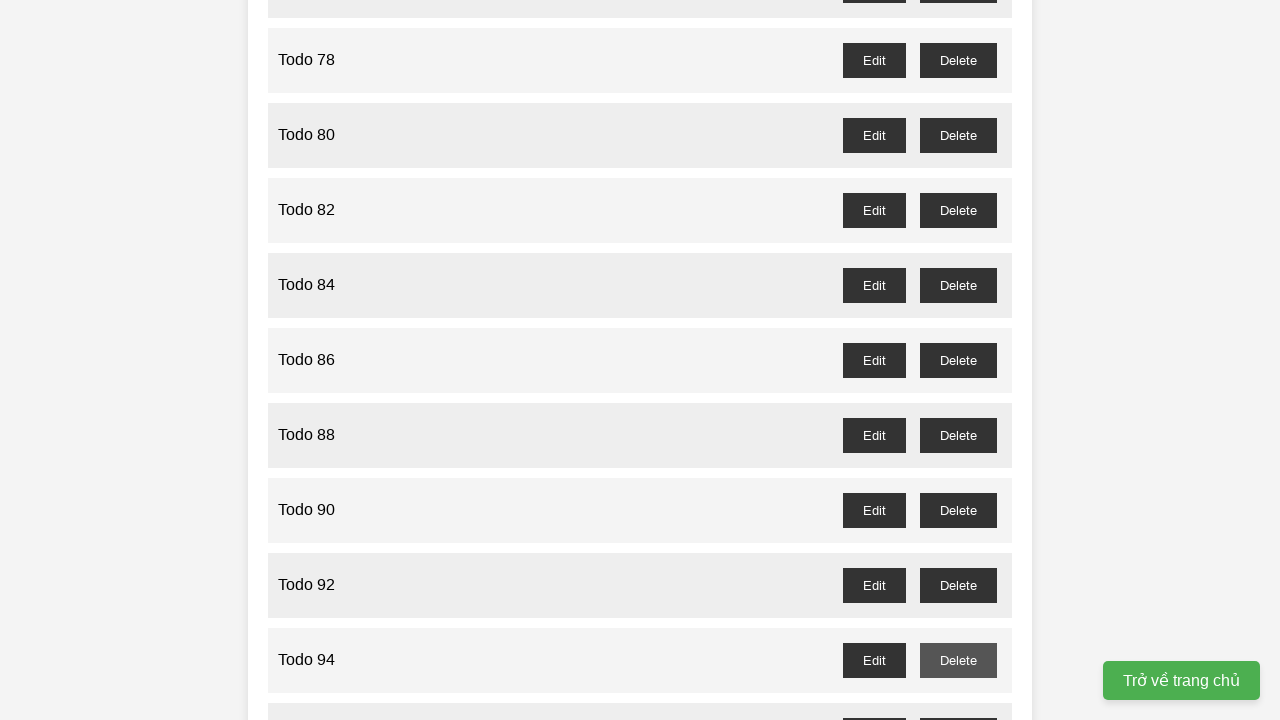

Deleted odd-numbered todo item 95 at (958, 703) on //span[contains(text(), '95')]/parent::li//button[text()='Delete']
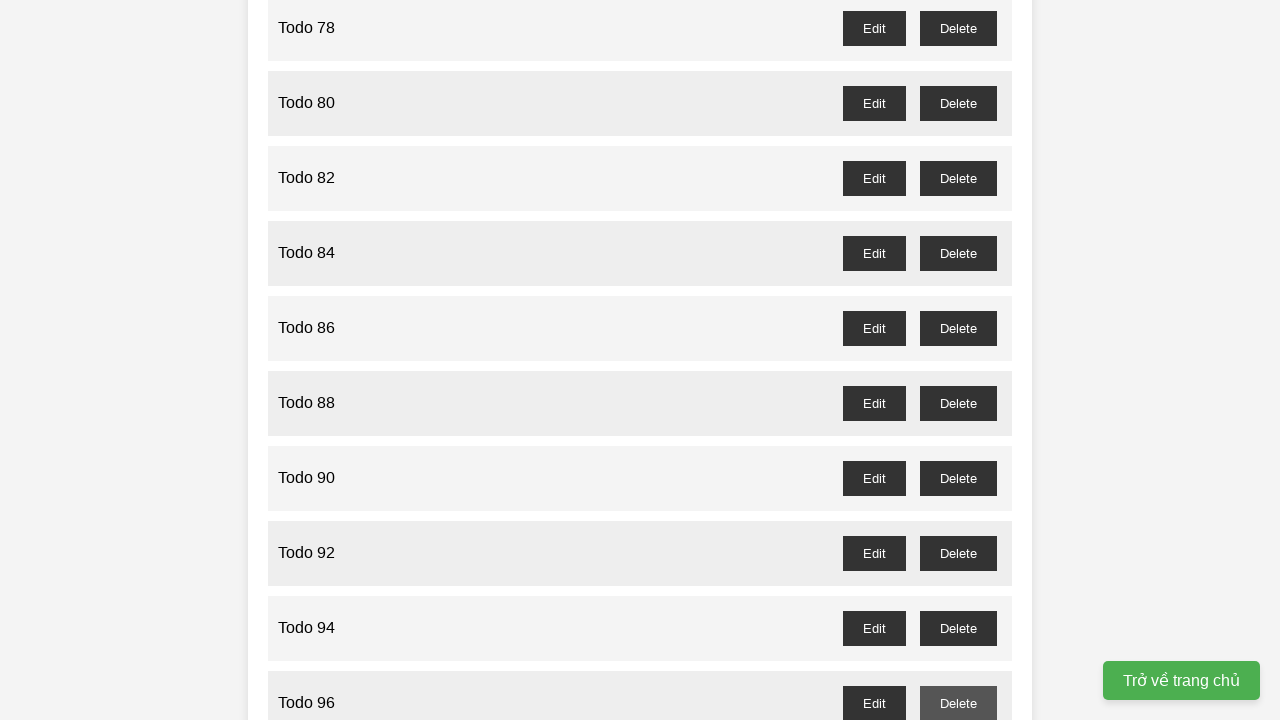

Deleted odd-numbered todo item 97 at (958, 406) on //span[contains(text(), '97')]/parent::li//button[text()='Delete']
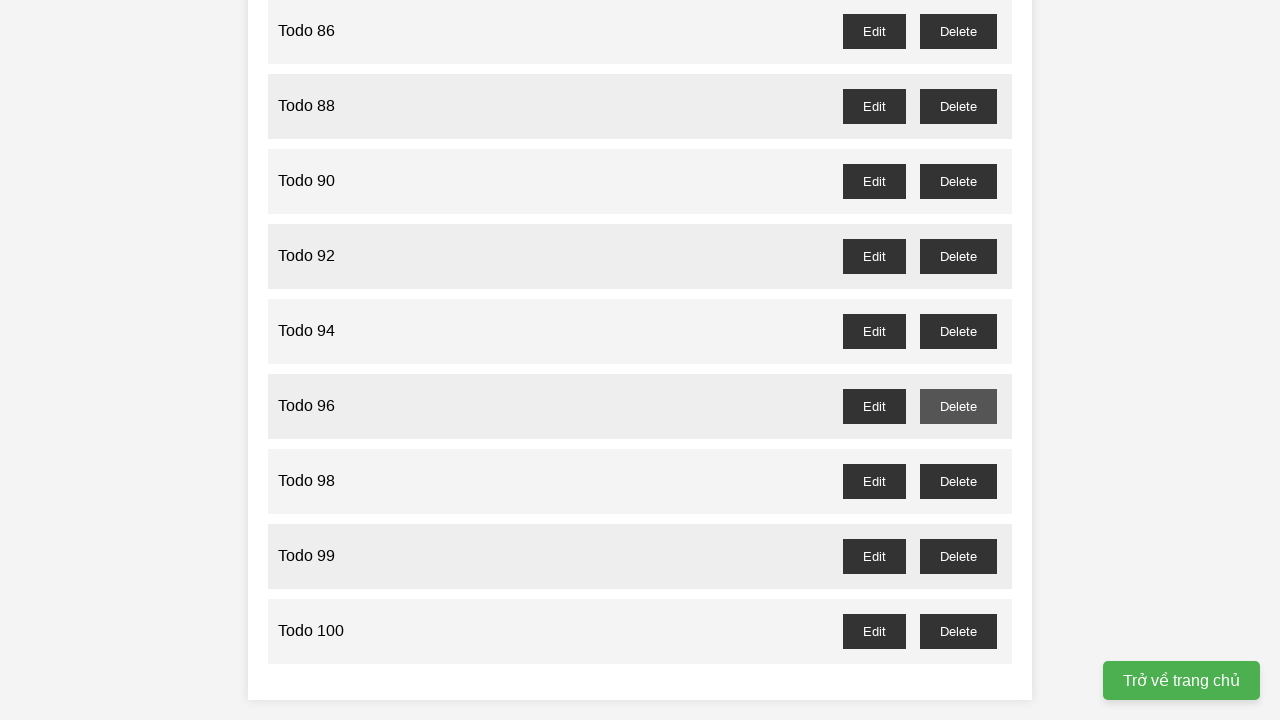

Deleted odd-numbered todo item 99 at (958, 556) on //span[contains(text(), '99')]/parent::li//button[text()='Delete']
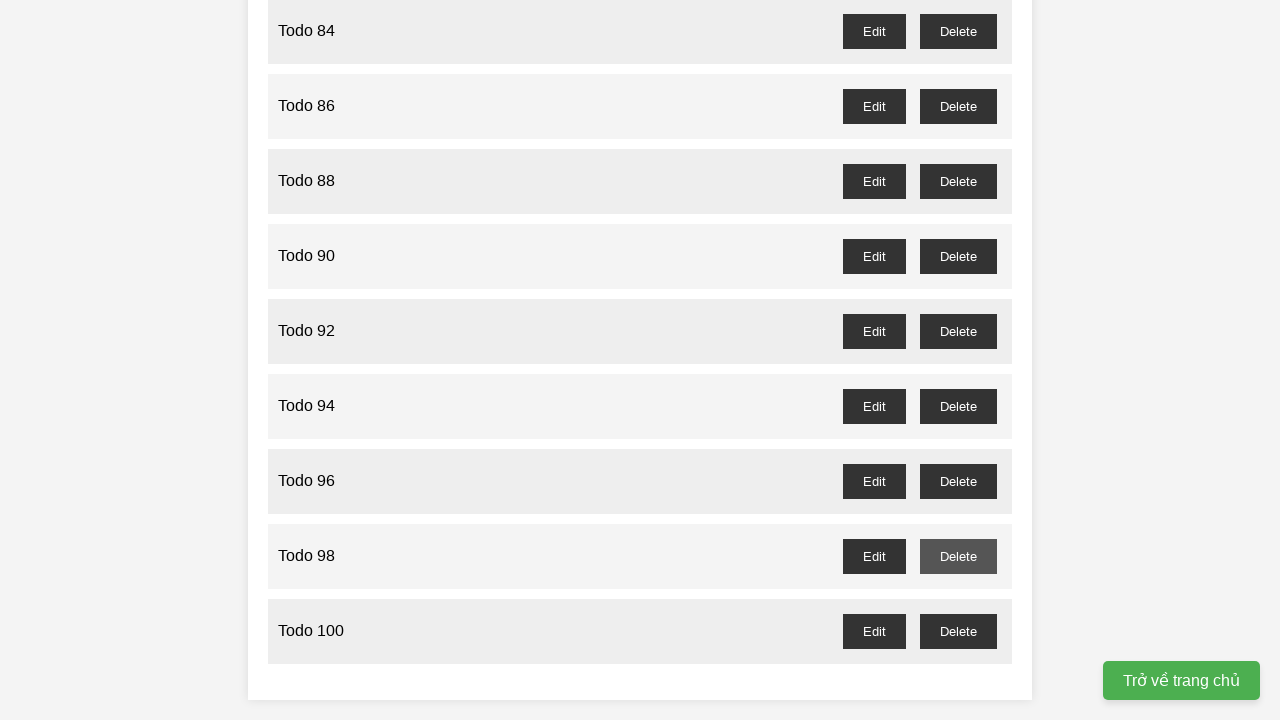

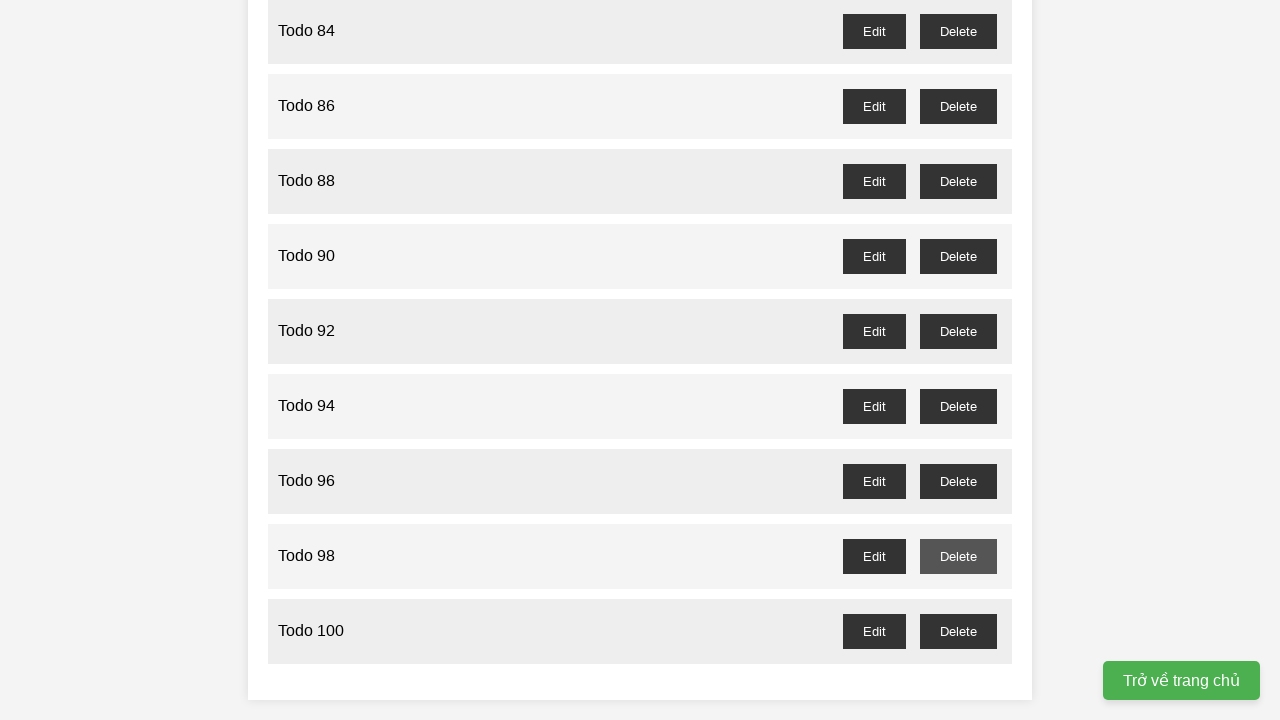